Iterates through all chapter sections and clicks on each link within them, then navigates back, testing all navigation links on the page

Starting URL: https://bonigarcia.dev/selenium-webdriver-java/

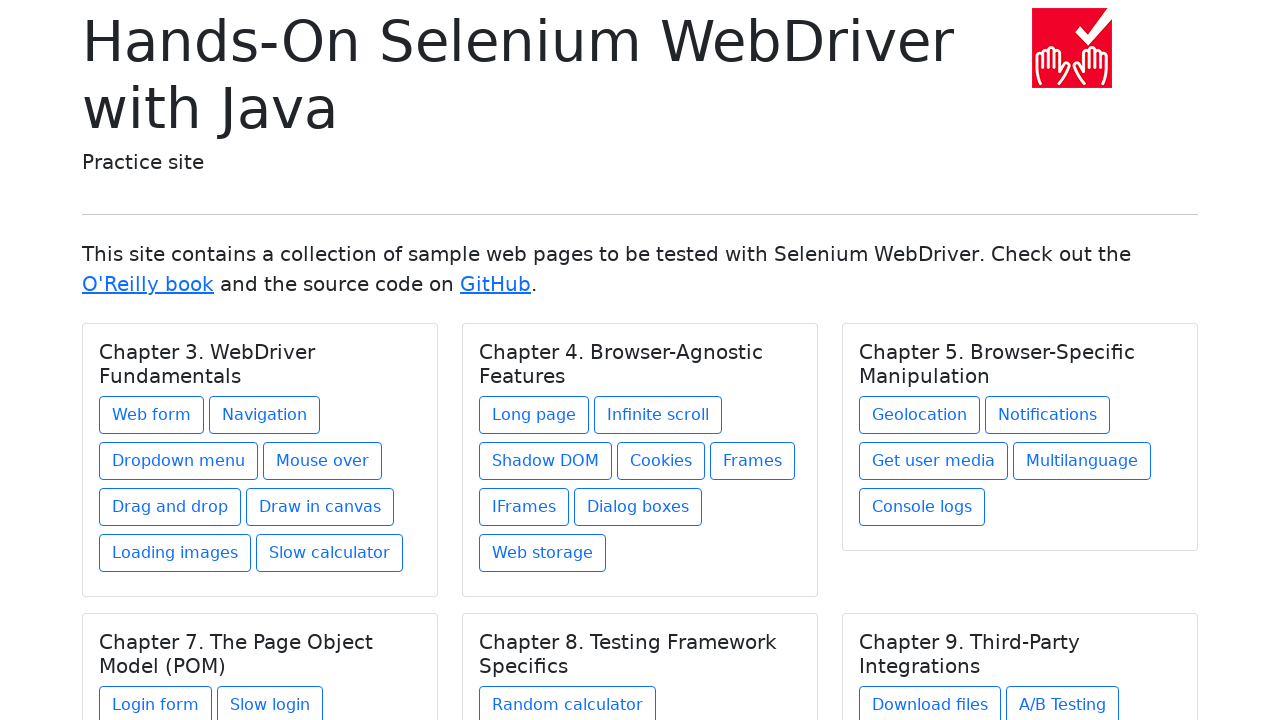

Navigated to starting URL
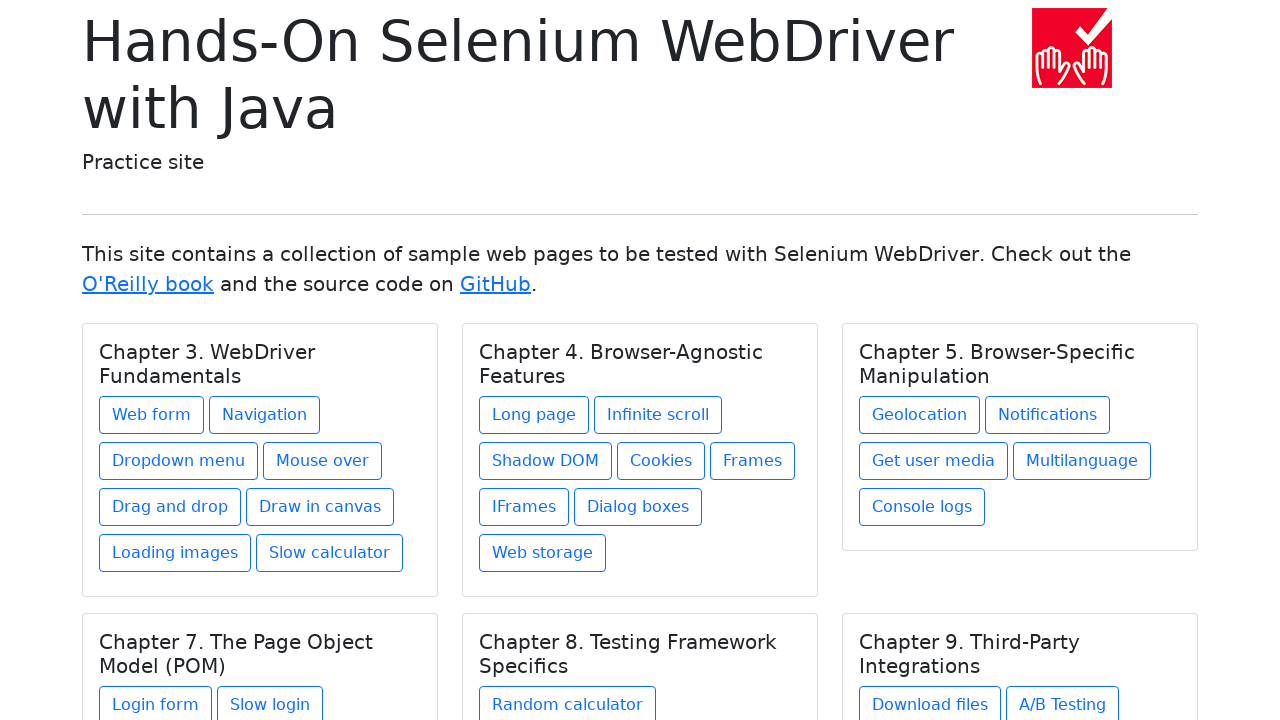

Located all chapter title elements
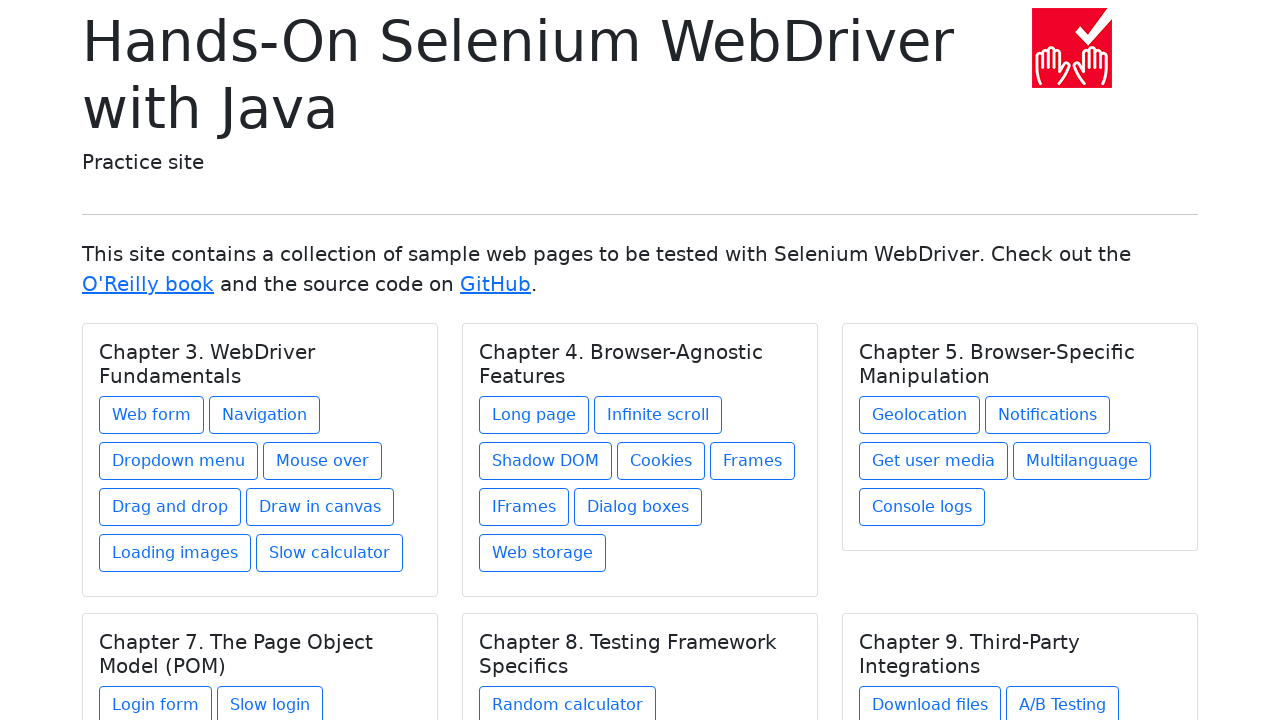

Found 6 chapter sections
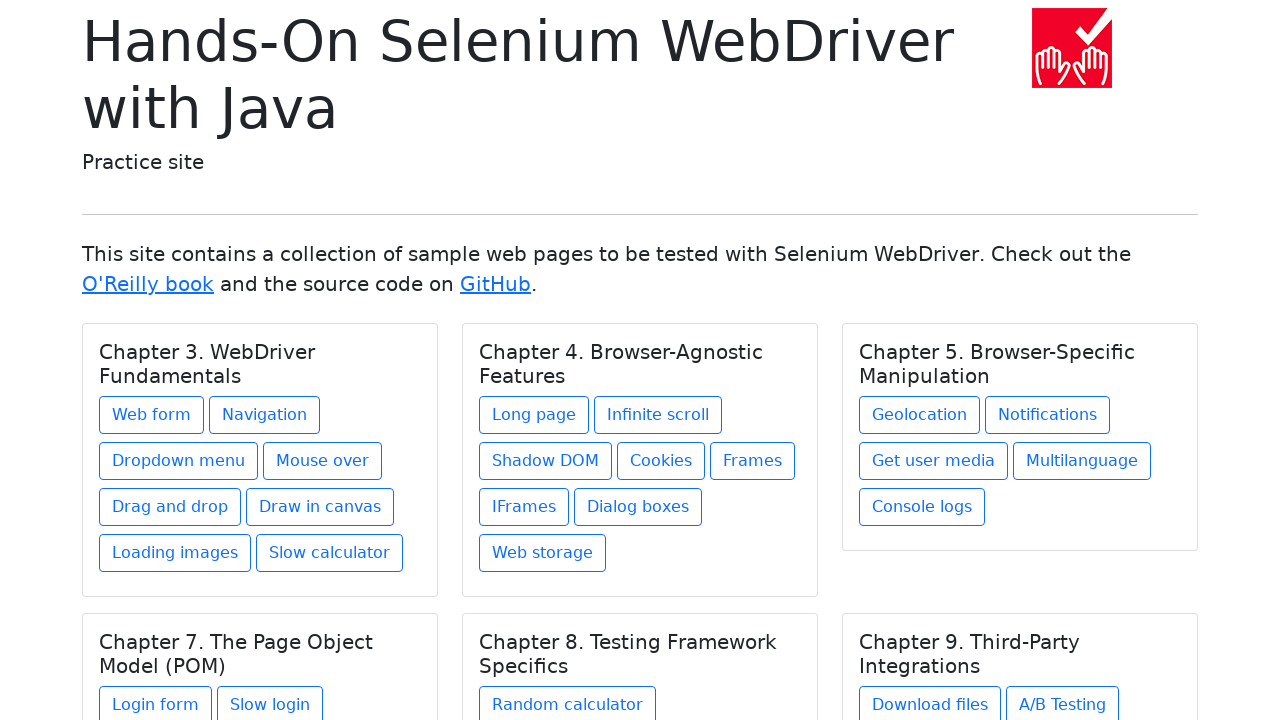

Verified that there are exactly 6 chapters
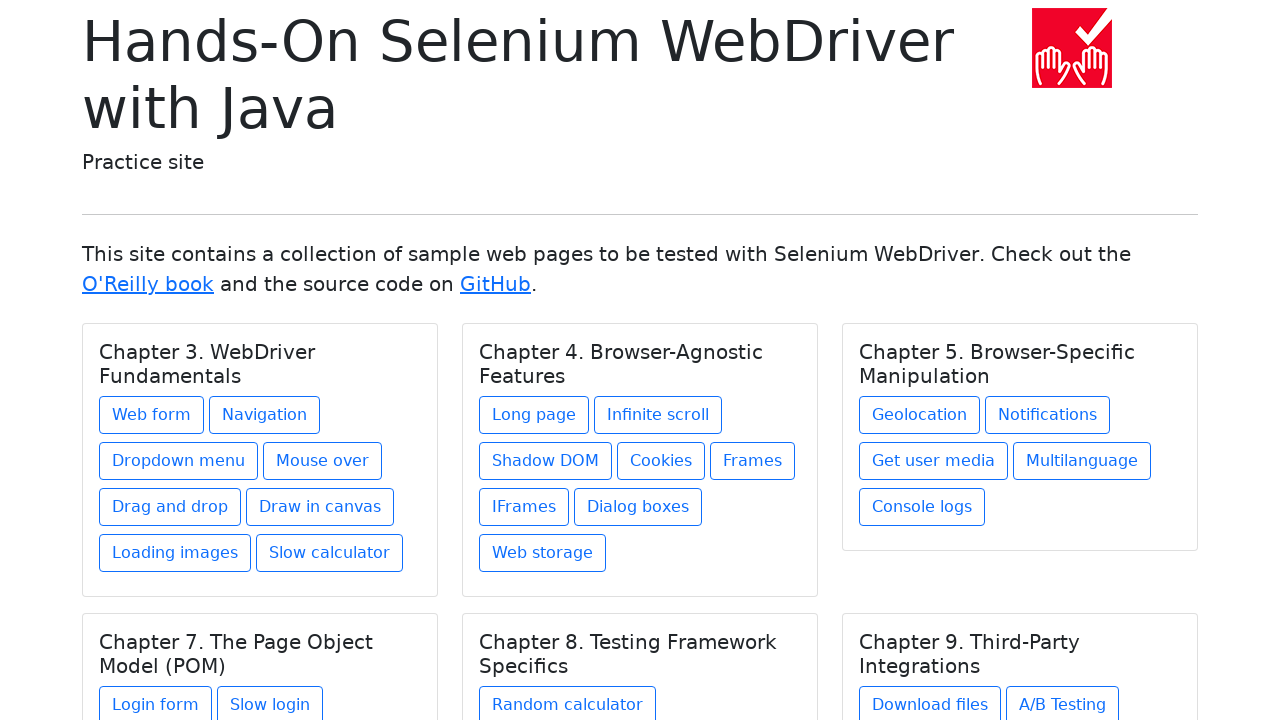

Re-located chapter elements for chapter 1
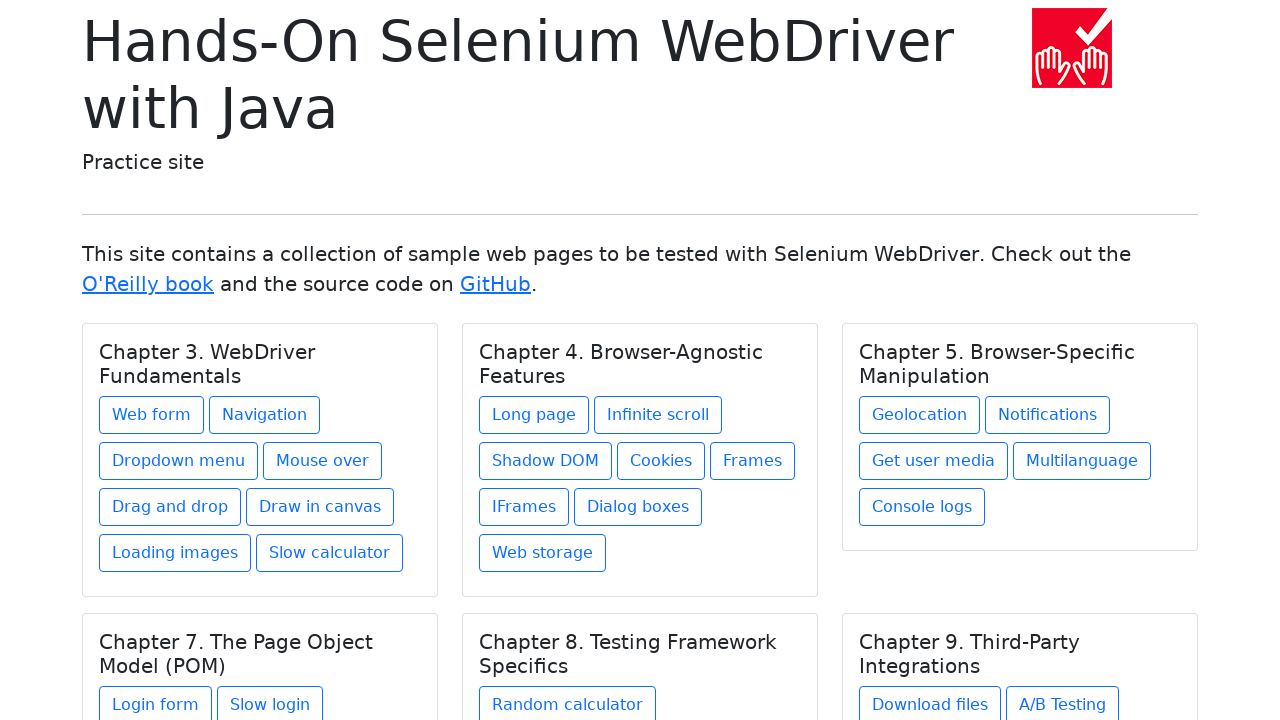

Selected chapter 1
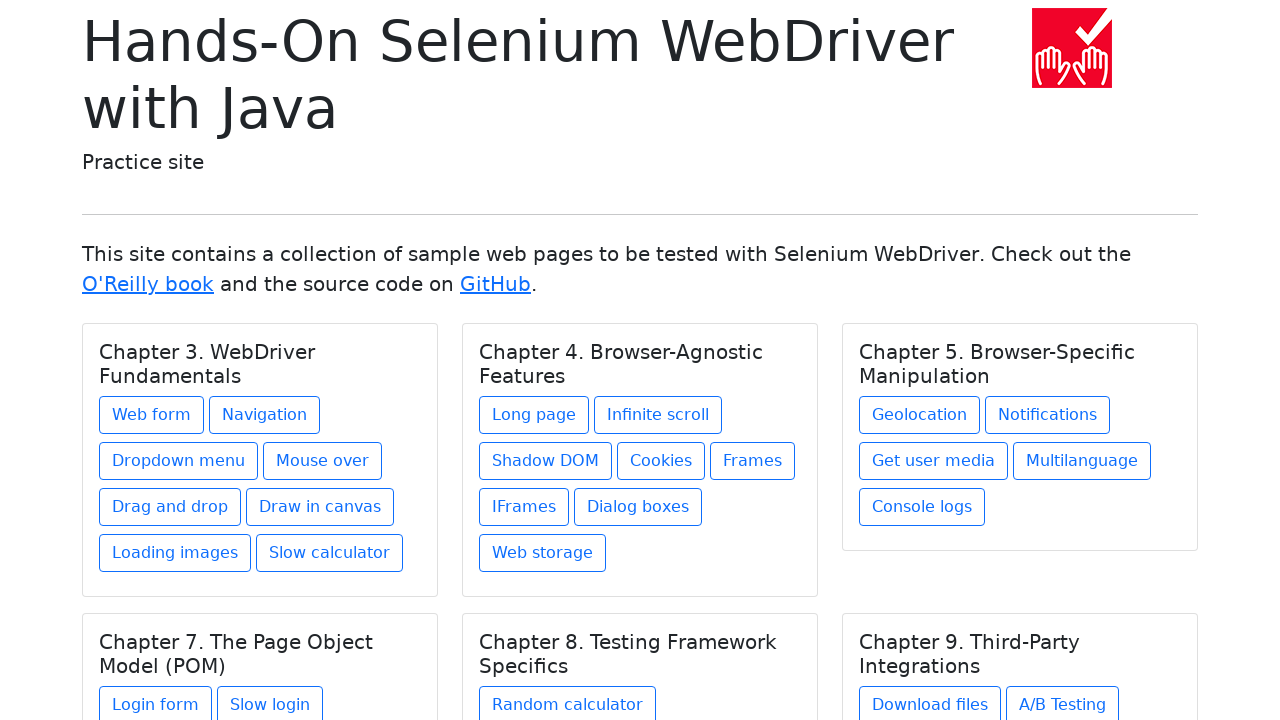

Located all links in chapter 1
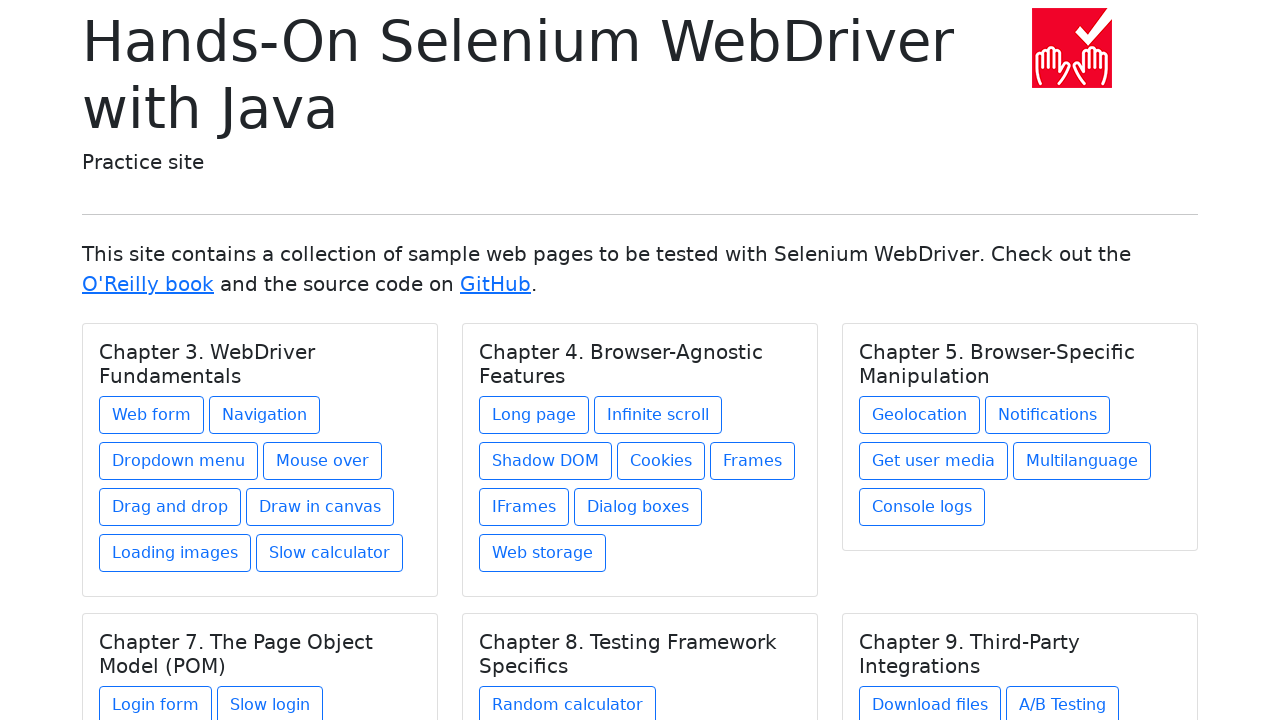

Found 8 links in chapter 1
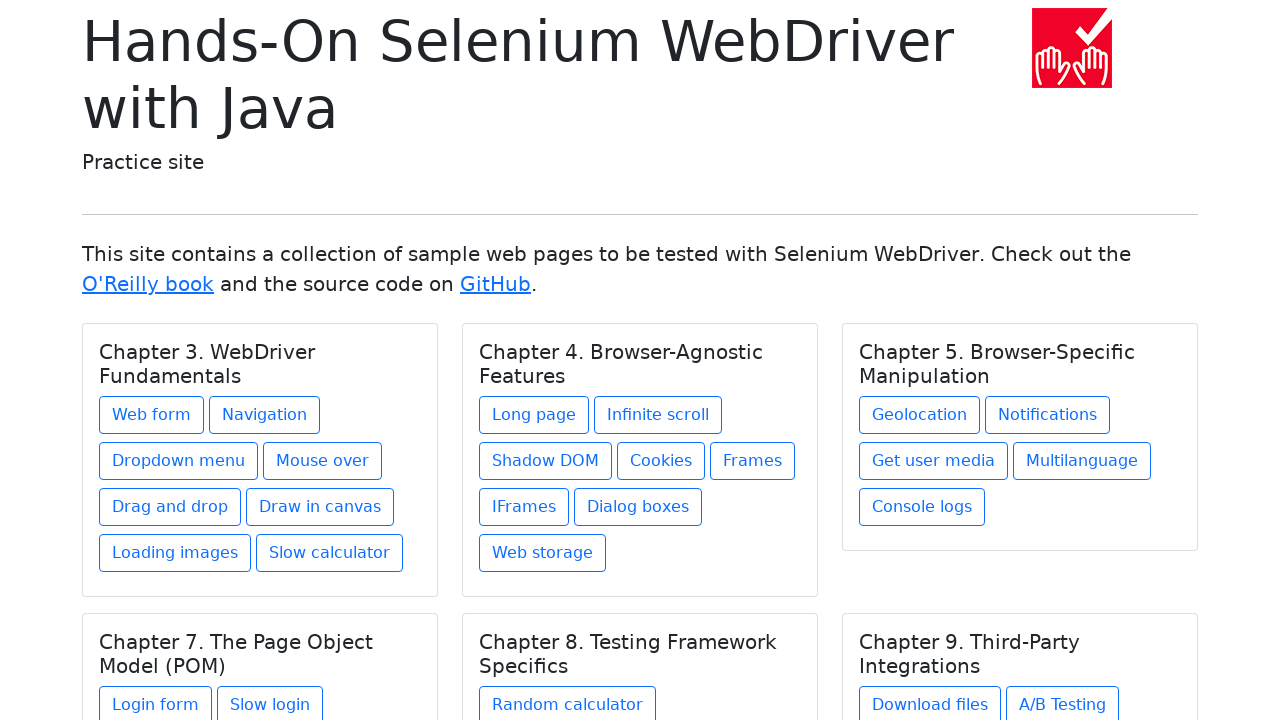

Re-located chapter elements before clicking link 1 in chapter 1
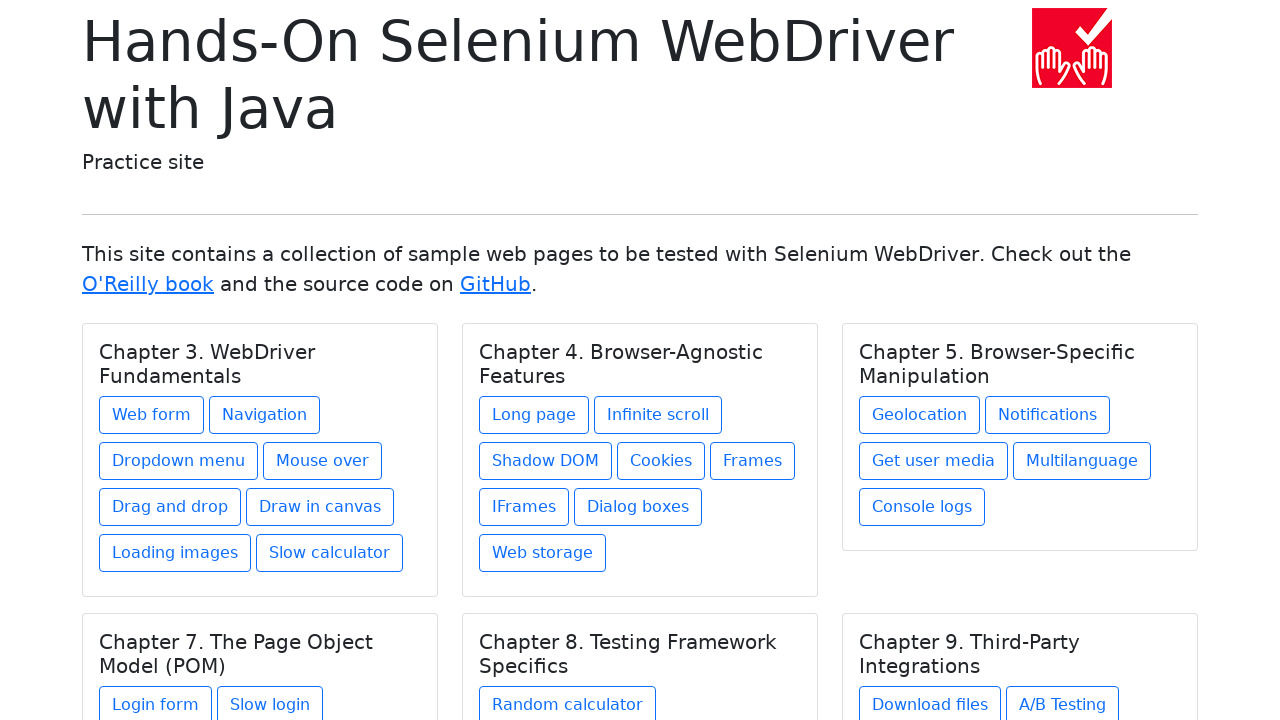

Re-selected chapter 1
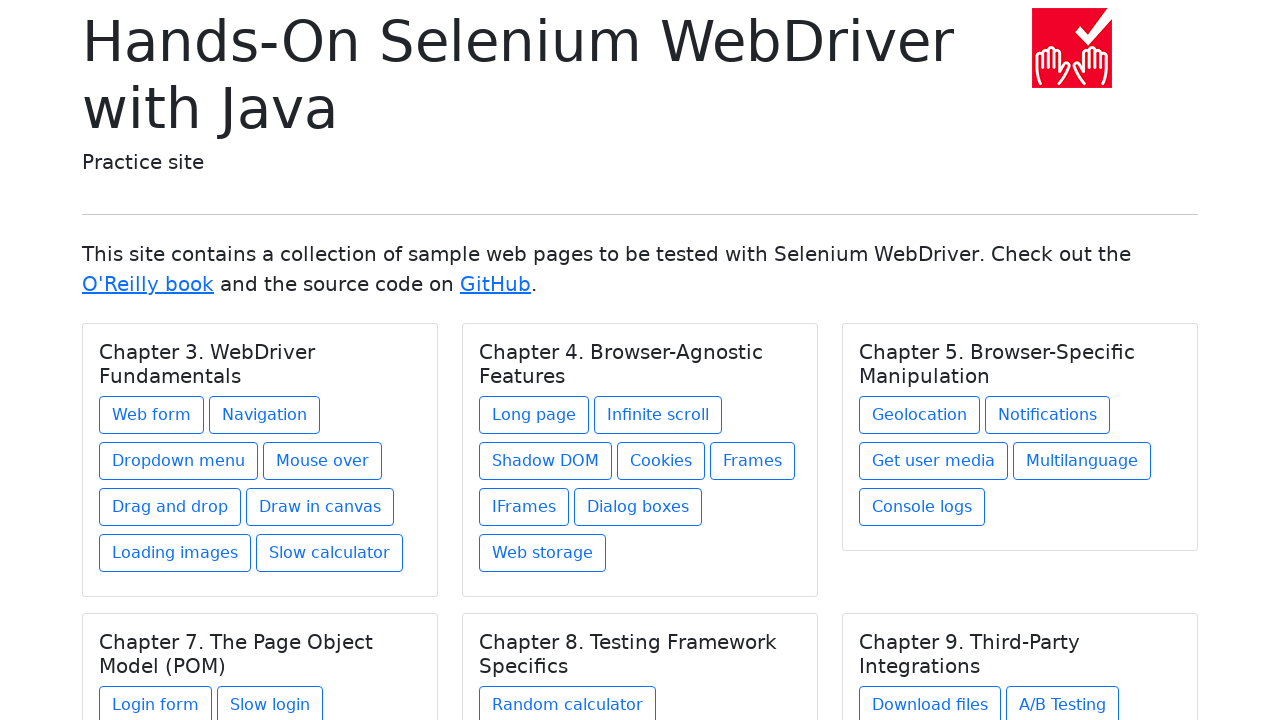

Re-located links in chapter 1
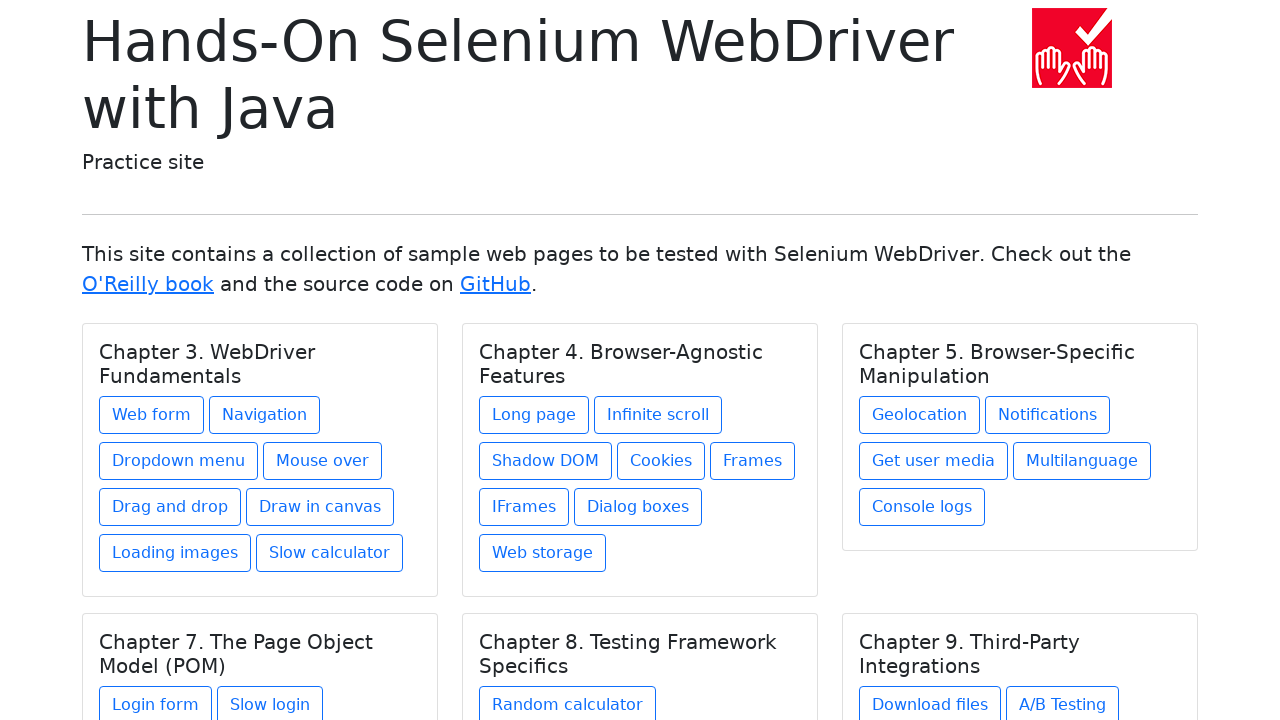

Selected link 1 in chapter 1
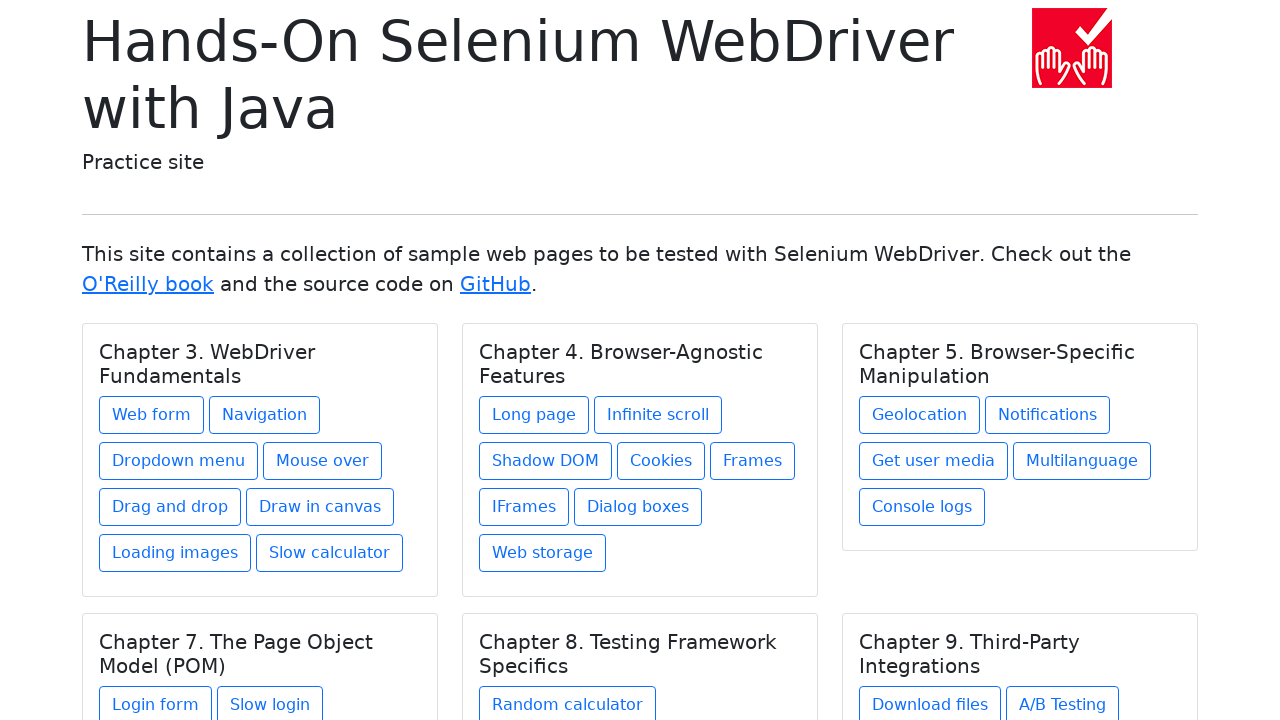

Clicked link 1 in chapter 1 at (152, 415) on h5.card-title >> nth=0 >> xpath=./../a >> nth=0
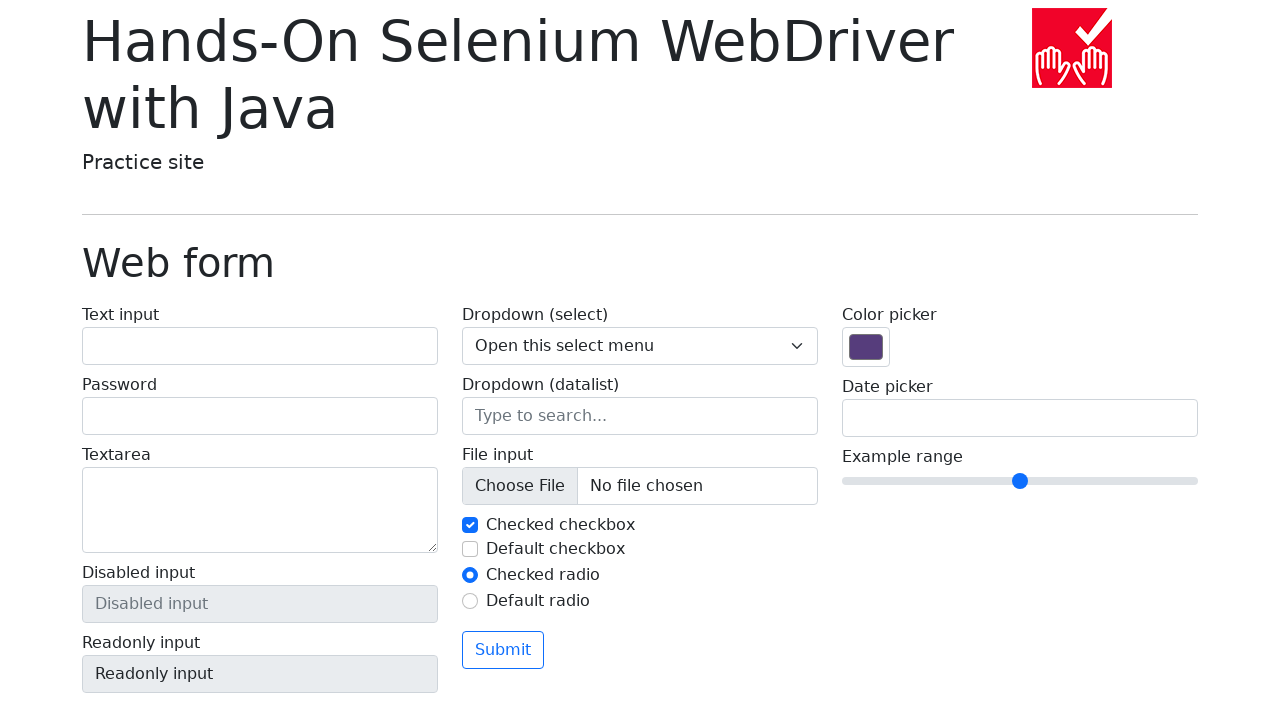

Navigated back from link 1 in chapter 1
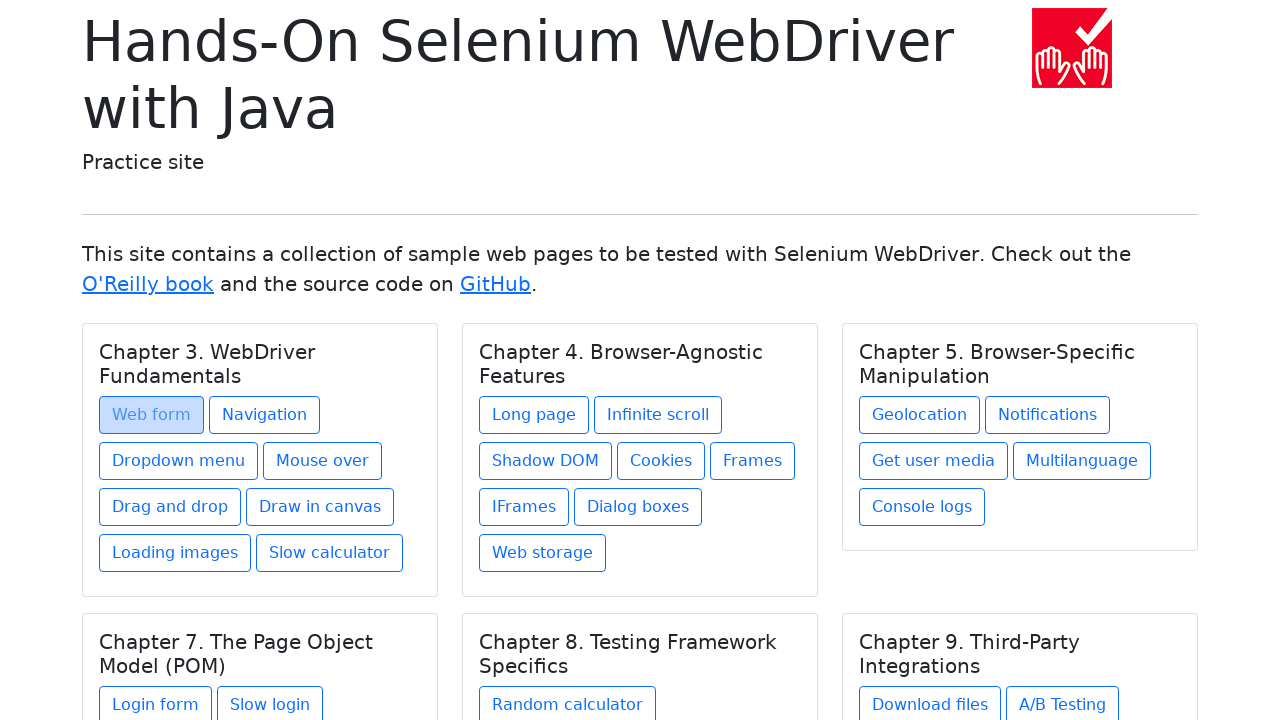

Page loaded after navigating back from link 1 in chapter 1
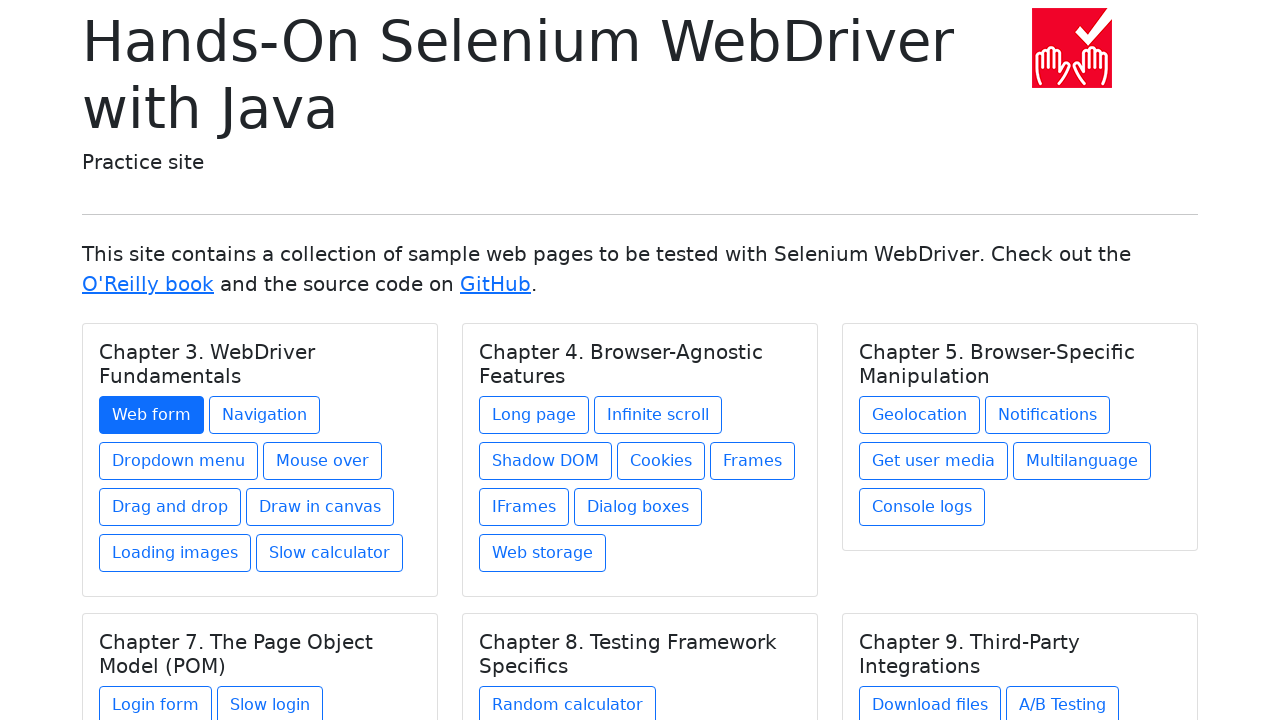

Re-located chapter elements before clicking link 2 in chapter 1
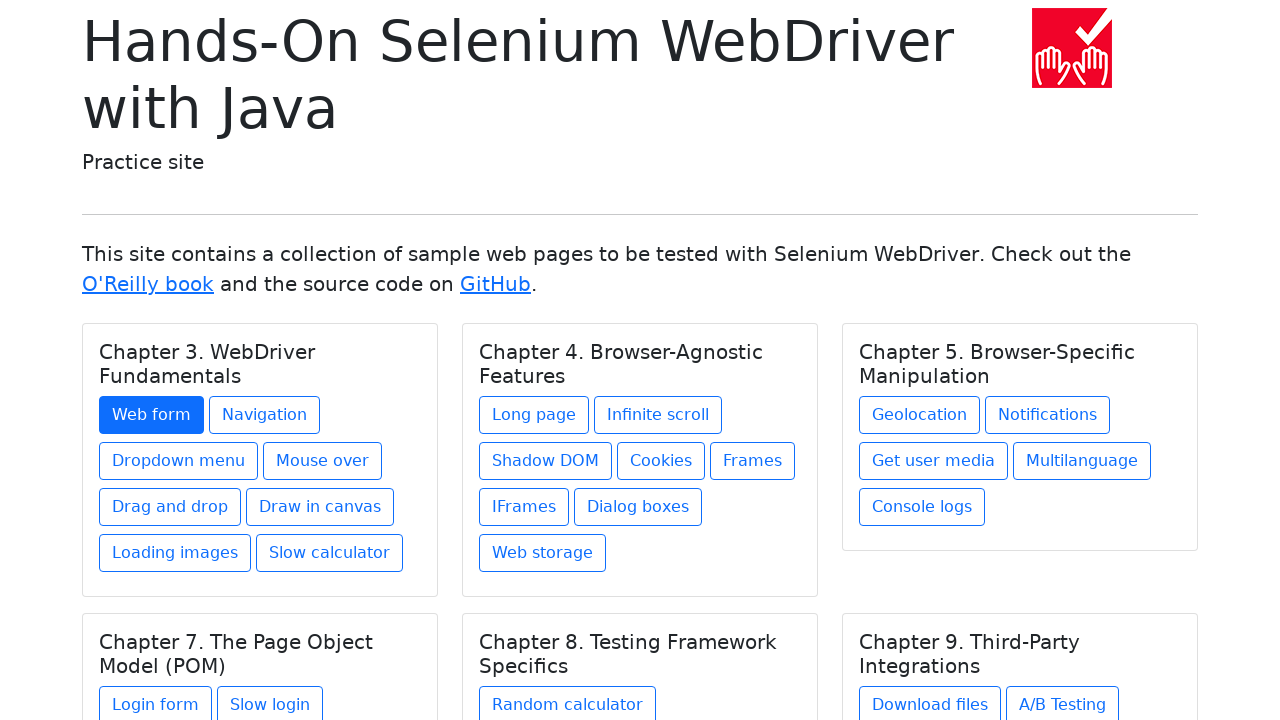

Re-selected chapter 1
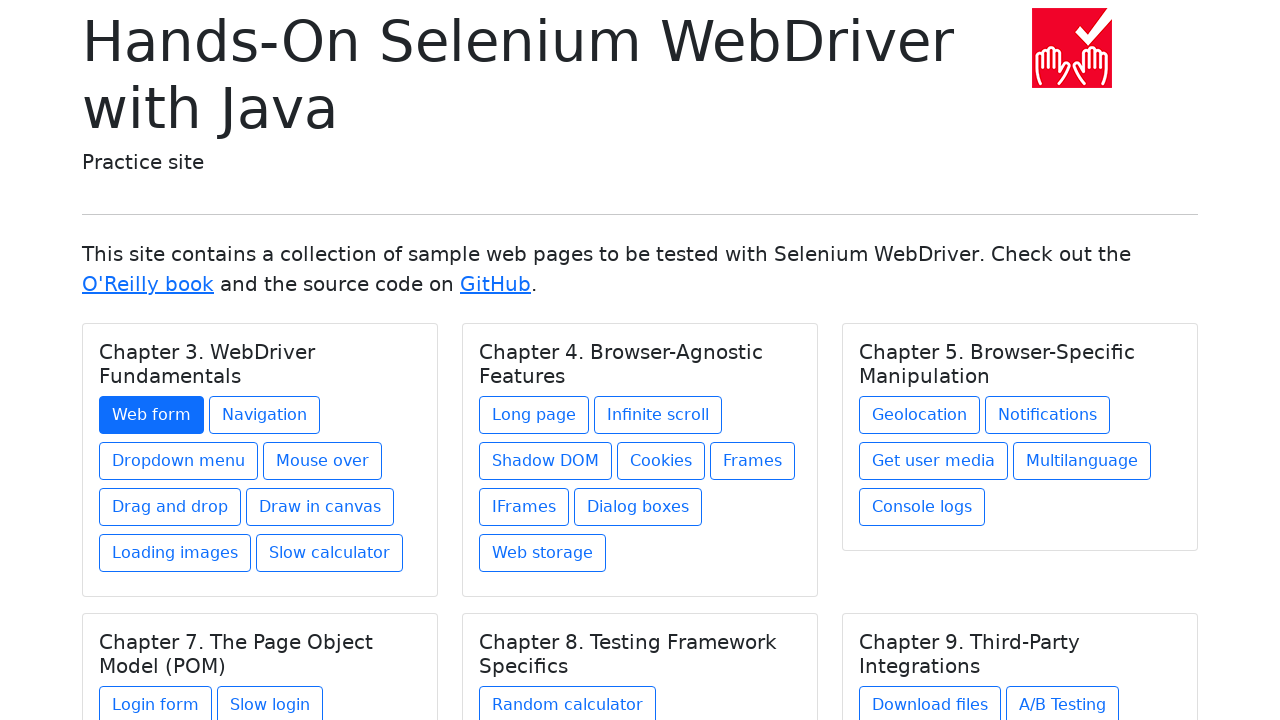

Re-located links in chapter 1
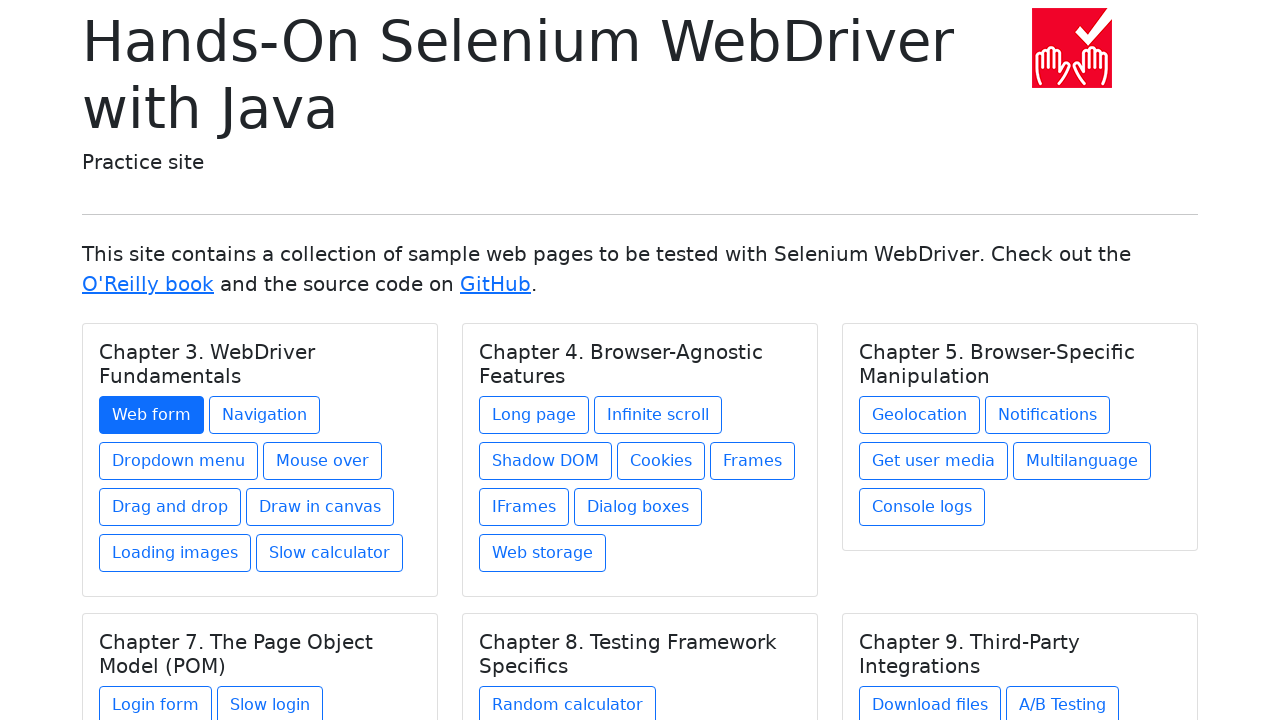

Selected link 2 in chapter 1
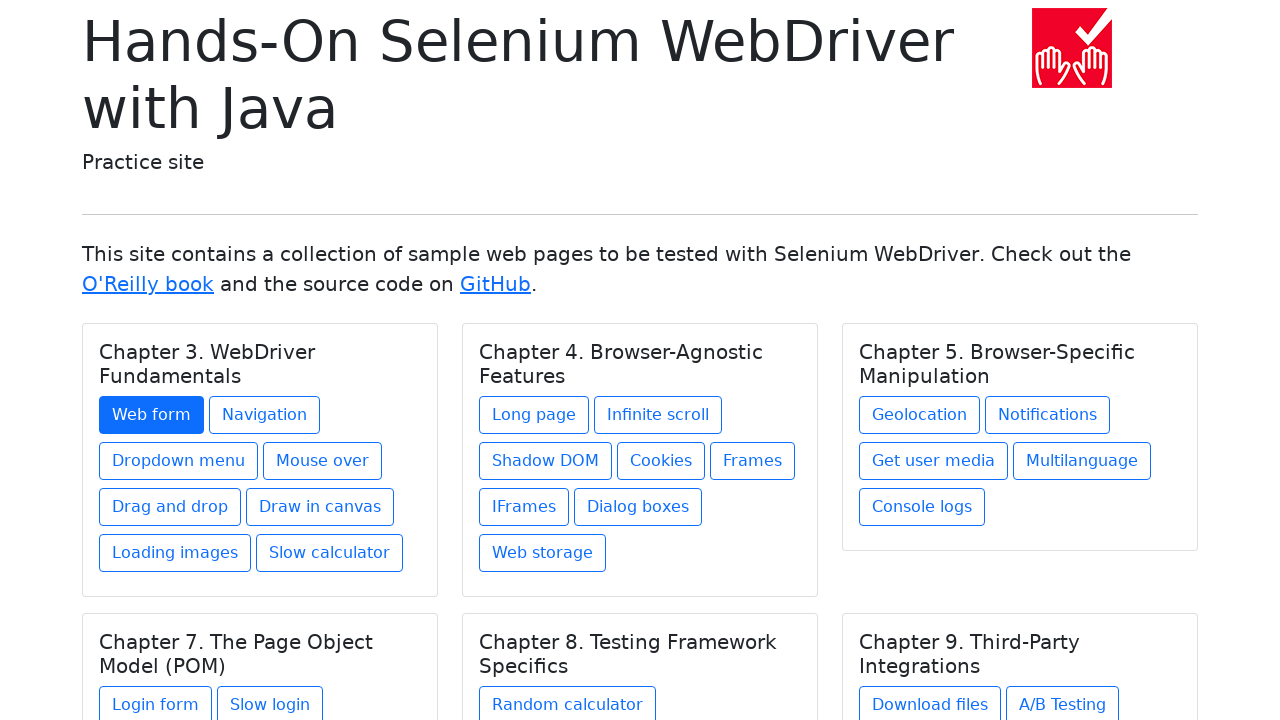

Clicked link 2 in chapter 1 at (264, 415) on h5.card-title >> nth=0 >> xpath=./../a >> nth=1
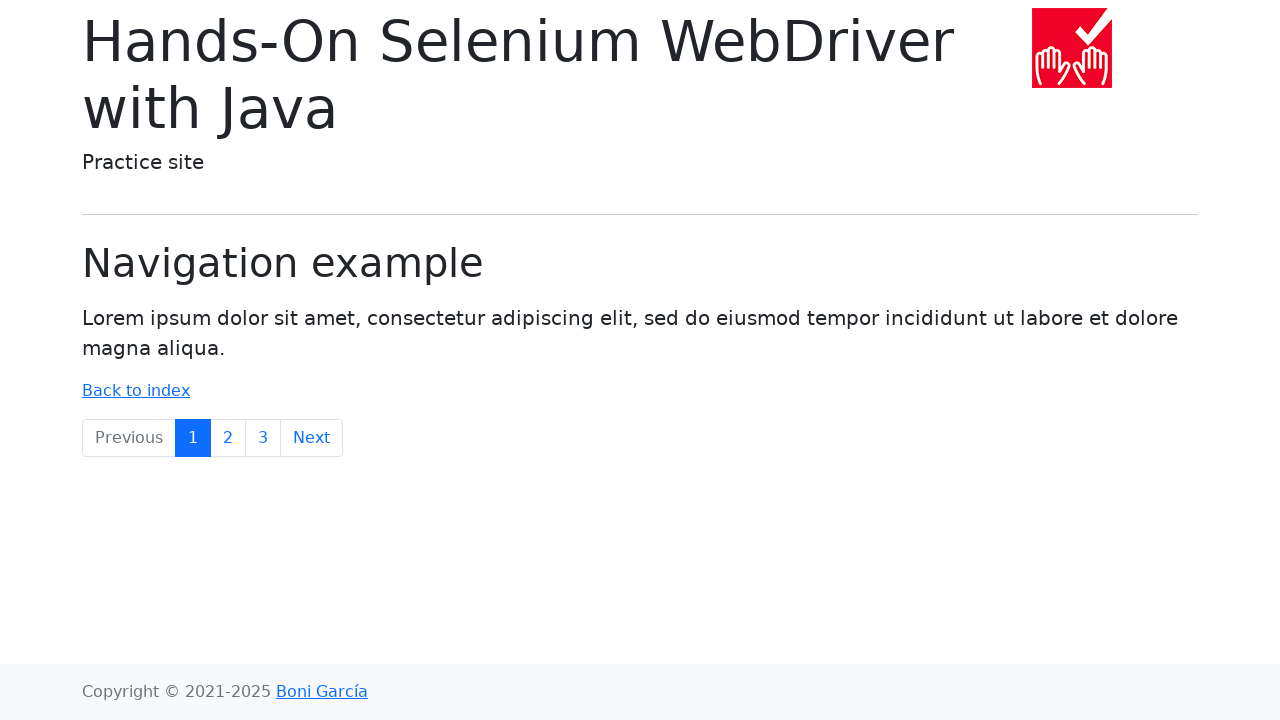

Navigated back from link 2 in chapter 1
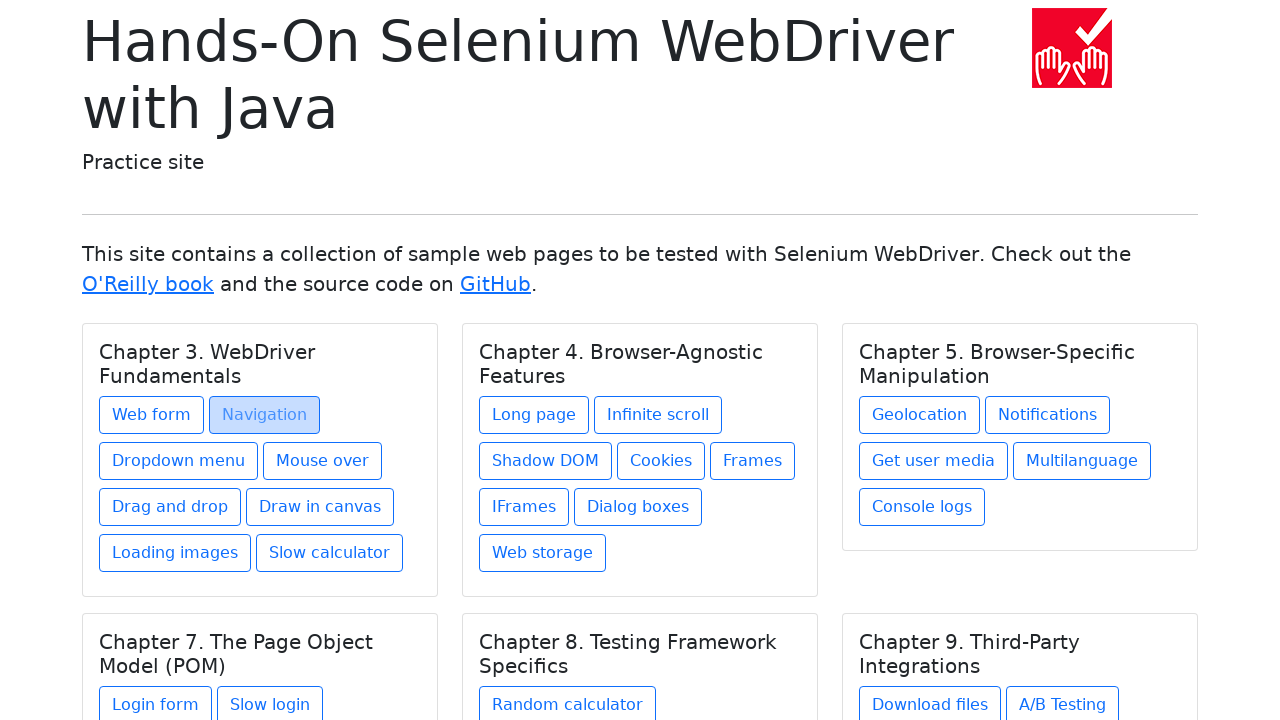

Page loaded after navigating back from link 2 in chapter 1
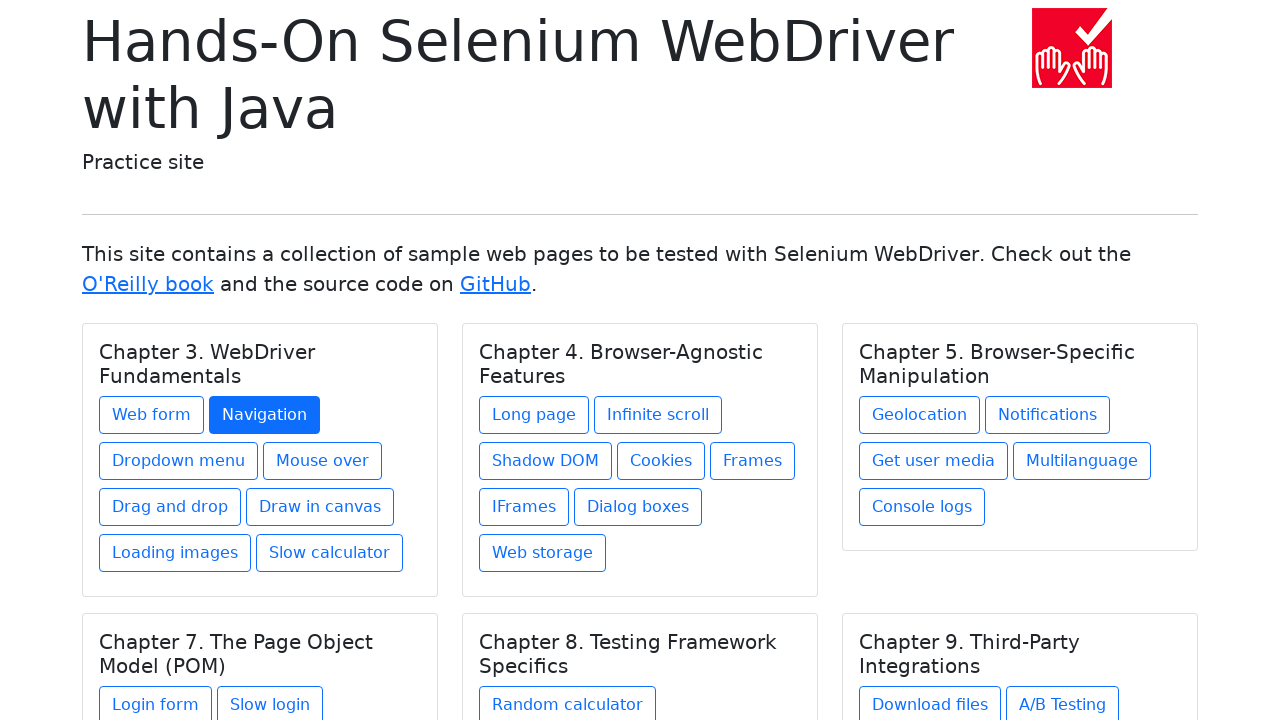

Re-located chapter elements before clicking link 3 in chapter 1
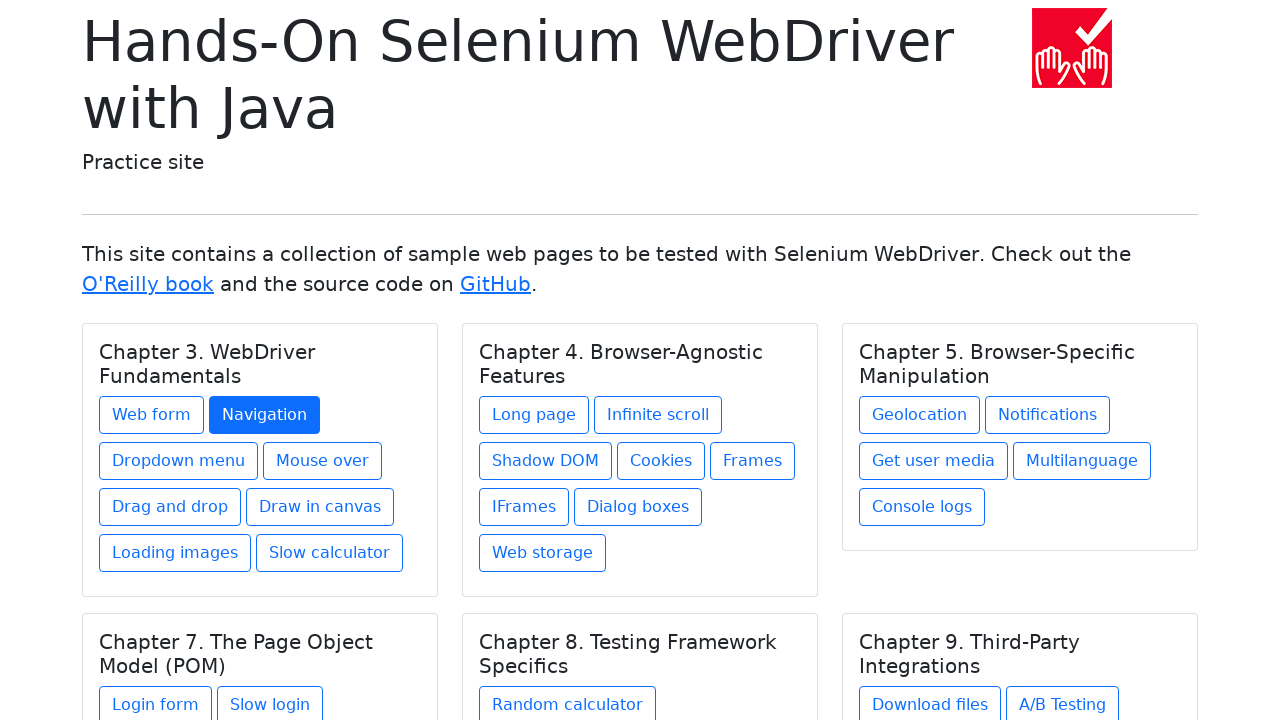

Re-selected chapter 1
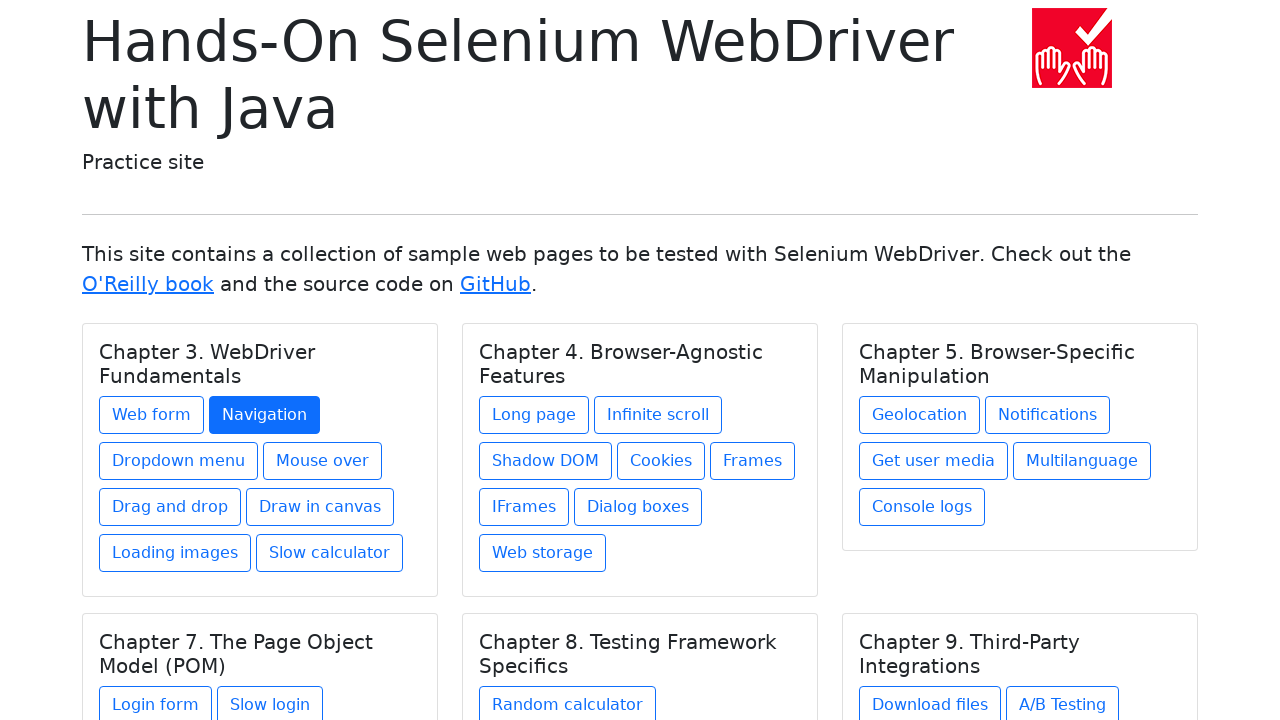

Re-located links in chapter 1
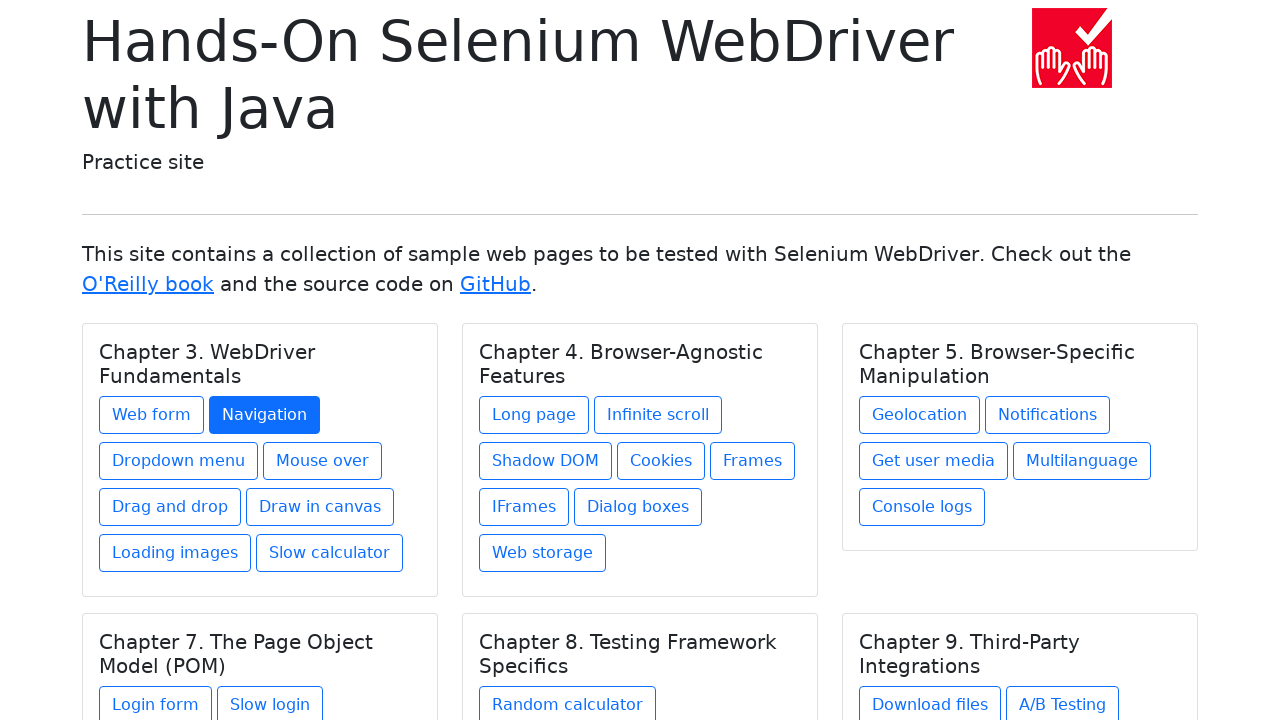

Selected link 3 in chapter 1
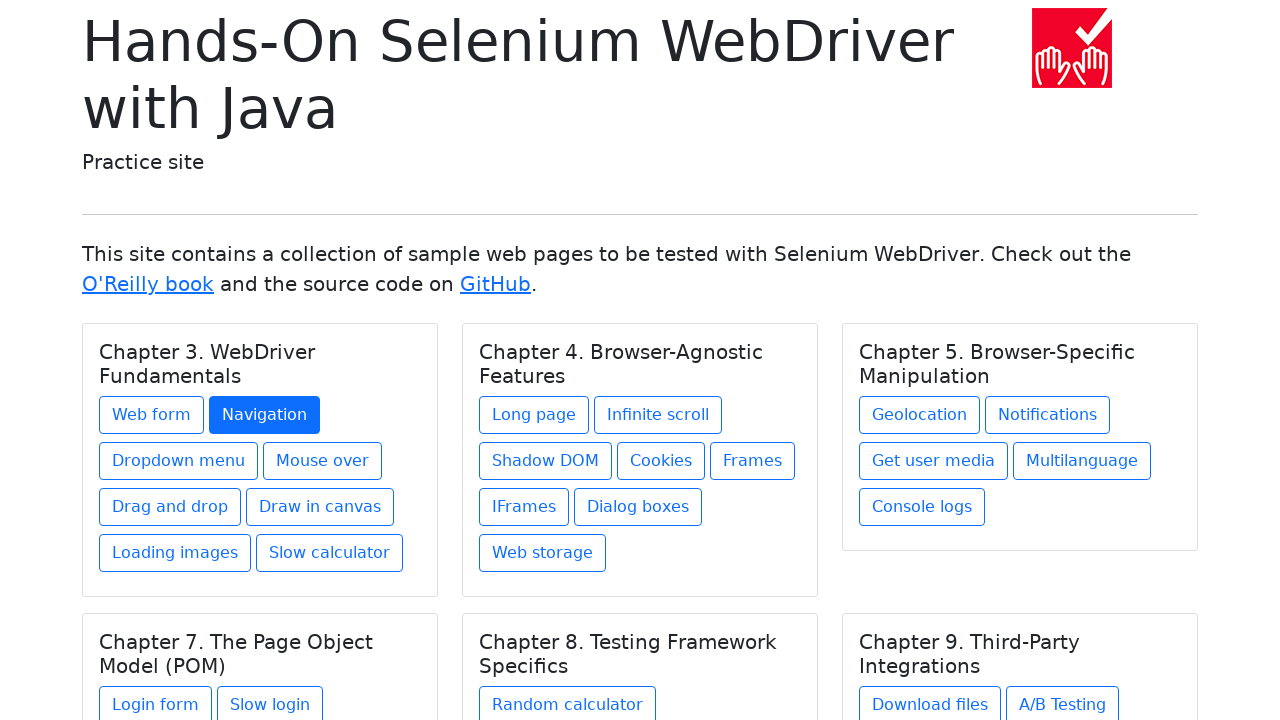

Clicked link 3 in chapter 1 at (178, 461) on h5.card-title >> nth=0 >> xpath=./../a >> nth=2
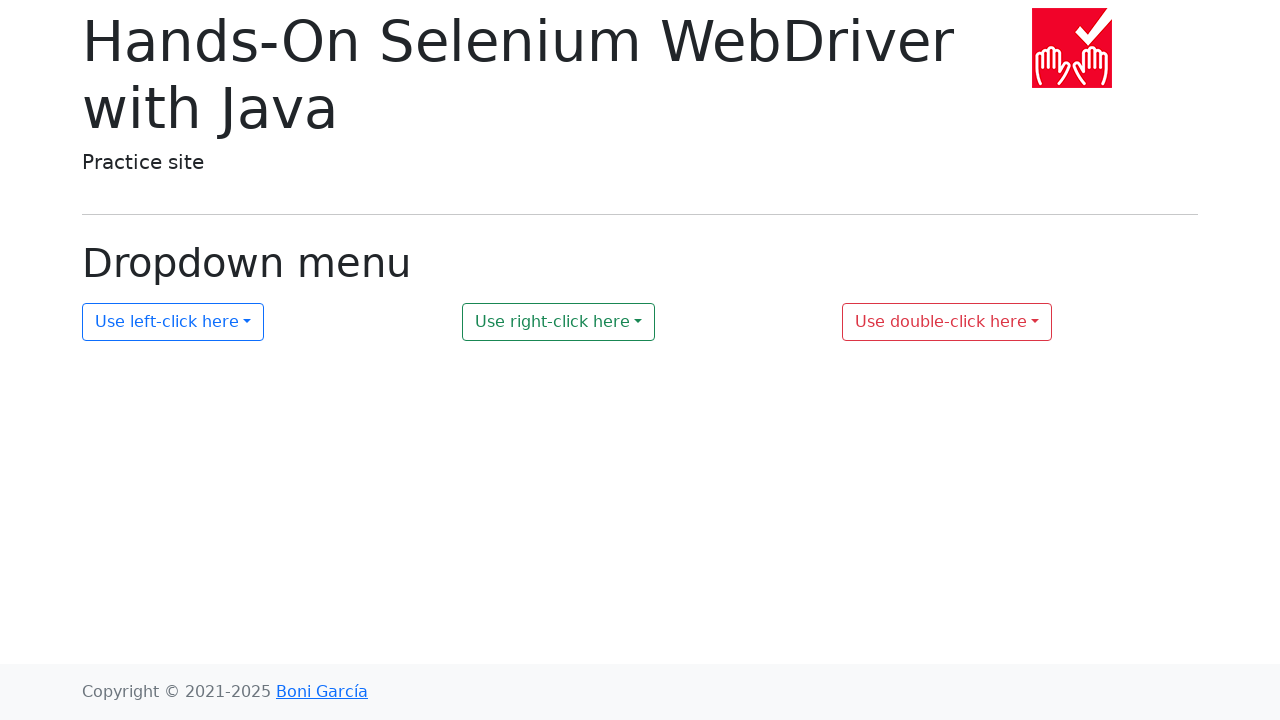

Navigated back from link 3 in chapter 1
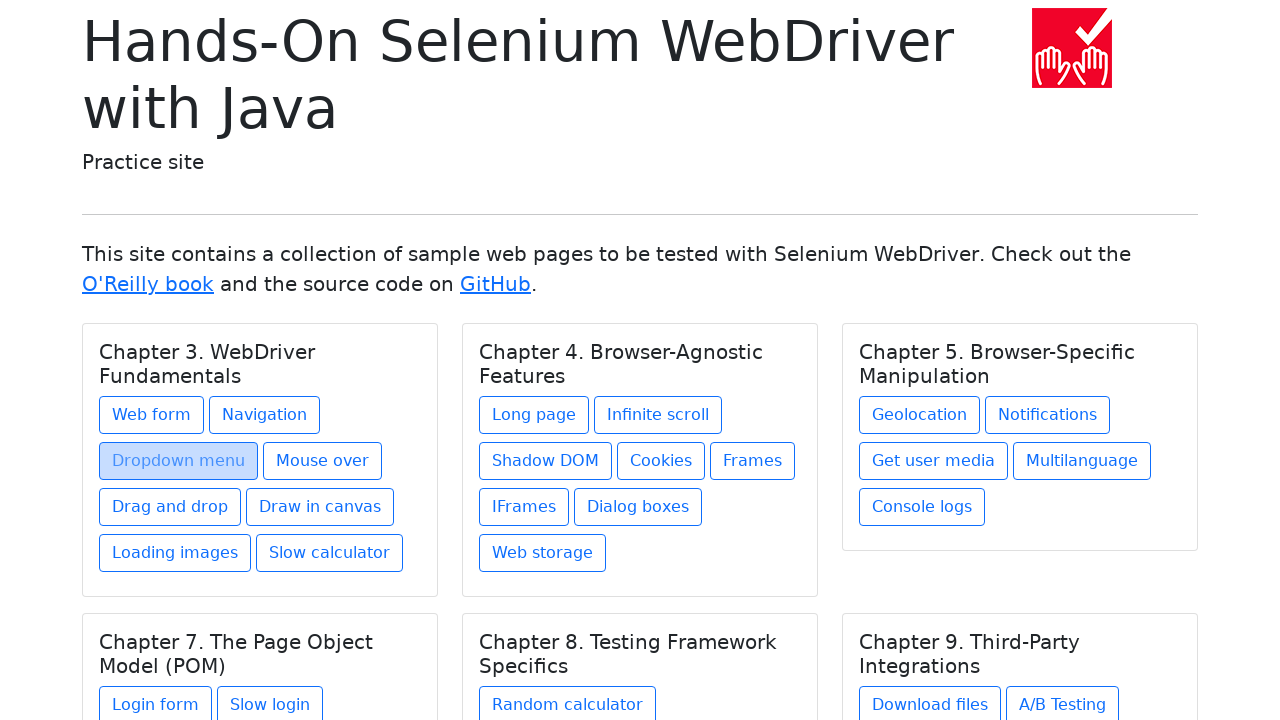

Page loaded after navigating back from link 3 in chapter 1
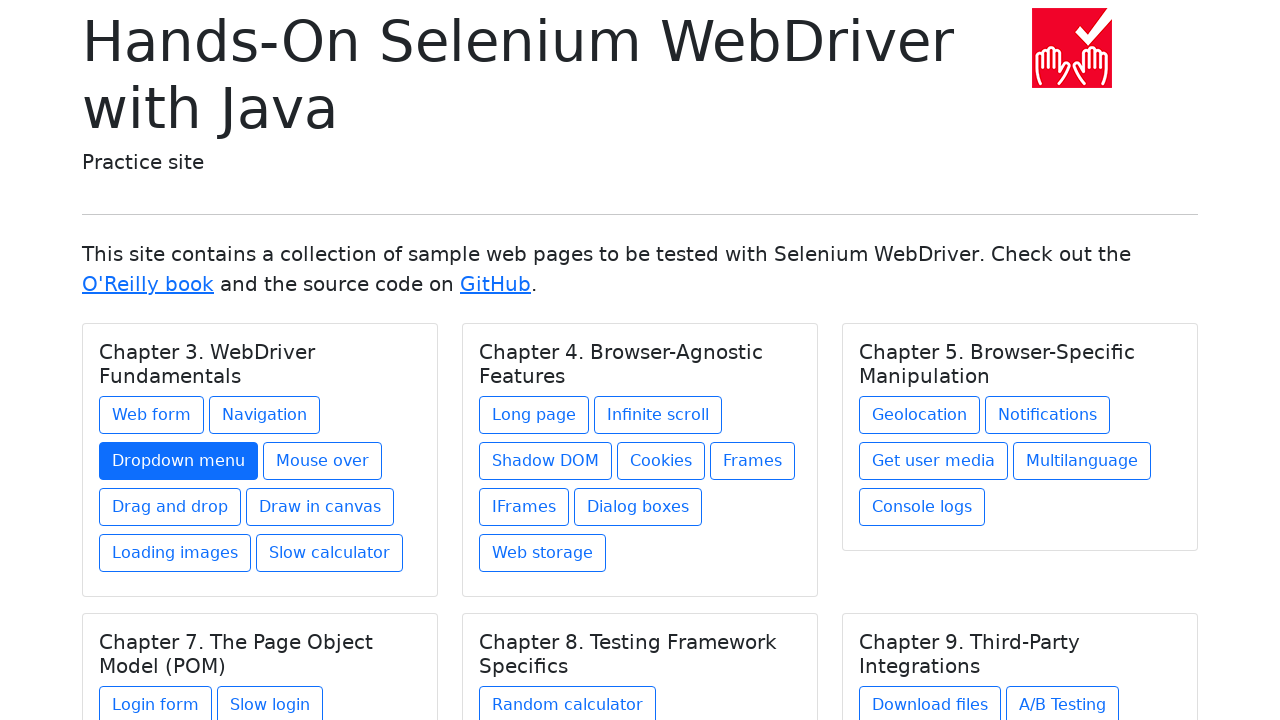

Re-located chapter elements before clicking link 4 in chapter 1
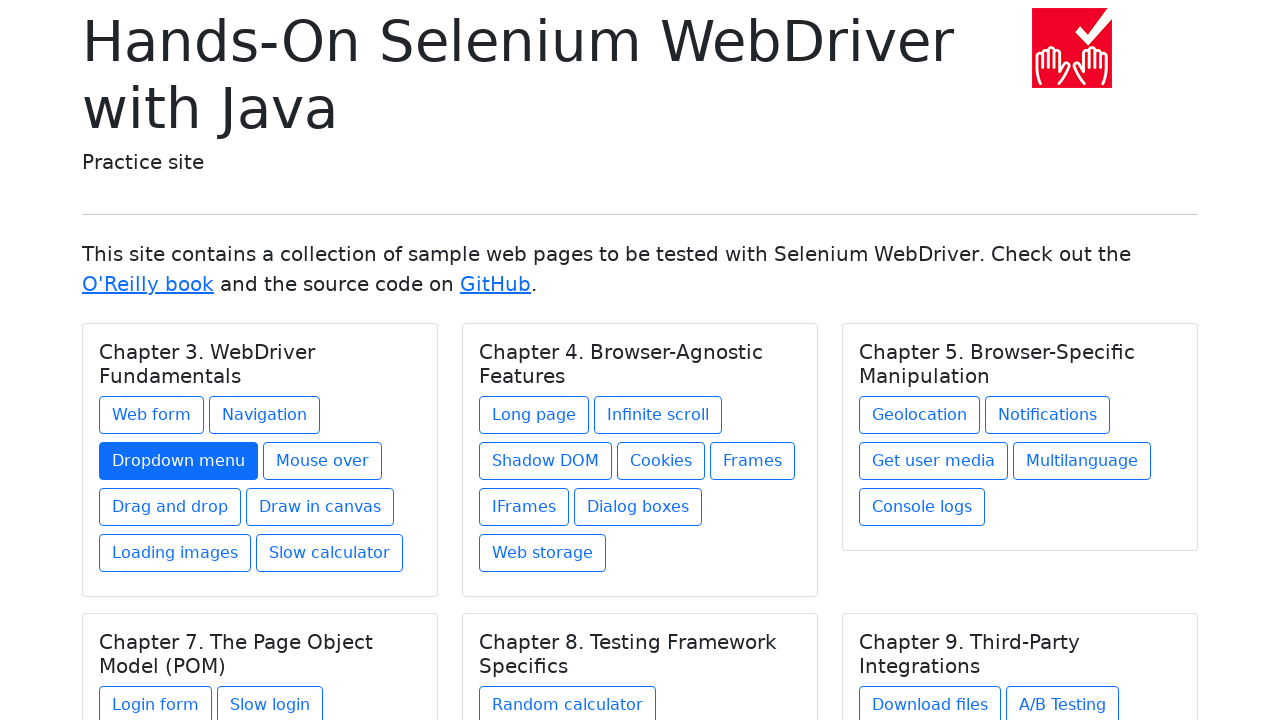

Re-selected chapter 1
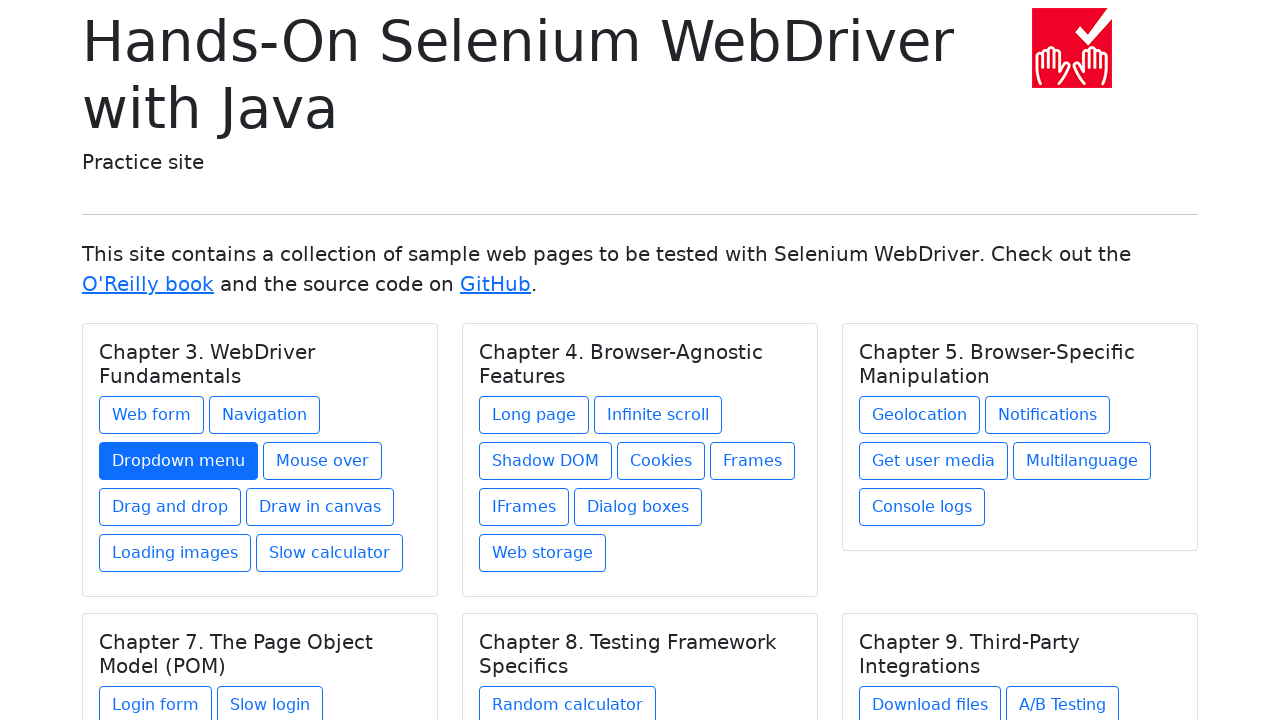

Re-located links in chapter 1
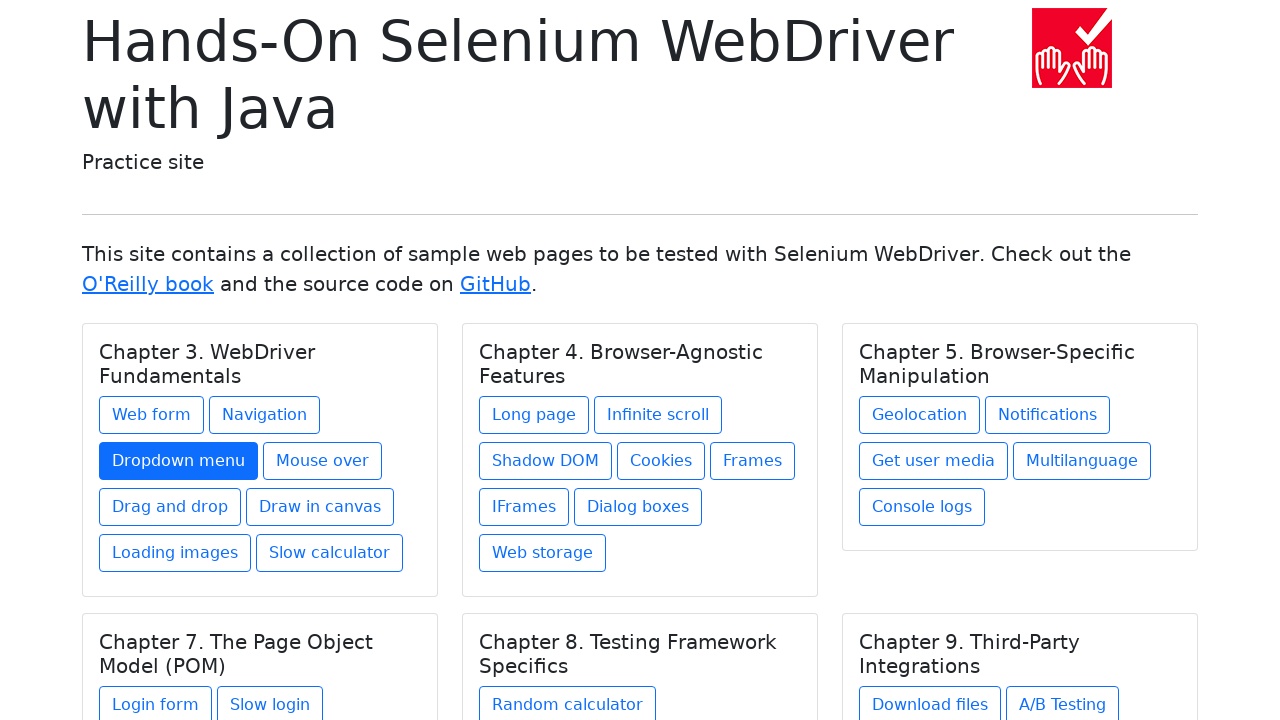

Selected link 4 in chapter 1
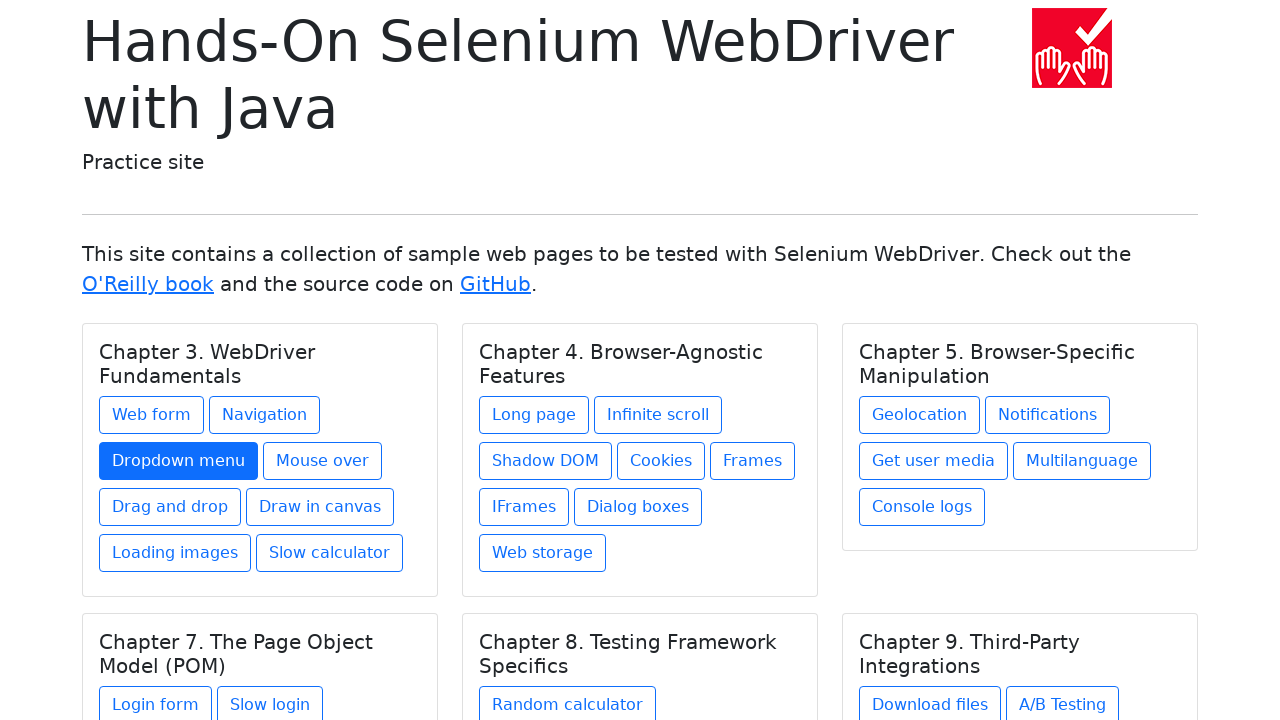

Clicked link 4 in chapter 1 at (322, 461) on h5.card-title >> nth=0 >> xpath=./../a >> nth=3
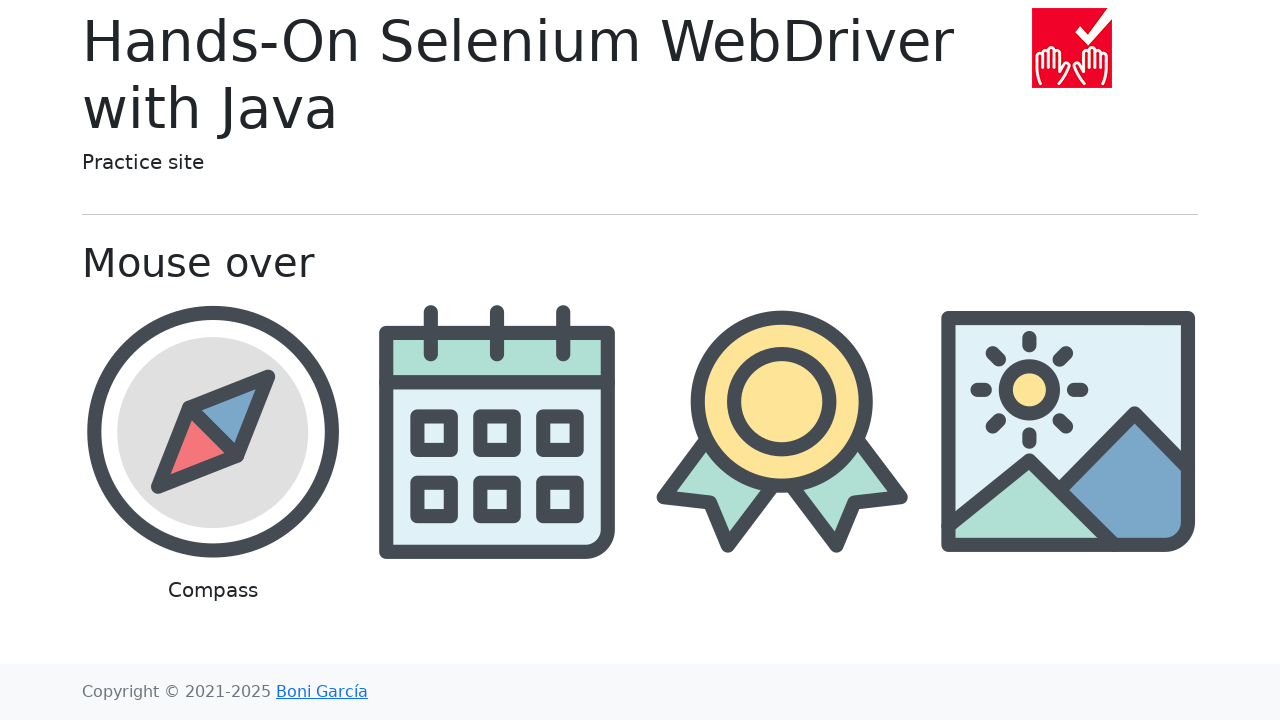

Navigated back from link 4 in chapter 1
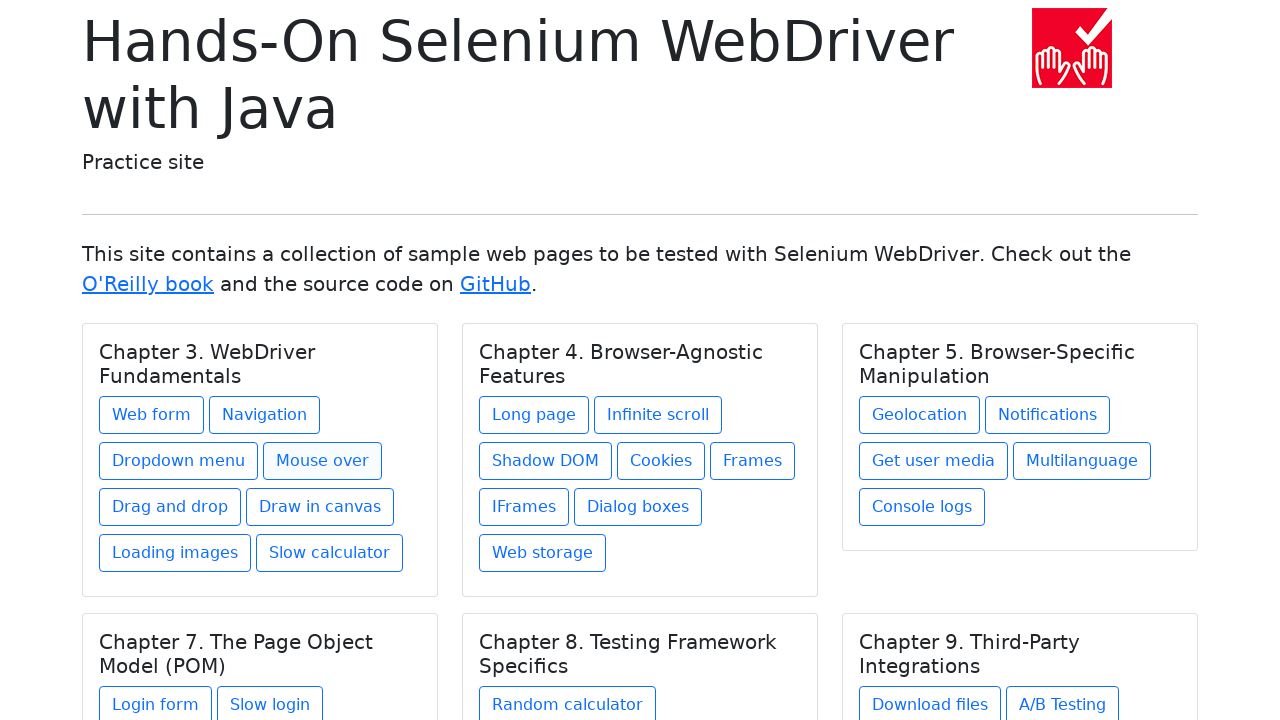

Page loaded after navigating back from link 4 in chapter 1
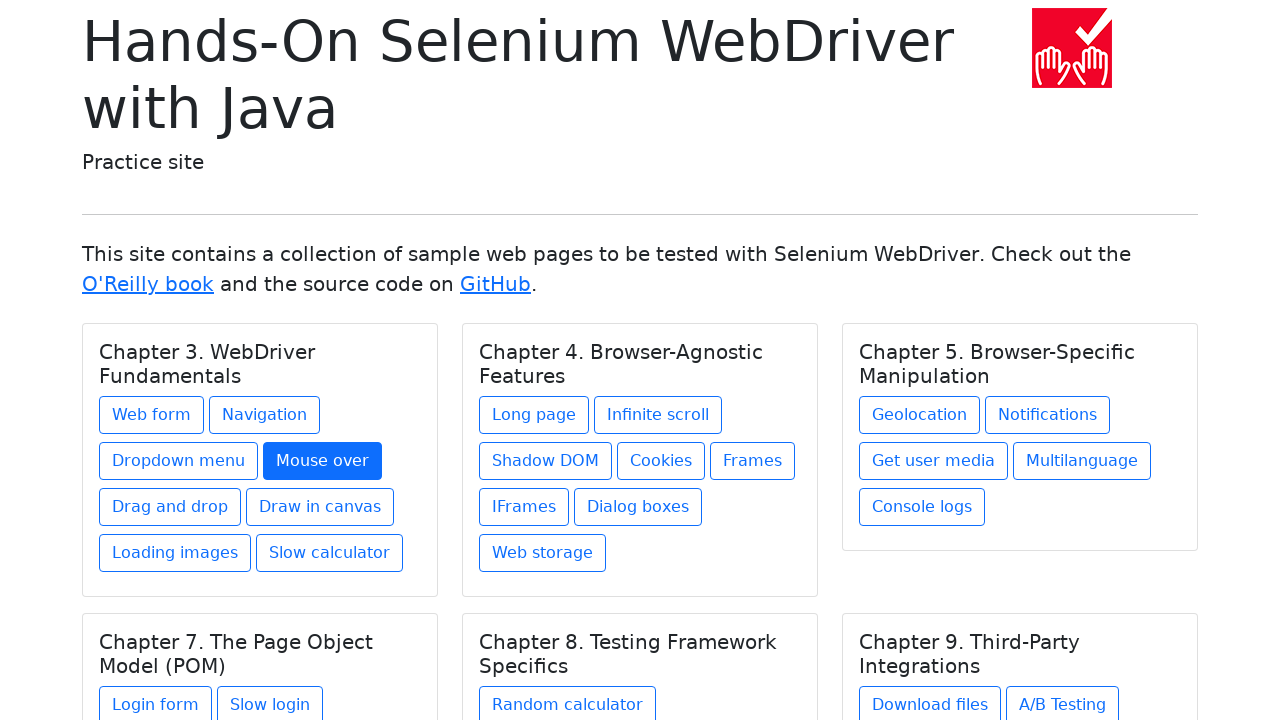

Re-located chapter elements before clicking link 5 in chapter 1
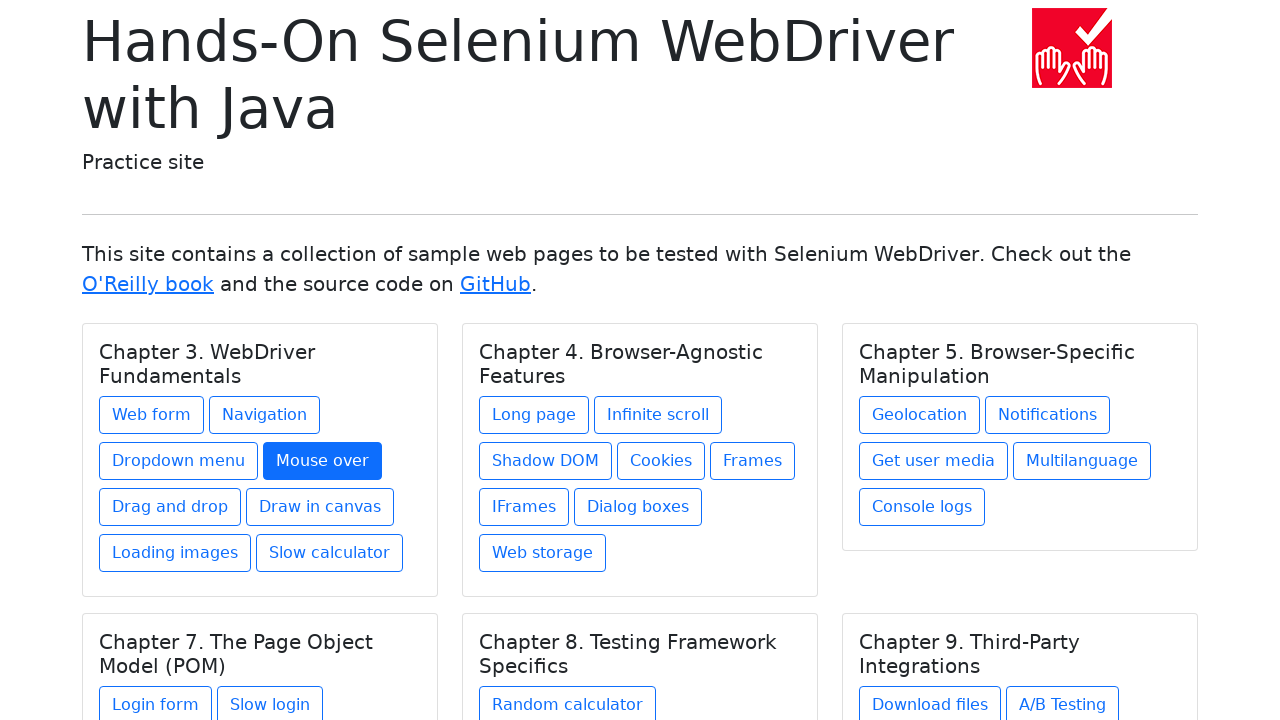

Re-selected chapter 1
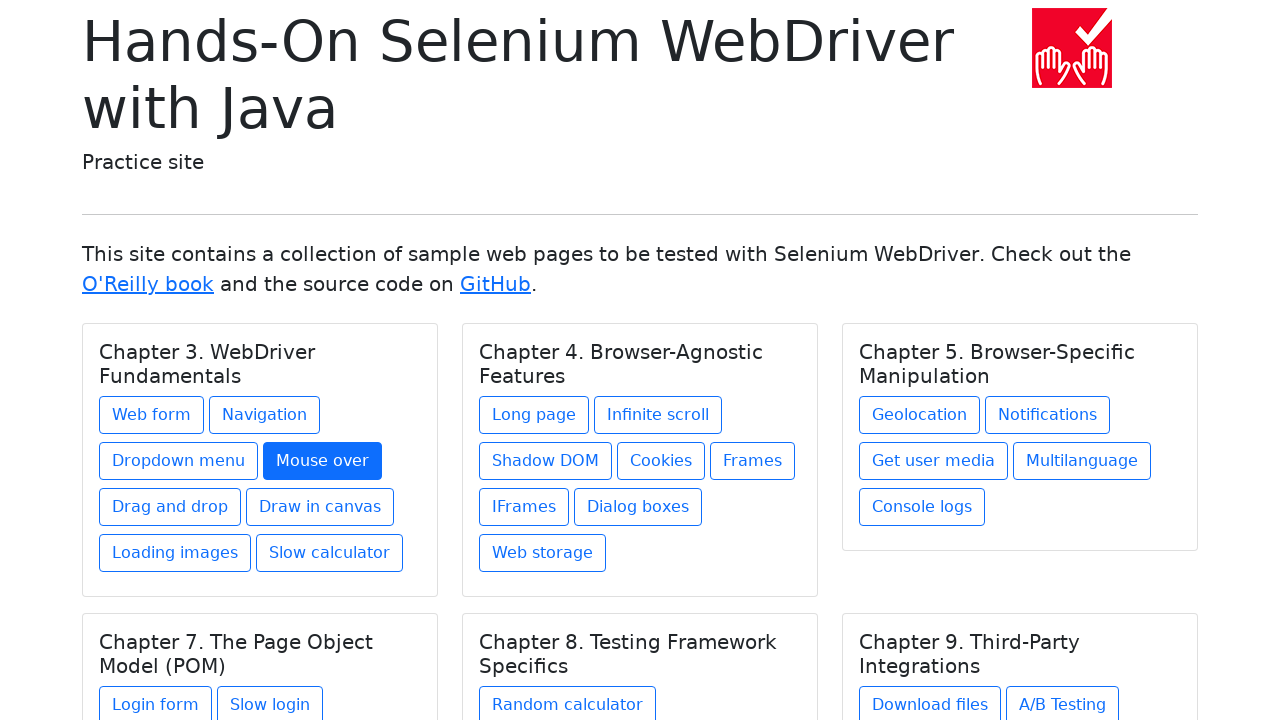

Re-located links in chapter 1
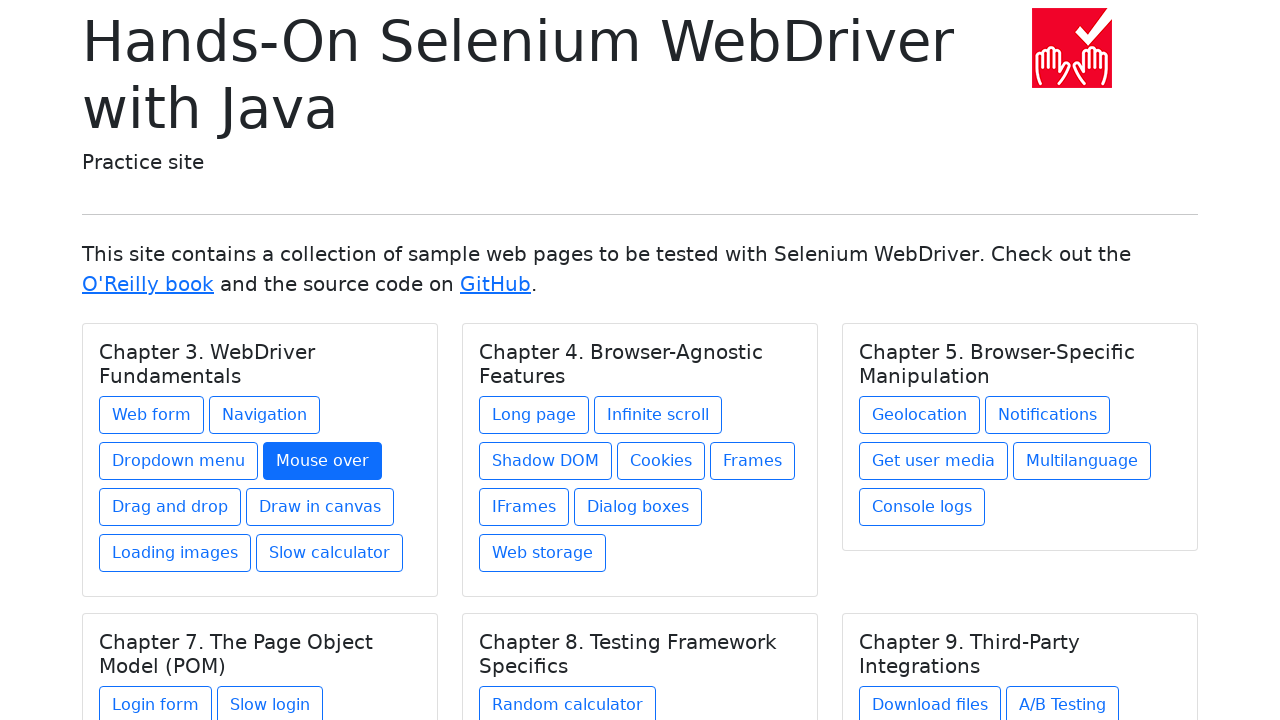

Selected link 5 in chapter 1
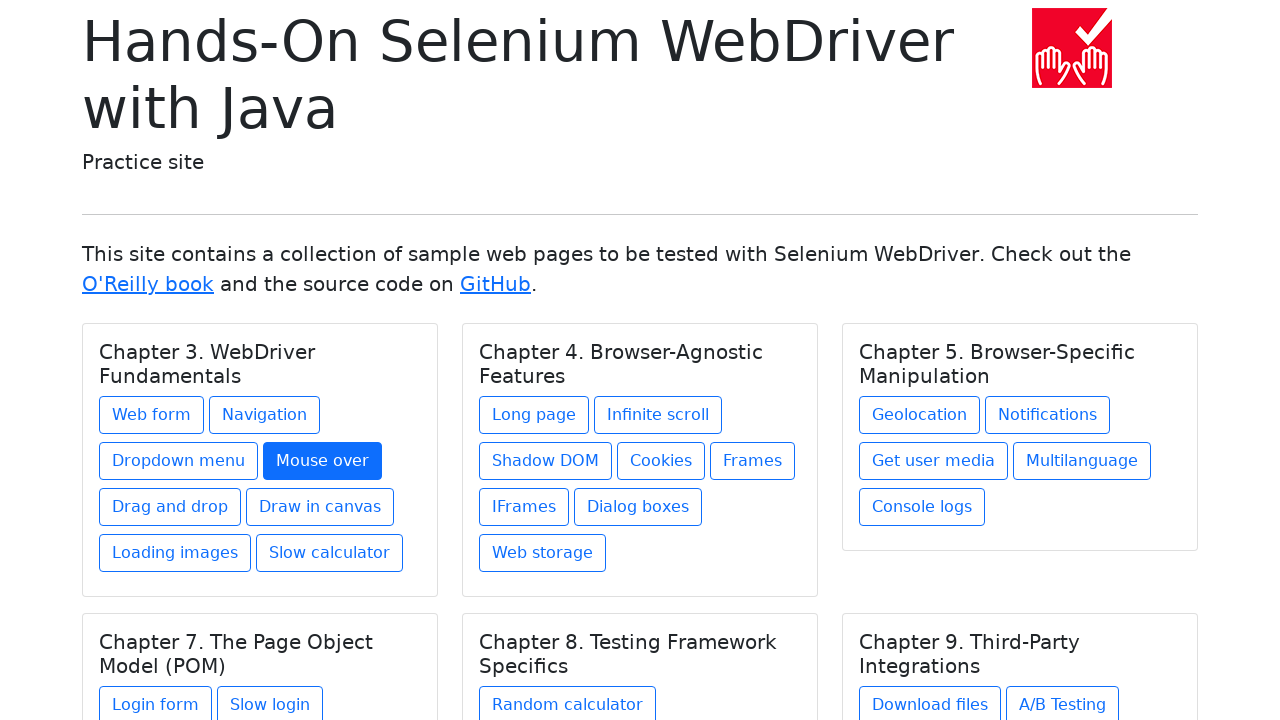

Clicked link 5 in chapter 1 at (170, 507) on h5.card-title >> nth=0 >> xpath=./../a >> nth=4
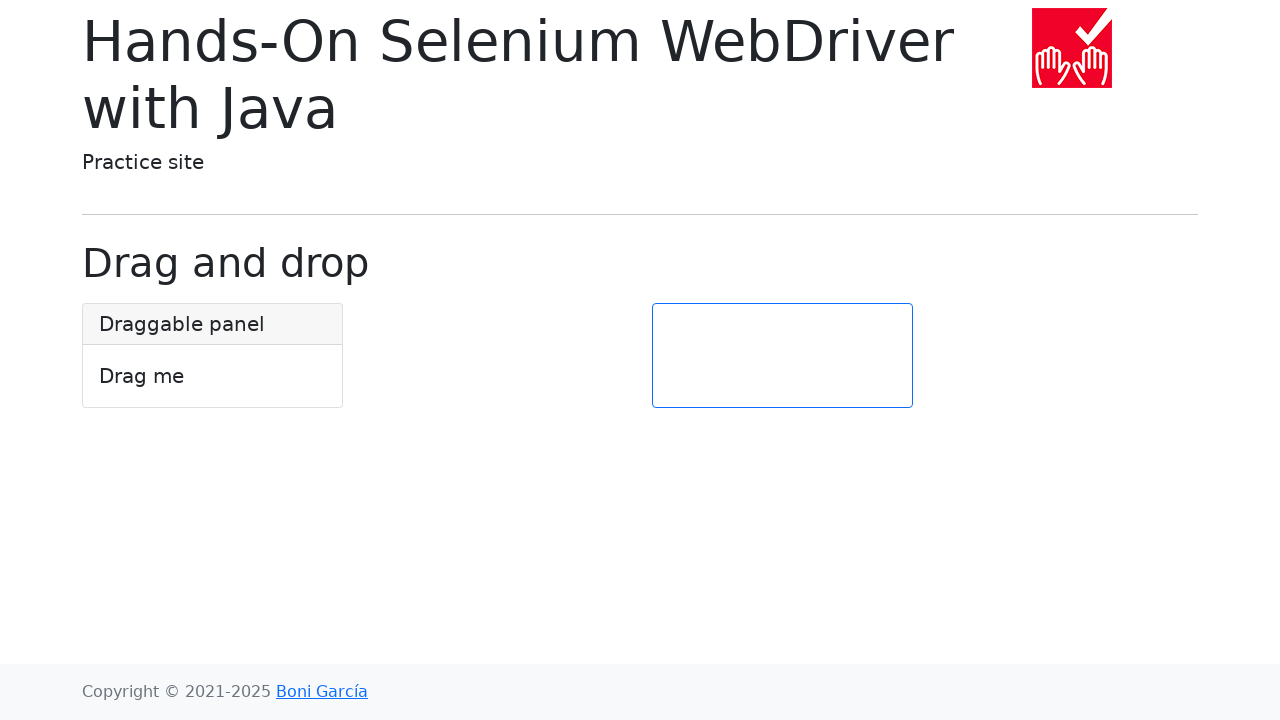

Navigated back from link 5 in chapter 1
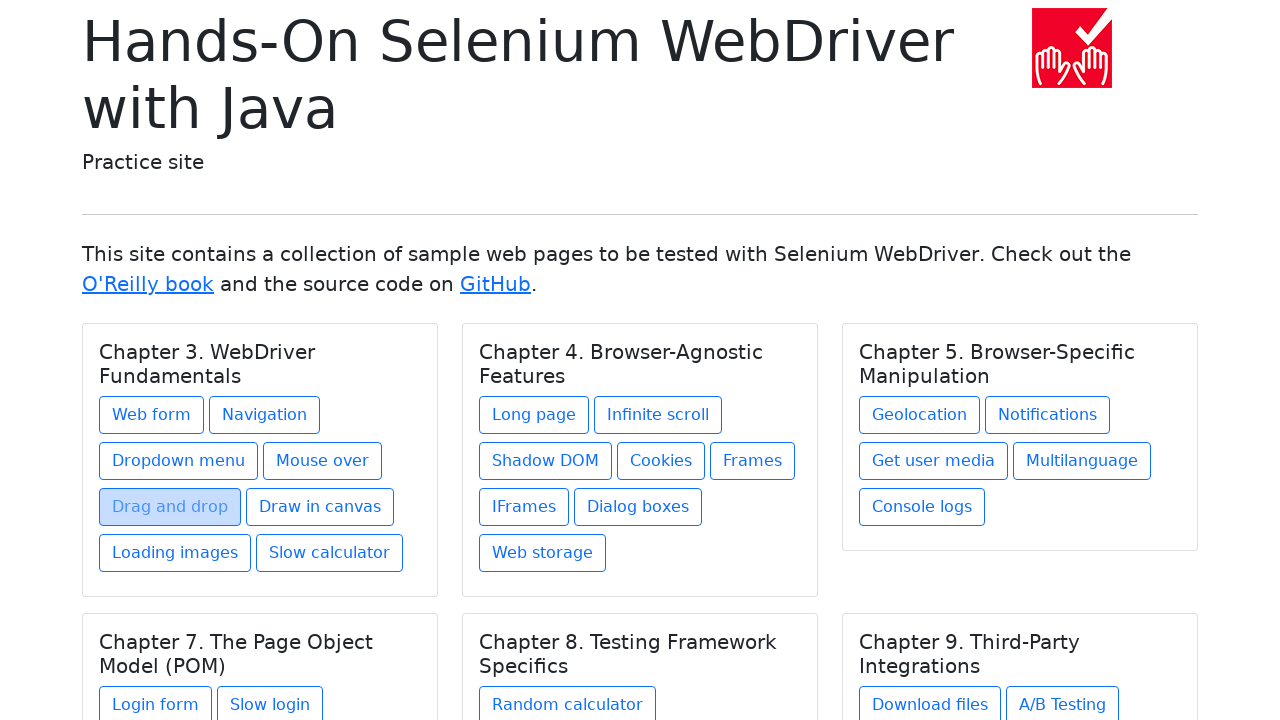

Page loaded after navigating back from link 5 in chapter 1
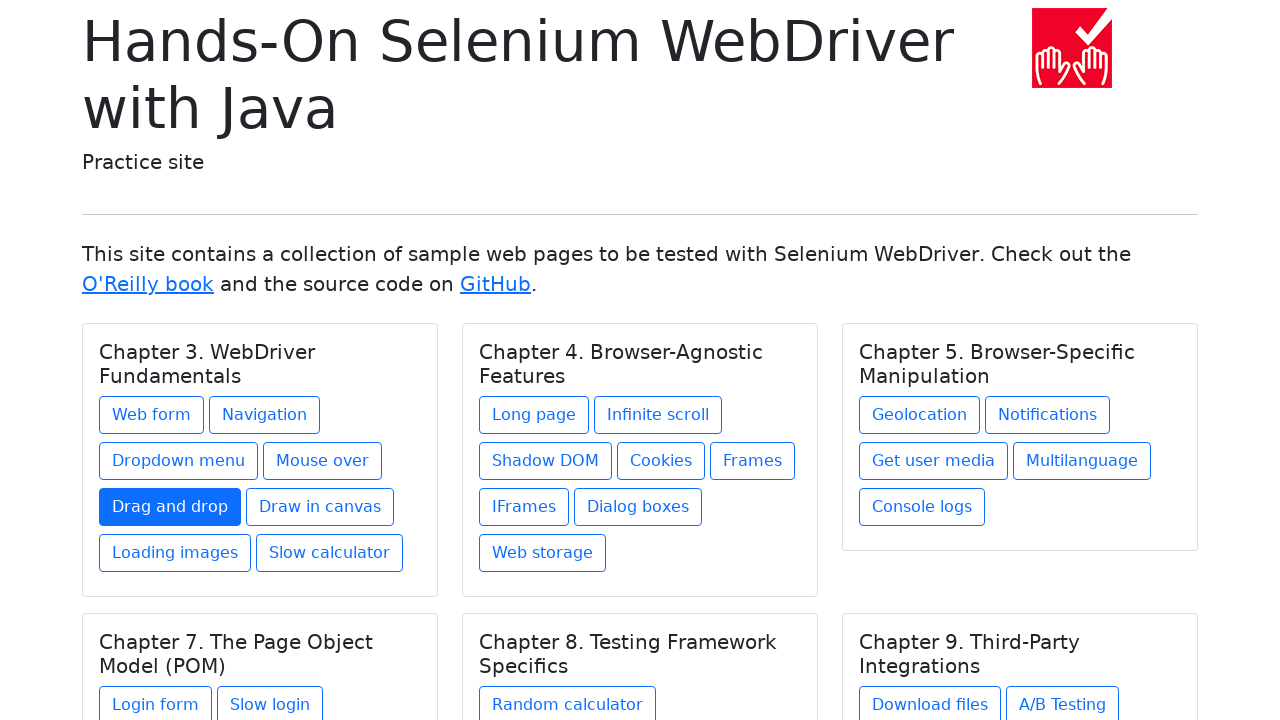

Re-located chapter elements before clicking link 6 in chapter 1
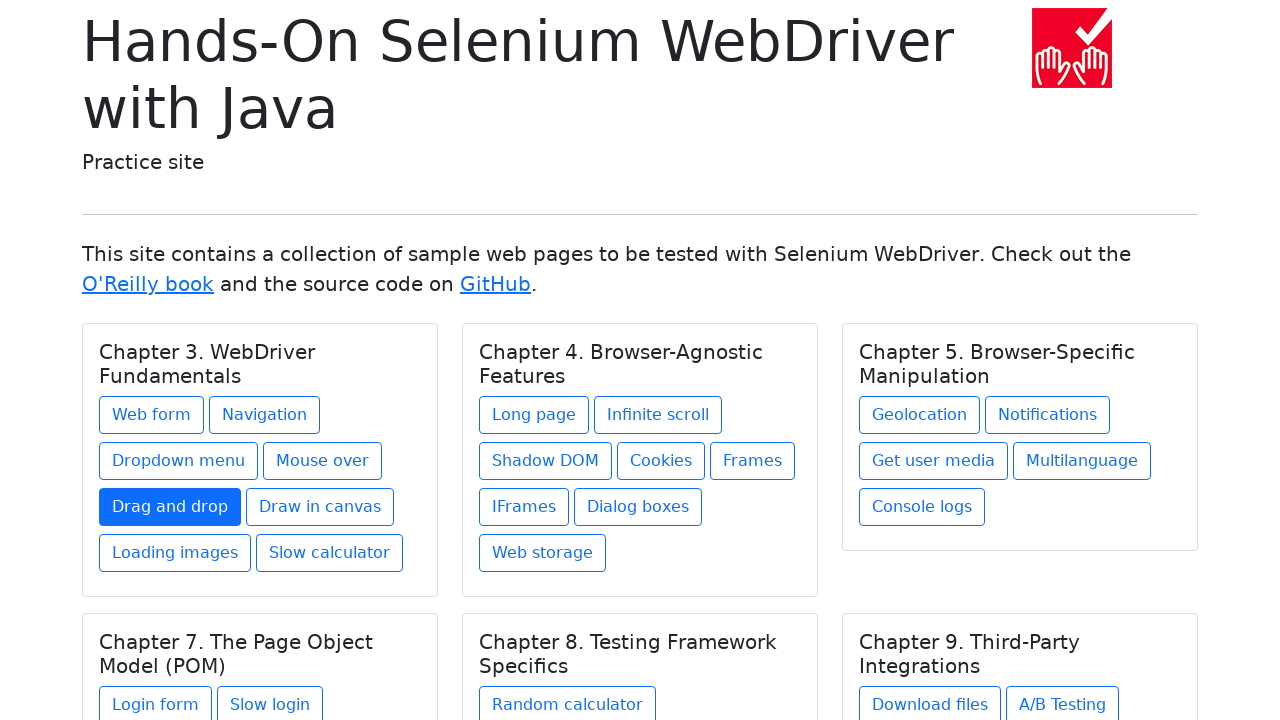

Re-selected chapter 1
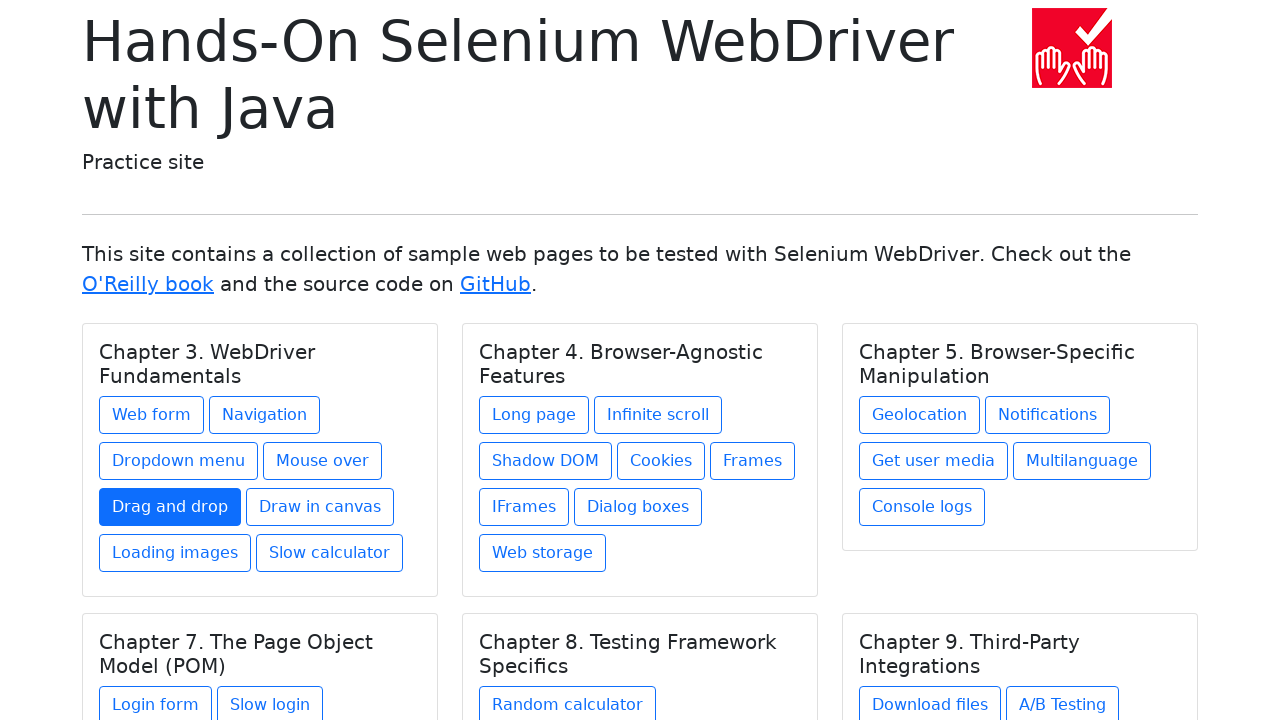

Re-located links in chapter 1
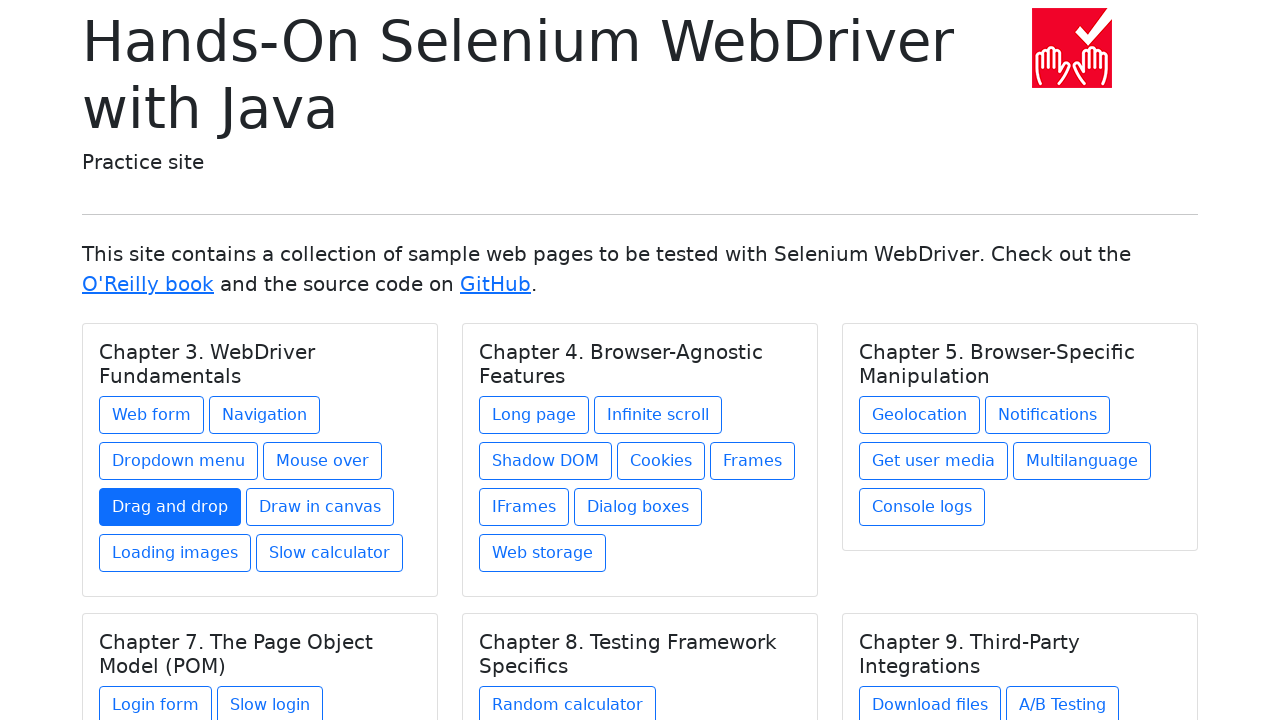

Selected link 6 in chapter 1
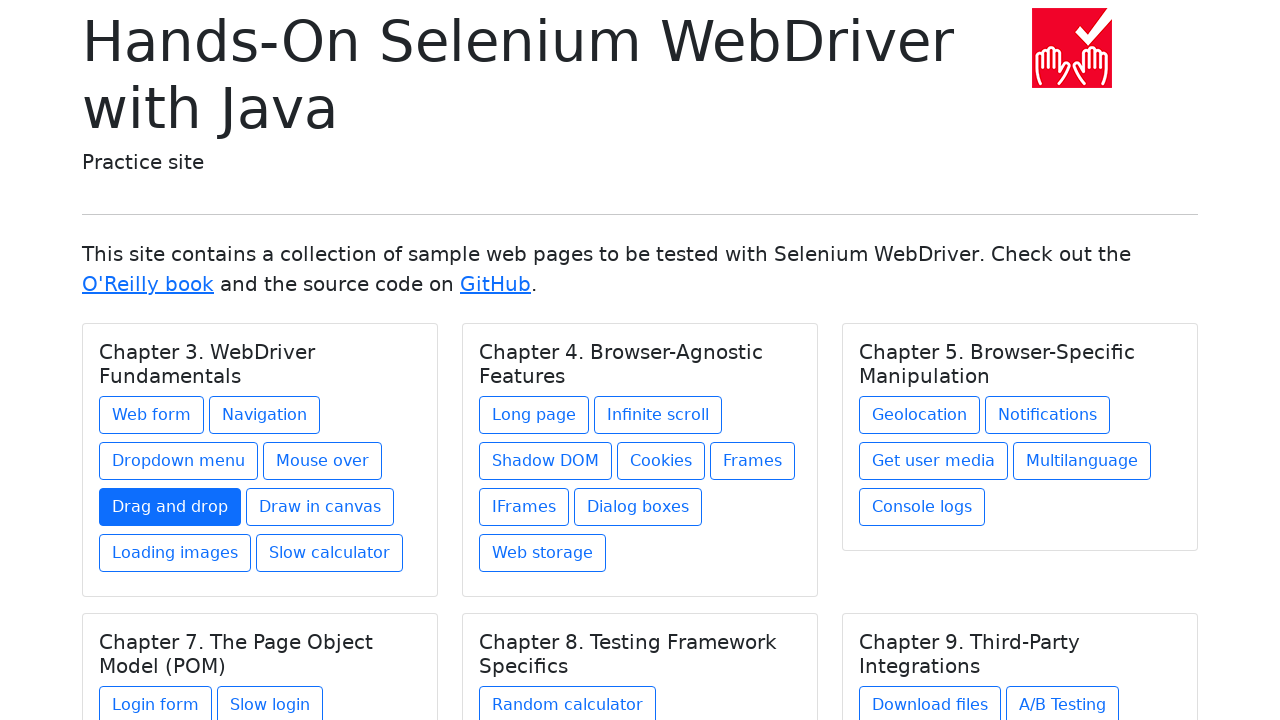

Clicked link 6 in chapter 1 at (320, 507) on h5.card-title >> nth=0 >> xpath=./../a >> nth=5
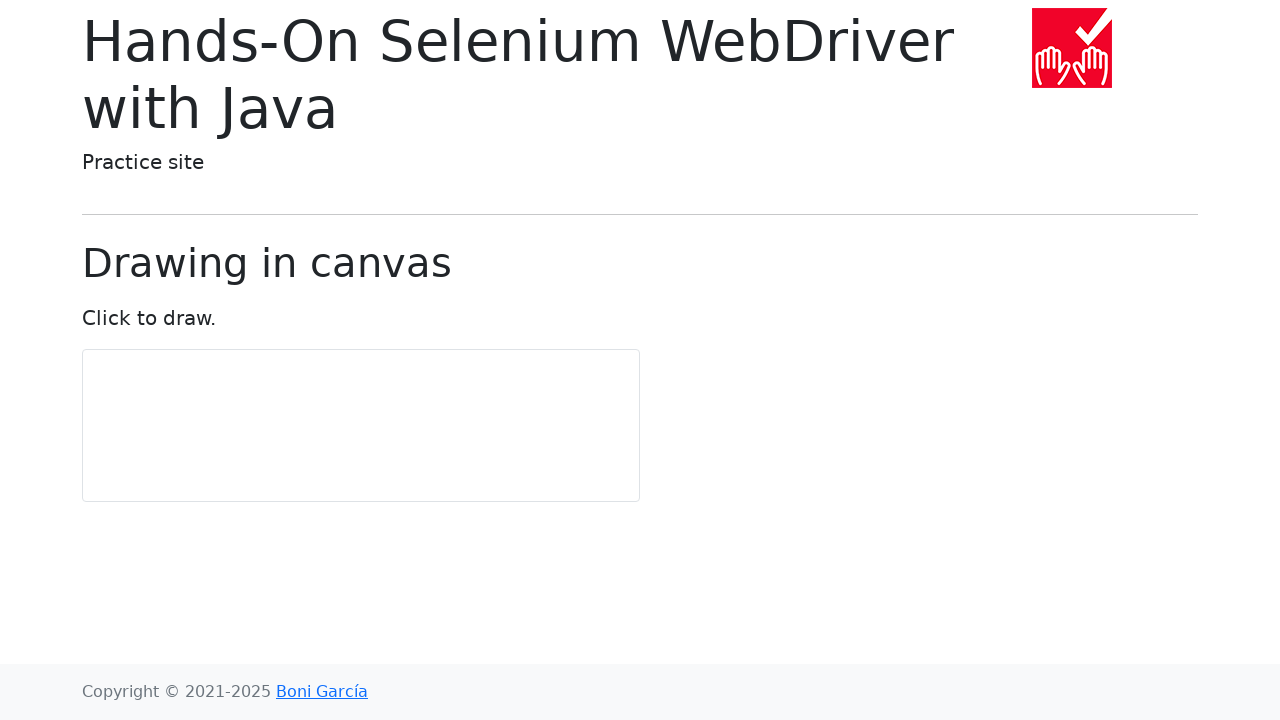

Navigated back from link 6 in chapter 1
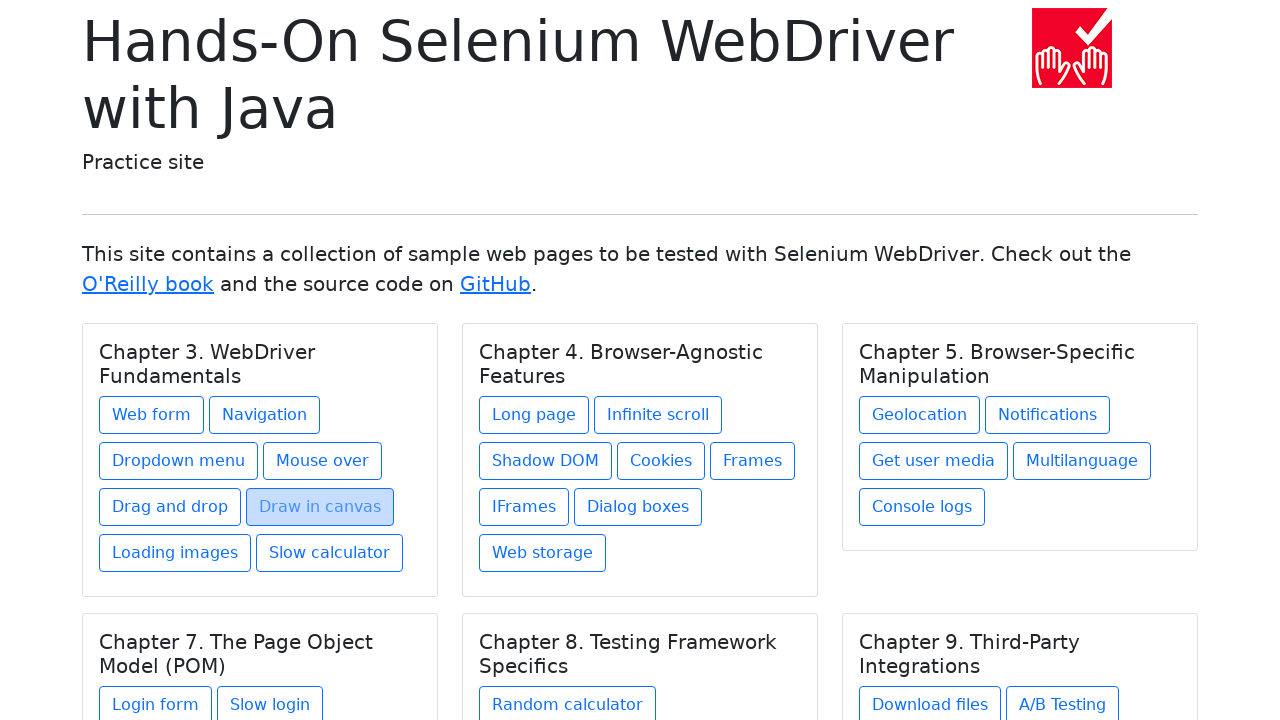

Page loaded after navigating back from link 6 in chapter 1
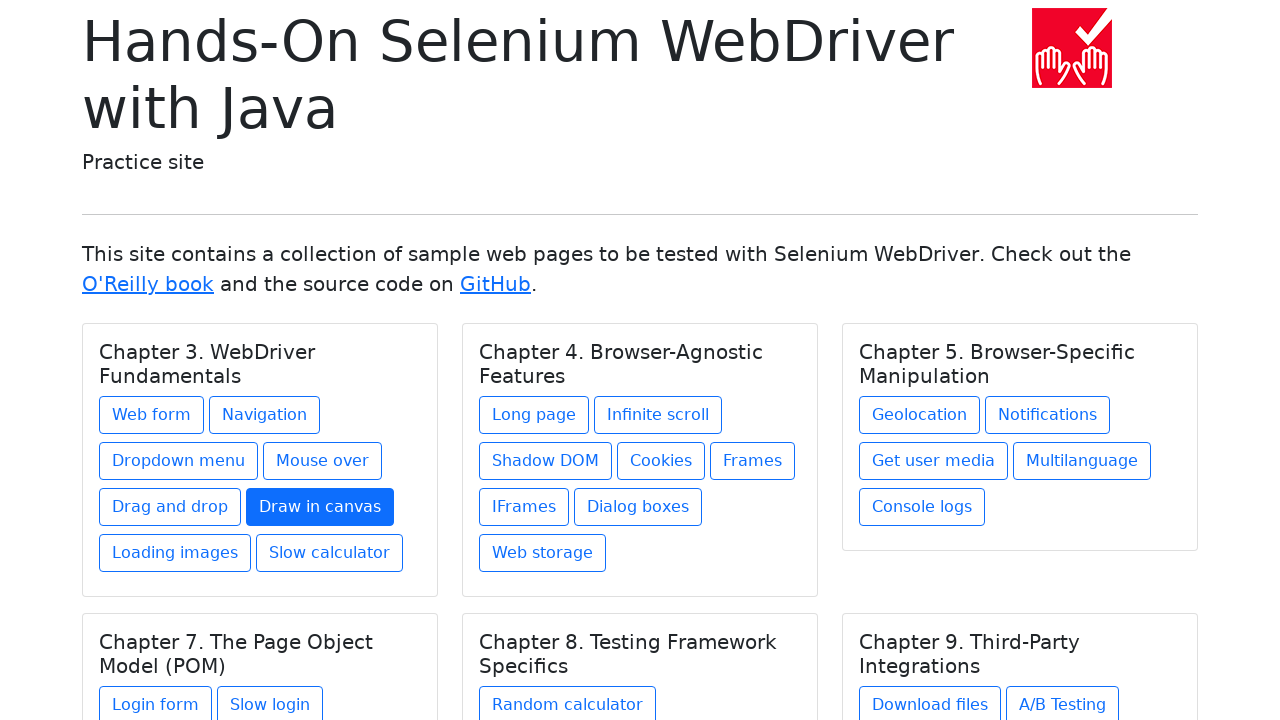

Re-located chapter elements before clicking link 7 in chapter 1
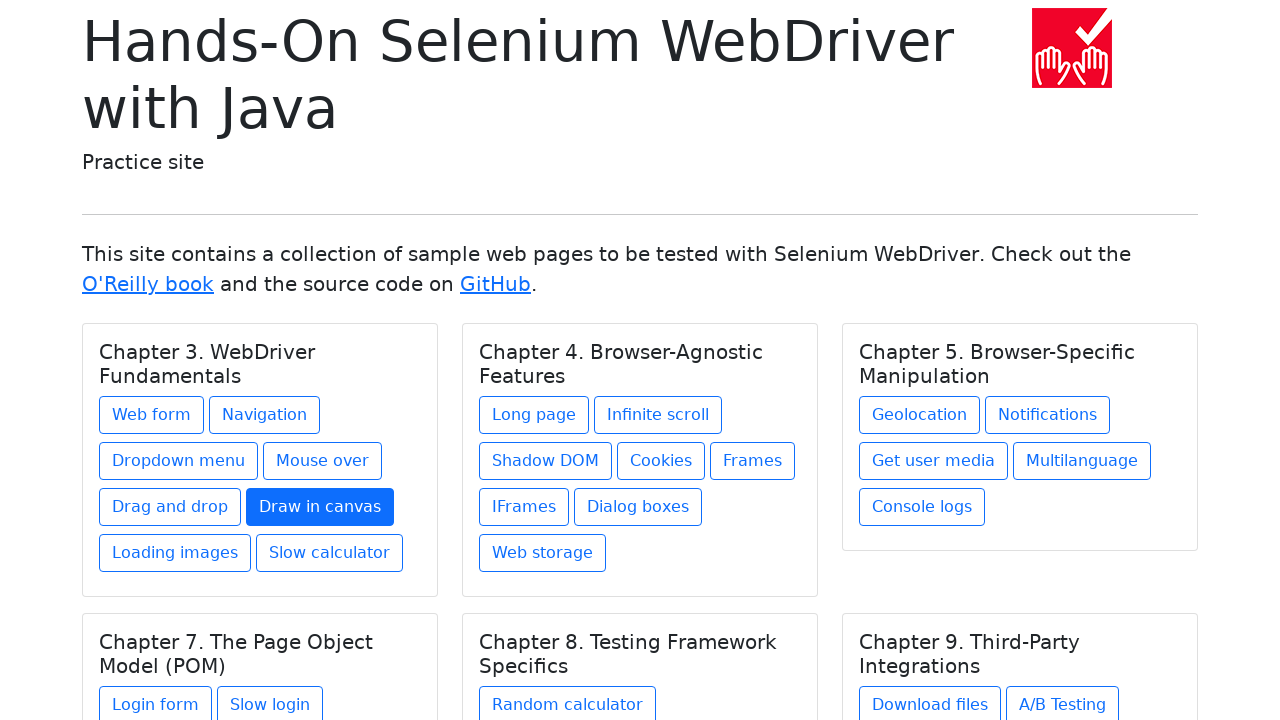

Re-selected chapter 1
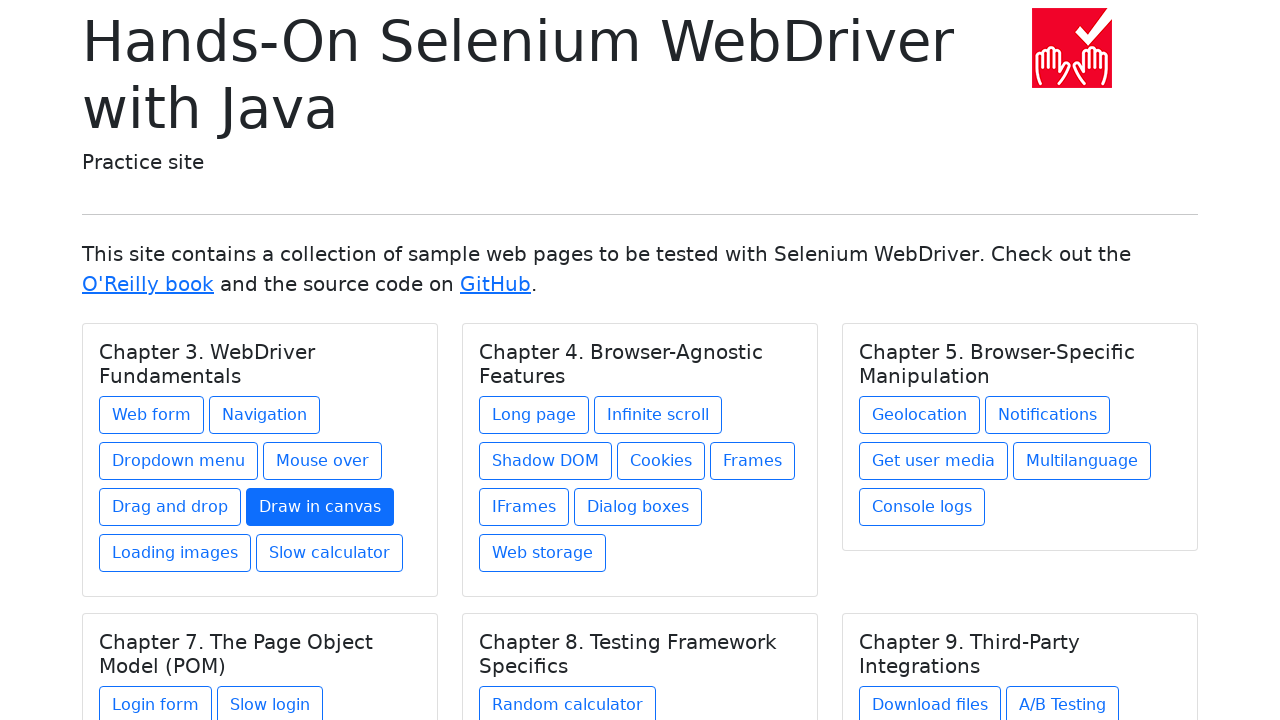

Re-located links in chapter 1
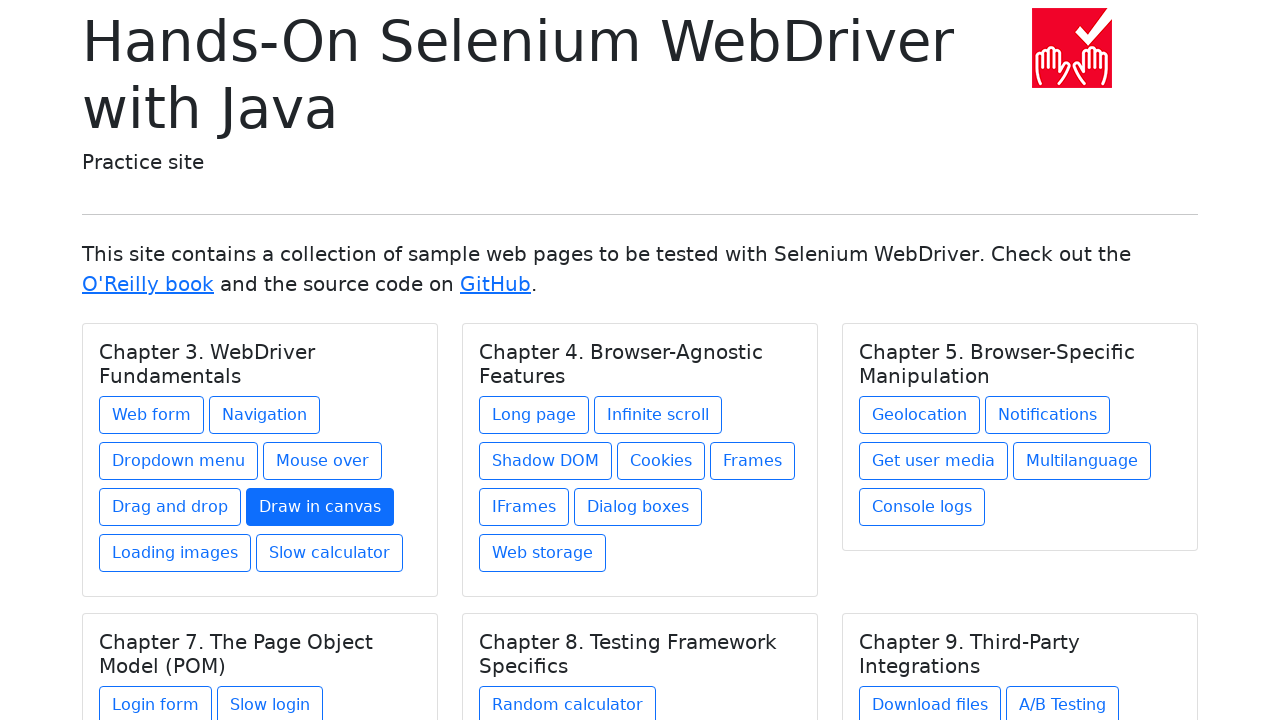

Selected link 7 in chapter 1
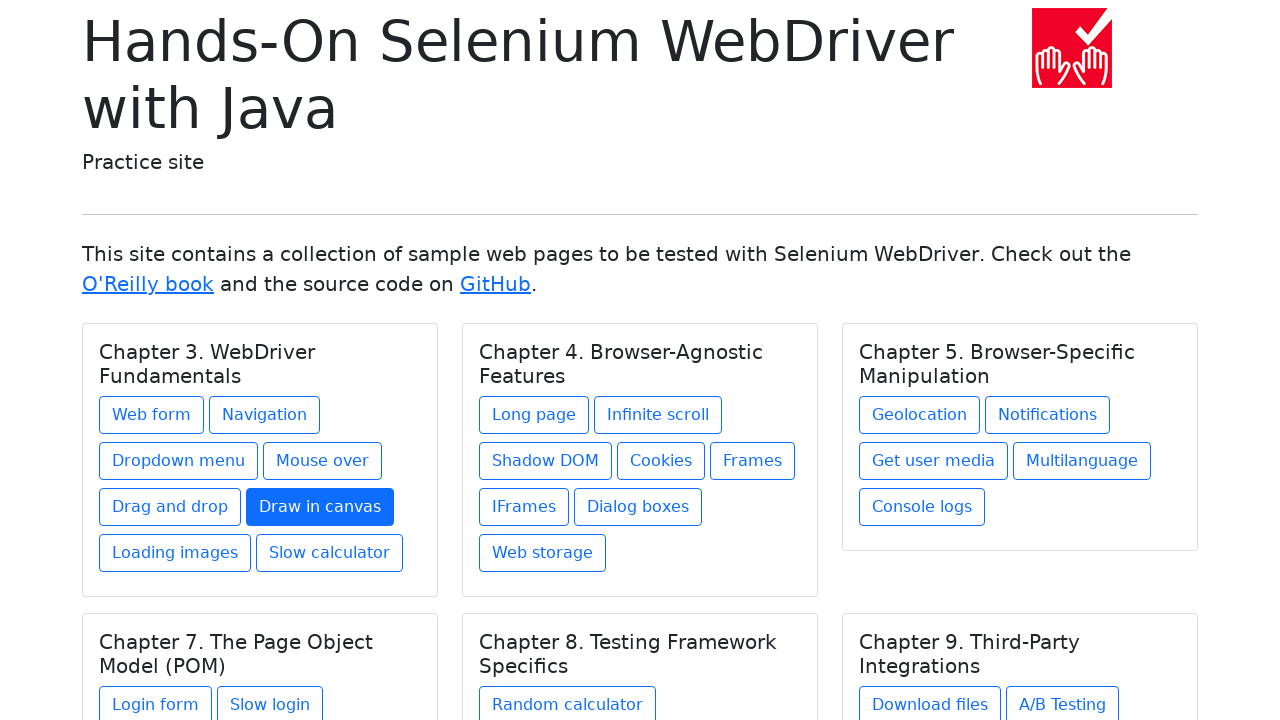

Clicked link 7 in chapter 1 at (175, 553) on h5.card-title >> nth=0 >> xpath=./../a >> nth=6
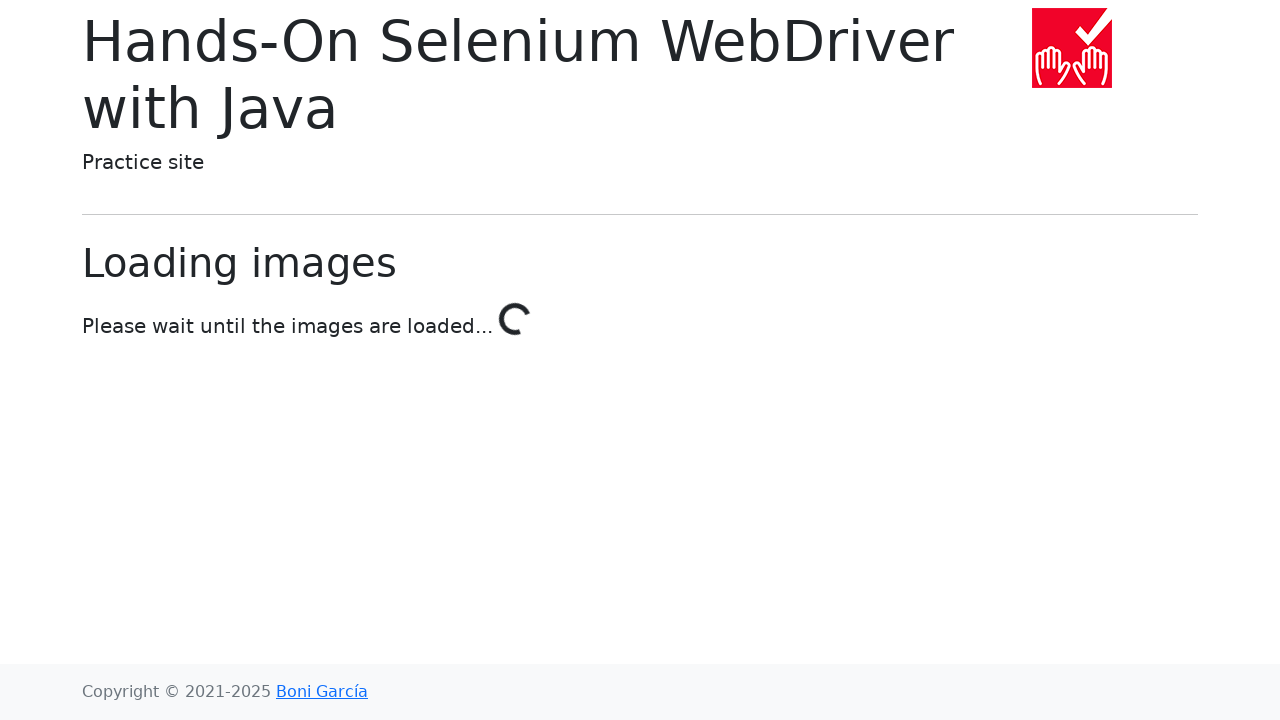

Navigated back from link 7 in chapter 1
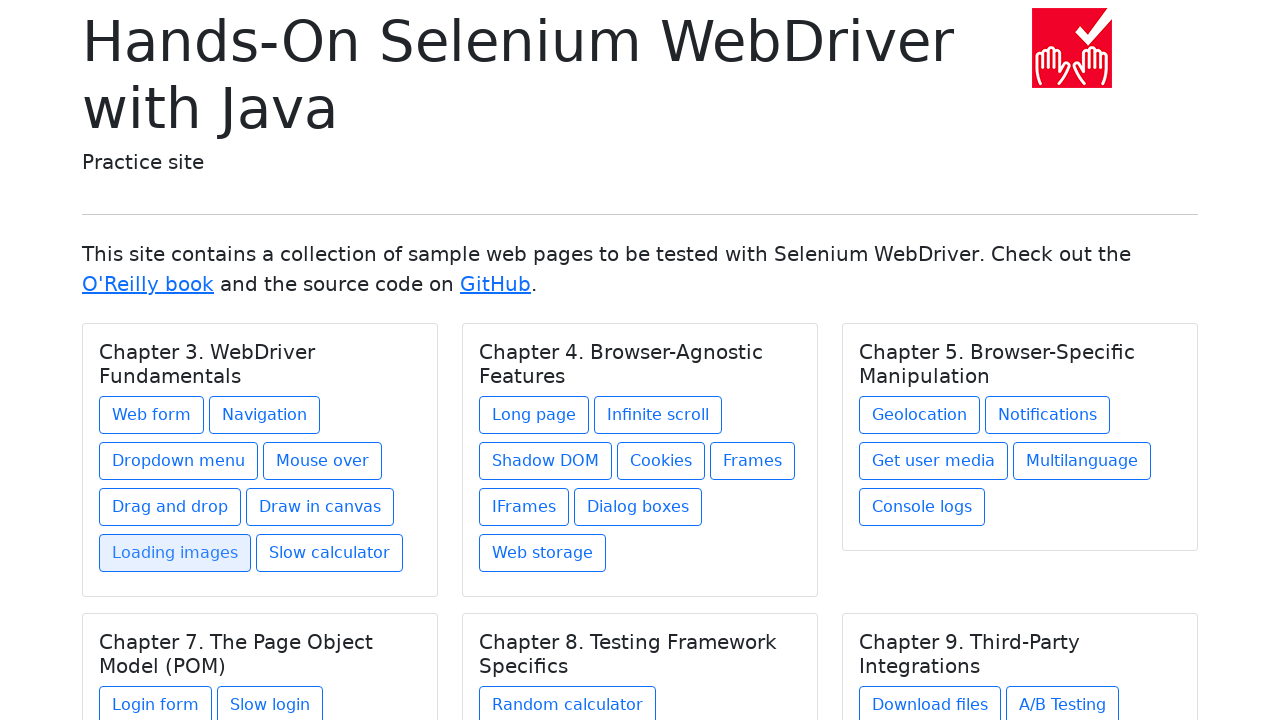

Page loaded after navigating back from link 7 in chapter 1
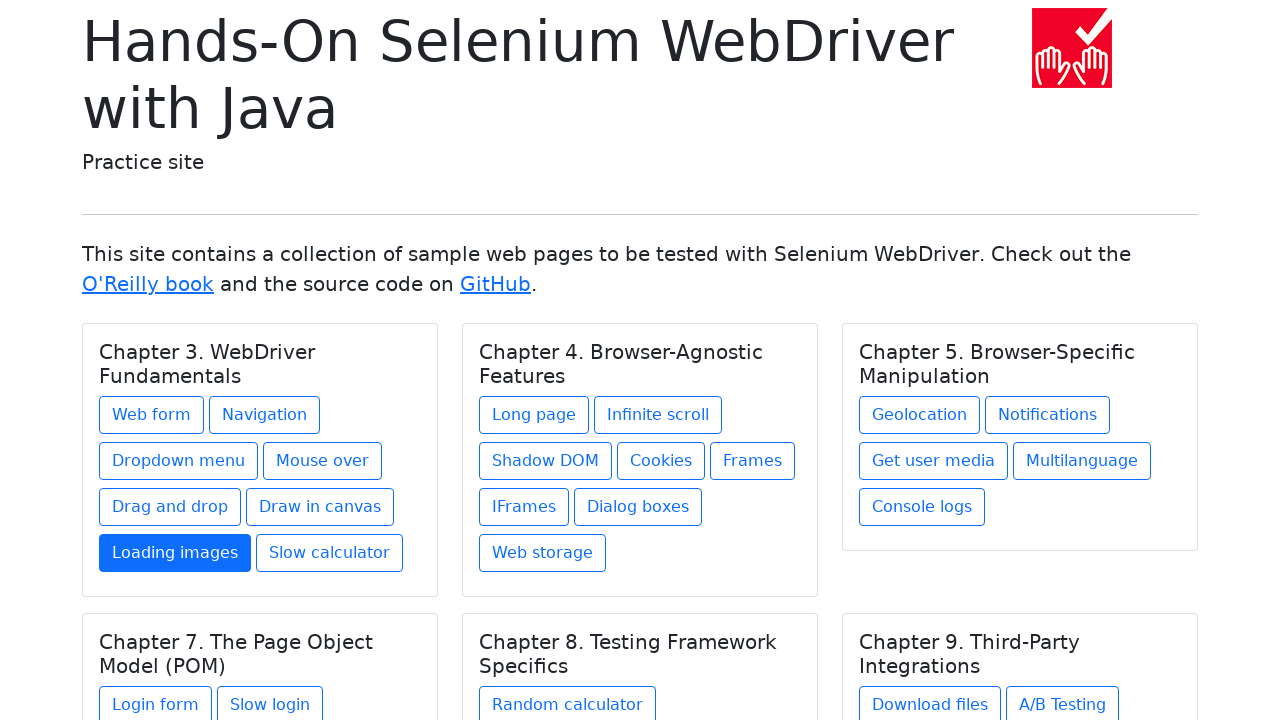

Re-located chapter elements before clicking link 8 in chapter 1
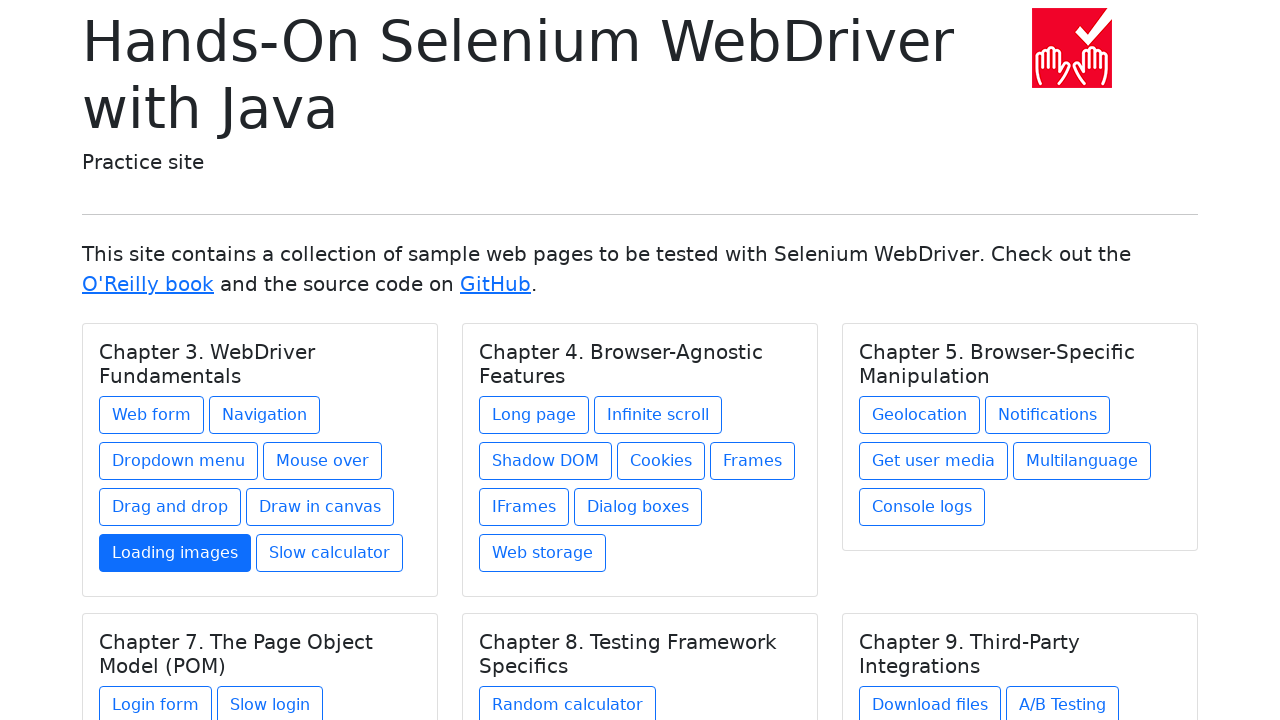

Re-selected chapter 1
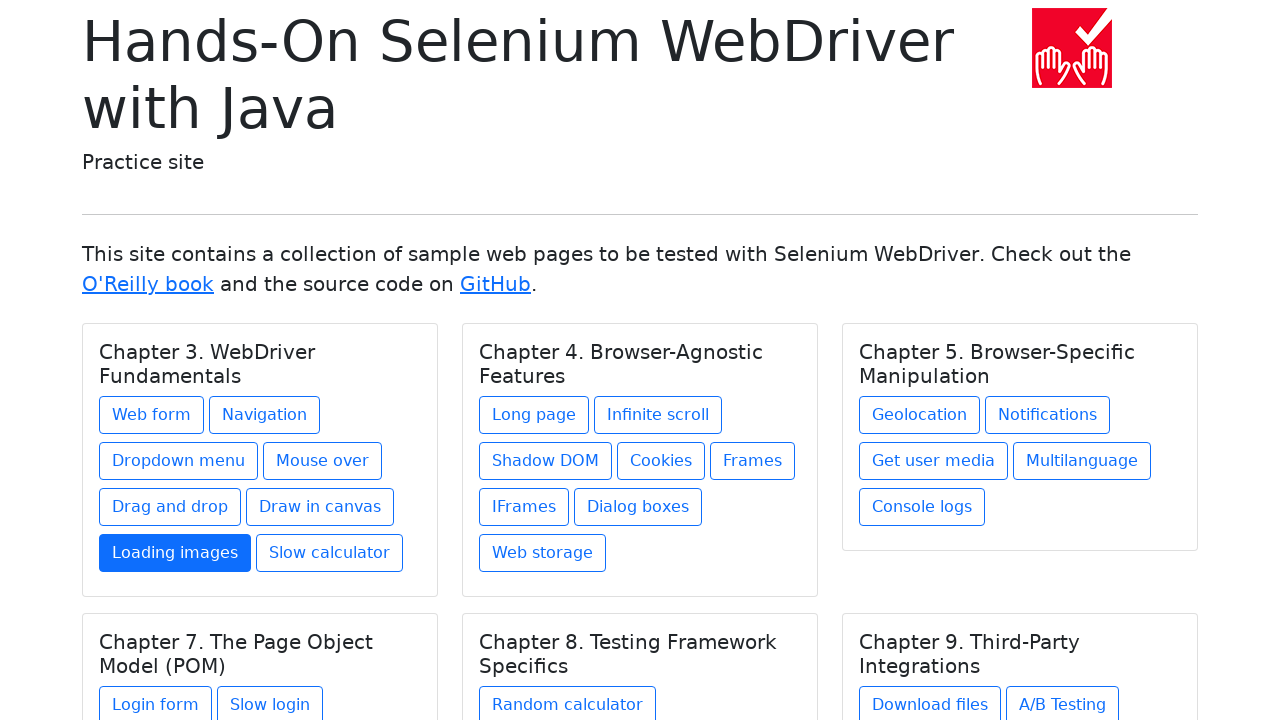

Re-located links in chapter 1
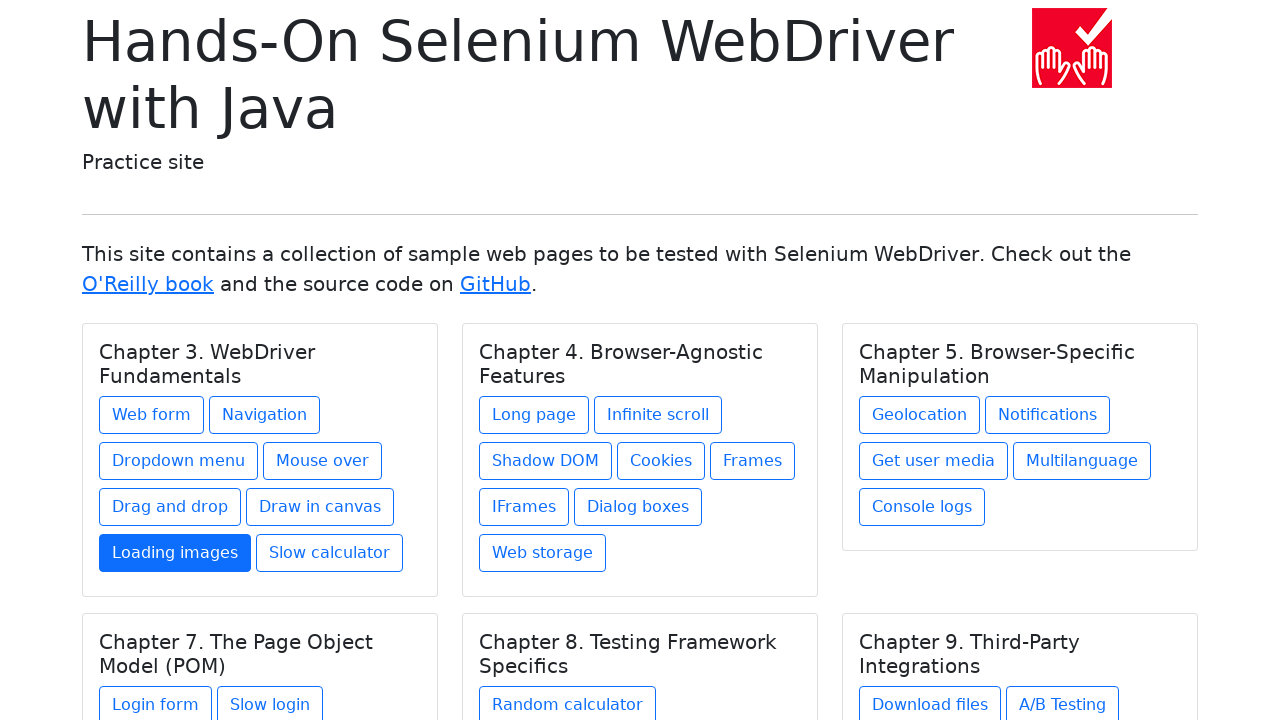

Selected link 8 in chapter 1
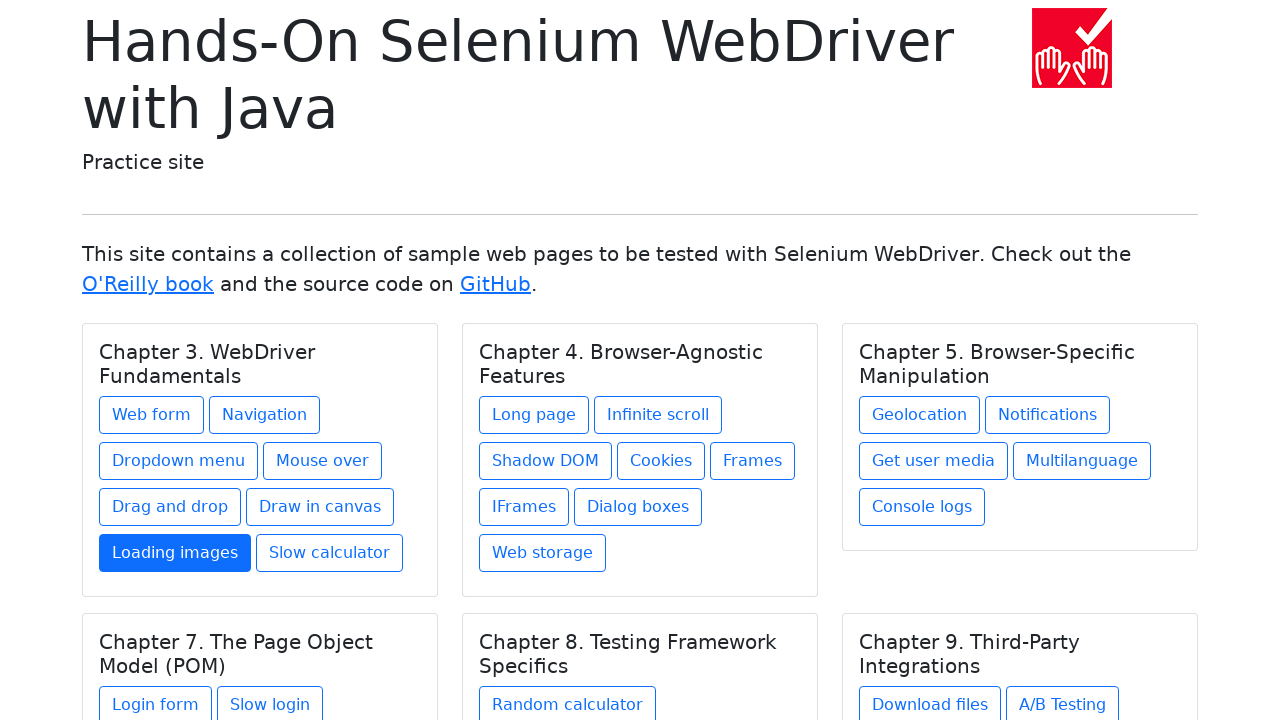

Clicked link 8 in chapter 1 at (330, 553) on h5.card-title >> nth=0 >> xpath=./../a >> nth=7
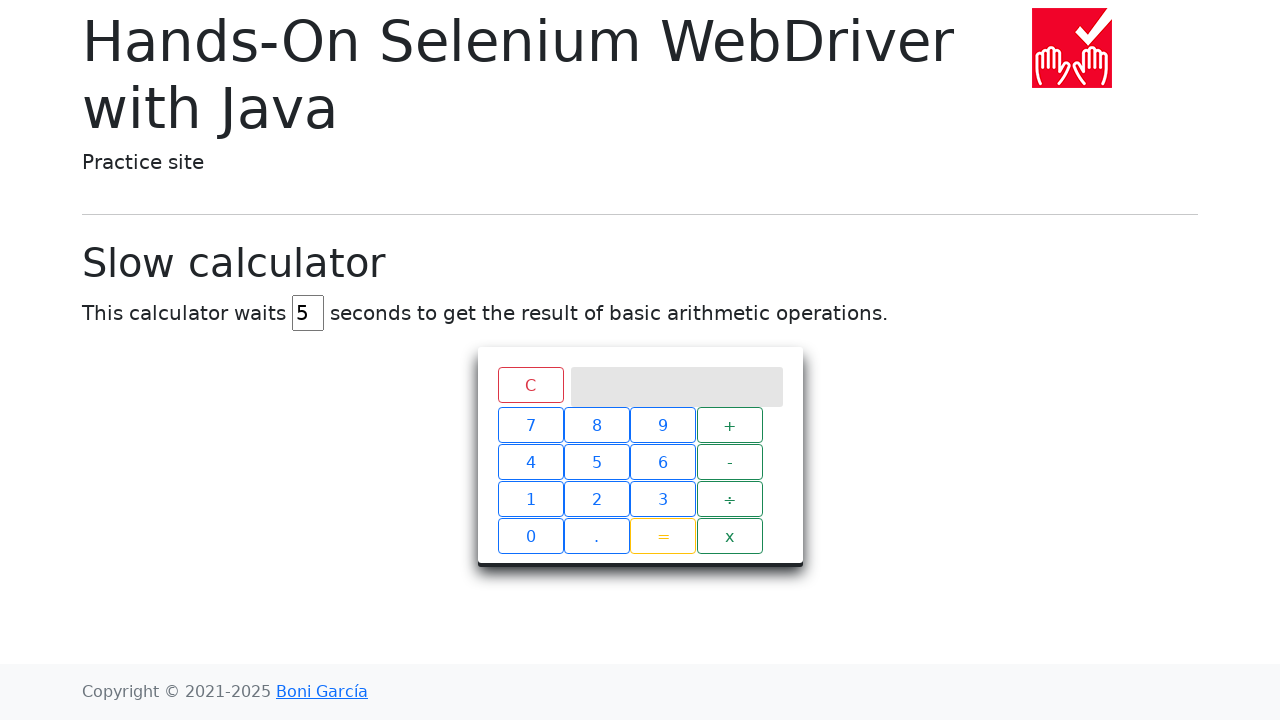

Navigated back from link 8 in chapter 1
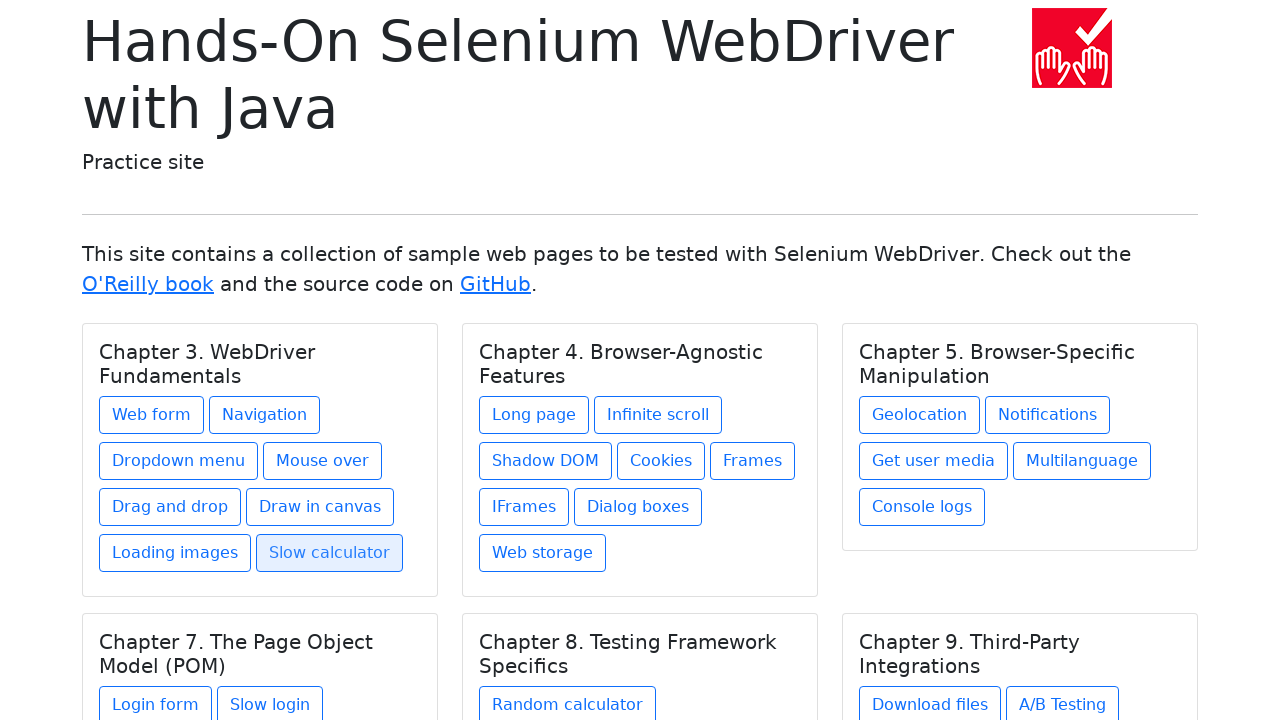

Page loaded after navigating back from link 8 in chapter 1
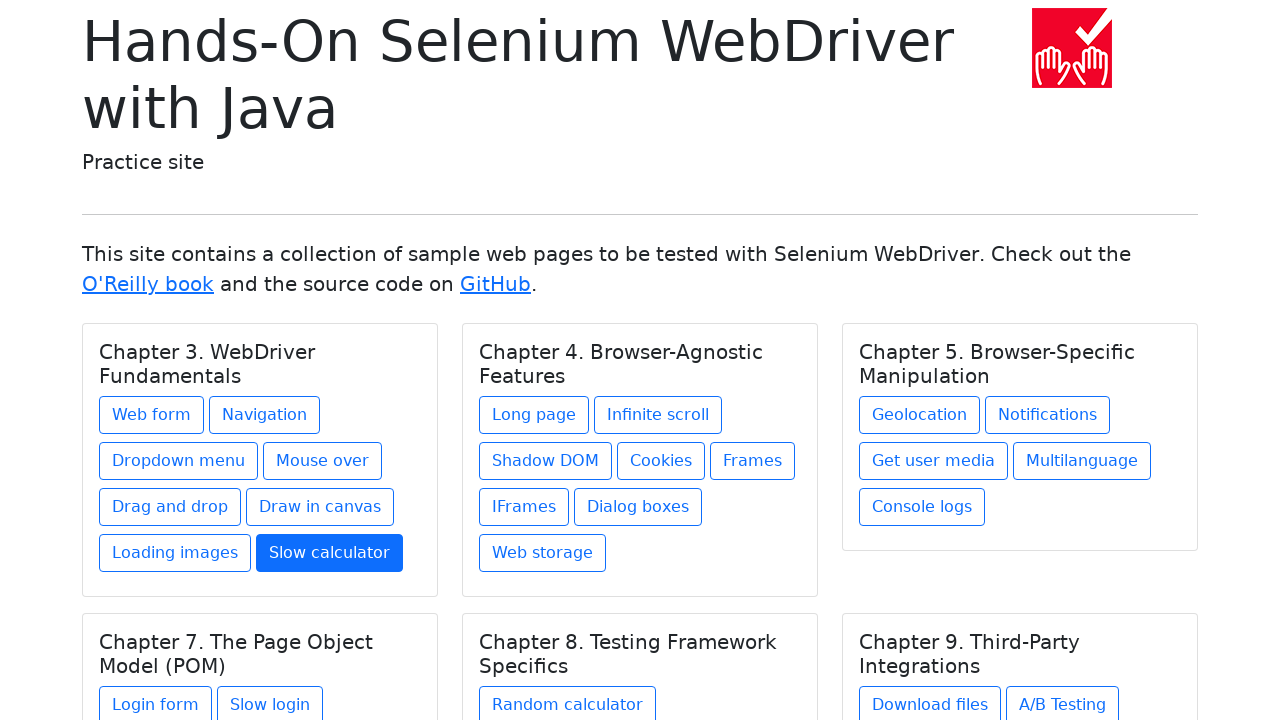

Re-located chapter elements for chapter 2
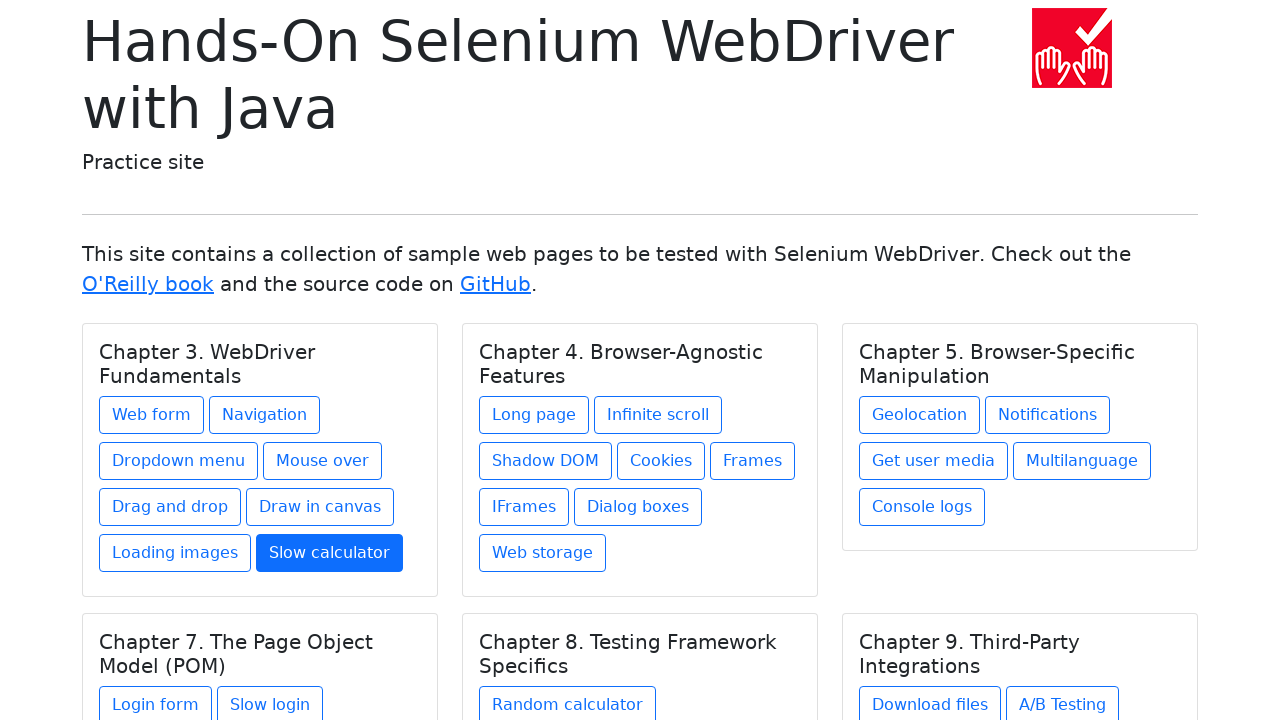

Selected chapter 2
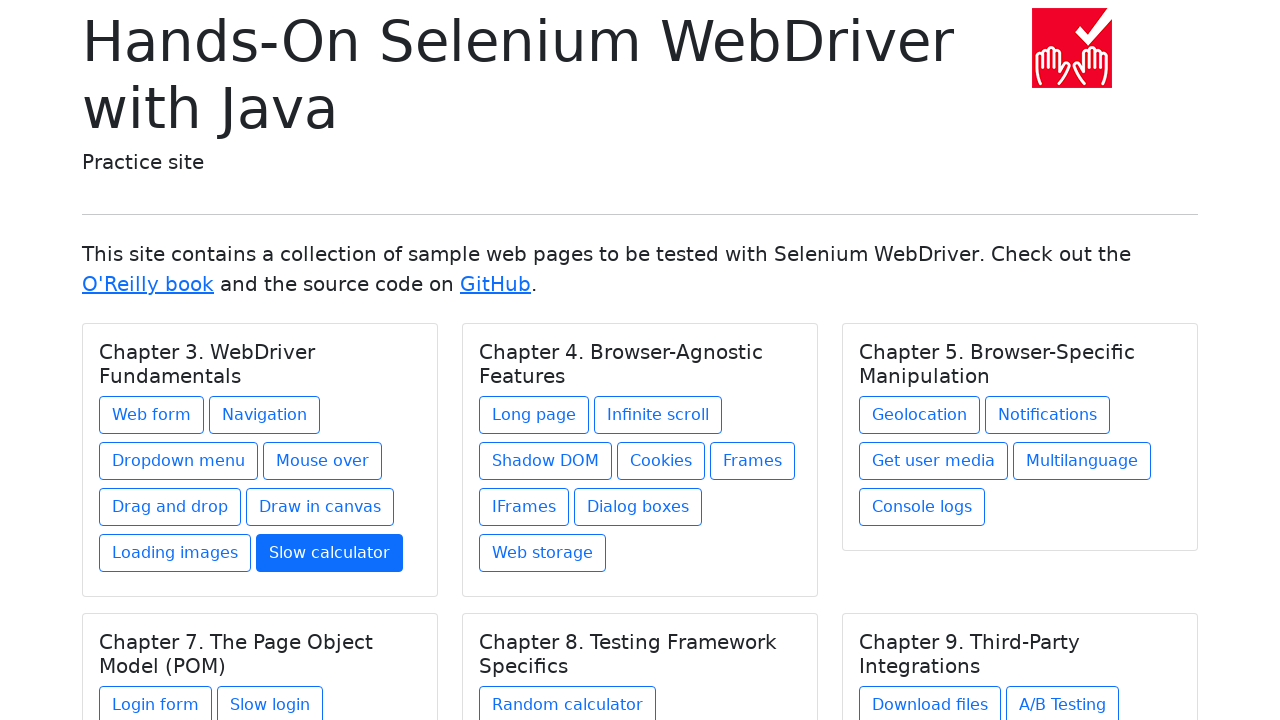

Located all links in chapter 2
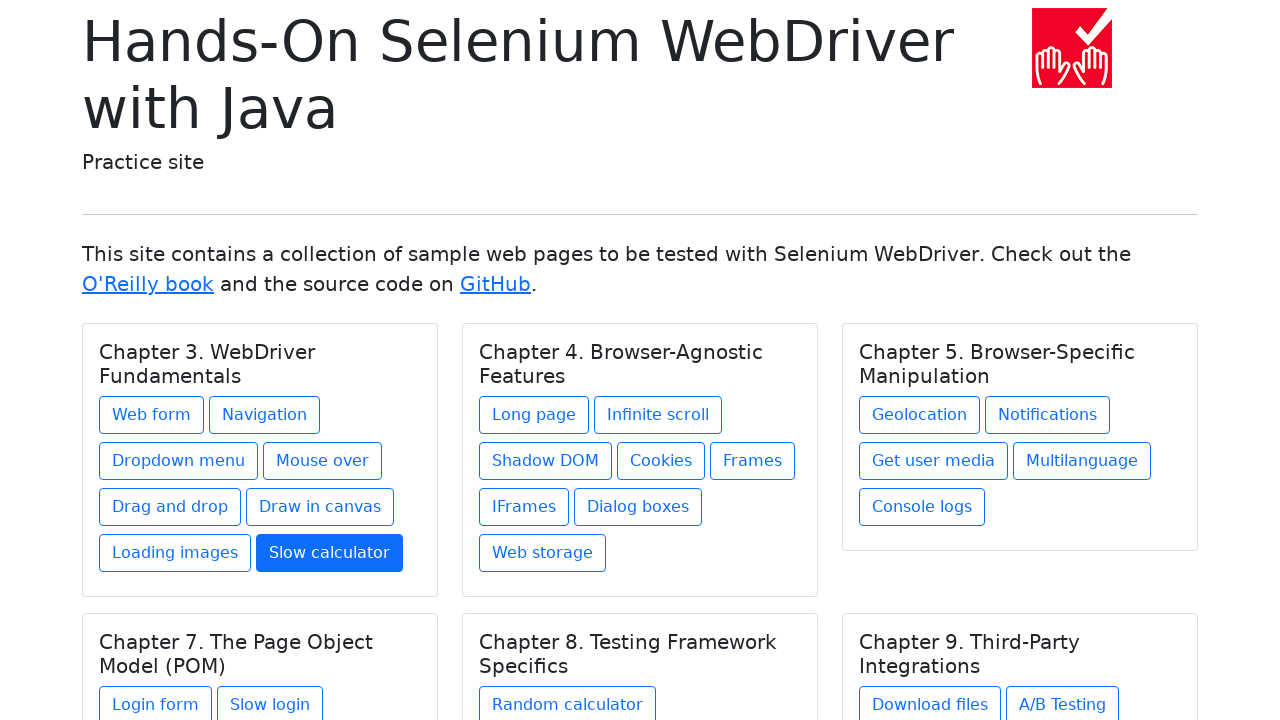

Found 8 links in chapter 2
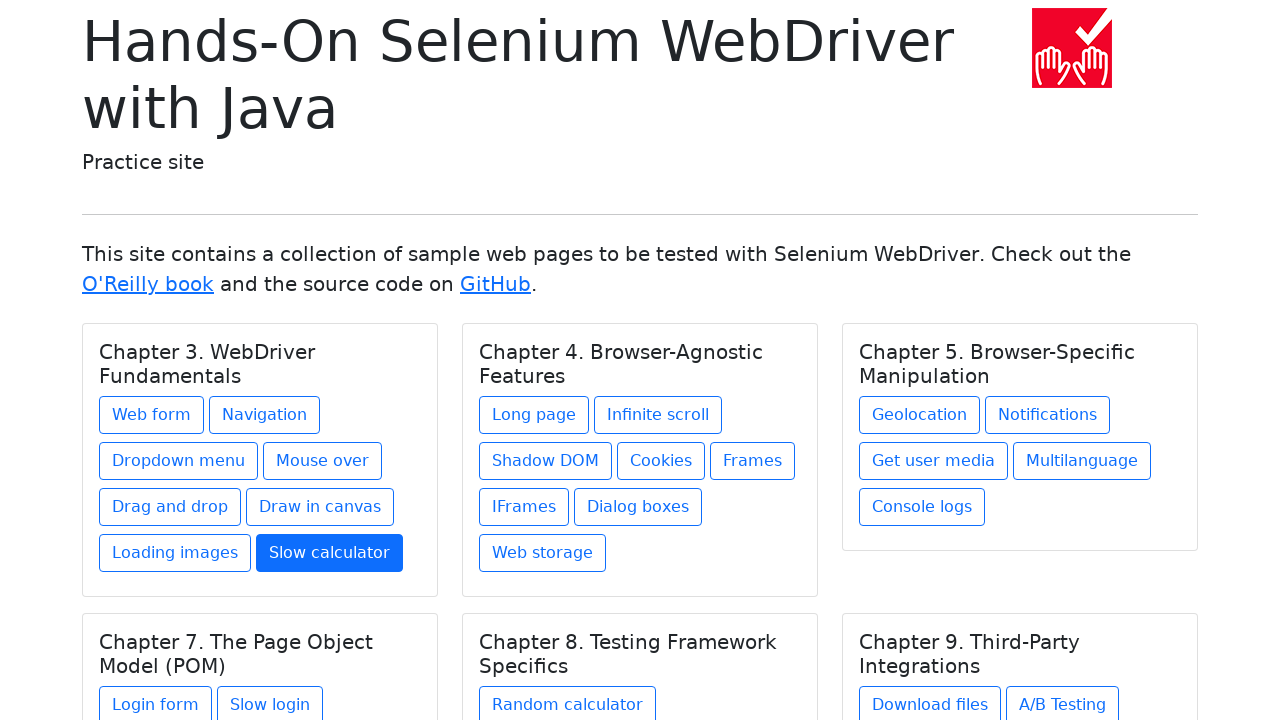

Re-located chapter elements before clicking link 1 in chapter 2
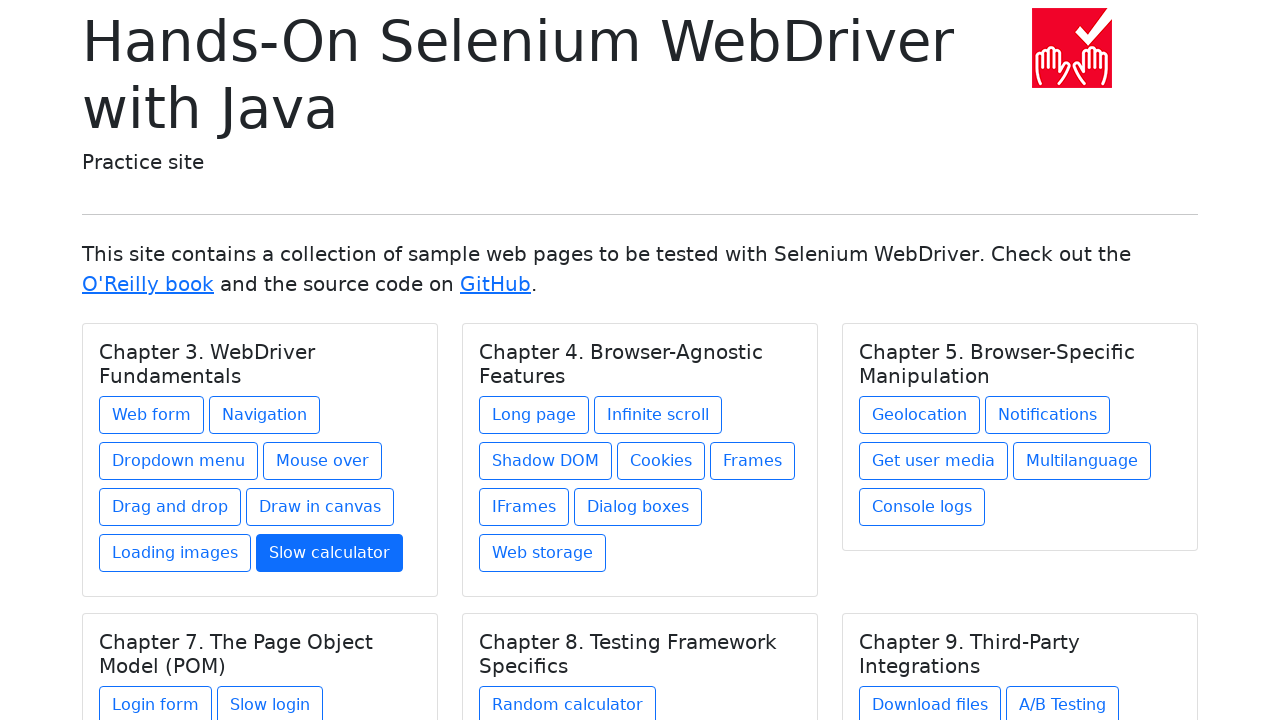

Re-selected chapter 2
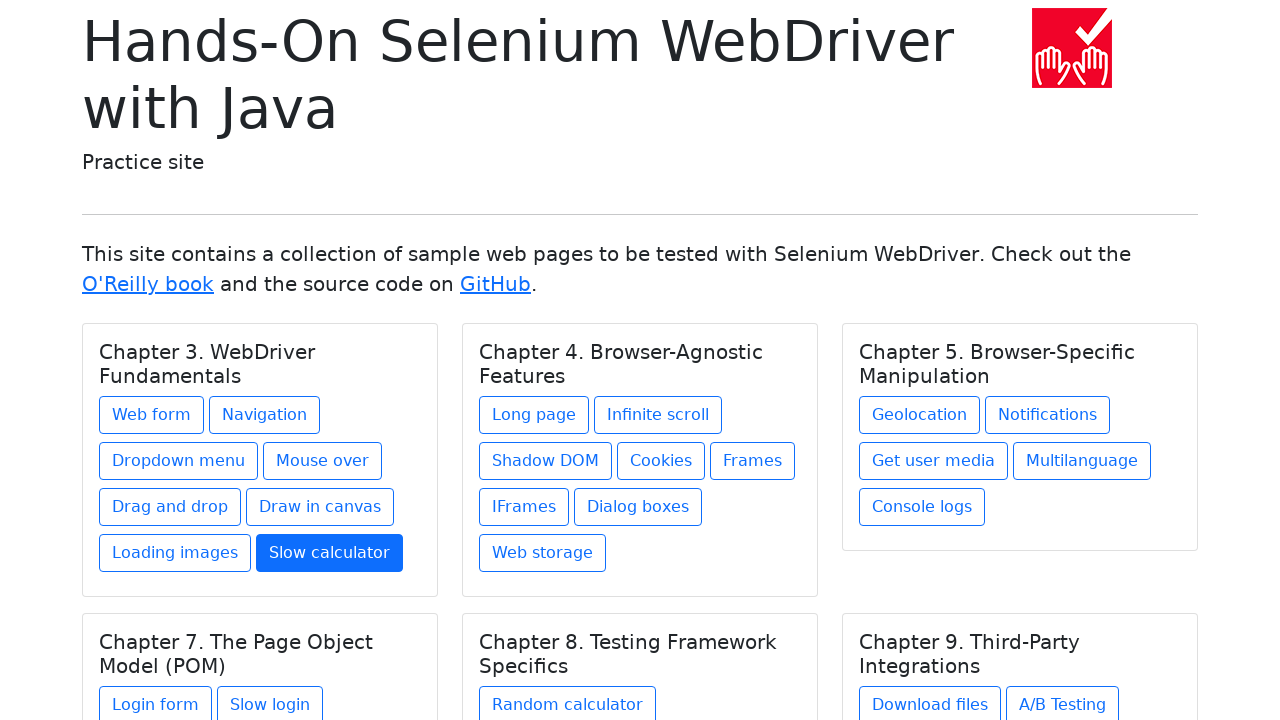

Re-located links in chapter 2
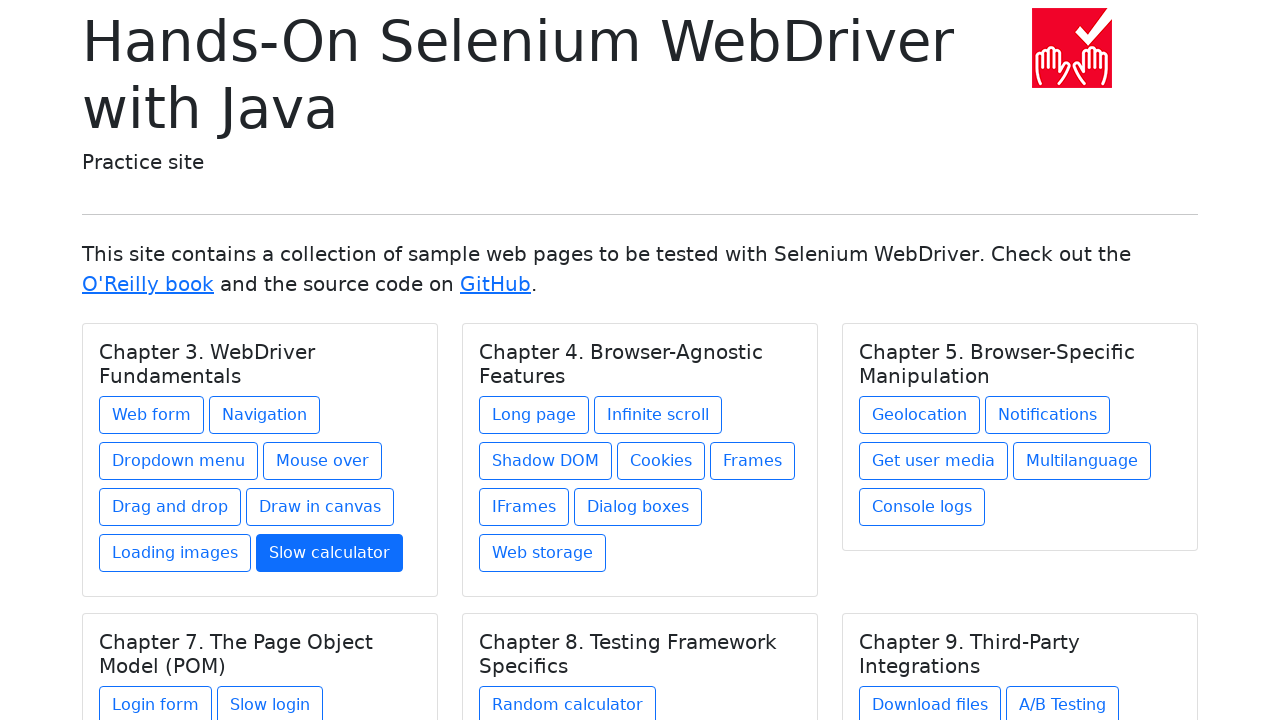

Selected link 1 in chapter 2
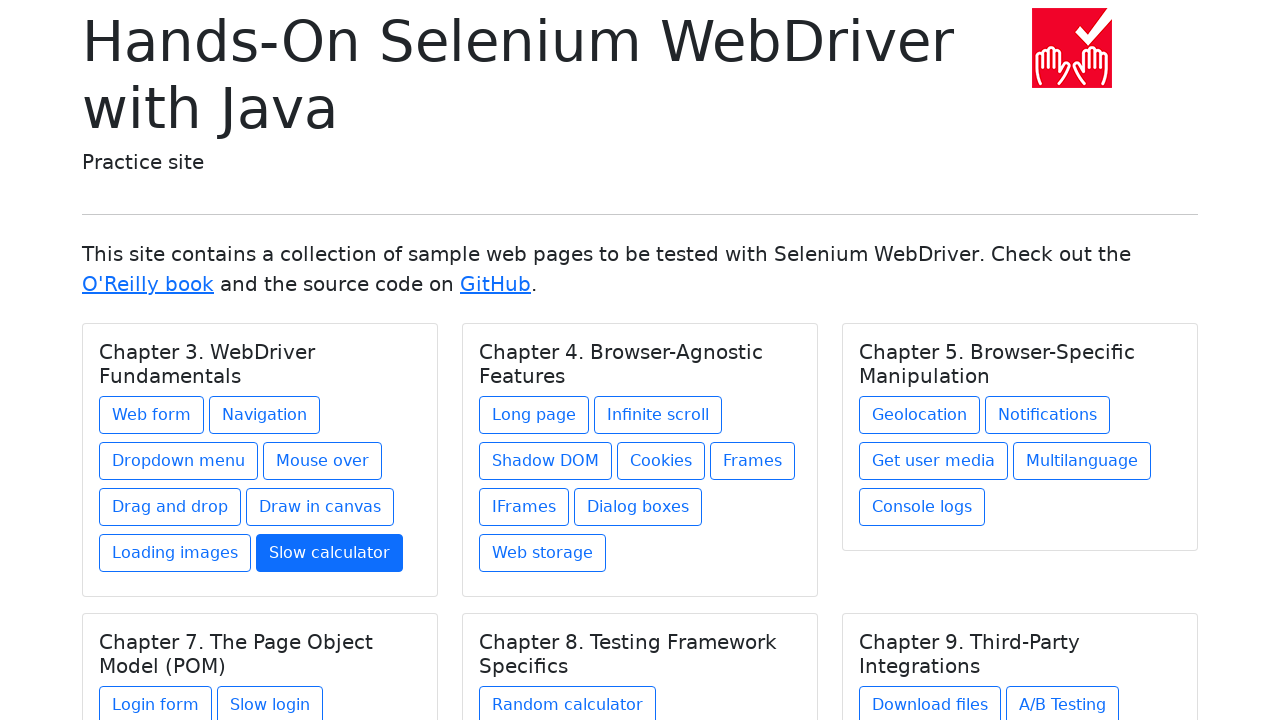

Clicked link 1 in chapter 2 at (534, 415) on h5.card-title >> nth=1 >> xpath=./../a >> nth=0
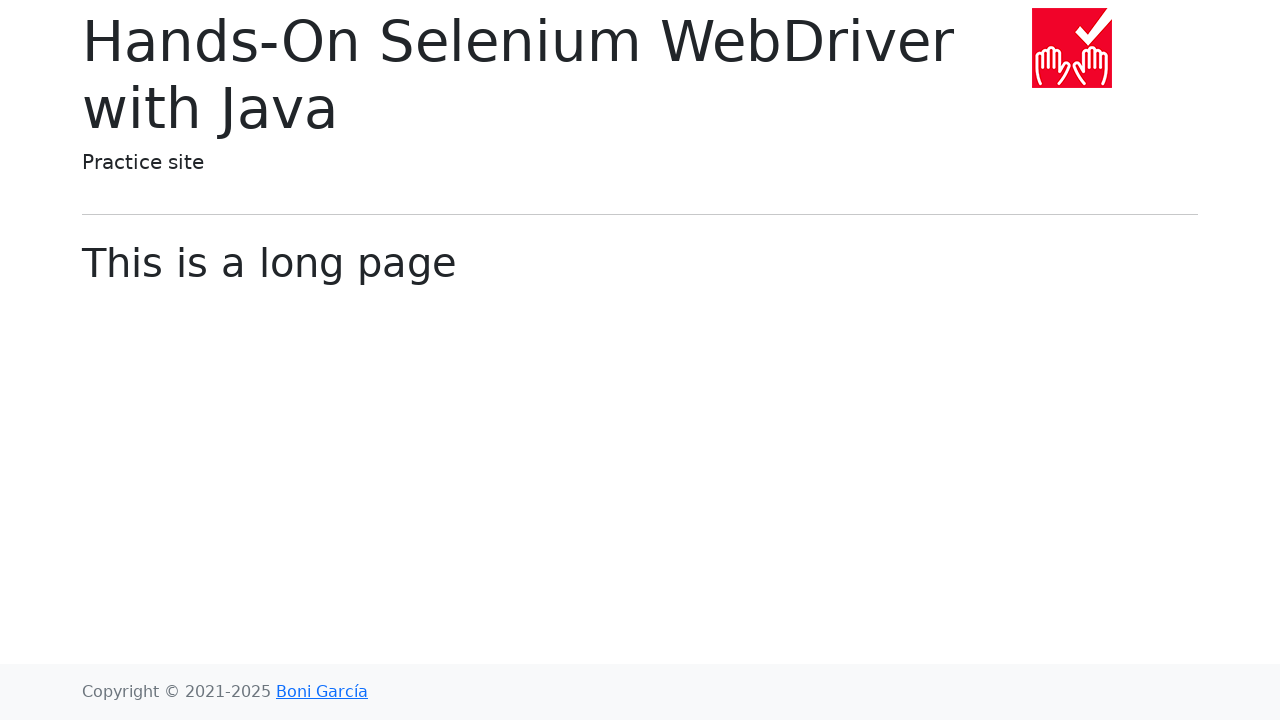

Navigated back from link 1 in chapter 2
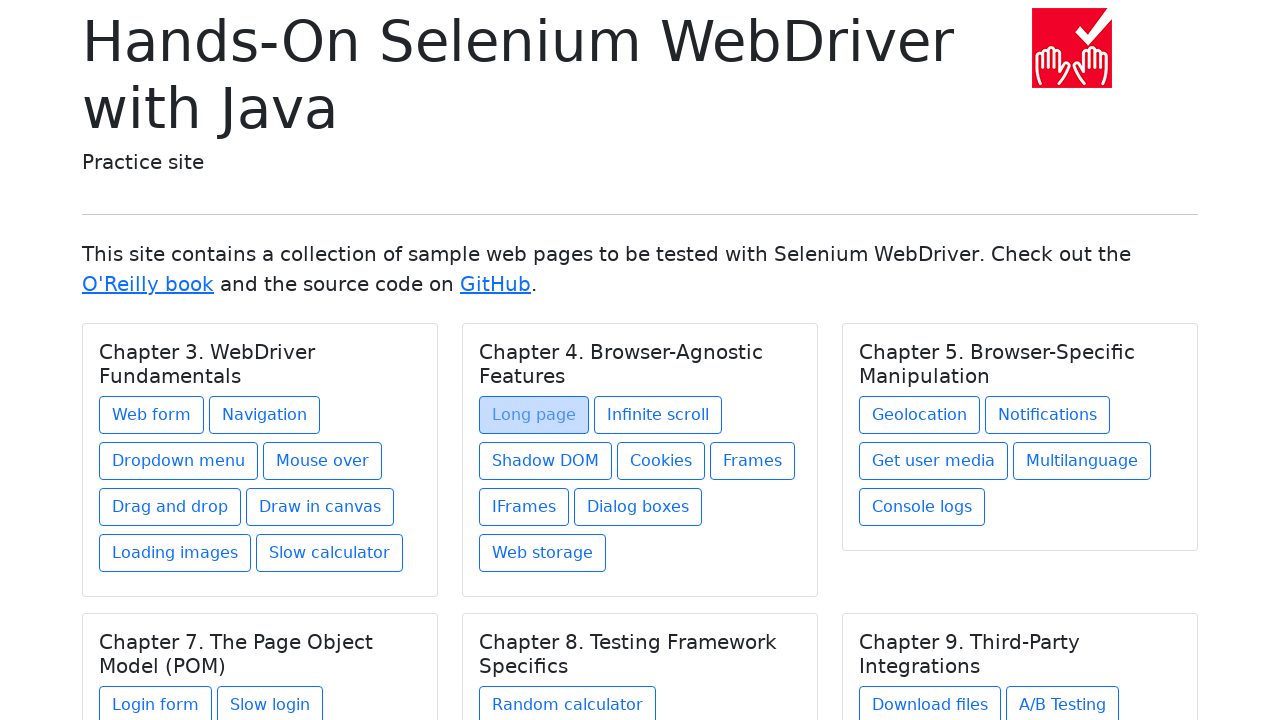

Page loaded after navigating back from link 1 in chapter 2
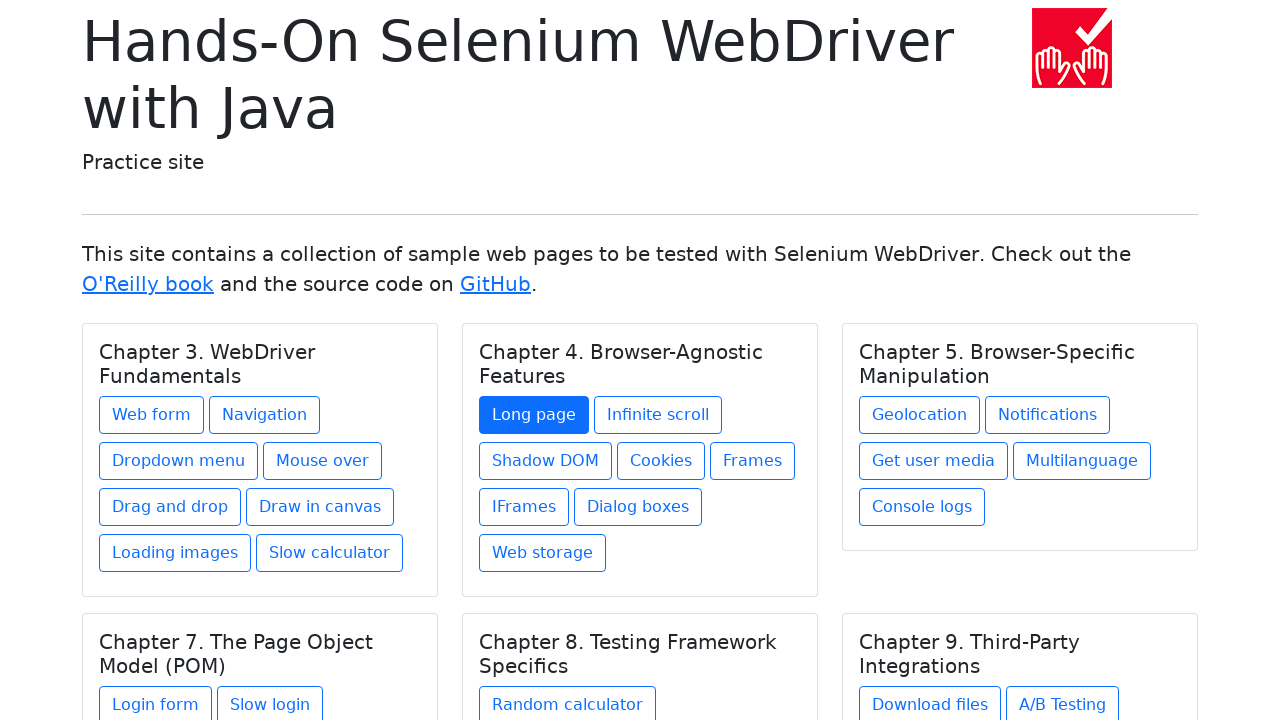

Re-located chapter elements before clicking link 2 in chapter 2
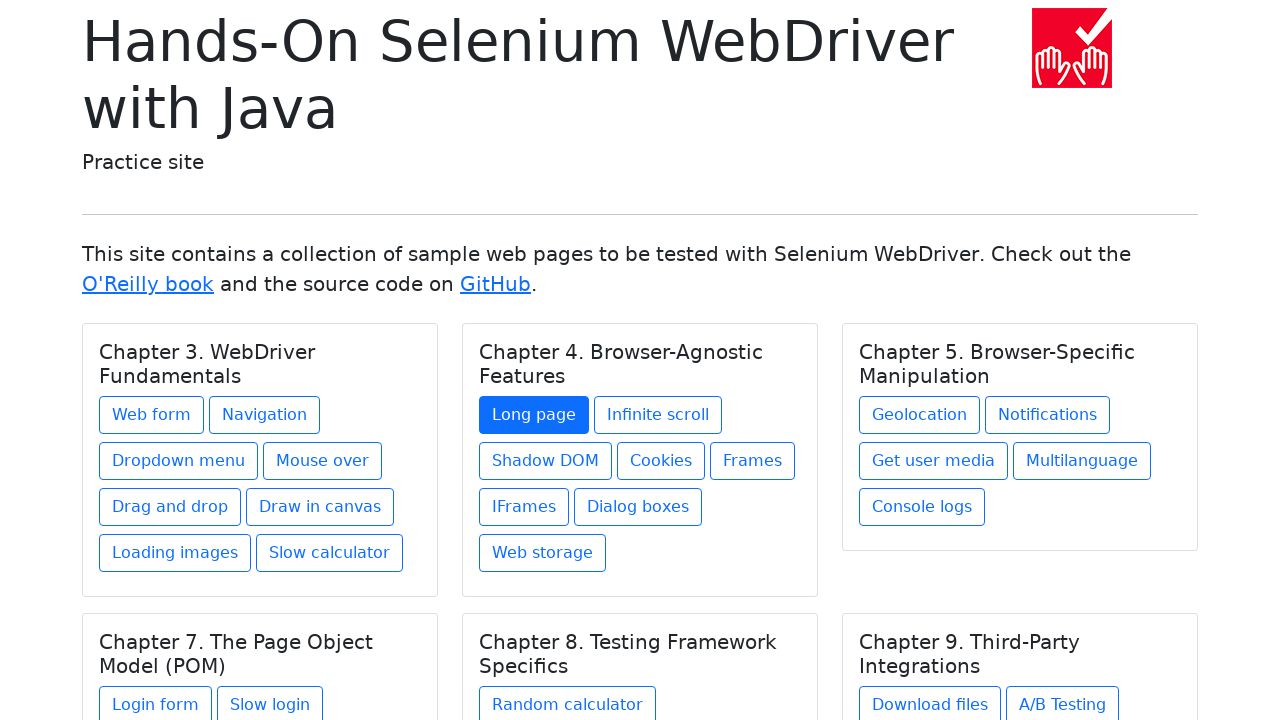

Re-selected chapter 2
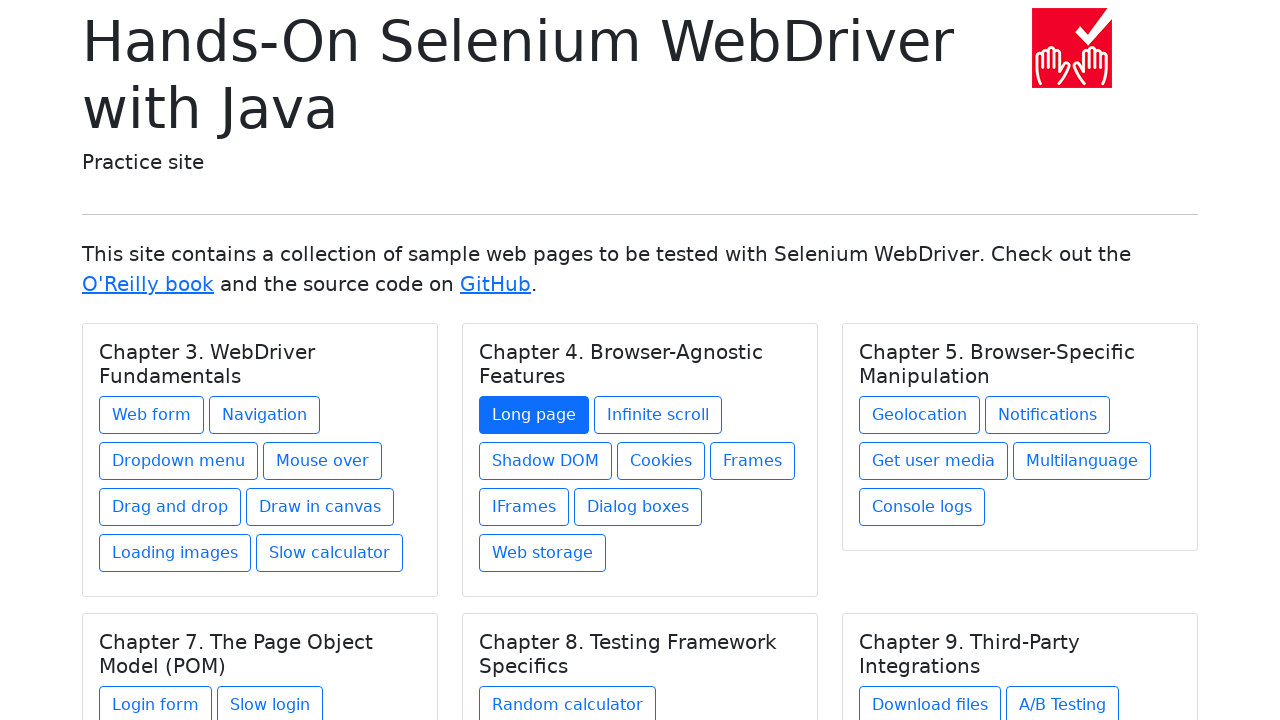

Re-located links in chapter 2
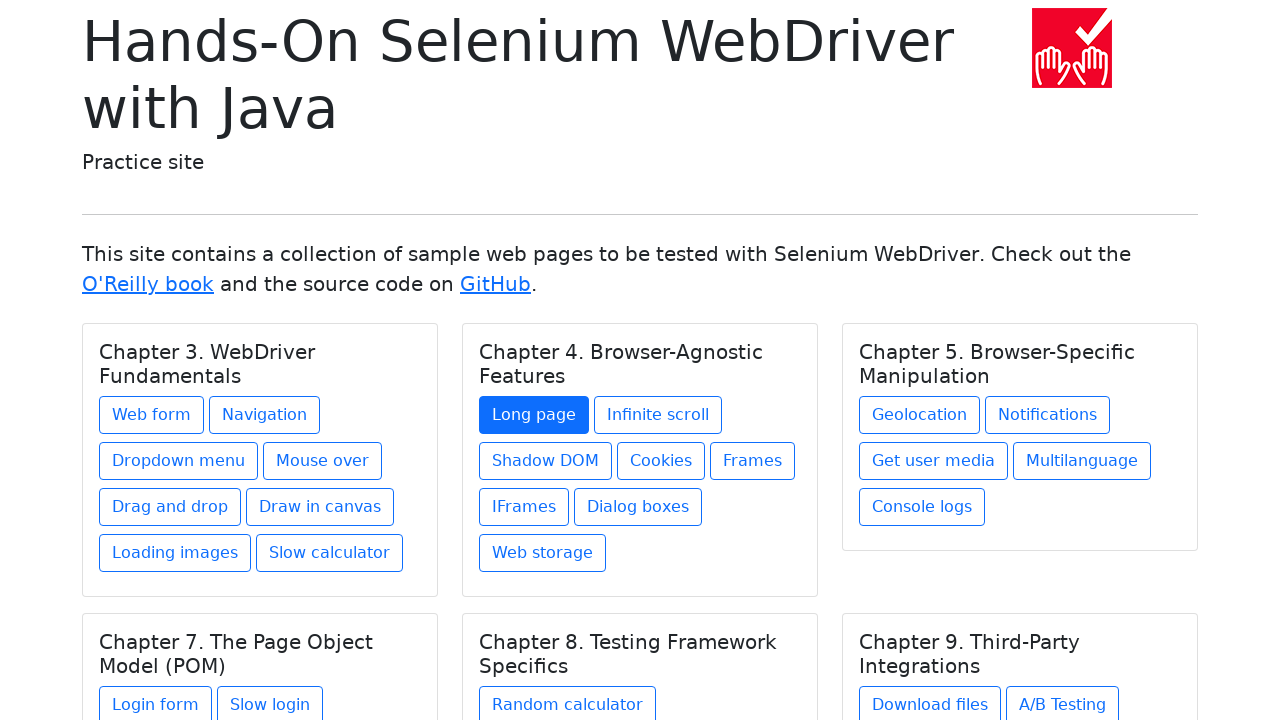

Selected link 2 in chapter 2
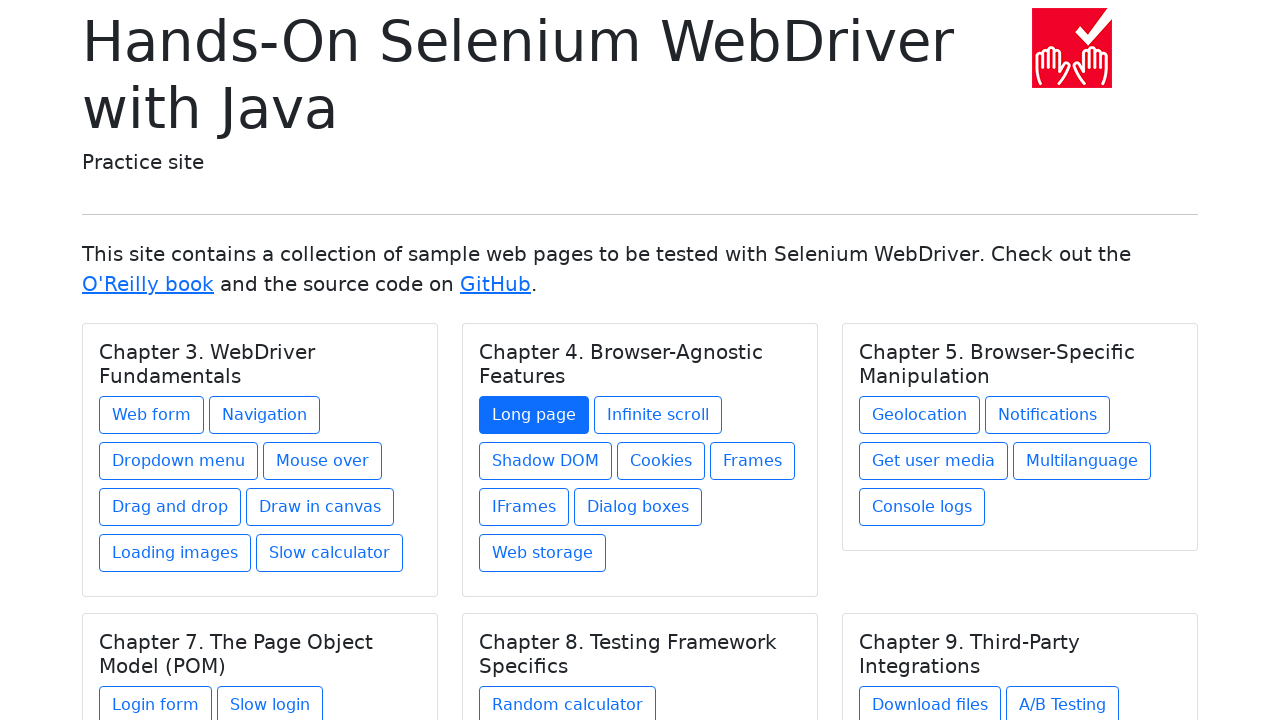

Clicked link 2 in chapter 2 at (658, 415) on h5.card-title >> nth=1 >> xpath=./../a >> nth=1
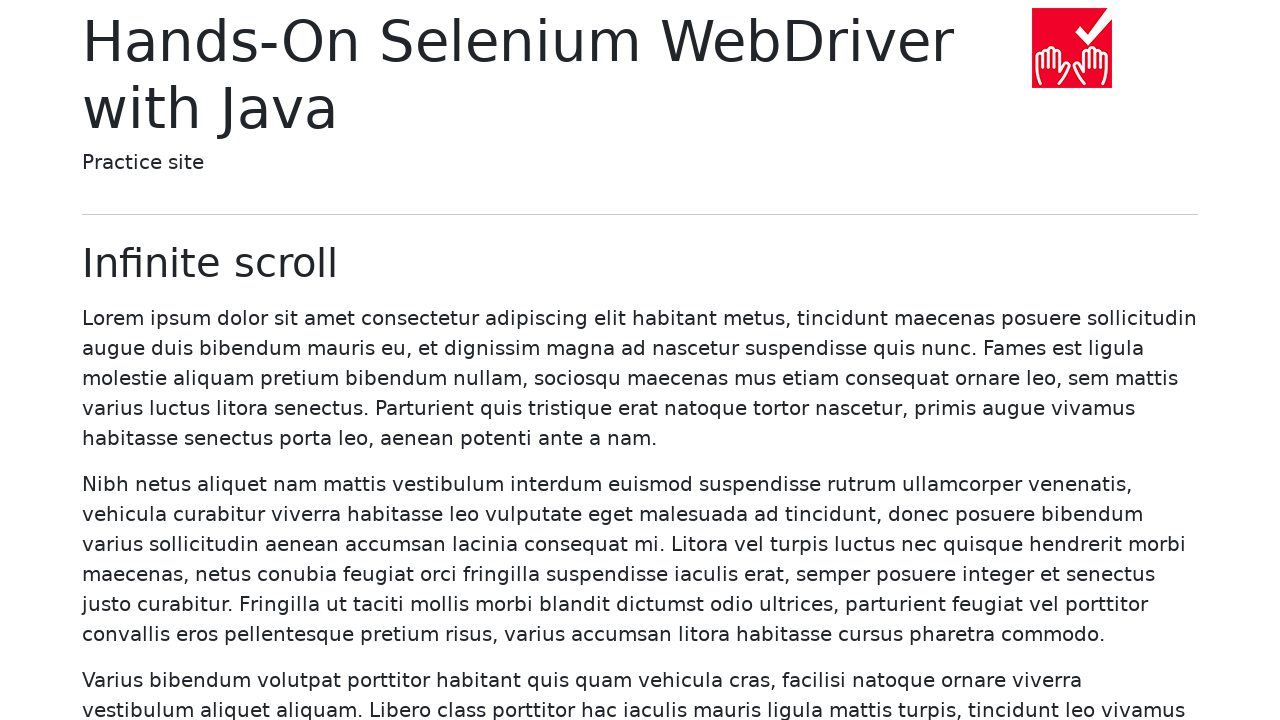

Navigated back from link 2 in chapter 2
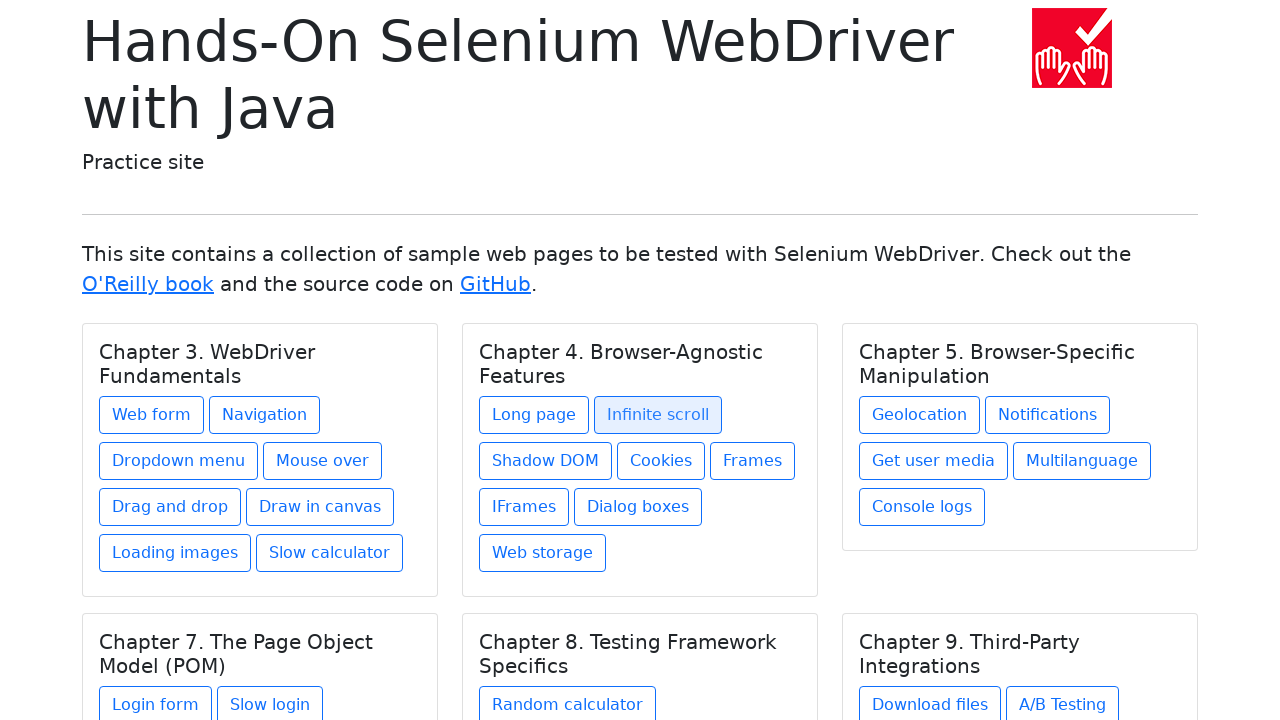

Page loaded after navigating back from link 2 in chapter 2
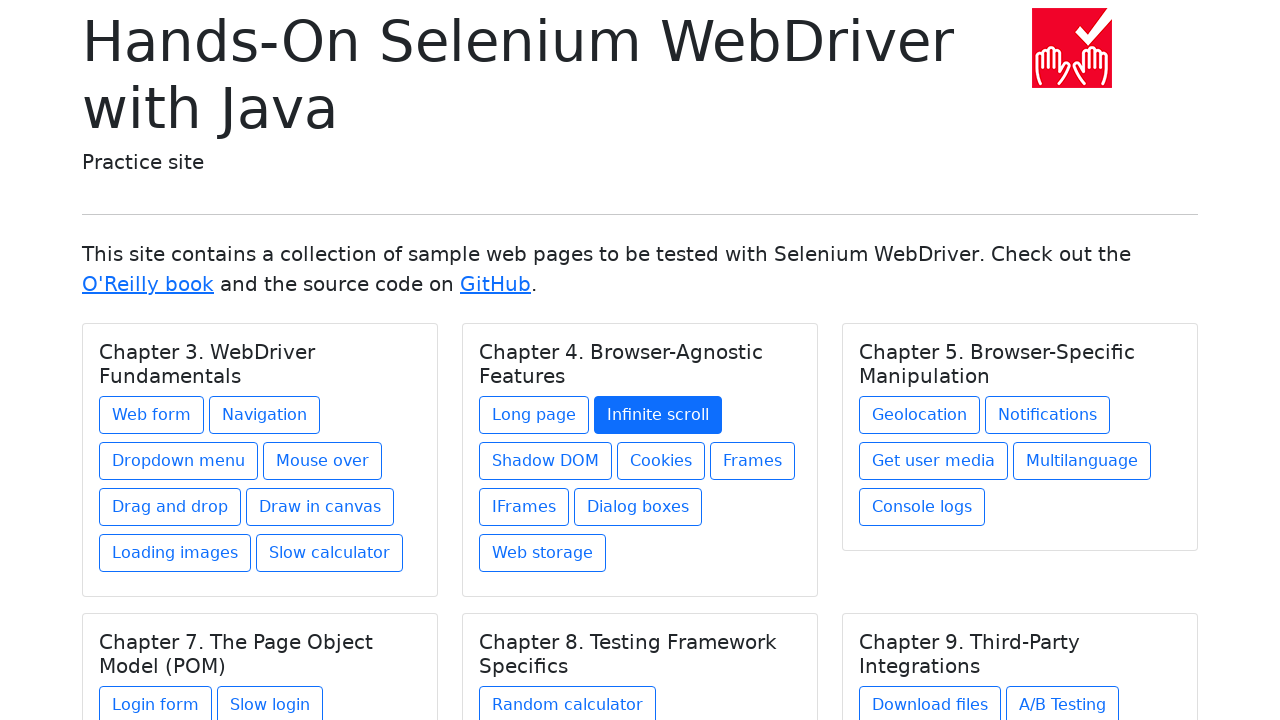

Re-located chapter elements before clicking link 3 in chapter 2
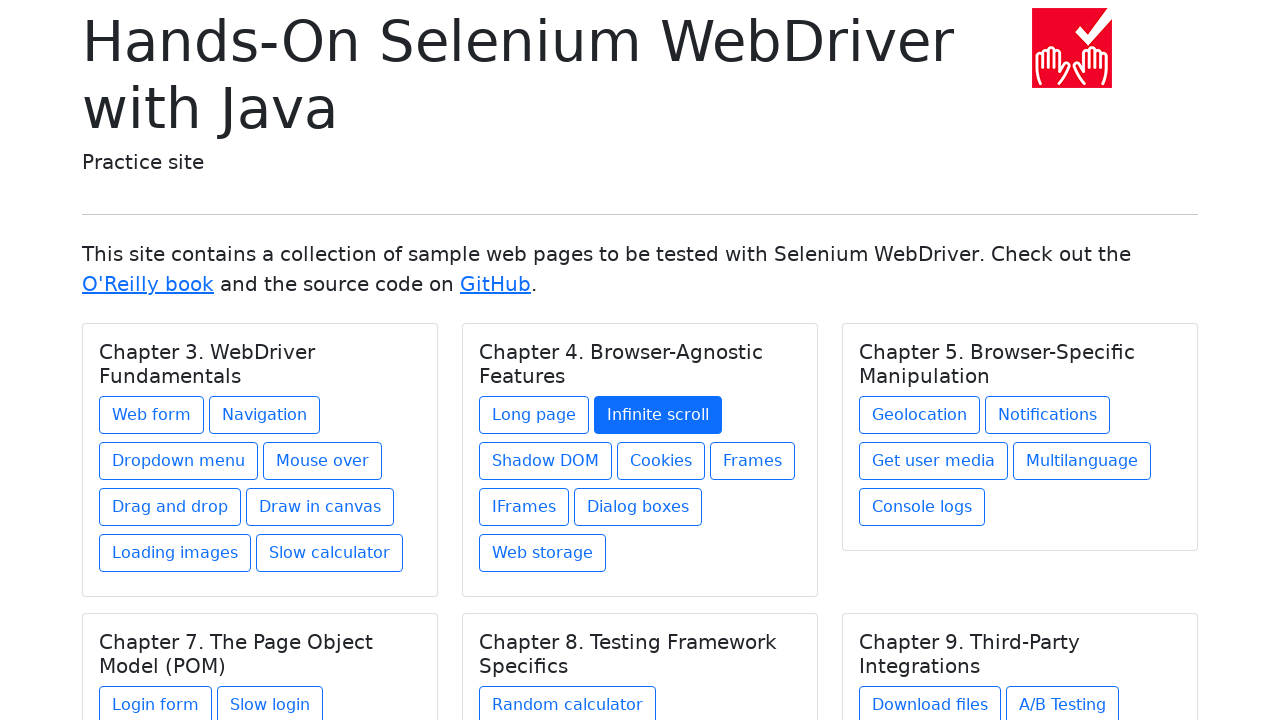

Re-selected chapter 2
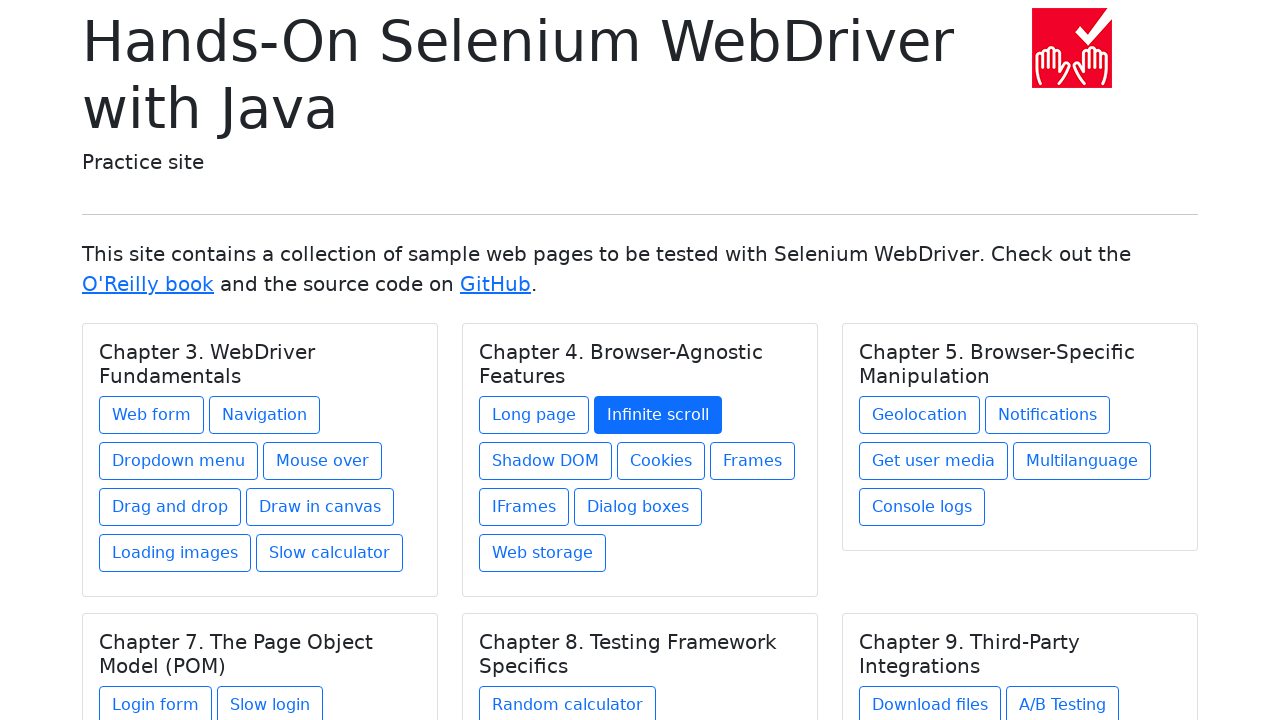

Re-located links in chapter 2
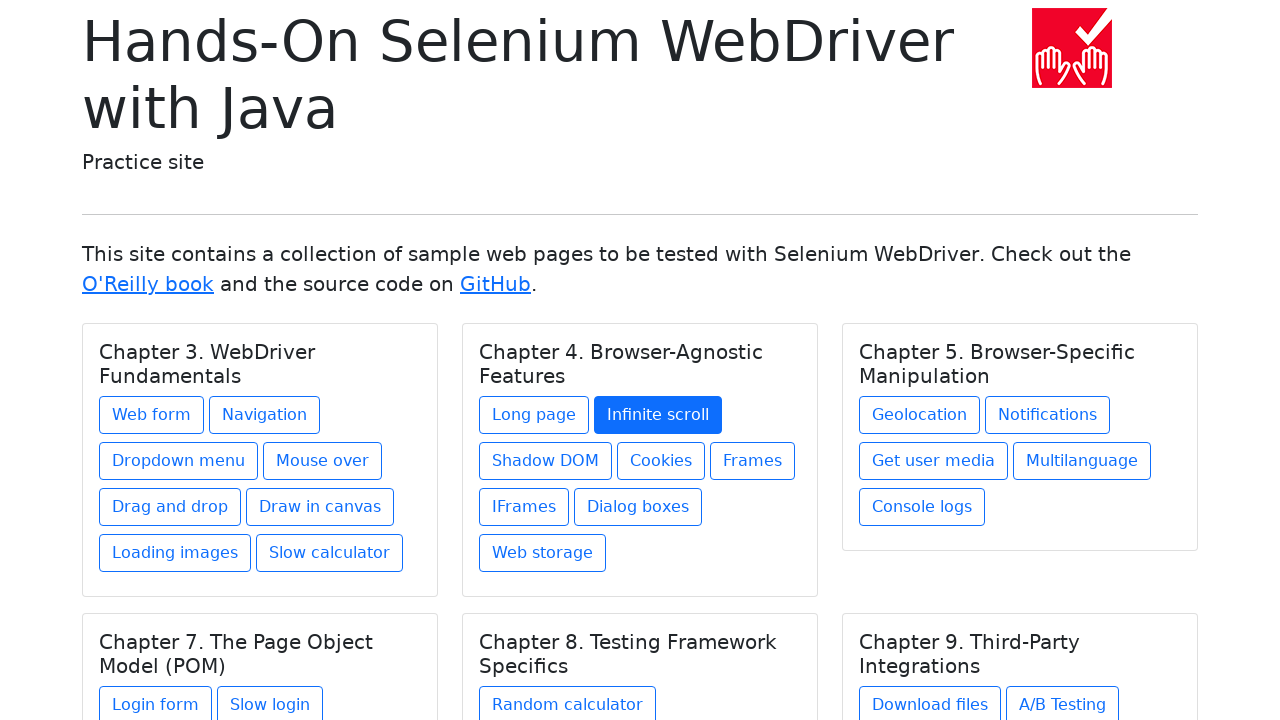

Selected link 3 in chapter 2
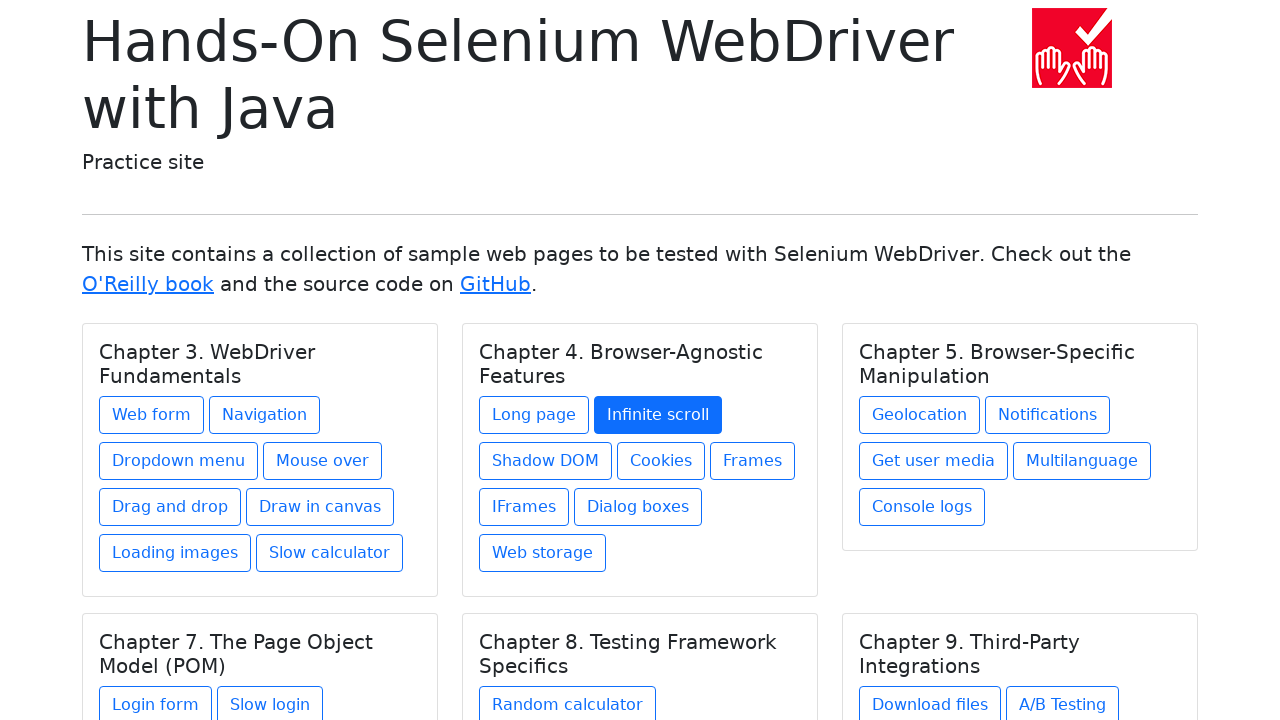

Clicked link 3 in chapter 2 at (546, 461) on h5.card-title >> nth=1 >> xpath=./../a >> nth=2
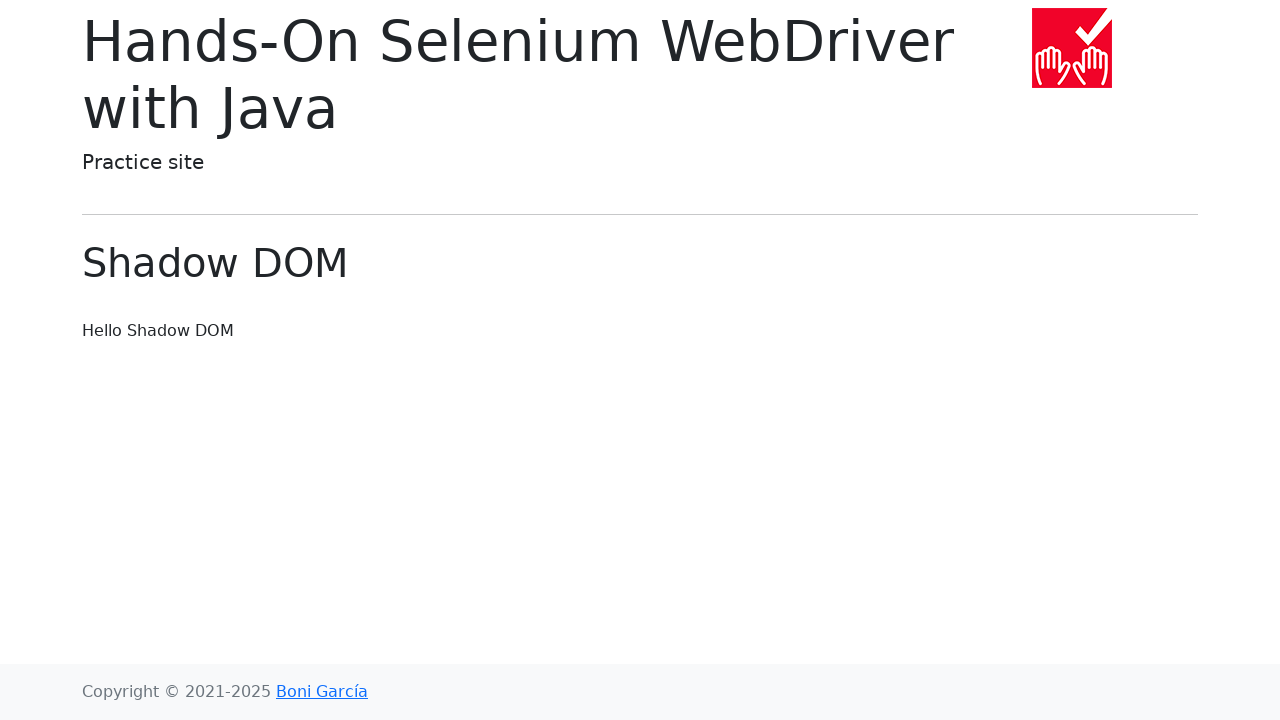

Navigated back from link 3 in chapter 2
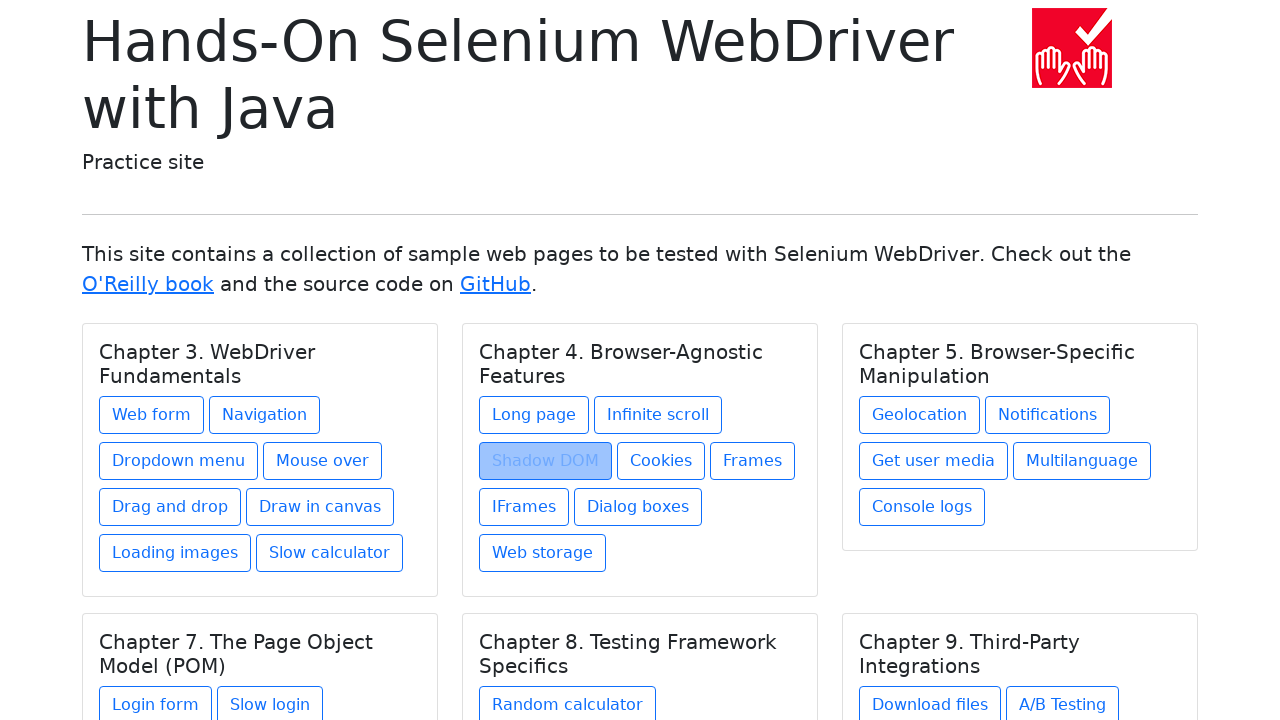

Page loaded after navigating back from link 3 in chapter 2
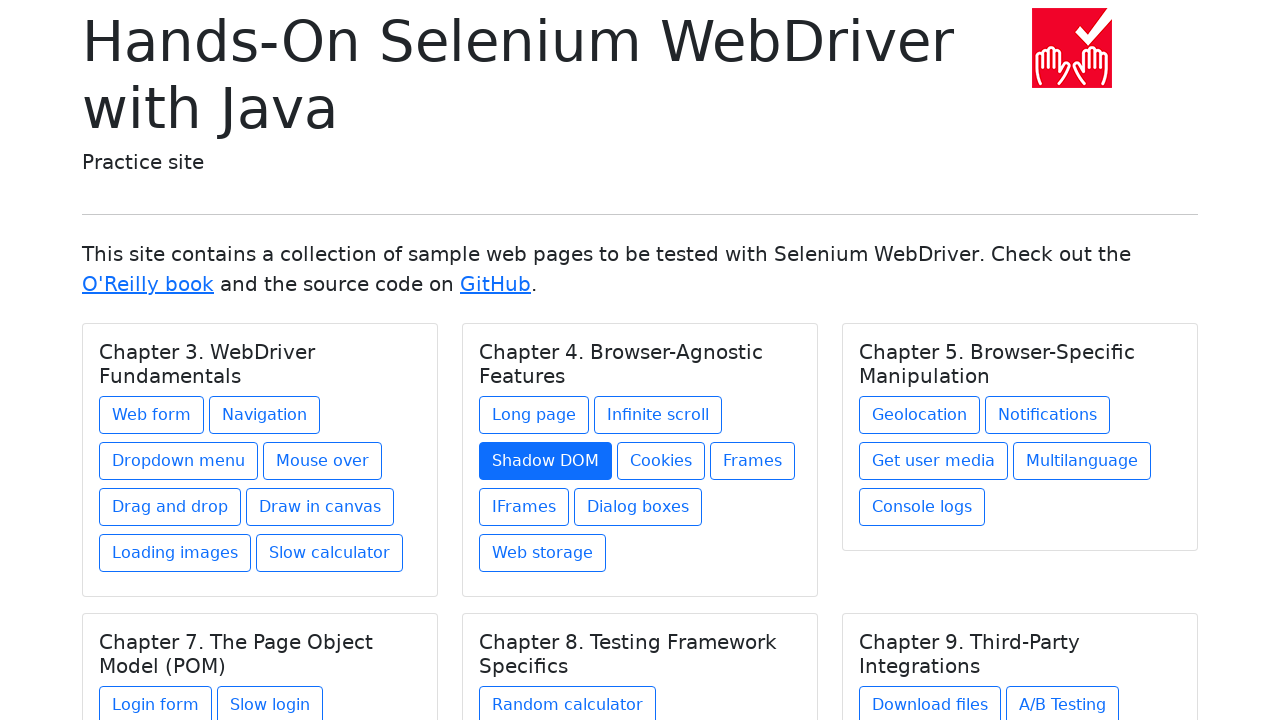

Re-located chapter elements before clicking link 4 in chapter 2
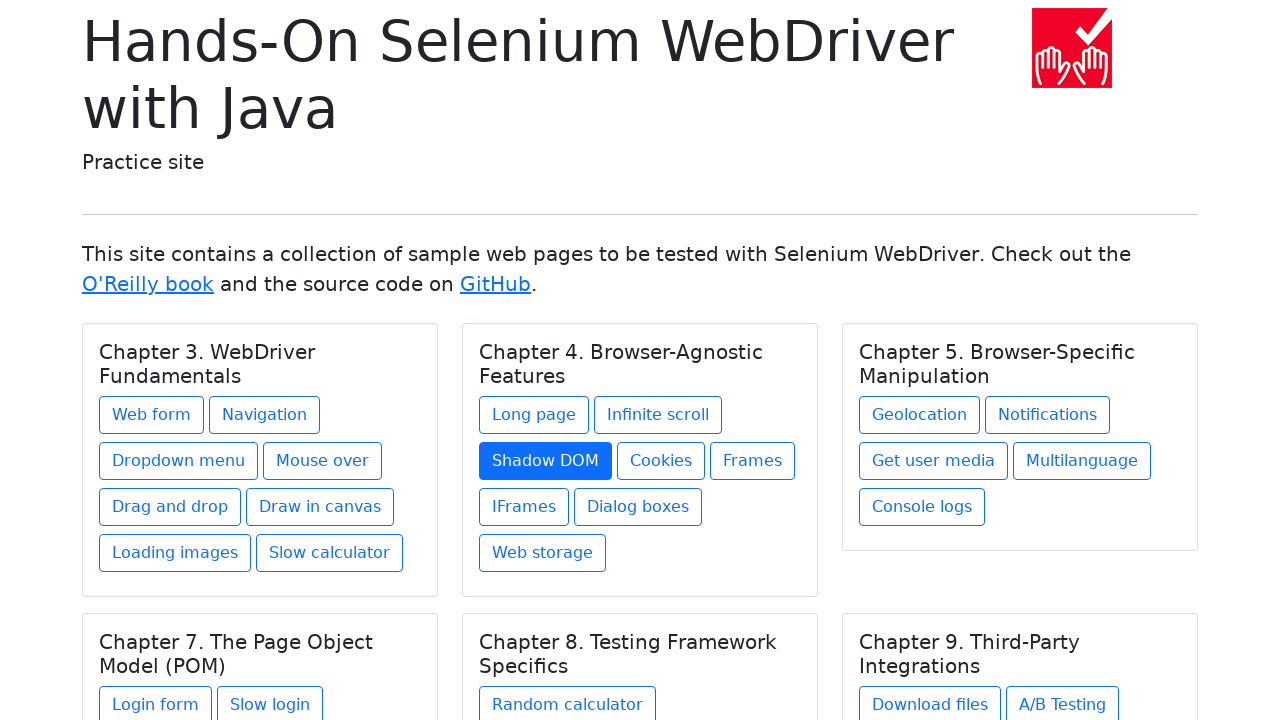

Re-selected chapter 2
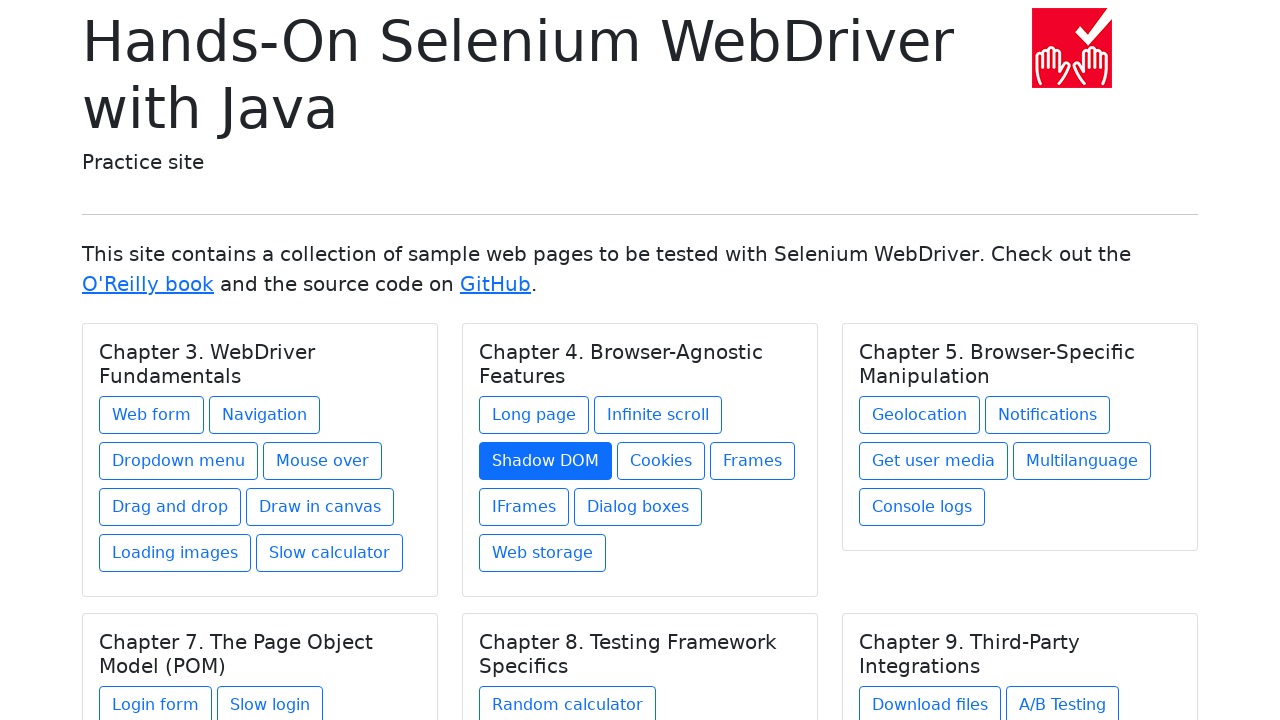

Re-located links in chapter 2
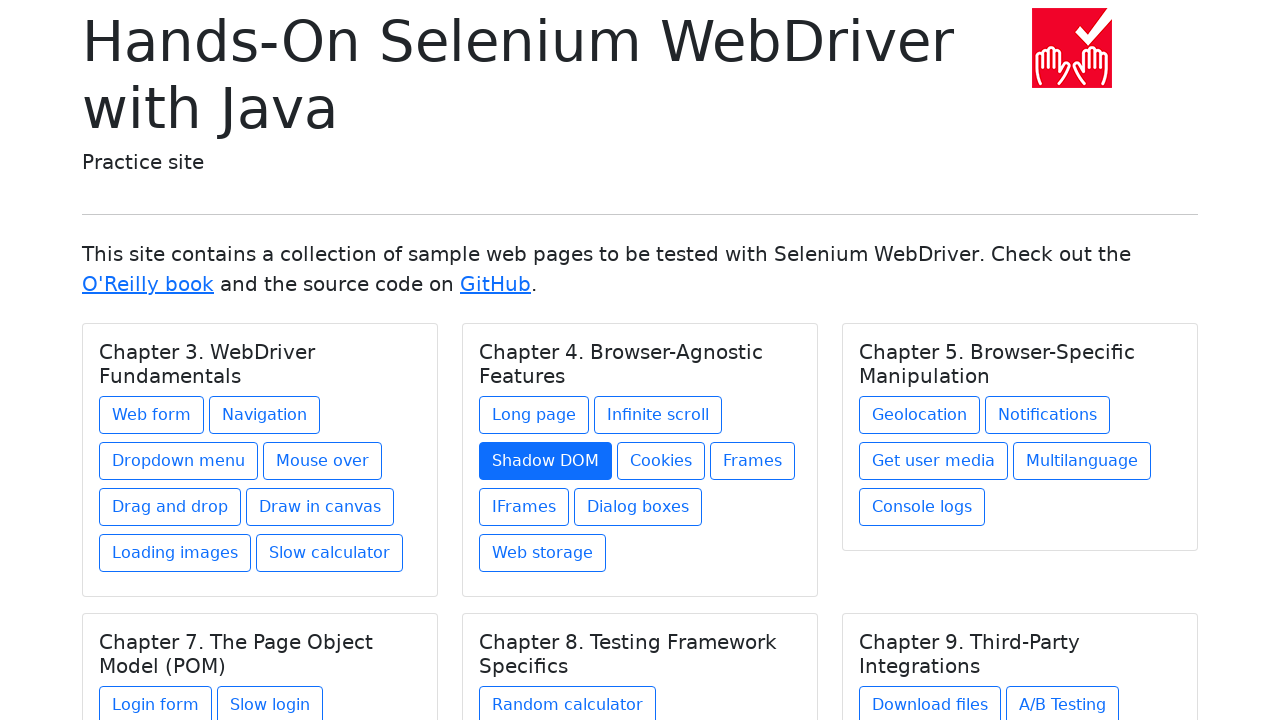

Selected link 4 in chapter 2
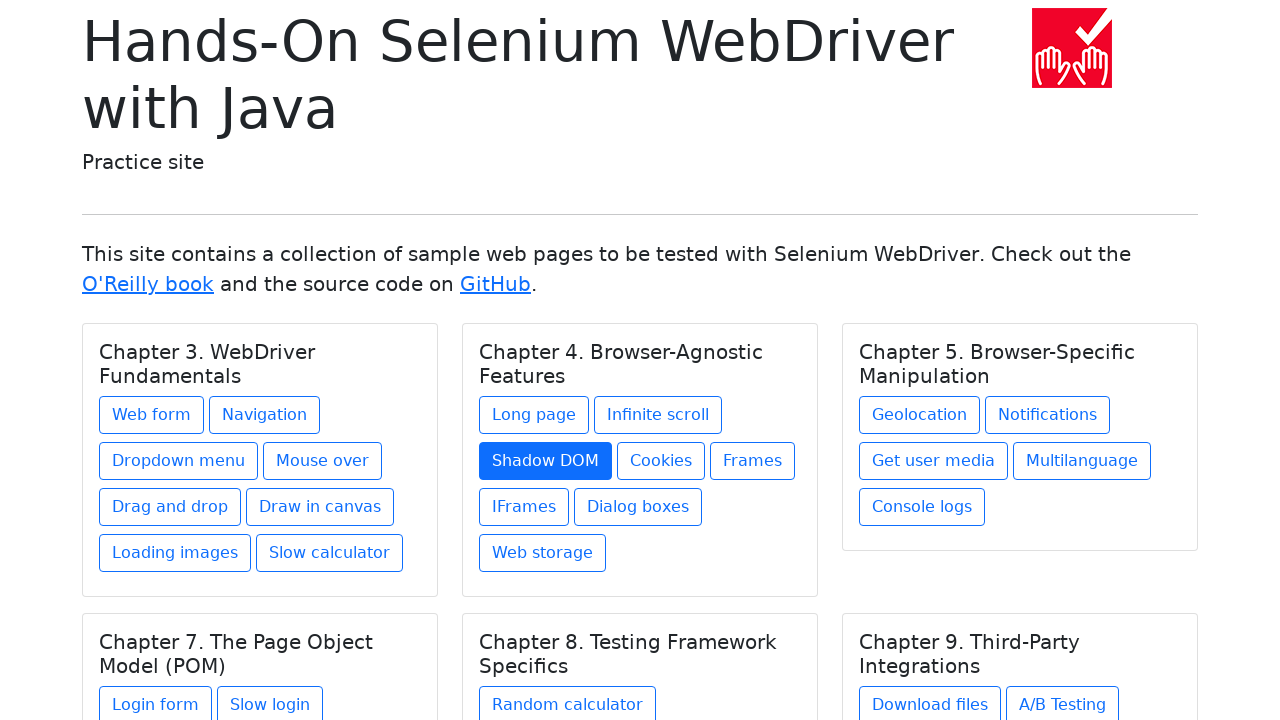

Clicked link 4 in chapter 2 at (661, 461) on h5.card-title >> nth=1 >> xpath=./../a >> nth=3
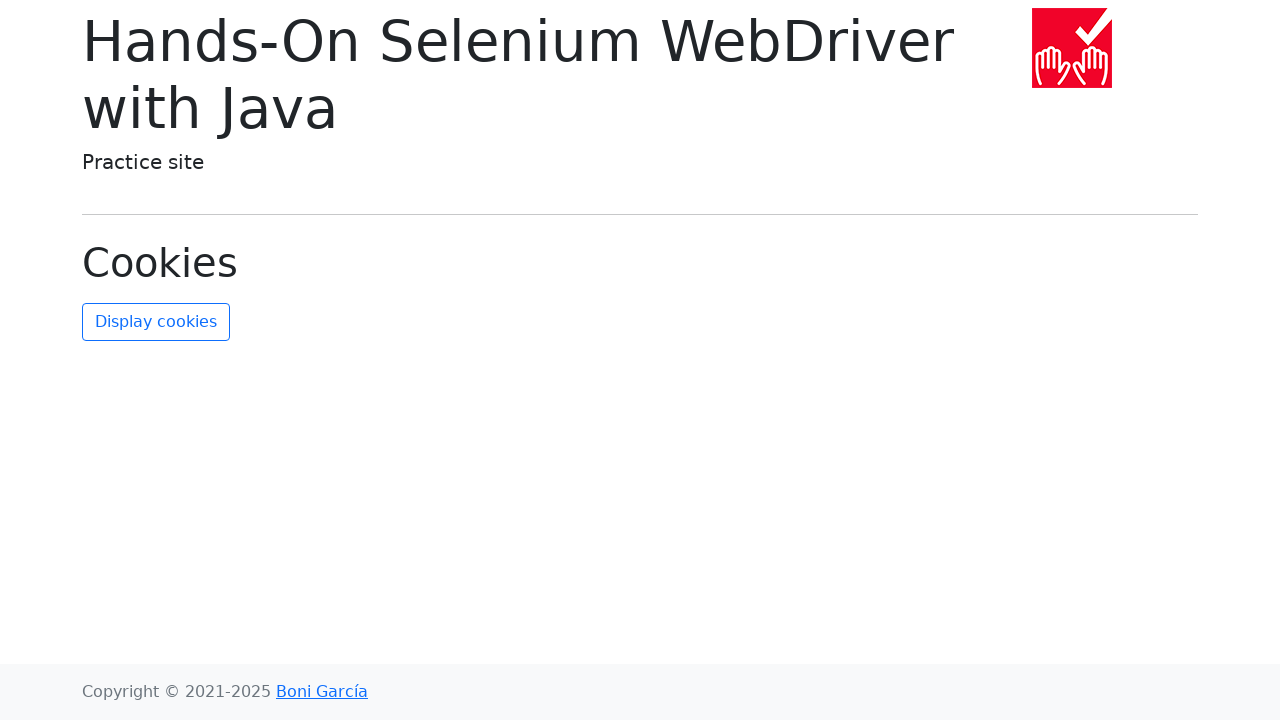

Navigated back from link 4 in chapter 2
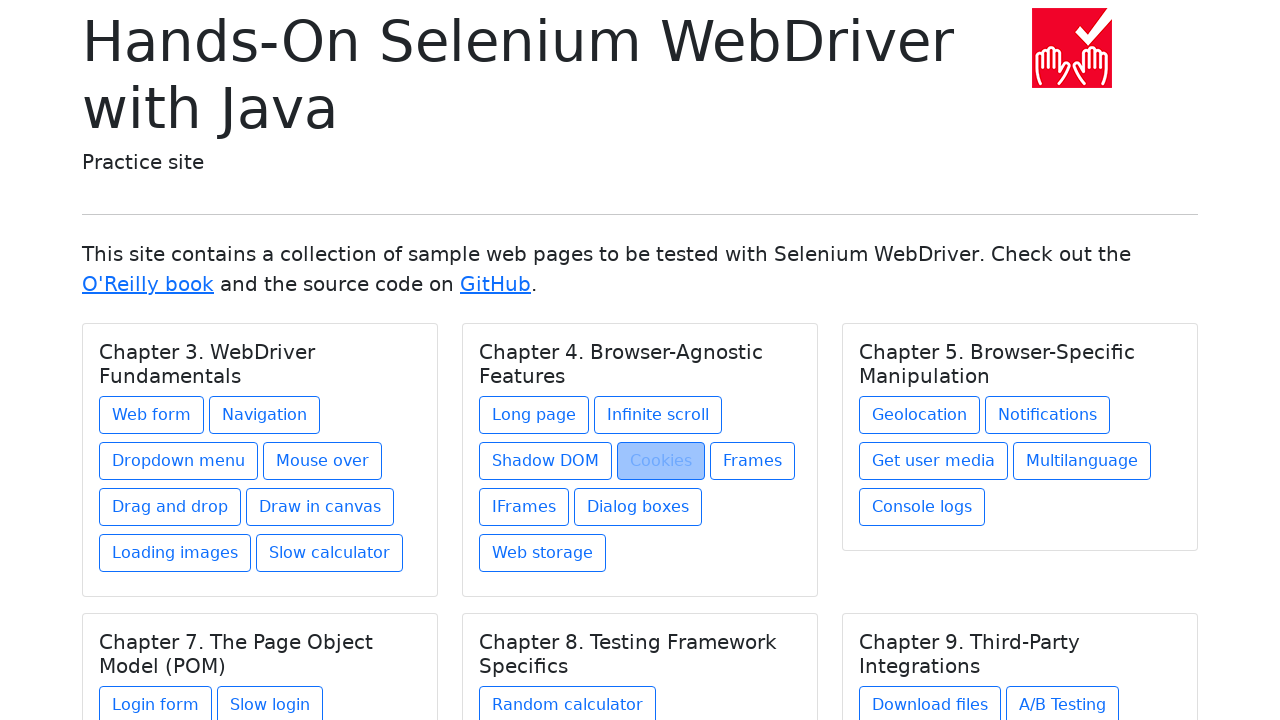

Page loaded after navigating back from link 4 in chapter 2
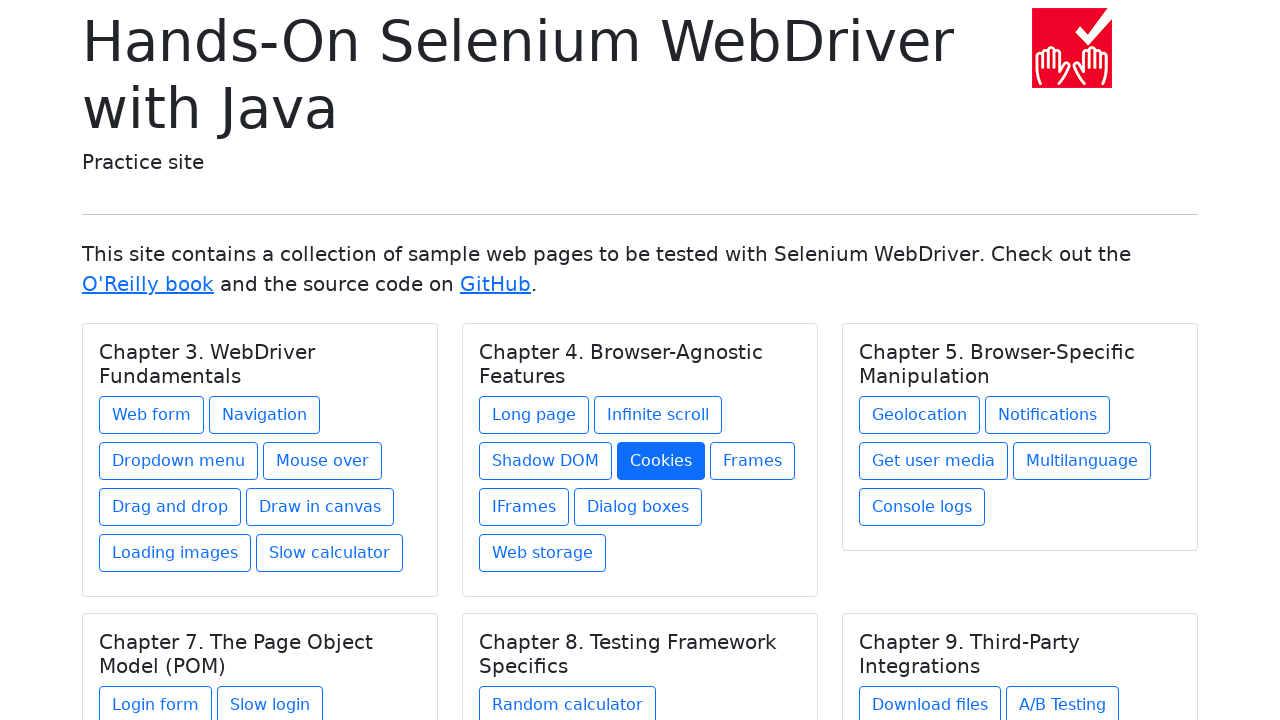

Re-located chapter elements before clicking link 5 in chapter 2
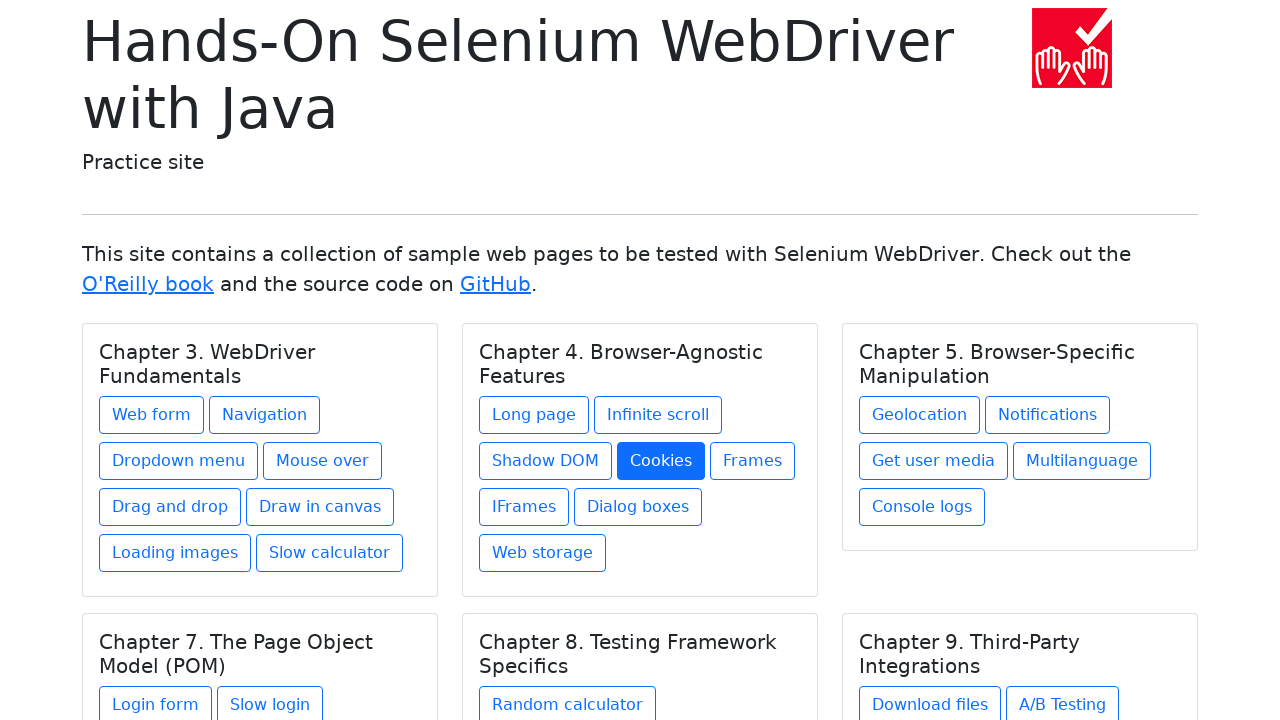

Re-selected chapter 2
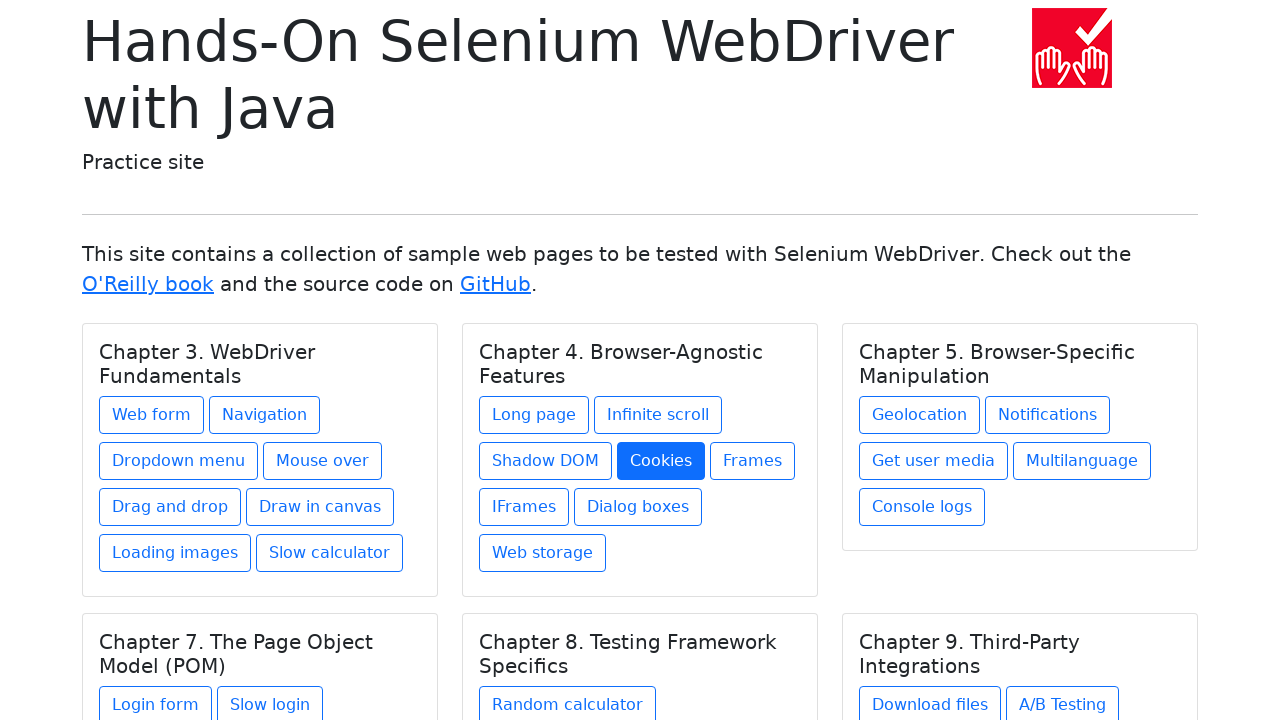

Re-located links in chapter 2
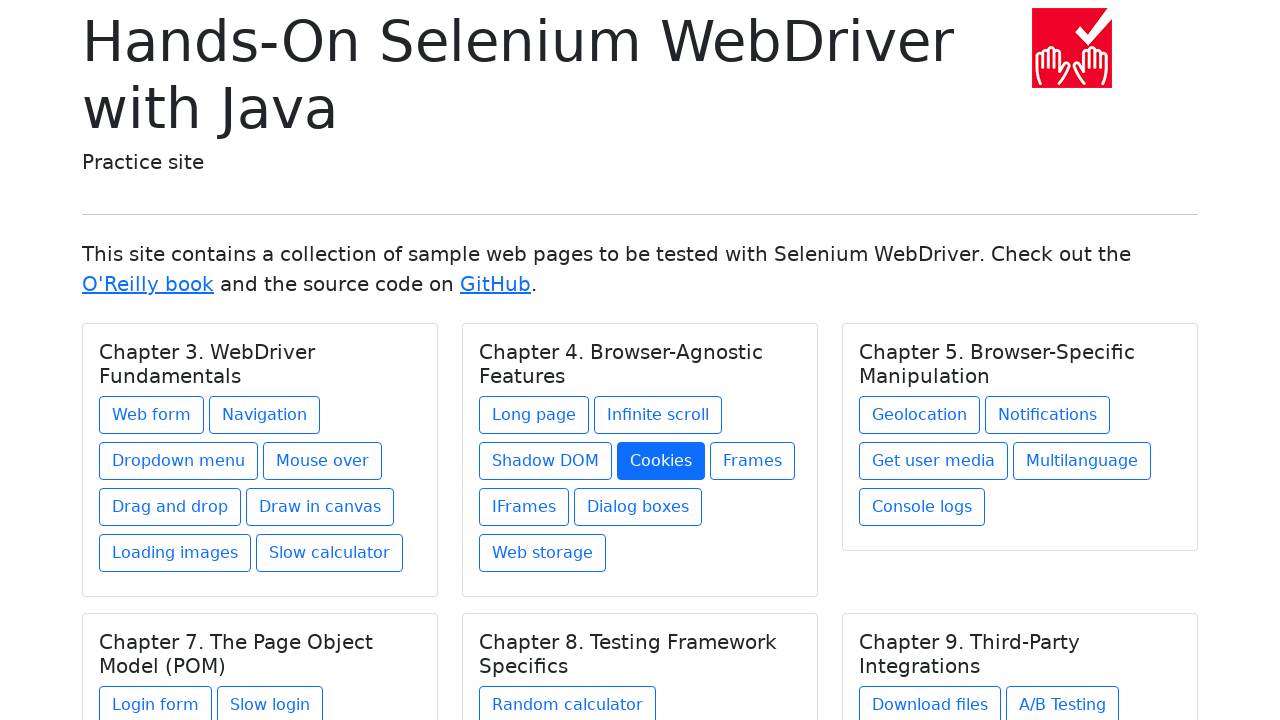

Selected link 5 in chapter 2
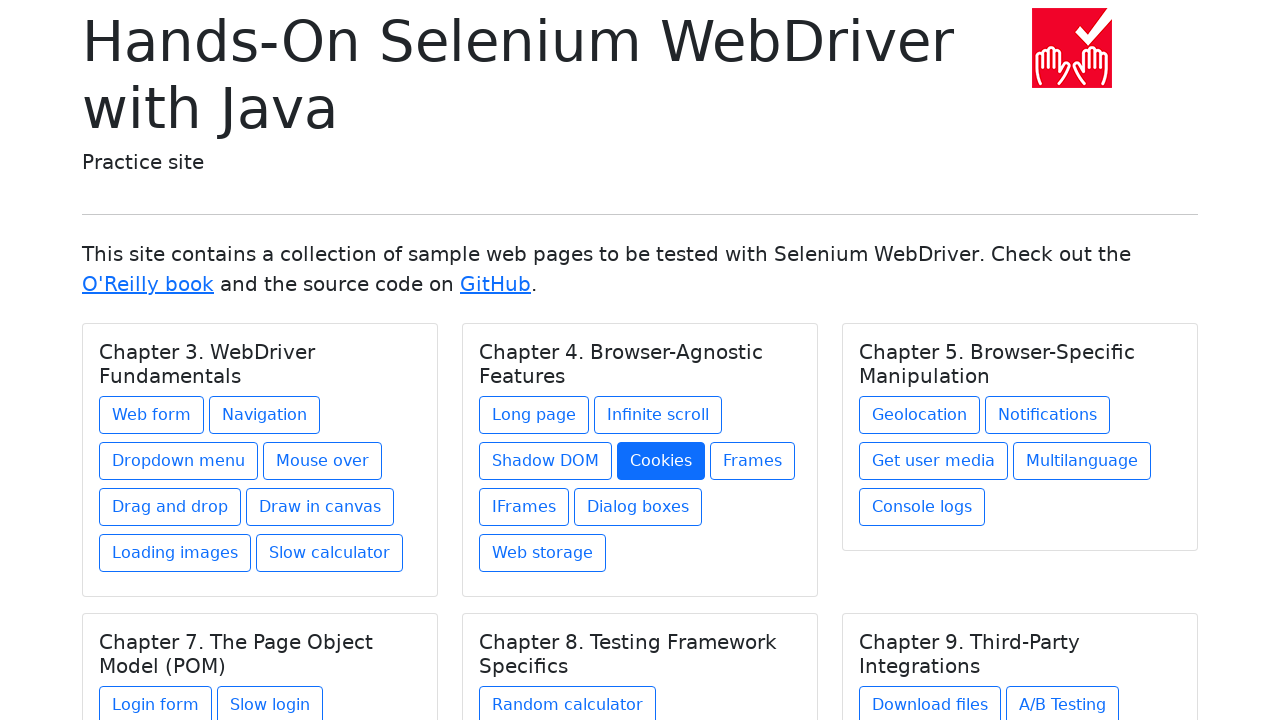

Clicked link 5 in chapter 2 at (752, 461) on h5.card-title >> nth=1 >> xpath=./../a >> nth=4
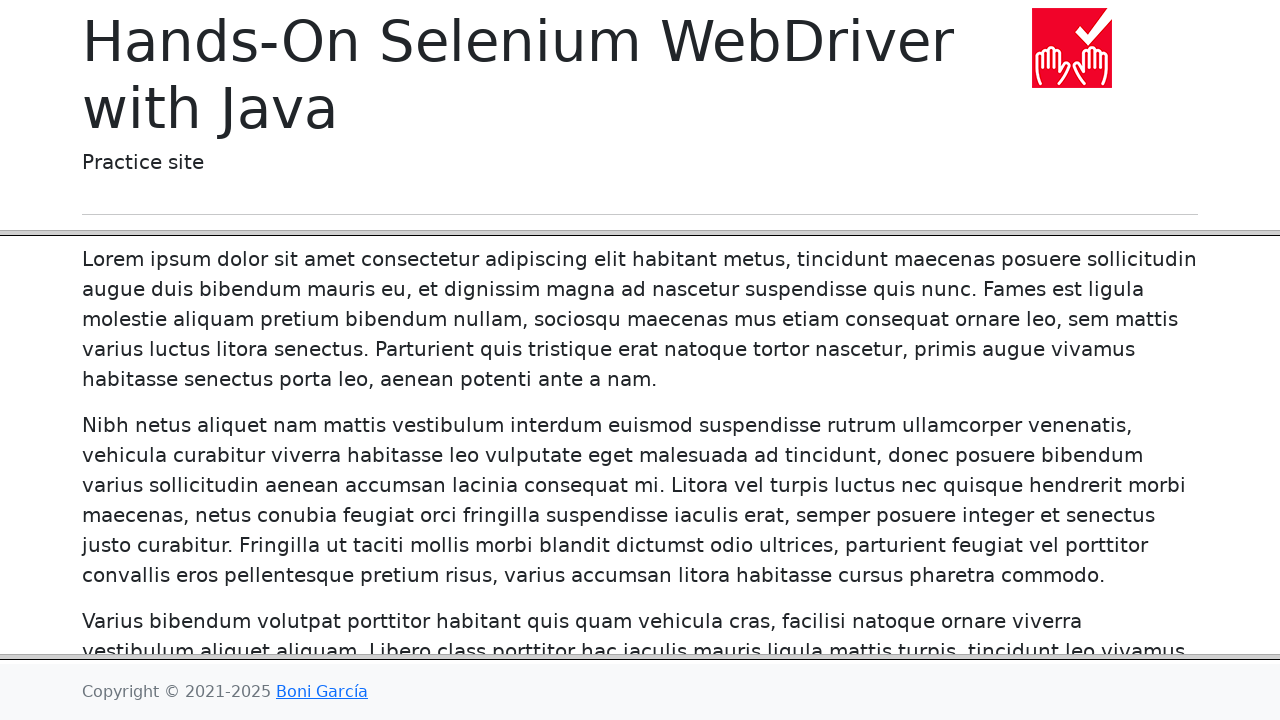

Navigated back from link 5 in chapter 2
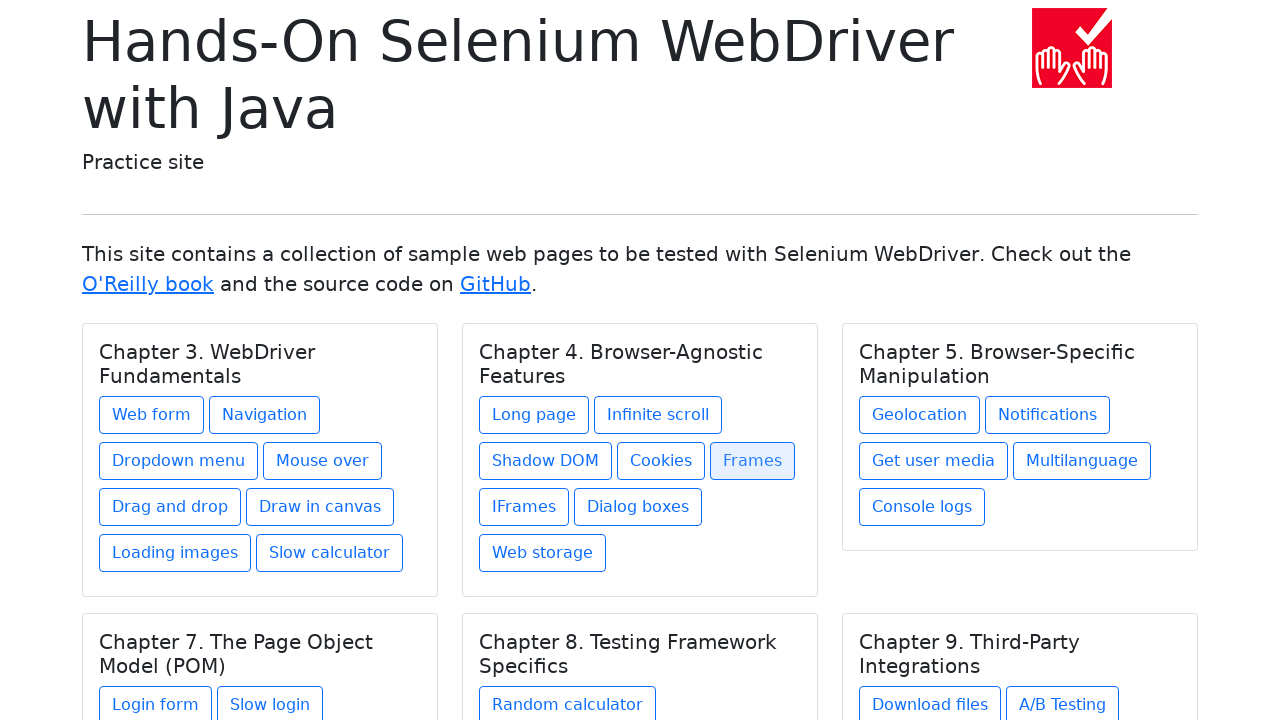

Page loaded after navigating back from link 5 in chapter 2
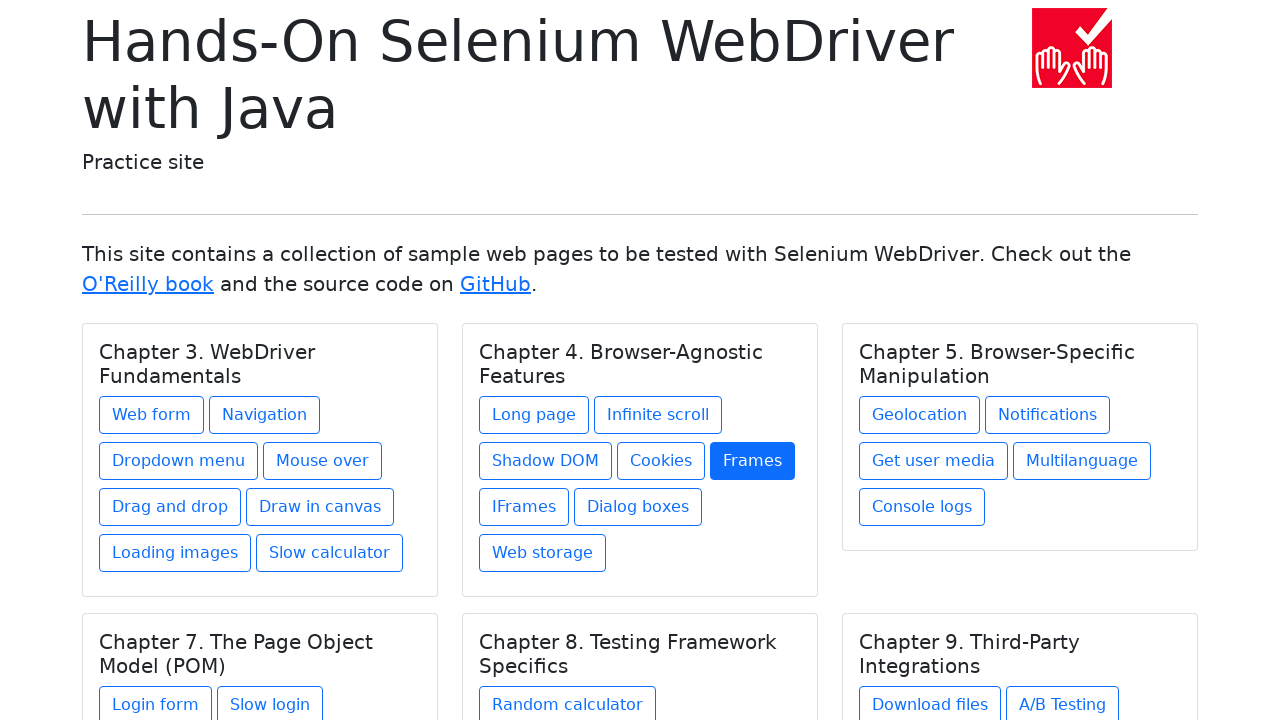

Re-located chapter elements before clicking link 6 in chapter 2
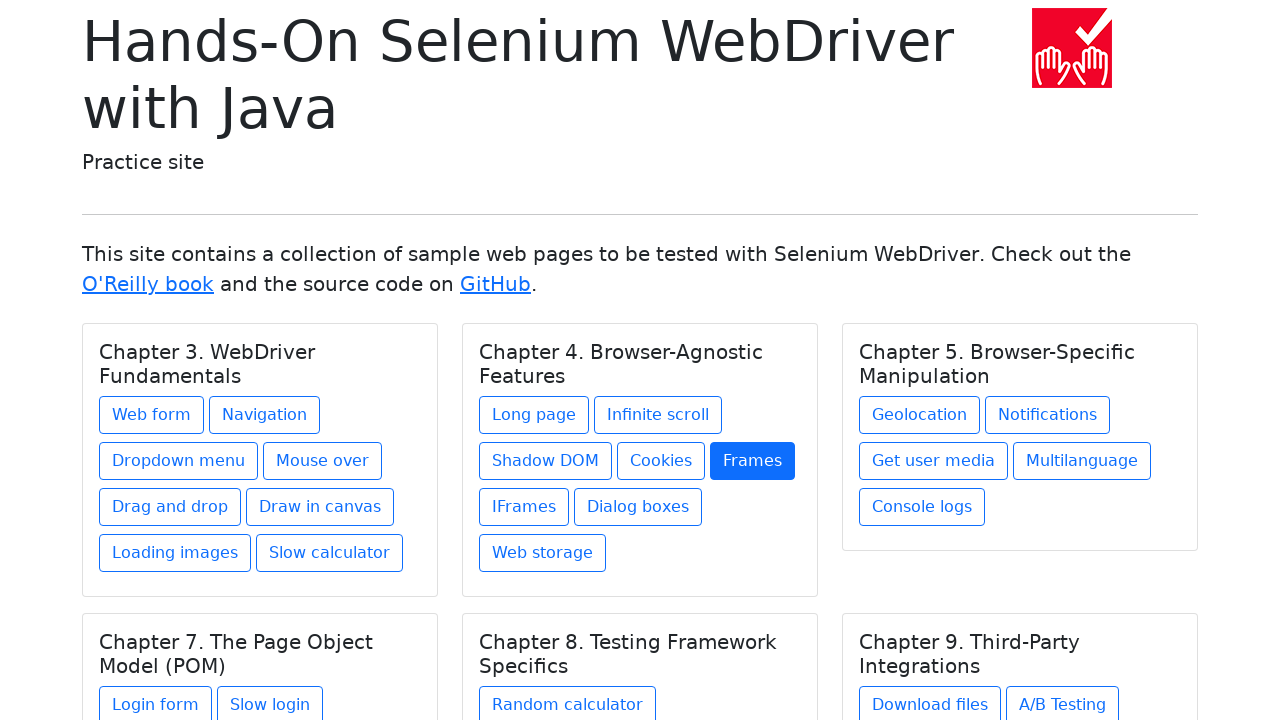

Re-selected chapter 2
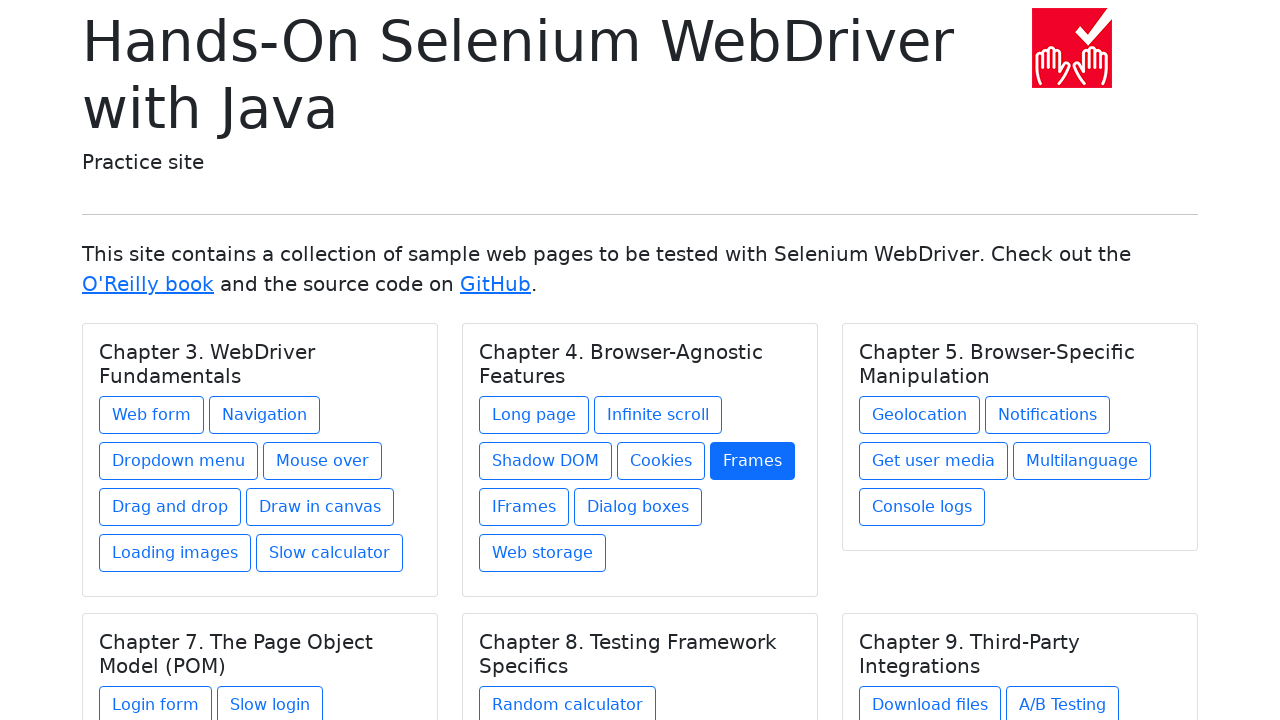

Re-located links in chapter 2
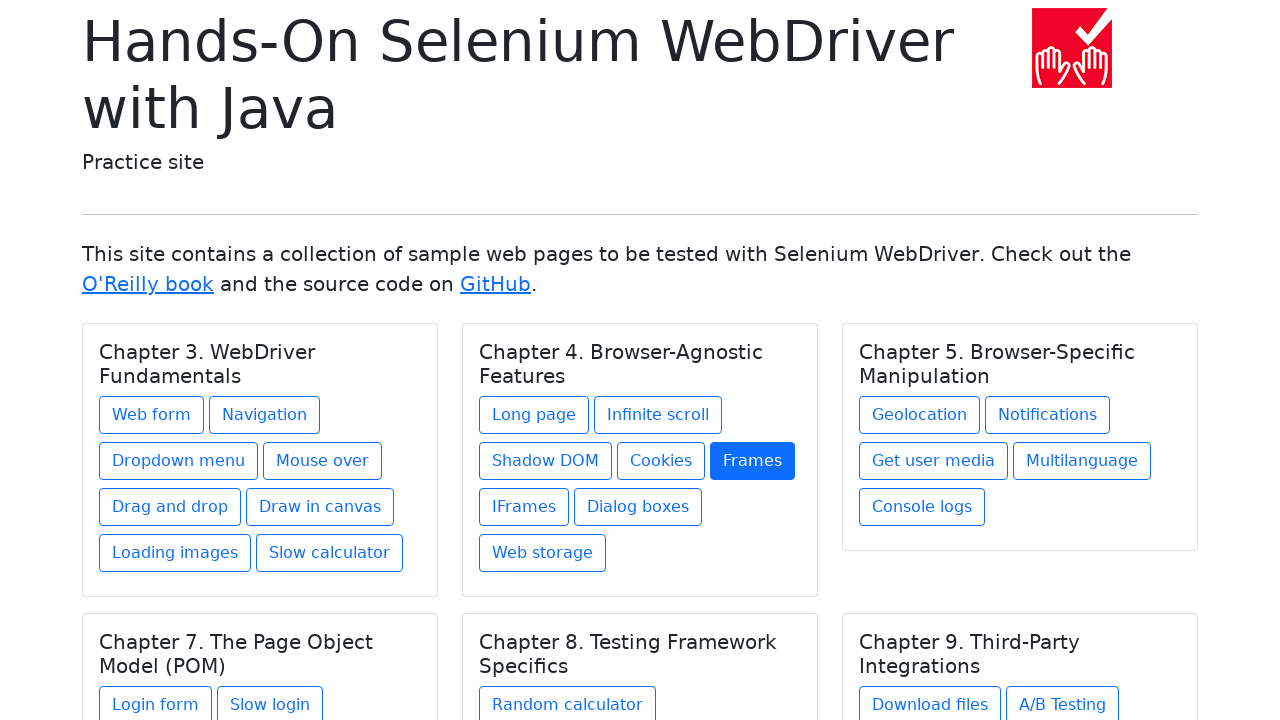

Selected link 6 in chapter 2
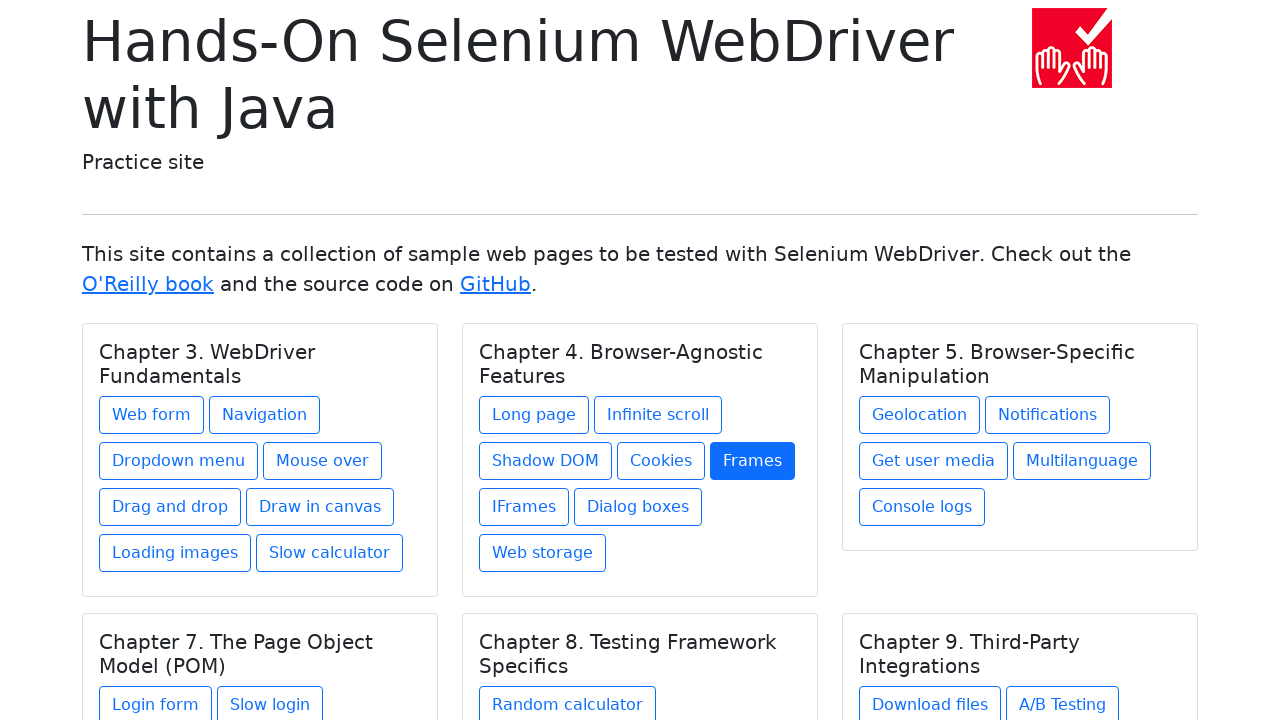

Clicked link 6 in chapter 2 at (524, 507) on h5.card-title >> nth=1 >> xpath=./../a >> nth=5
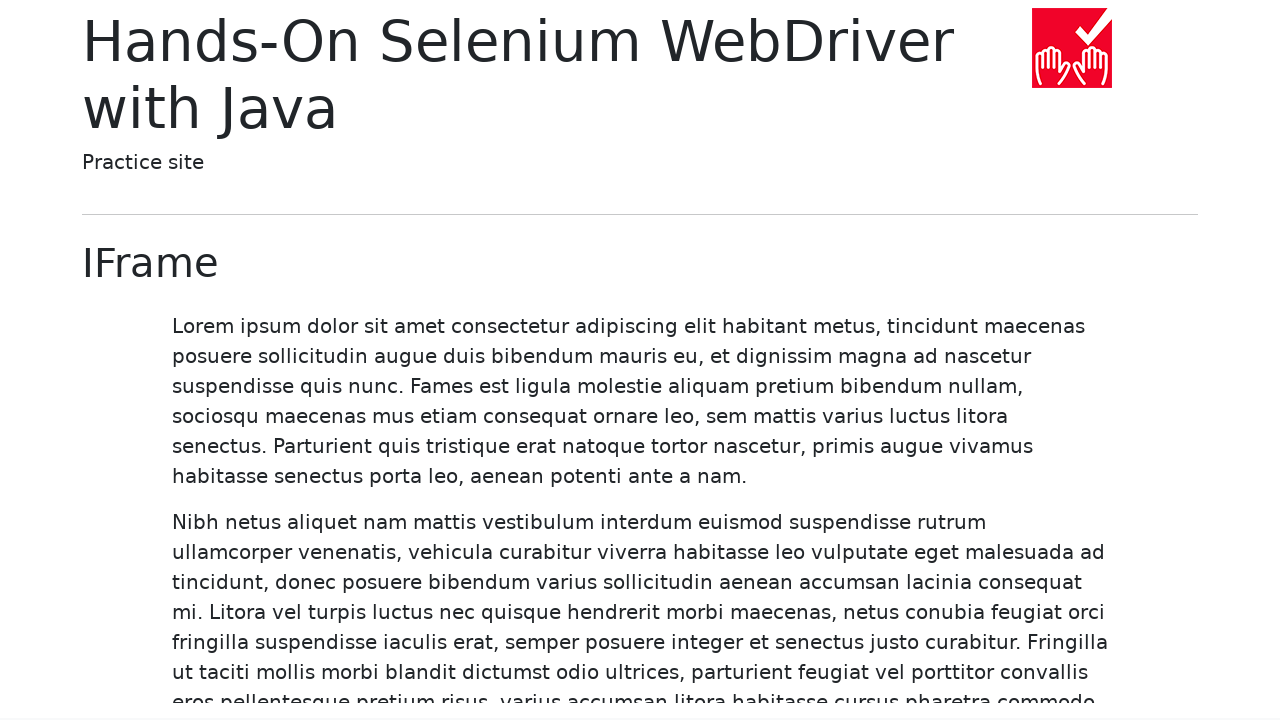

Navigated back from link 6 in chapter 2
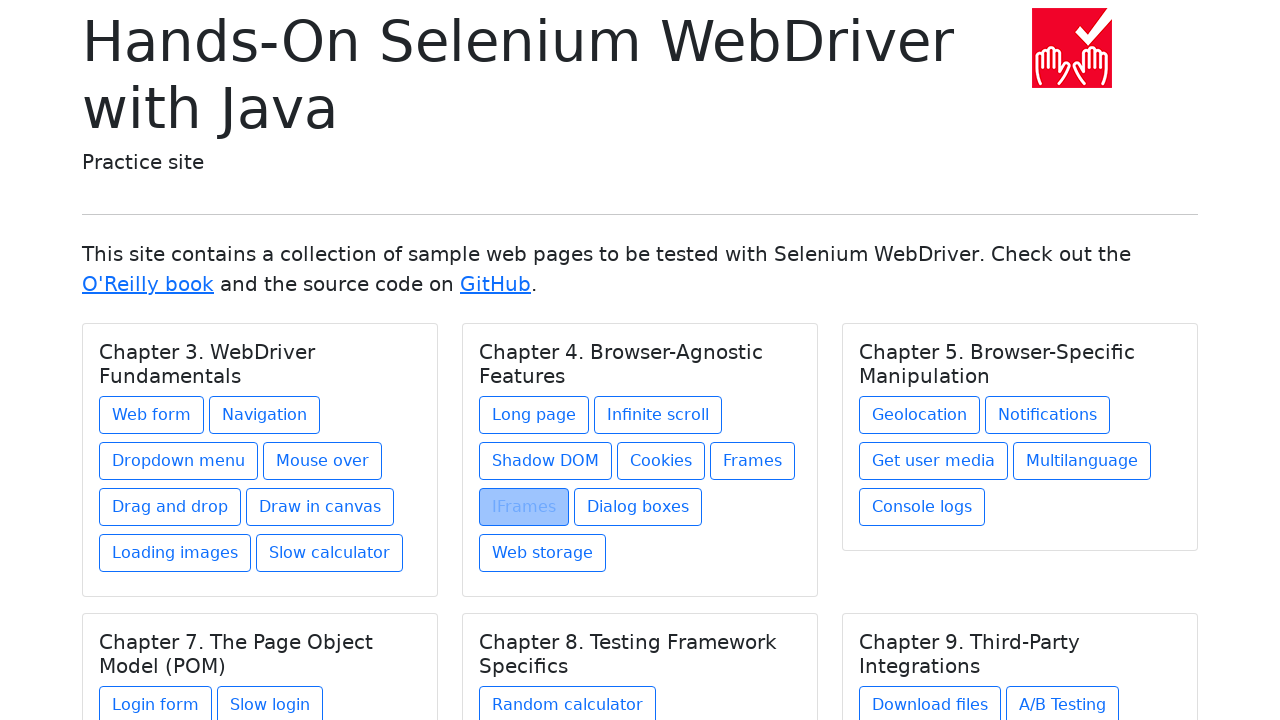

Page loaded after navigating back from link 6 in chapter 2
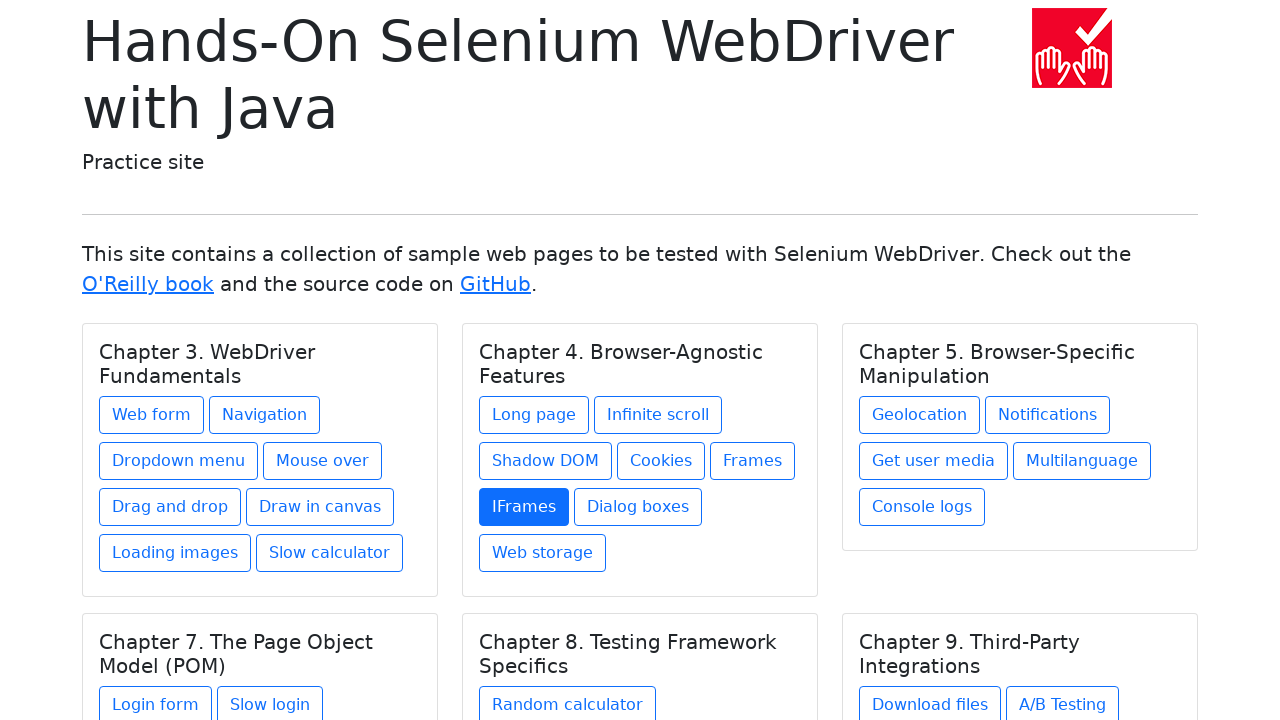

Re-located chapter elements before clicking link 7 in chapter 2
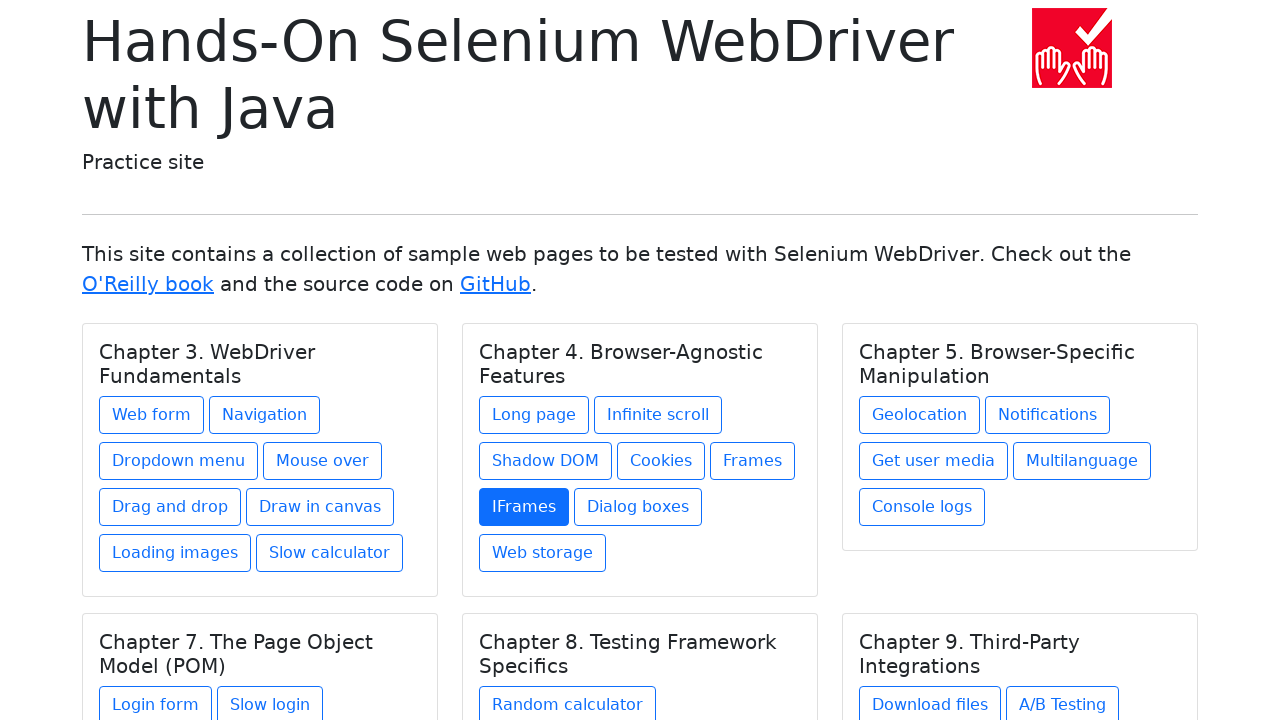

Re-selected chapter 2
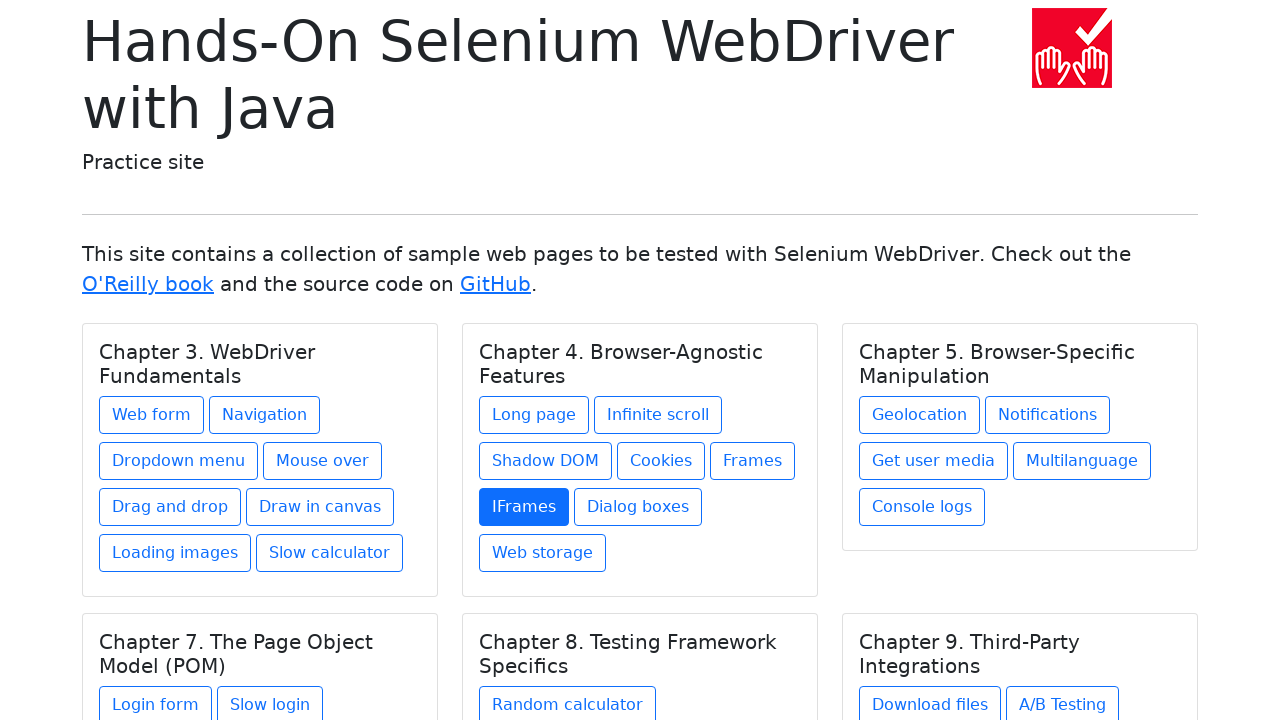

Re-located links in chapter 2
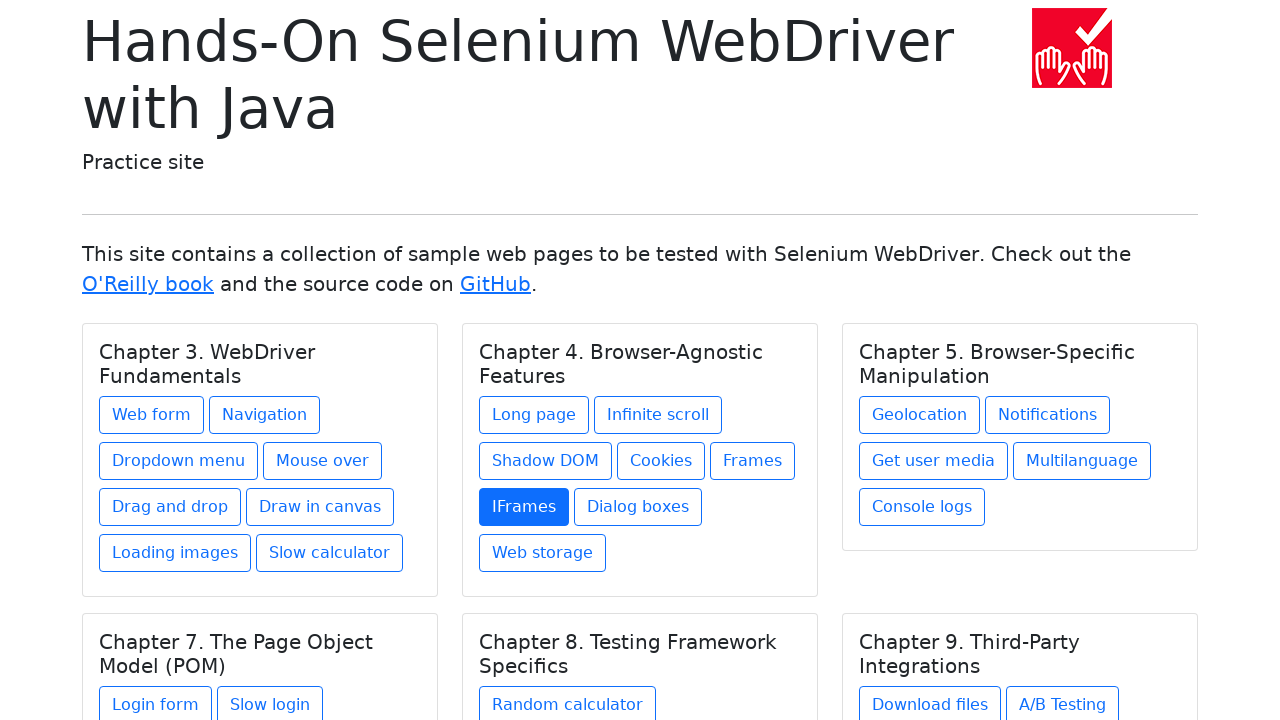

Selected link 7 in chapter 2
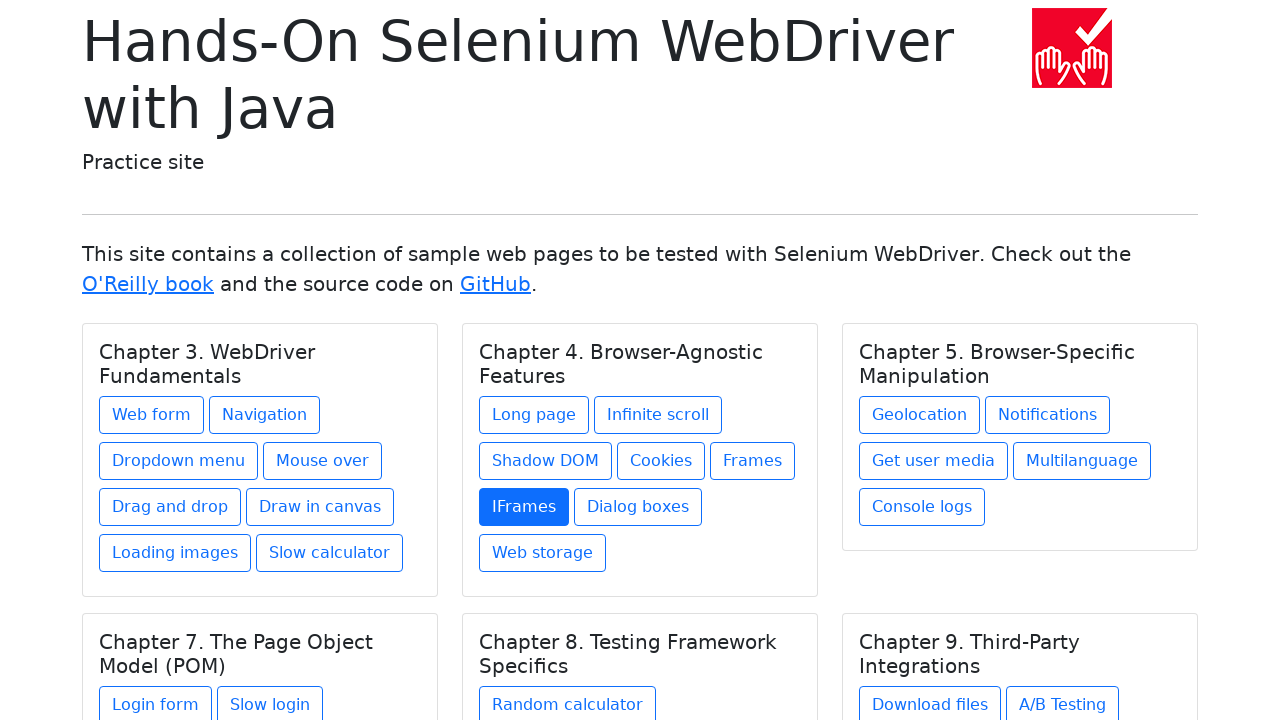

Clicked link 7 in chapter 2 at (638, 507) on h5.card-title >> nth=1 >> xpath=./../a >> nth=6
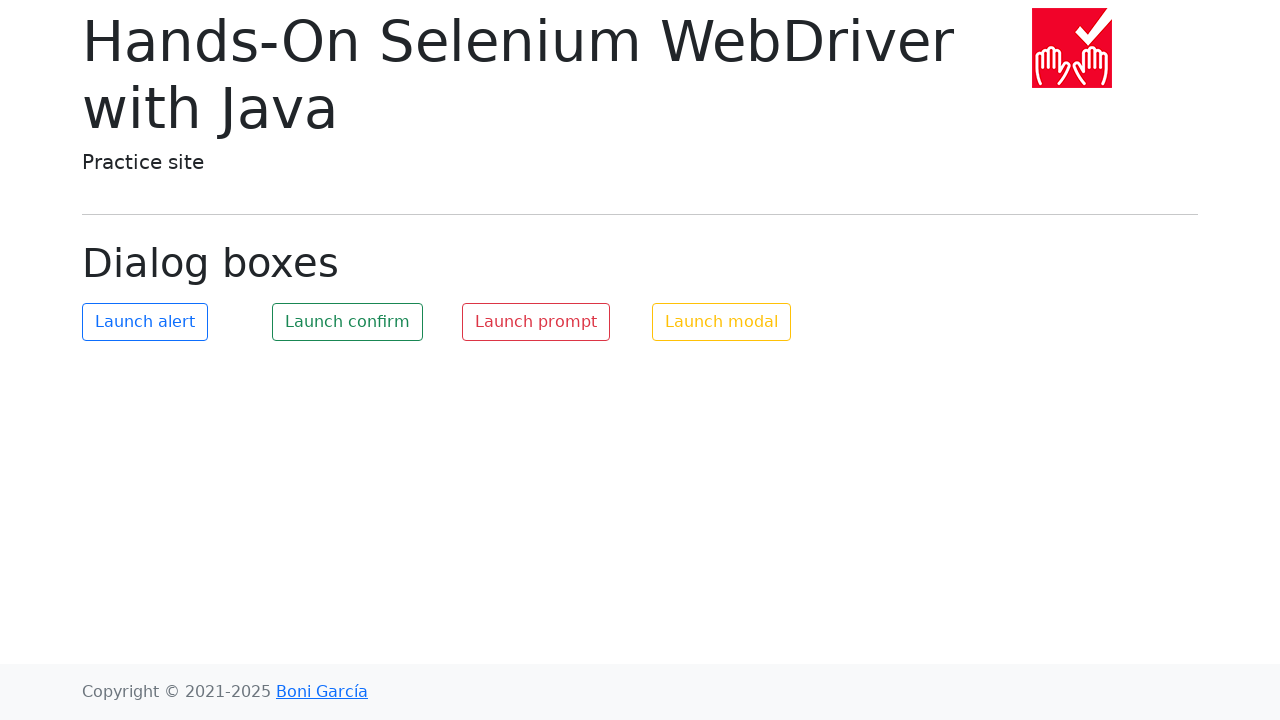

Navigated back from link 7 in chapter 2
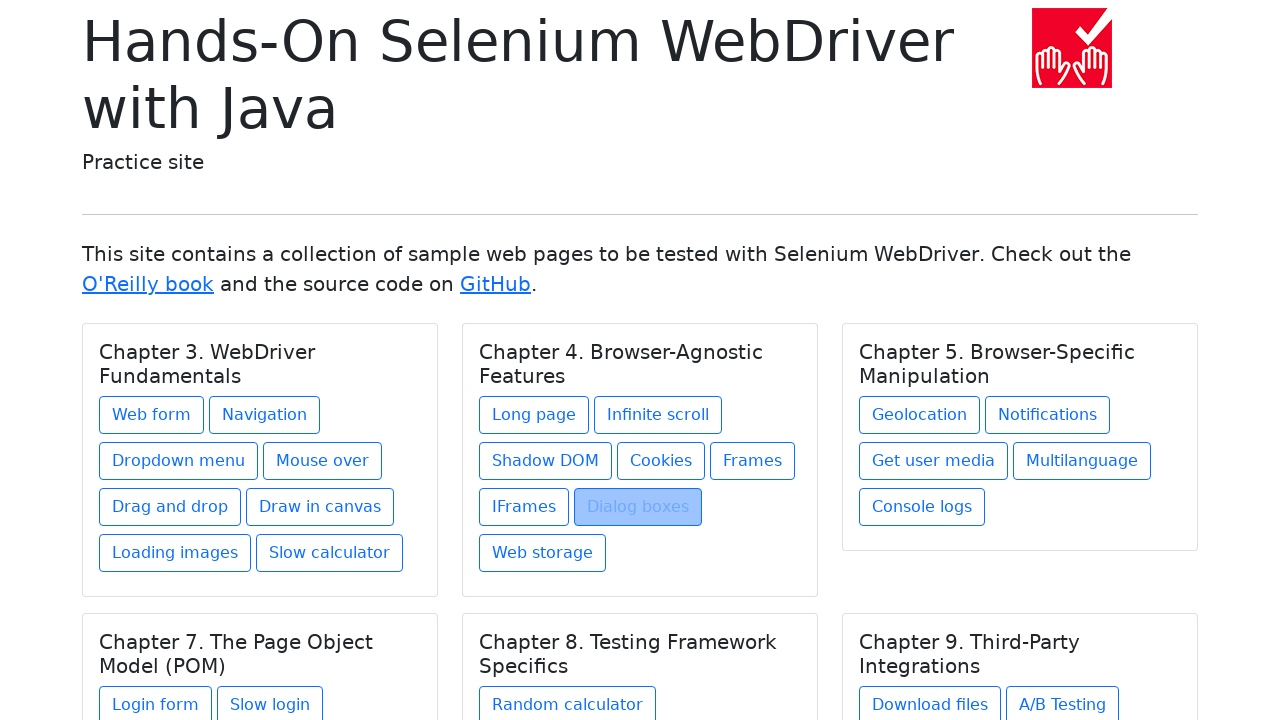

Page loaded after navigating back from link 7 in chapter 2
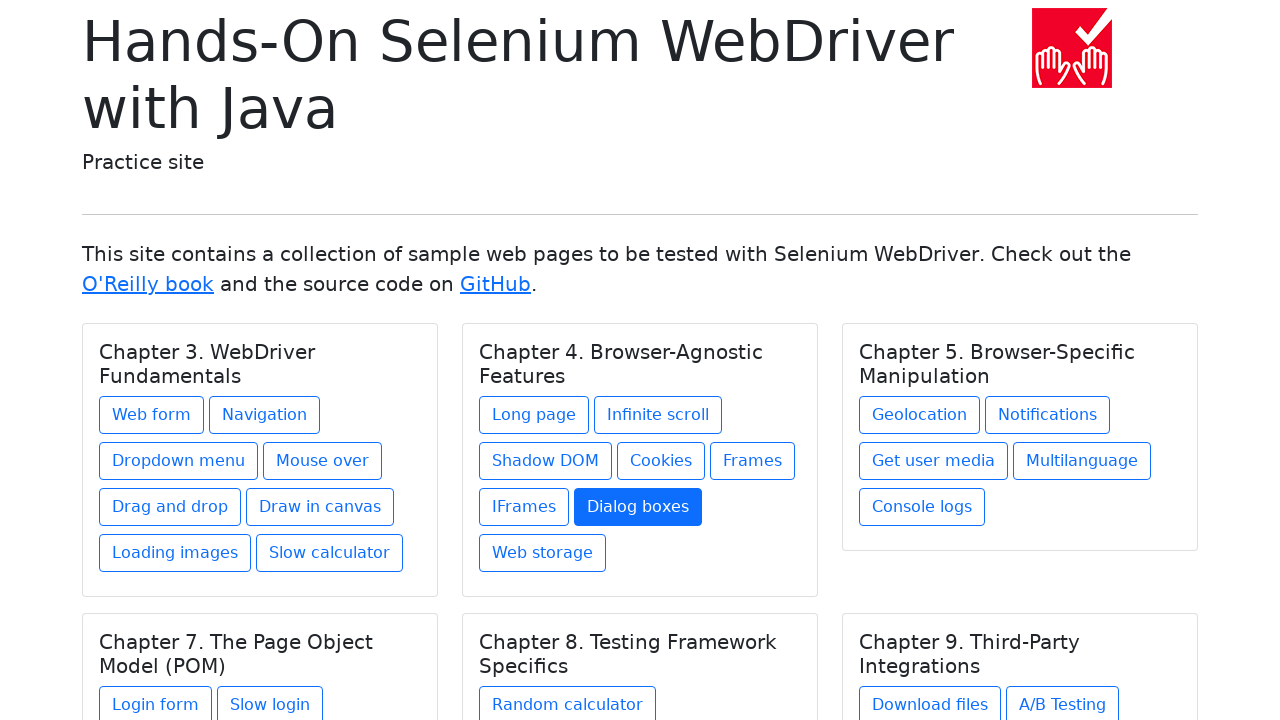

Re-located chapter elements before clicking link 8 in chapter 2
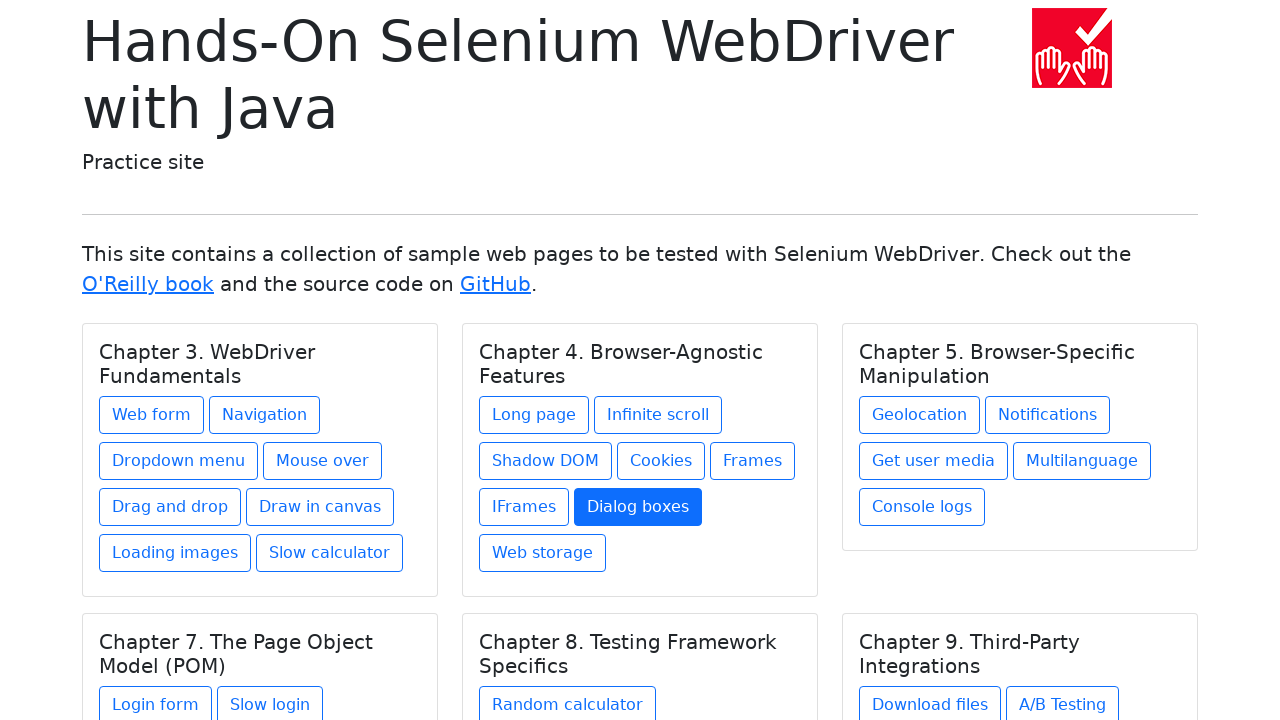

Re-selected chapter 2
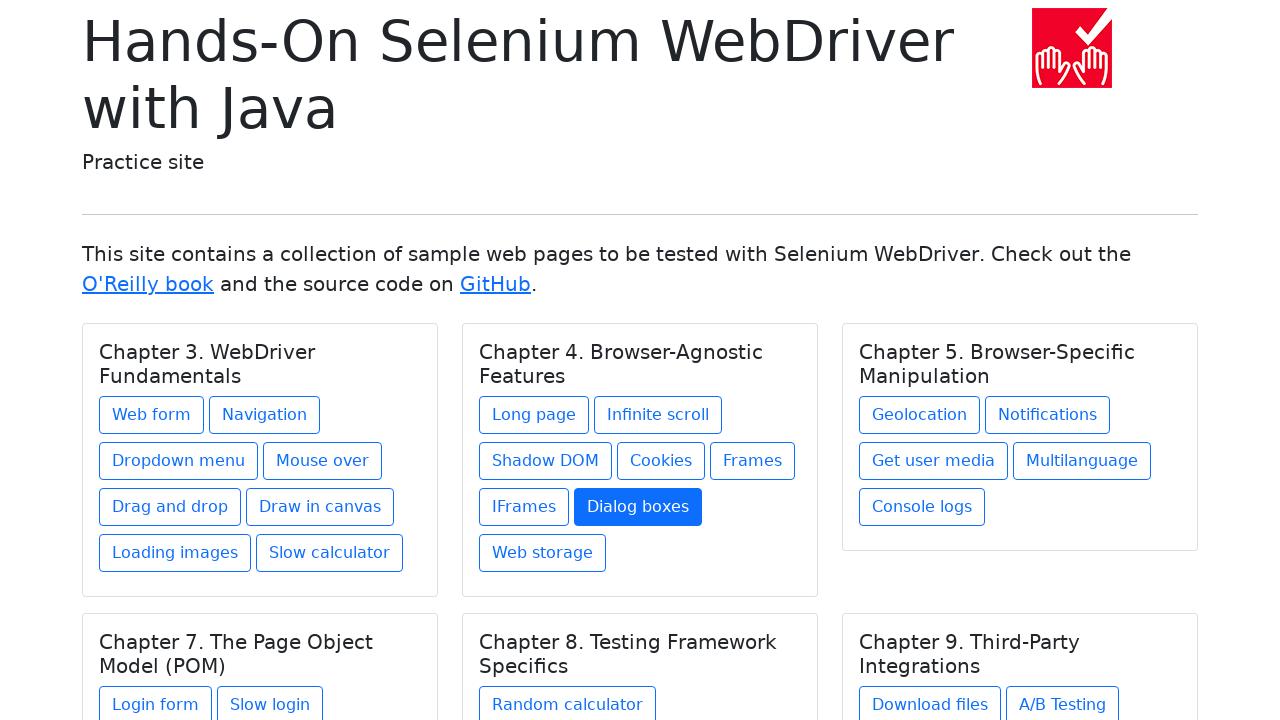

Re-located links in chapter 2
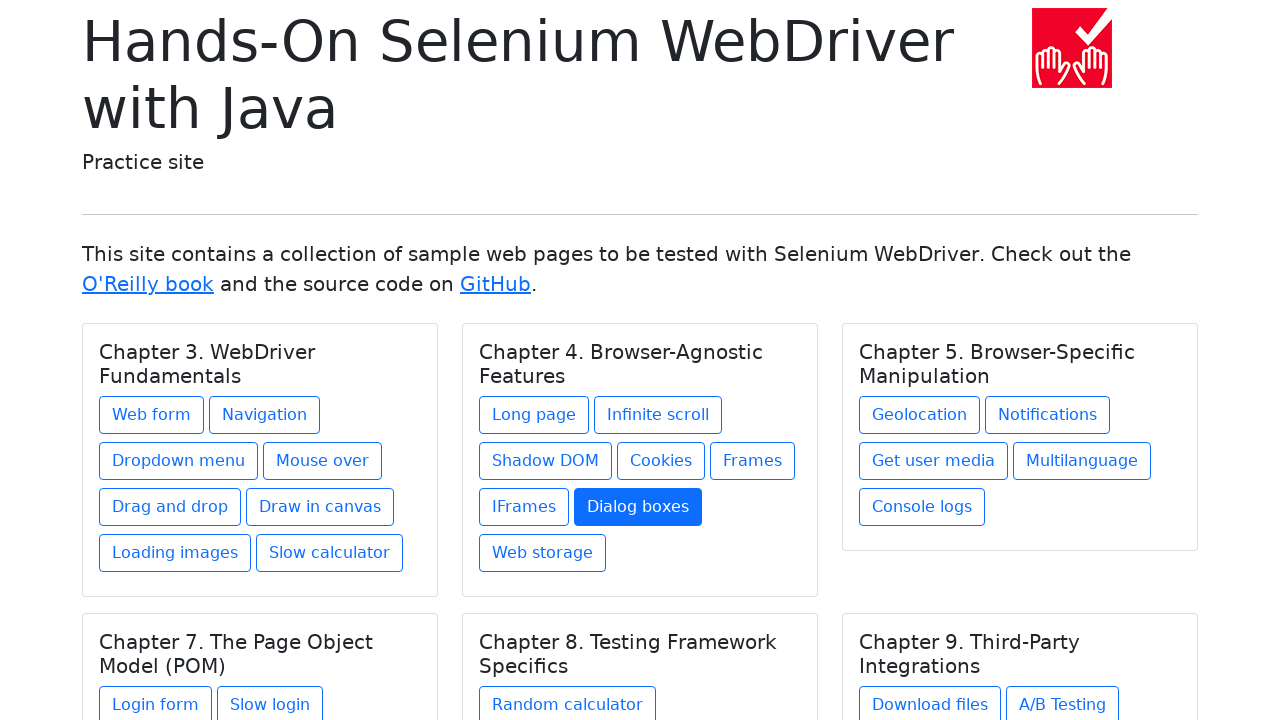

Selected link 8 in chapter 2
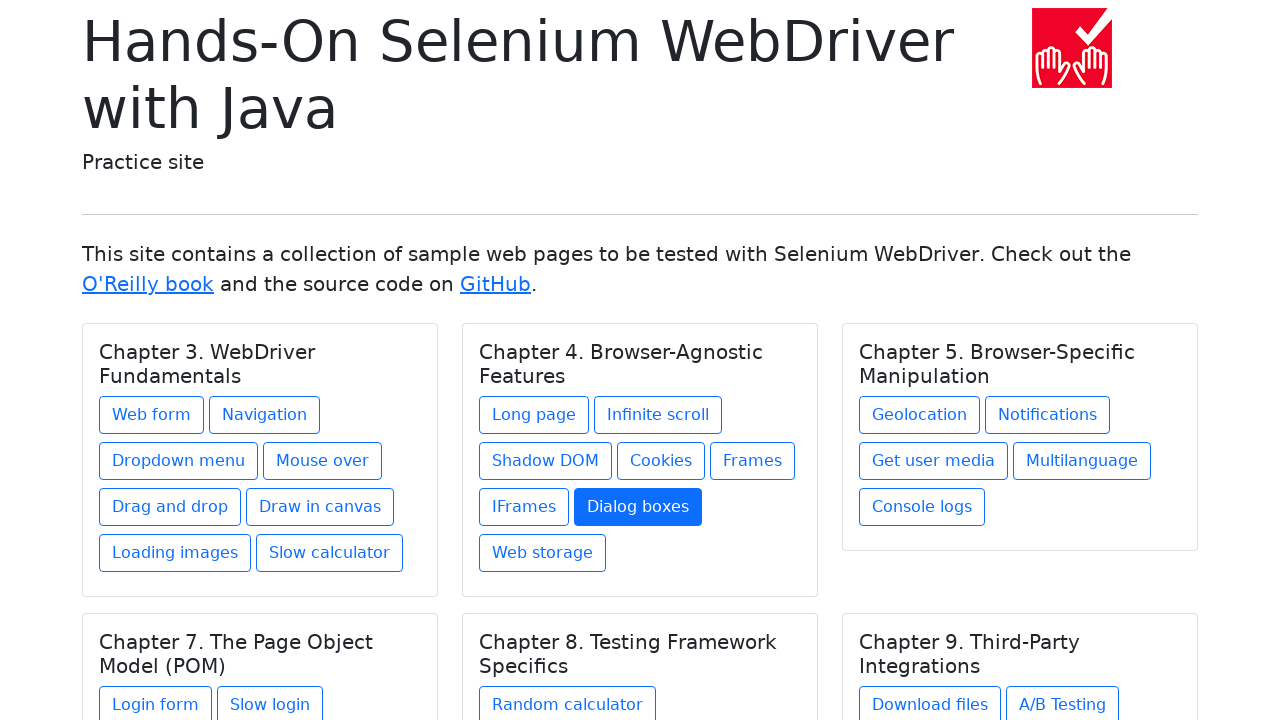

Clicked link 8 in chapter 2 at (542, 553) on h5.card-title >> nth=1 >> xpath=./../a >> nth=7
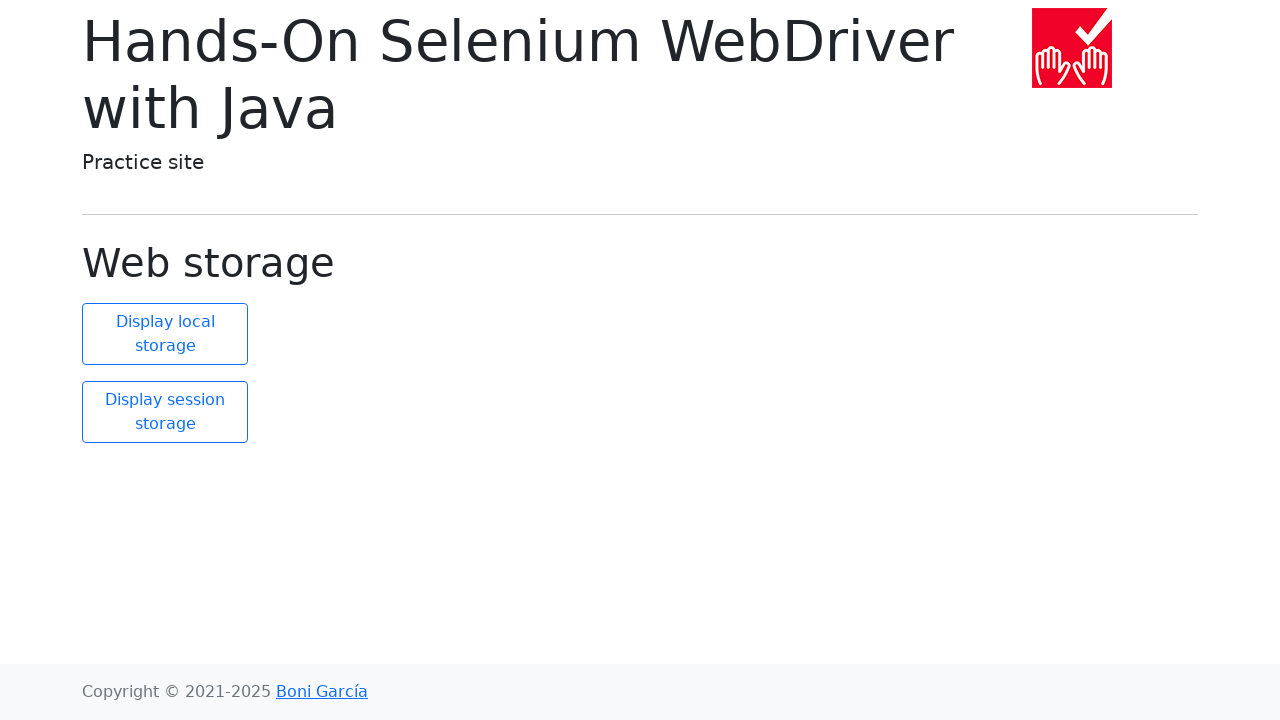

Navigated back from link 8 in chapter 2
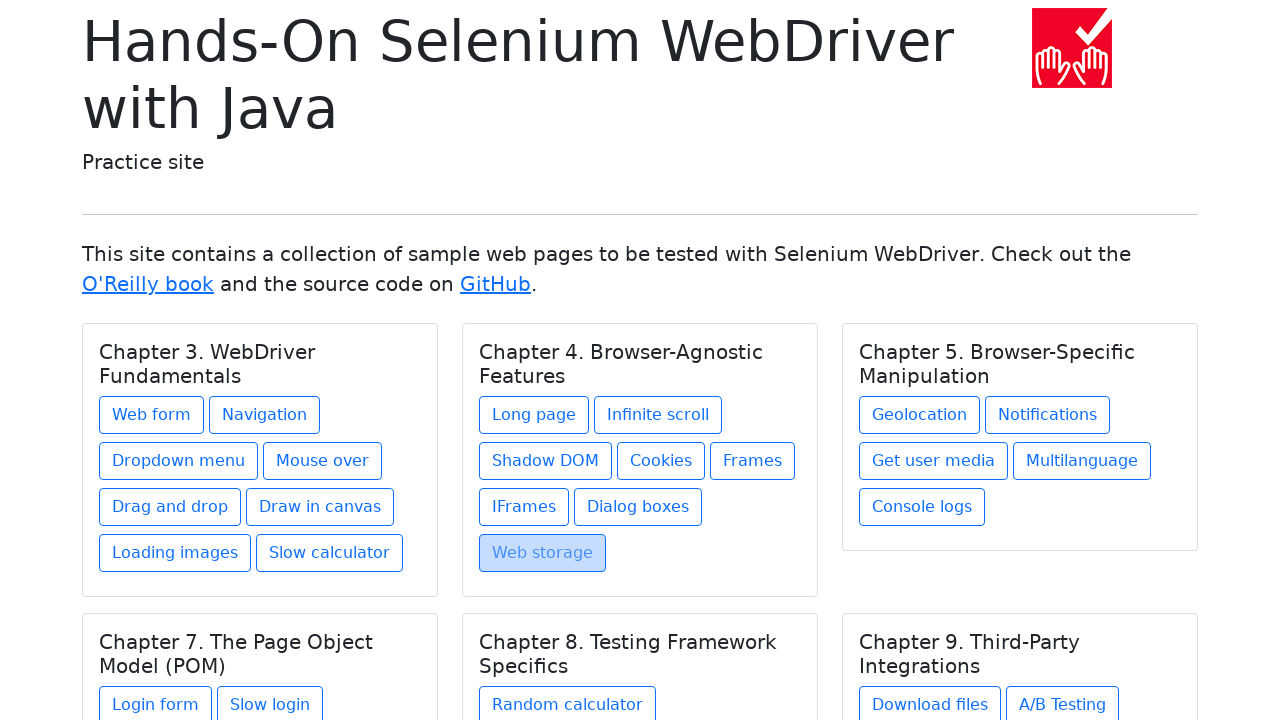

Page loaded after navigating back from link 8 in chapter 2
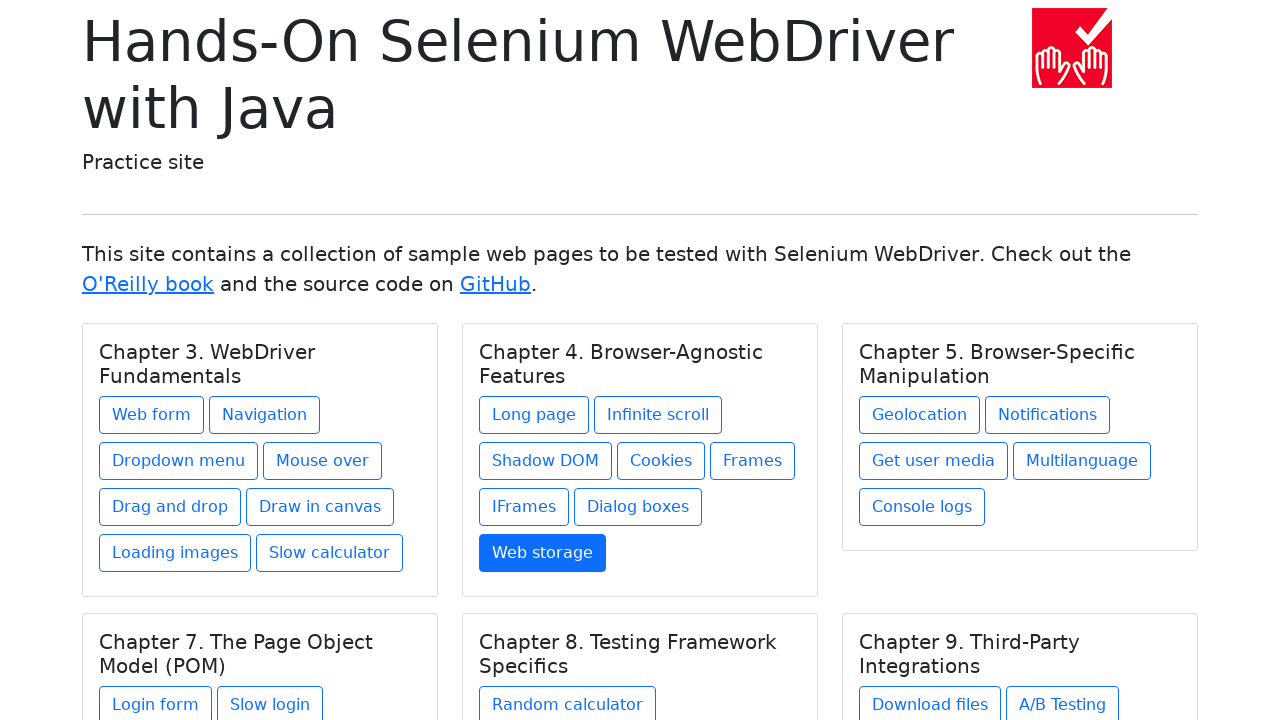

Re-located chapter elements for chapter 3
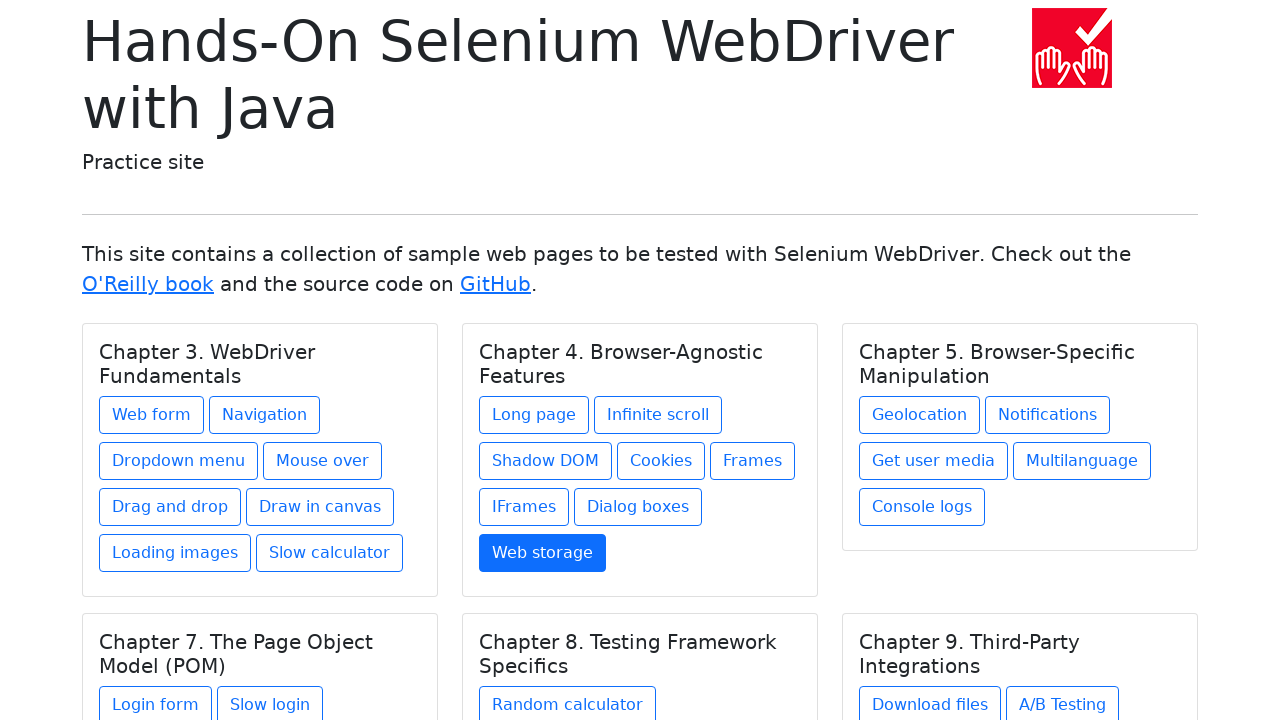

Selected chapter 3
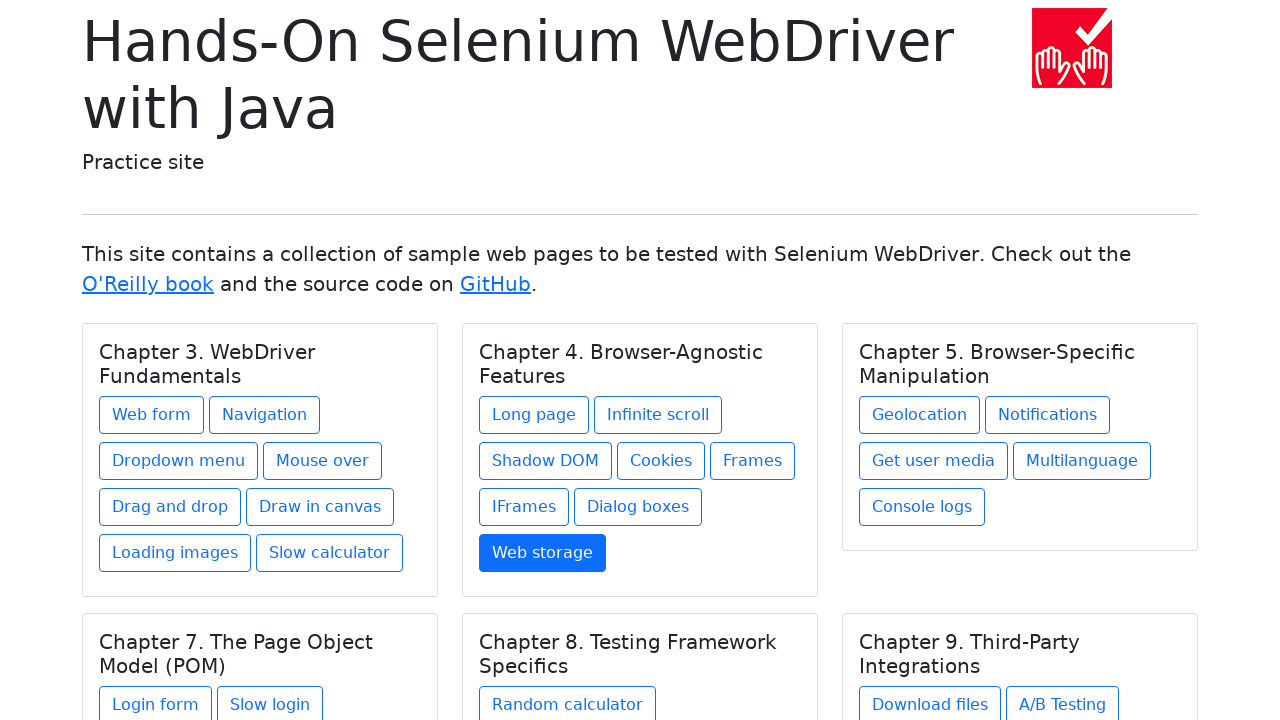

Located all links in chapter 3
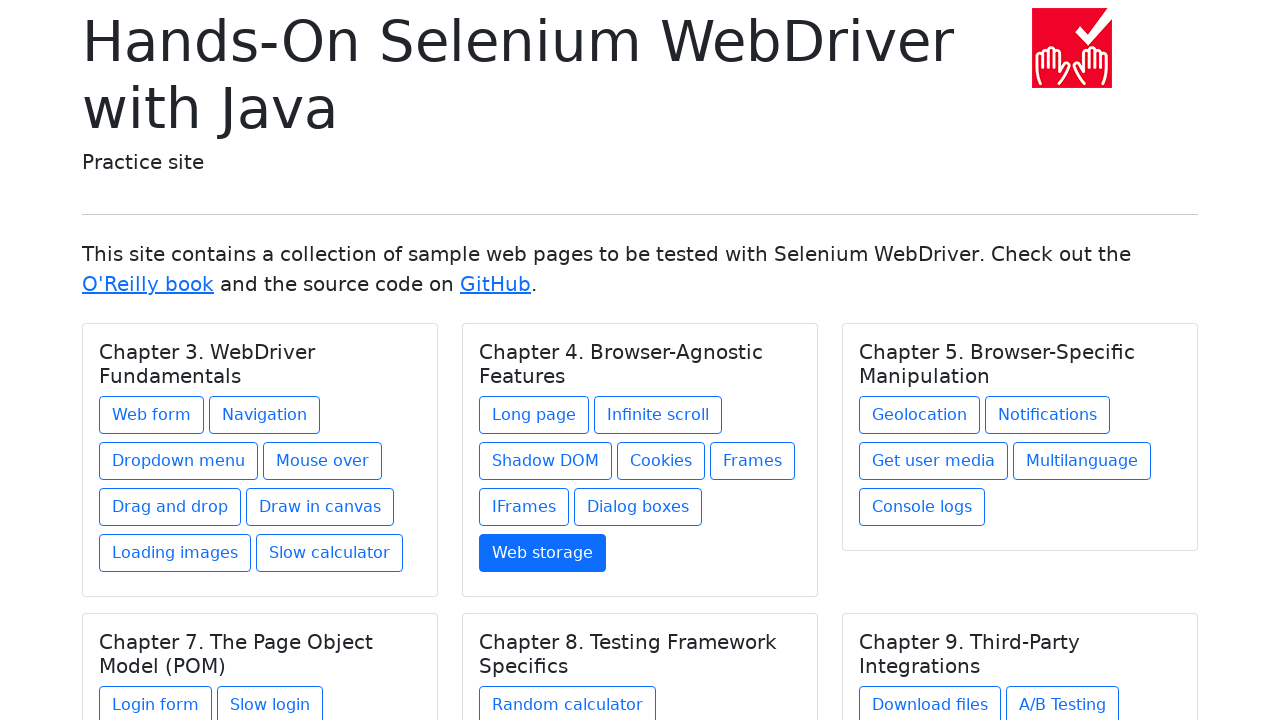

Found 5 links in chapter 3
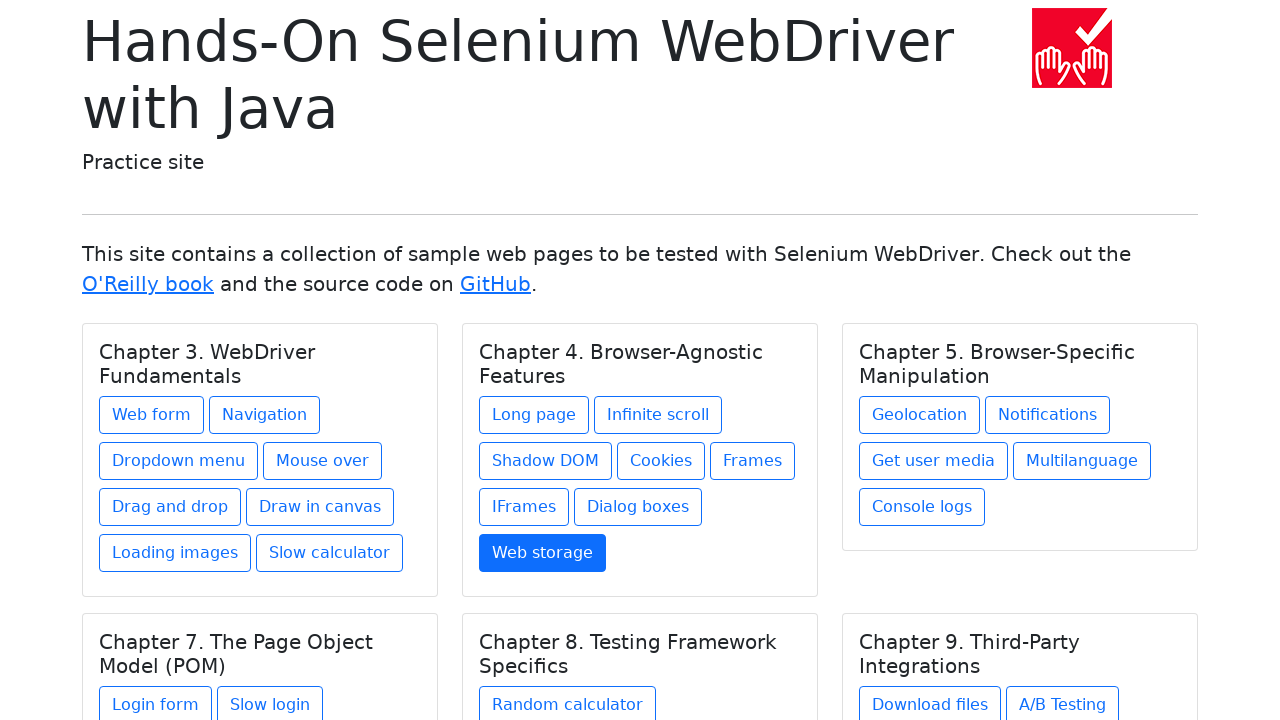

Re-located chapter elements before clicking link 1 in chapter 3
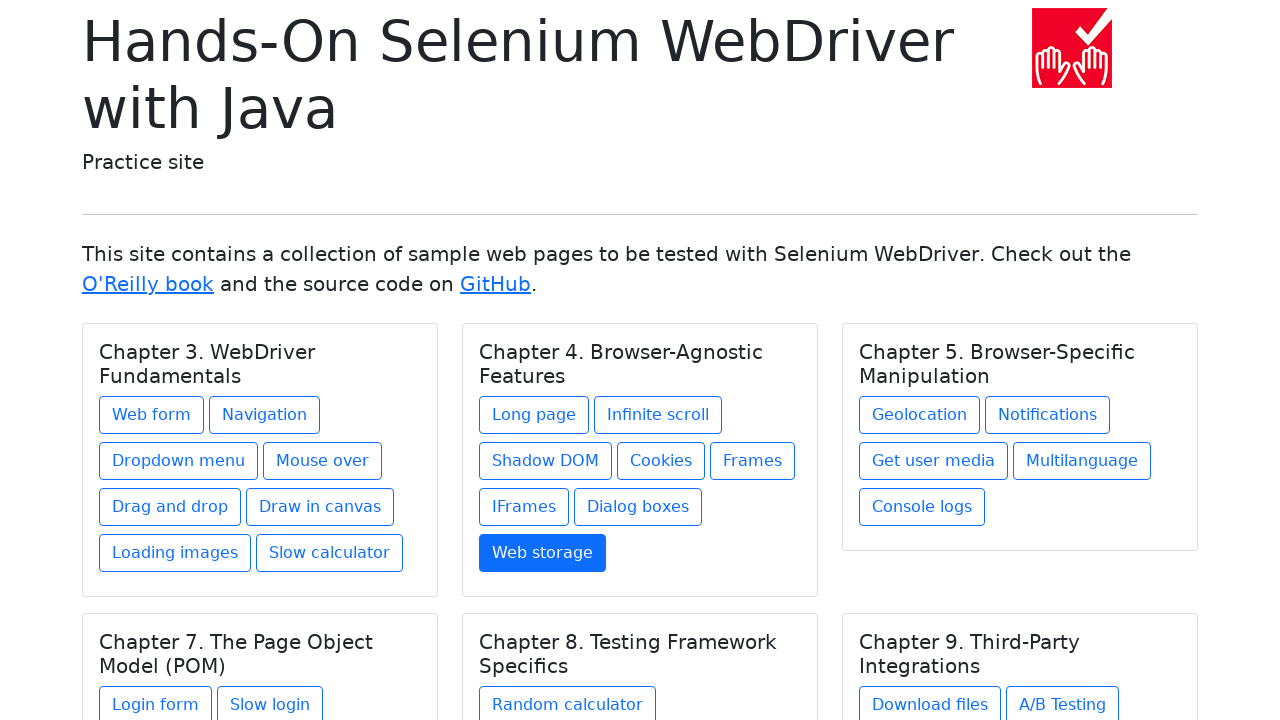

Re-selected chapter 3
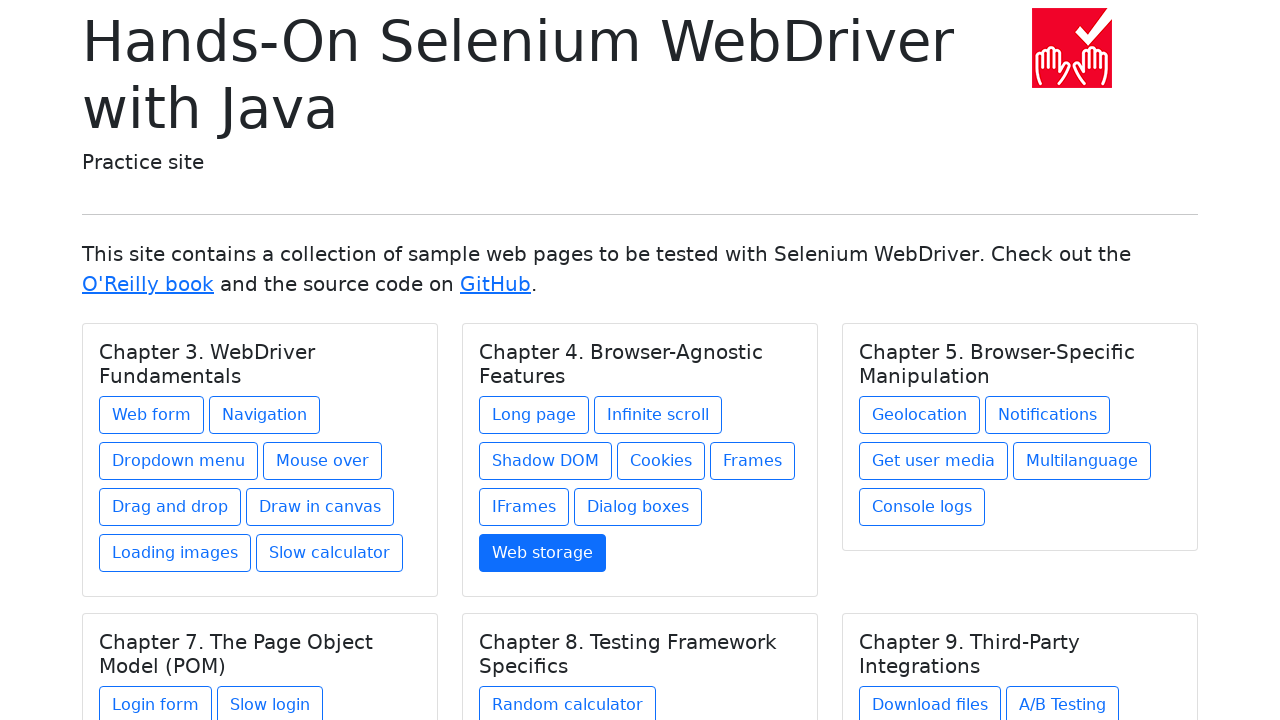

Re-located links in chapter 3
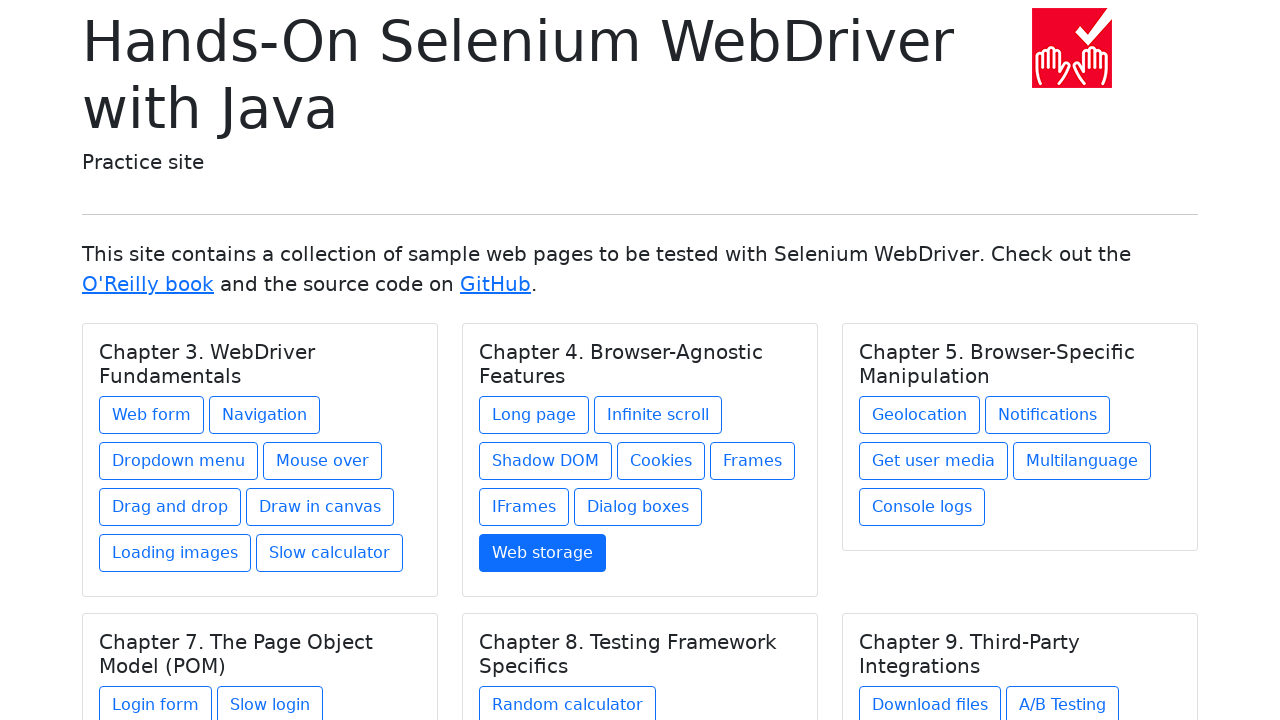

Selected link 1 in chapter 3
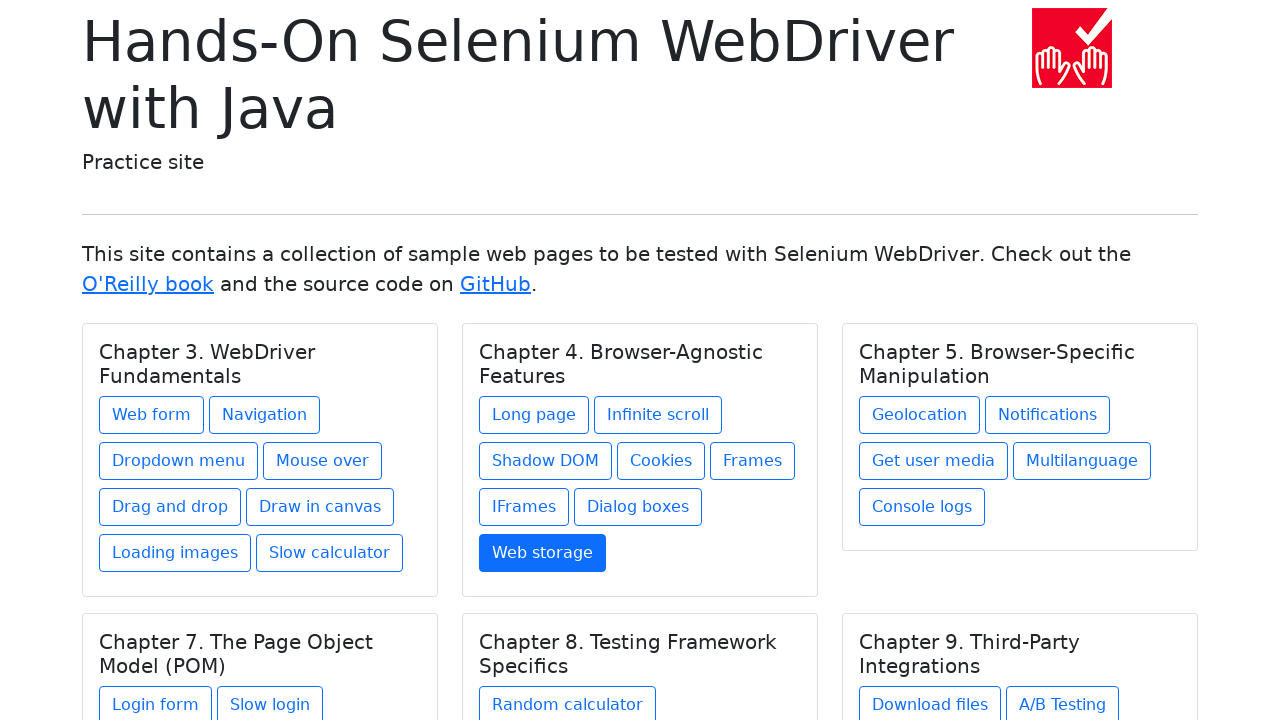

Clicked link 1 in chapter 3 at (920, 415) on h5.card-title >> nth=2 >> xpath=./../a >> nth=0
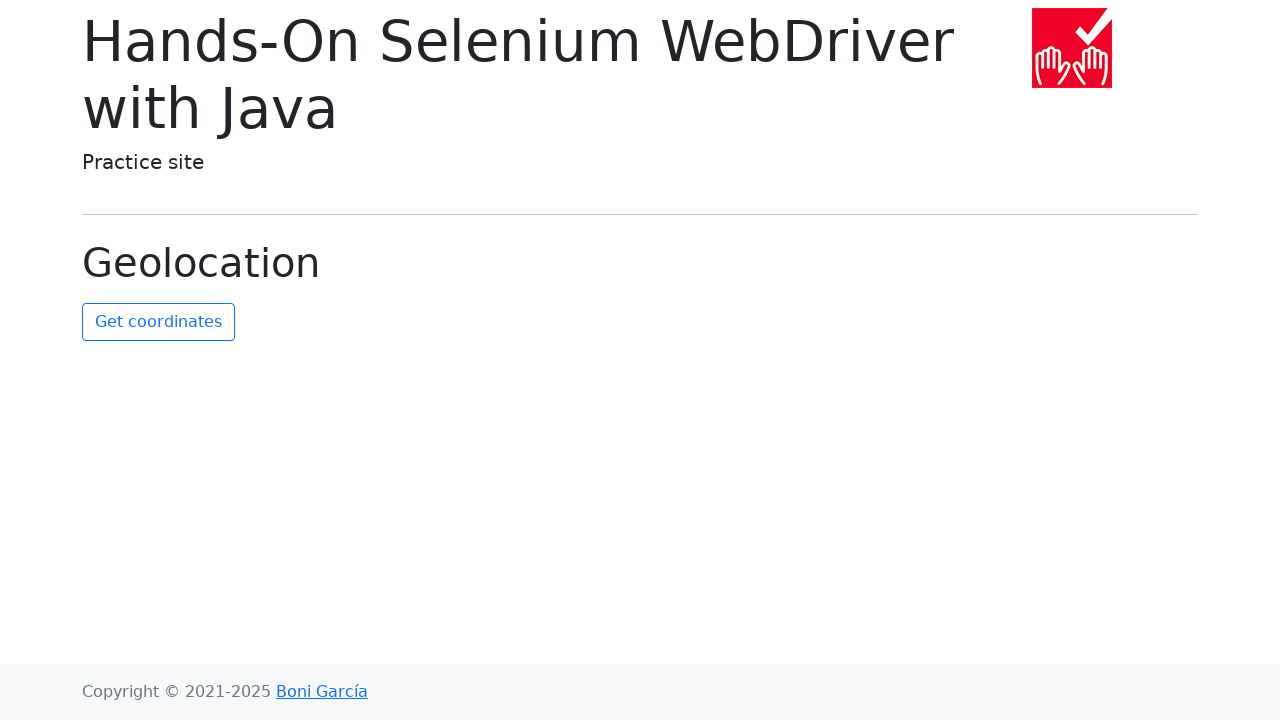

Navigated back from link 1 in chapter 3
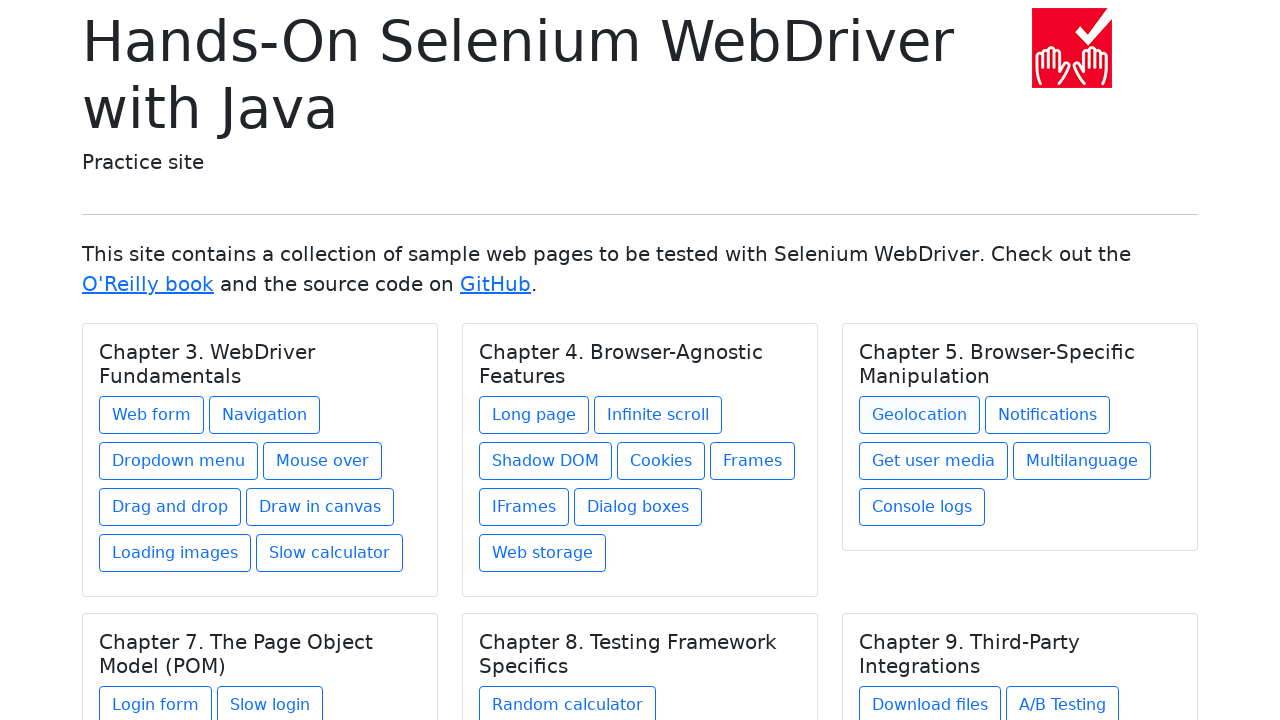

Page loaded after navigating back from link 1 in chapter 3
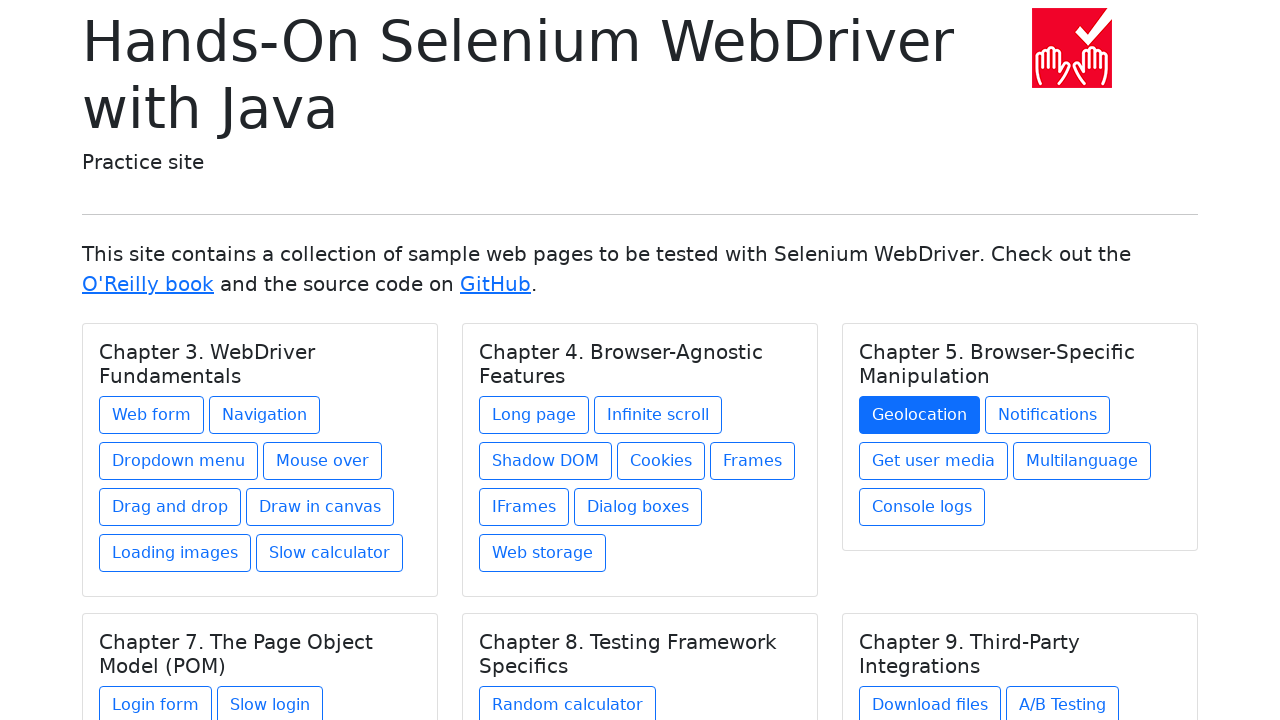

Re-located chapter elements before clicking link 2 in chapter 3
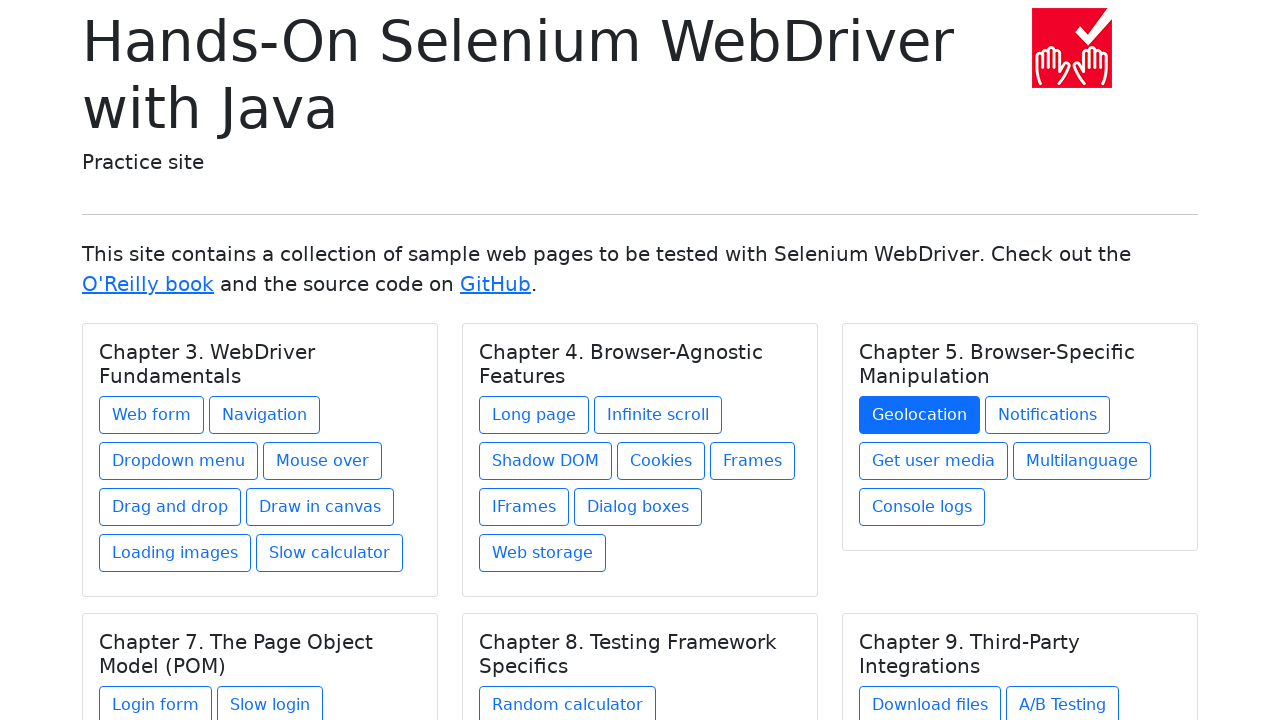

Re-selected chapter 3
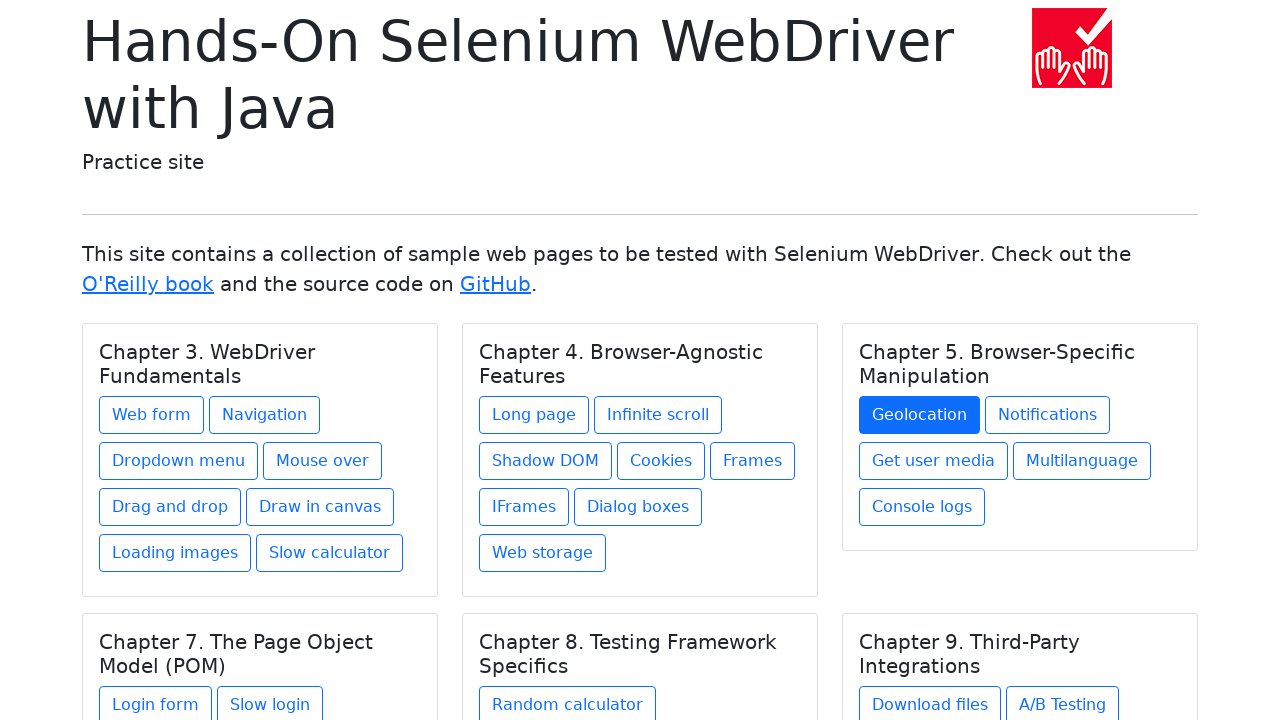

Re-located links in chapter 3
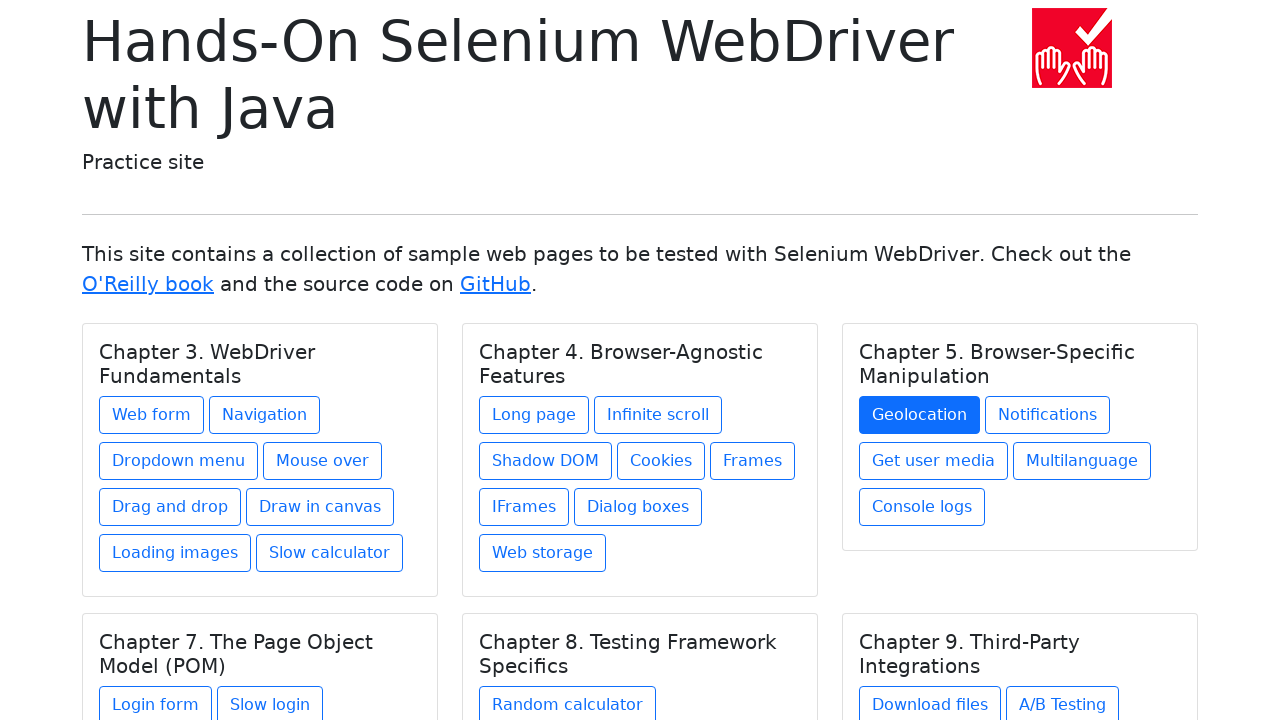

Selected link 2 in chapter 3
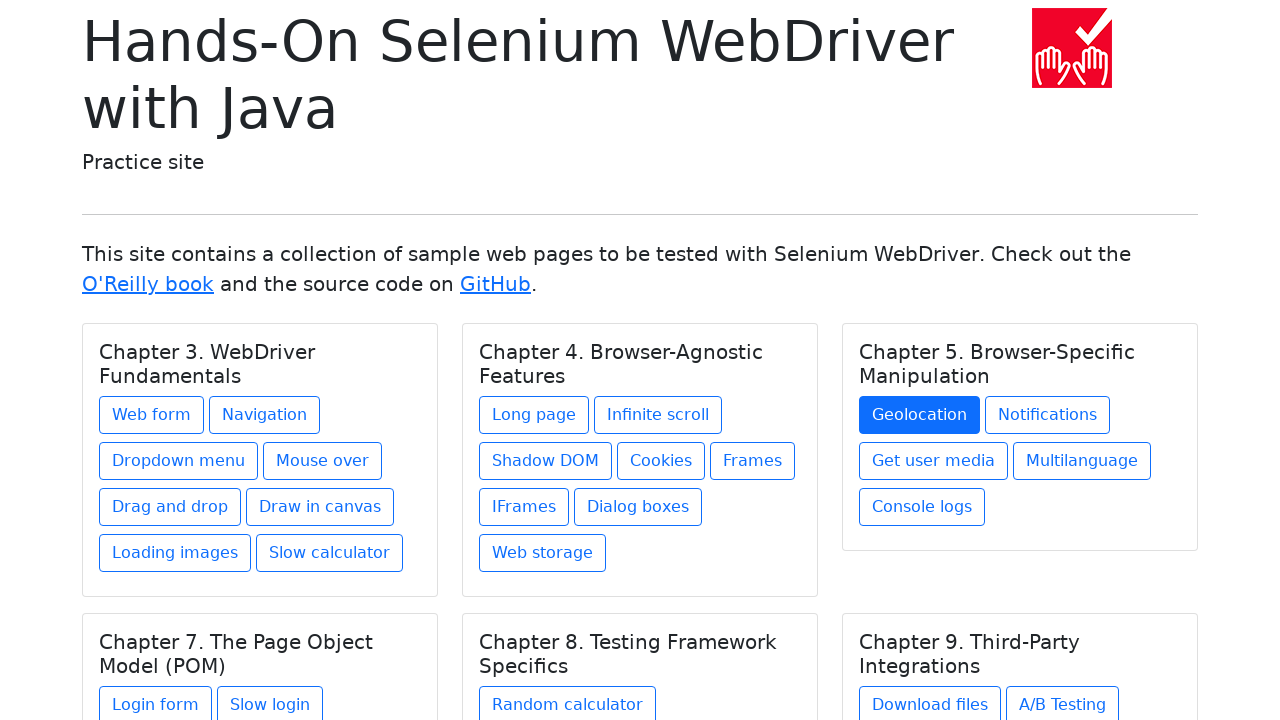

Clicked link 2 in chapter 3 at (1048, 415) on h5.card-title >> nth=2 >> xpath=./../a >> nth=1
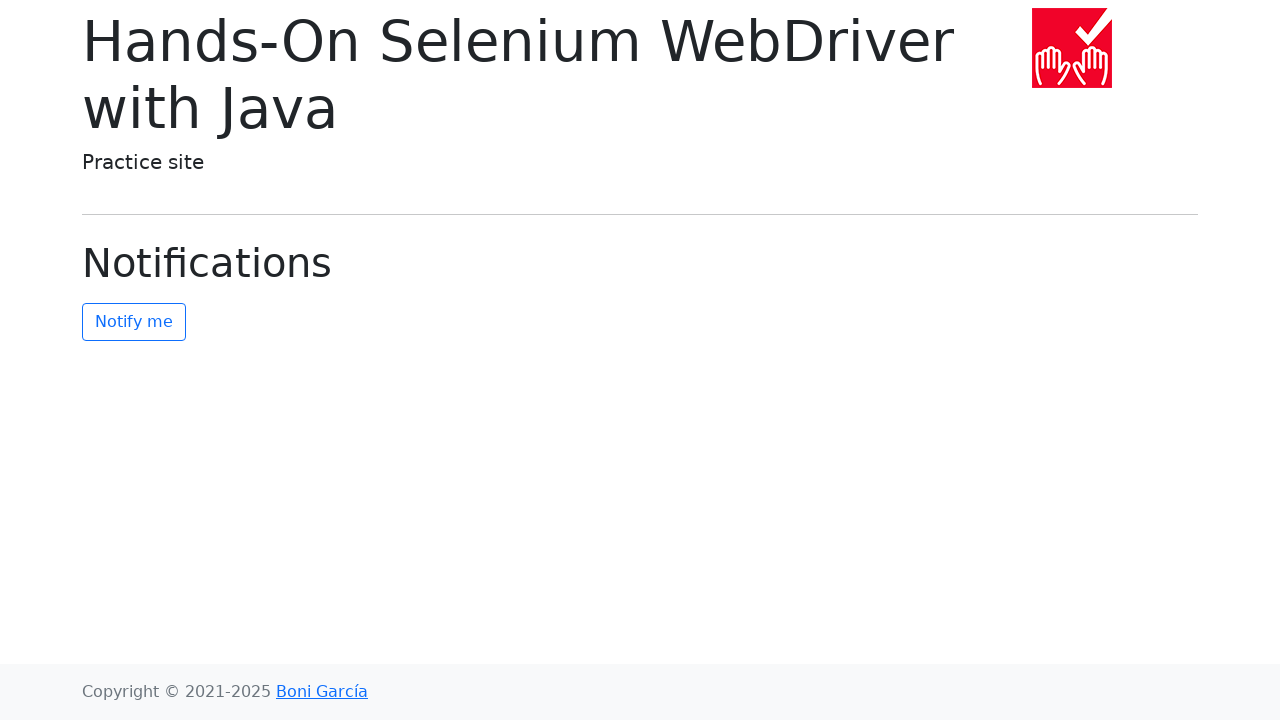

Navigated back from link 2 in chapter 3
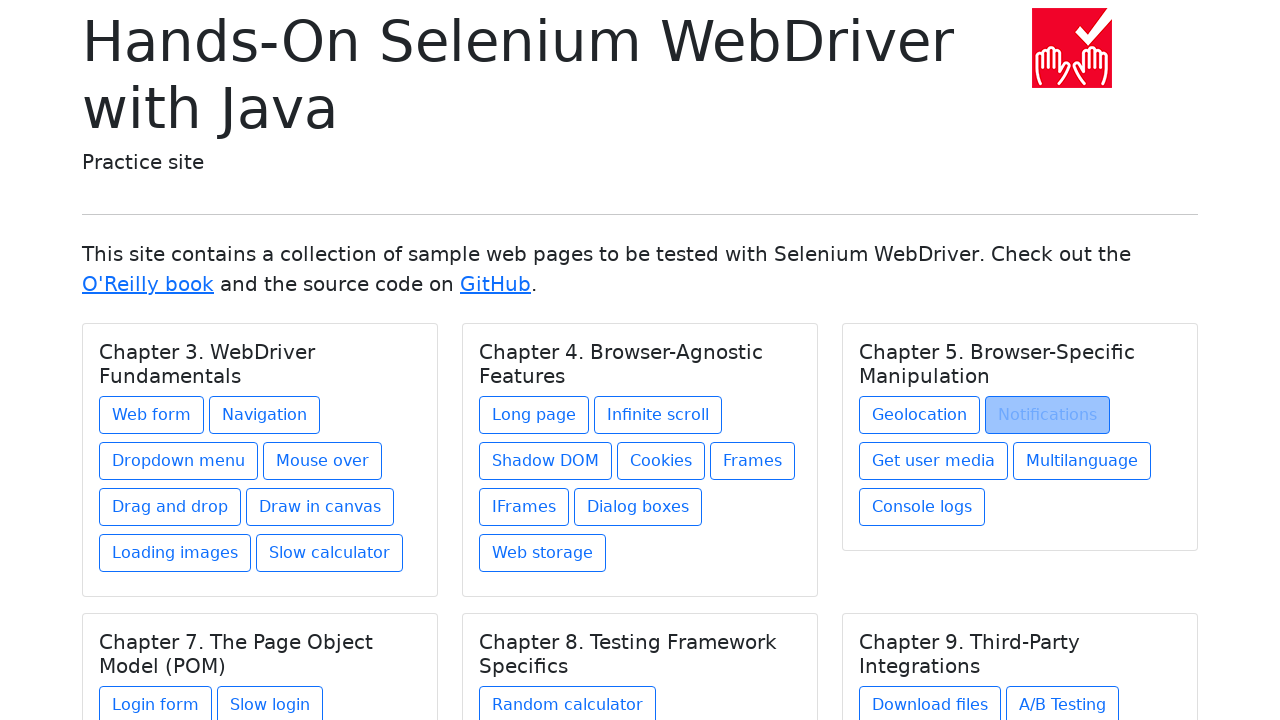

Page loaded after navigating back from link 2 in chapter 3
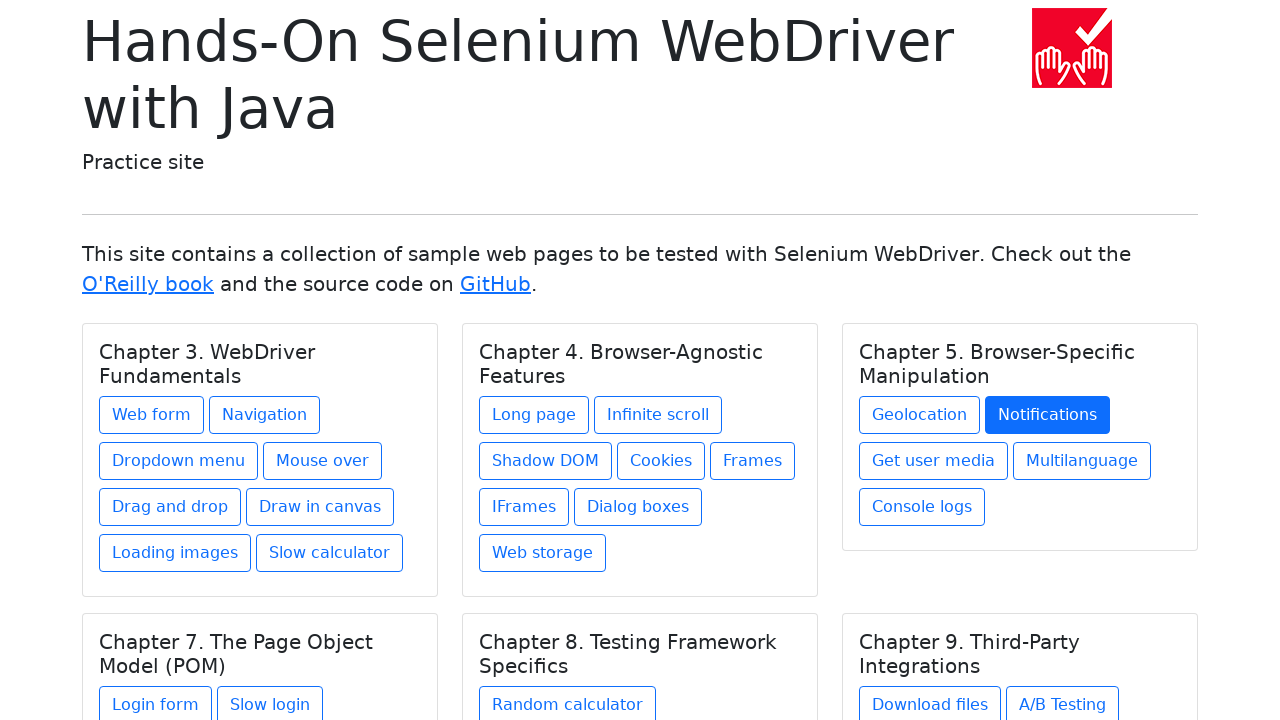

Re-located chapter elements before clicking link 3 in chapter 3
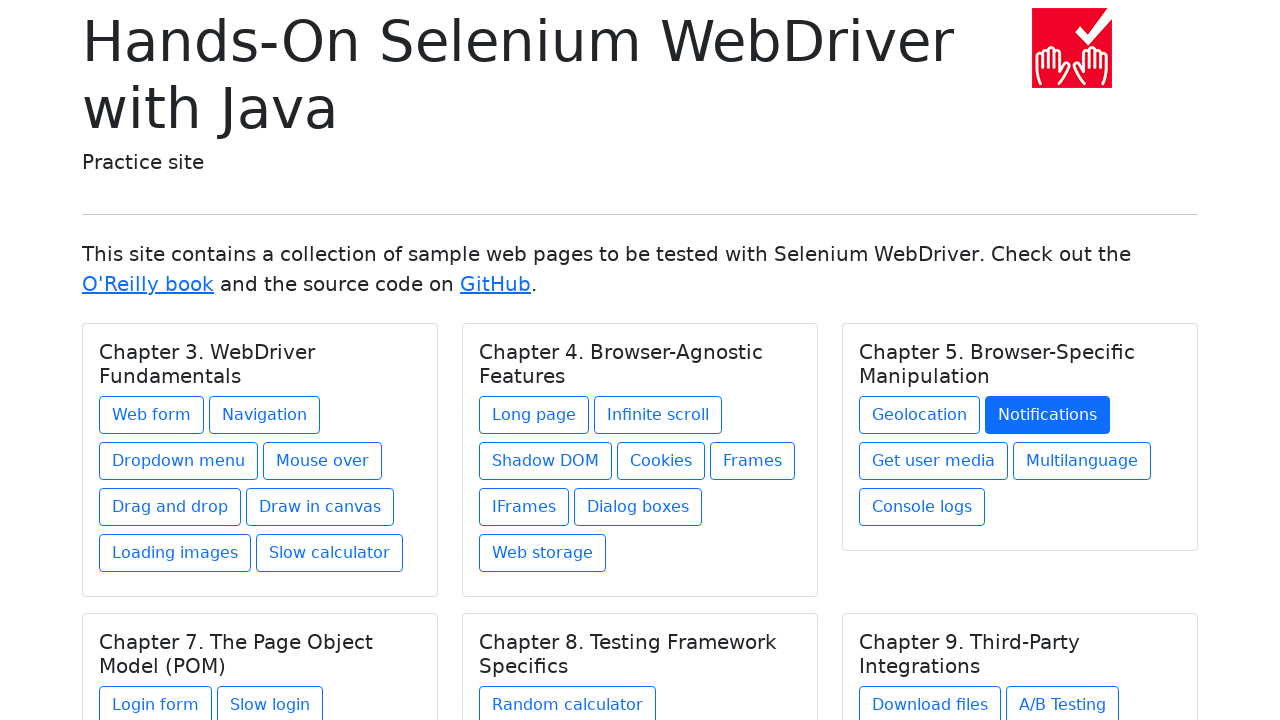

Re-selected chapter 3
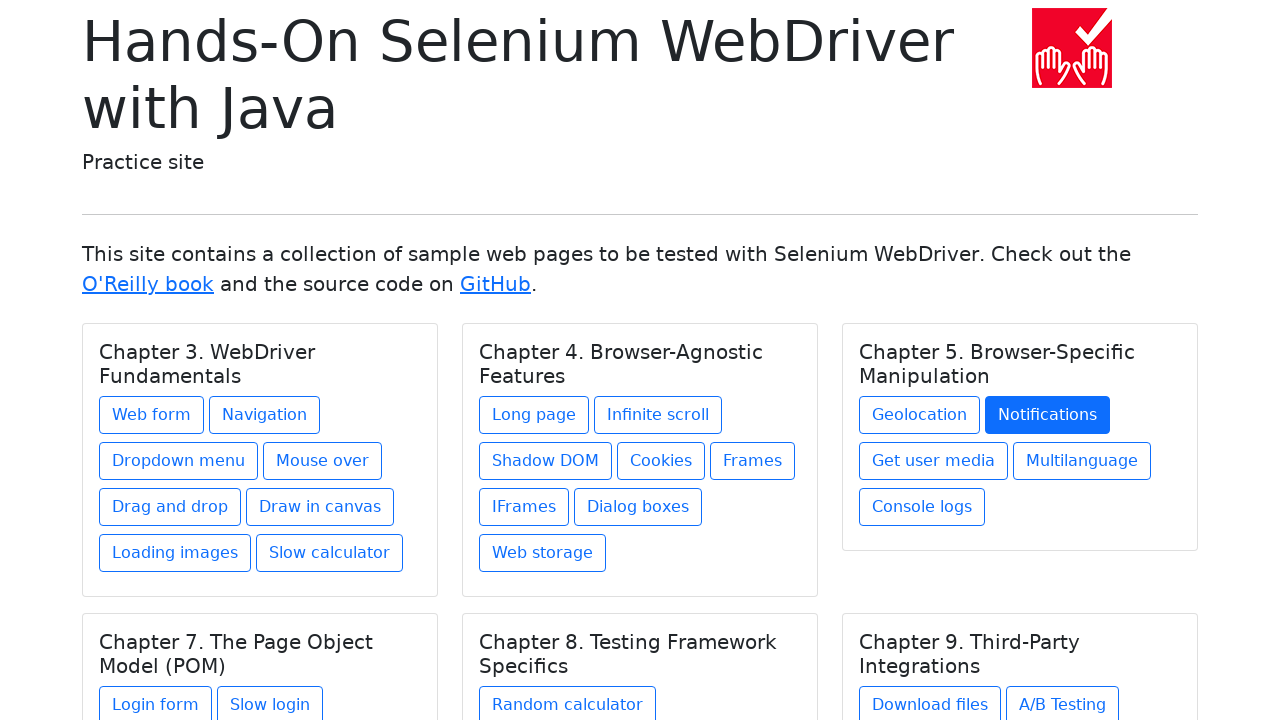

Re-located links in chapter 3
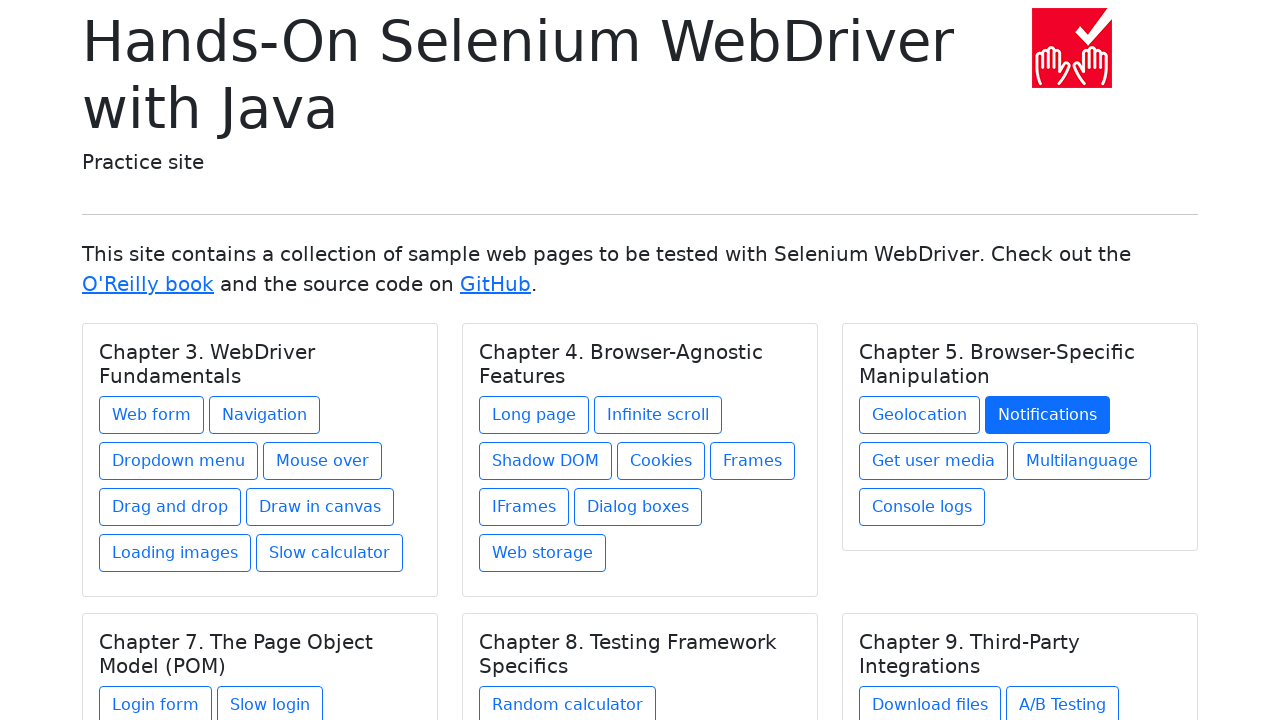

Selected link 3 in chapter 3
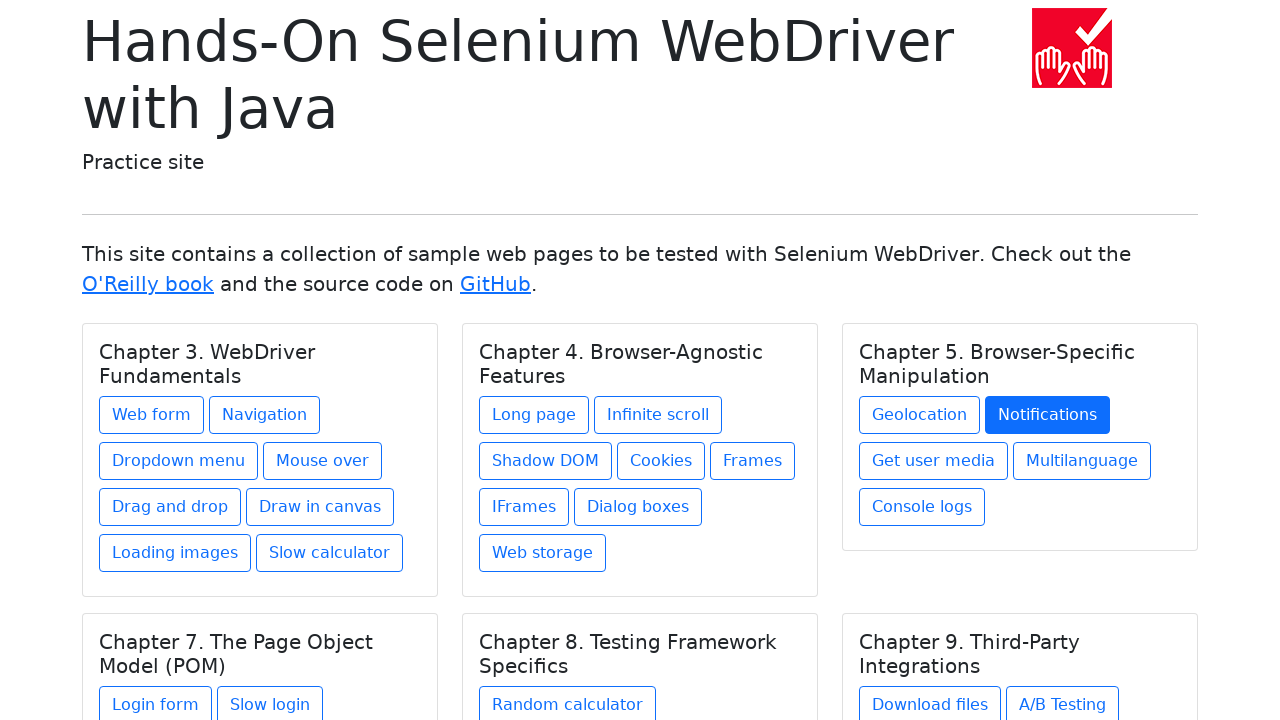

Clicked link 3 in chapter 3 at (934, 461) on h5.card-title >> nth=2 >> xpath=./../a >> nth=2
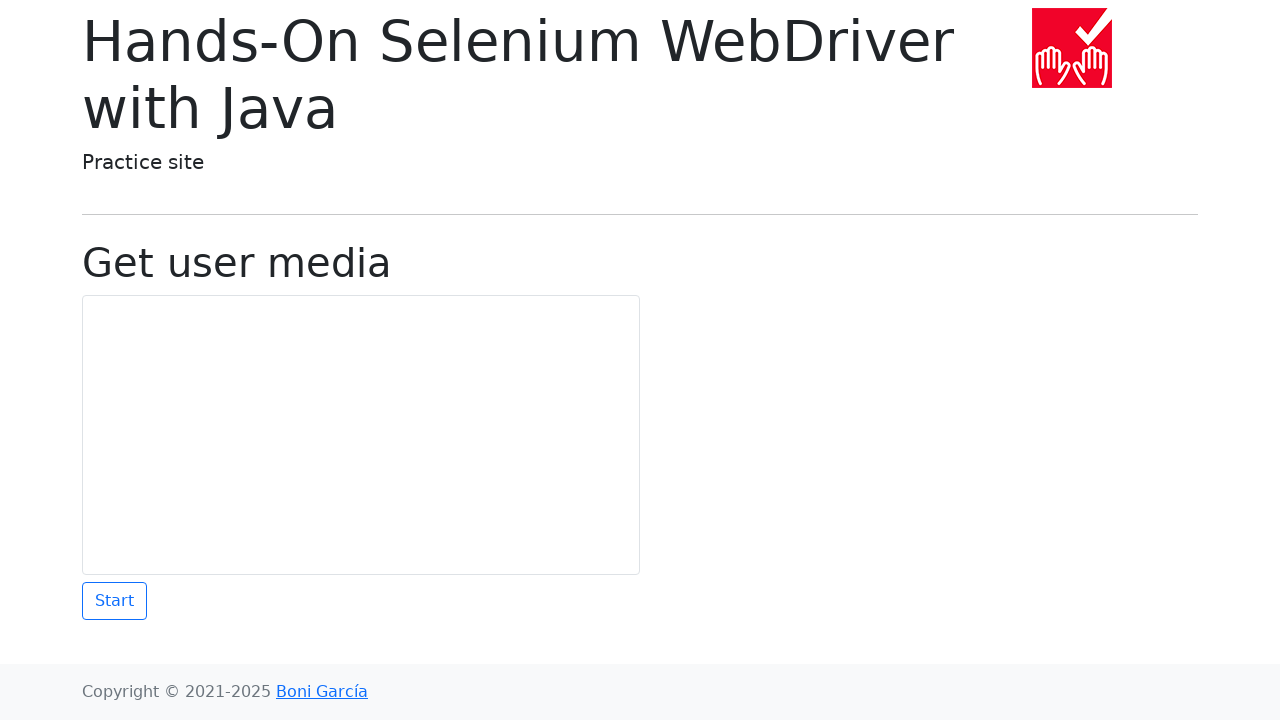

Navigated back from link 3 in chapter 3
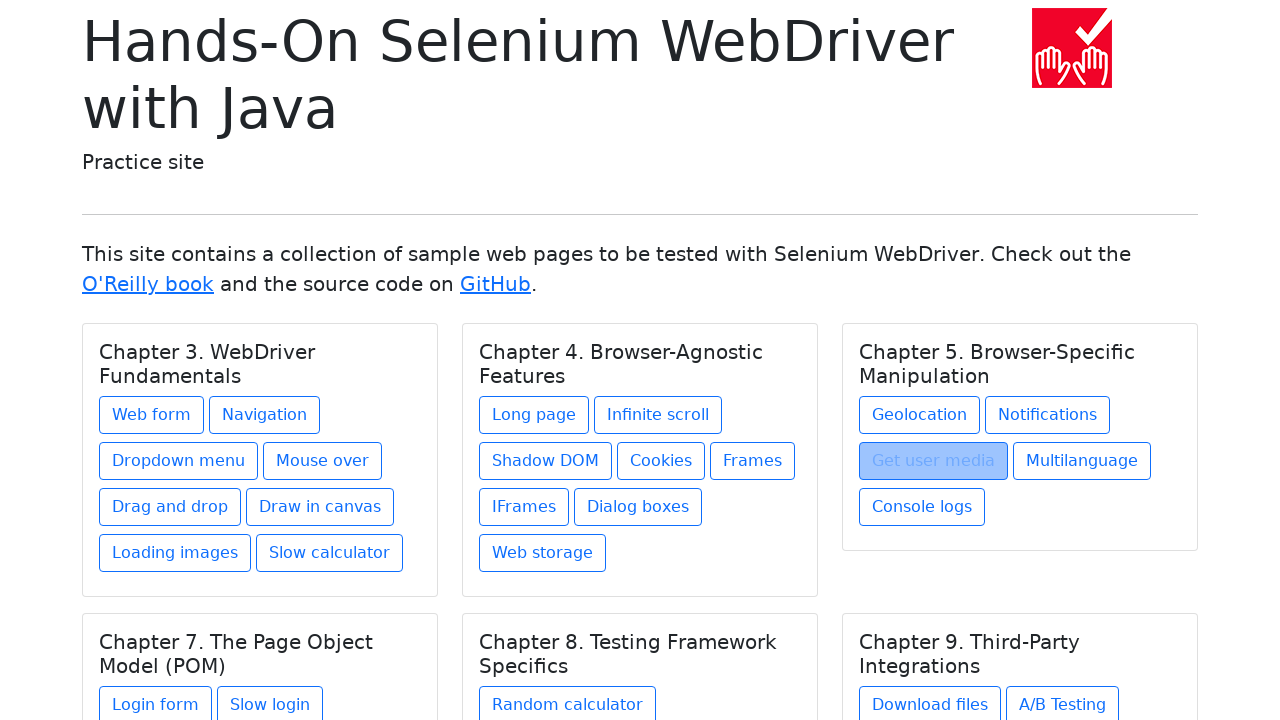

Page loaded after navigating back from link 3 in chapter 3
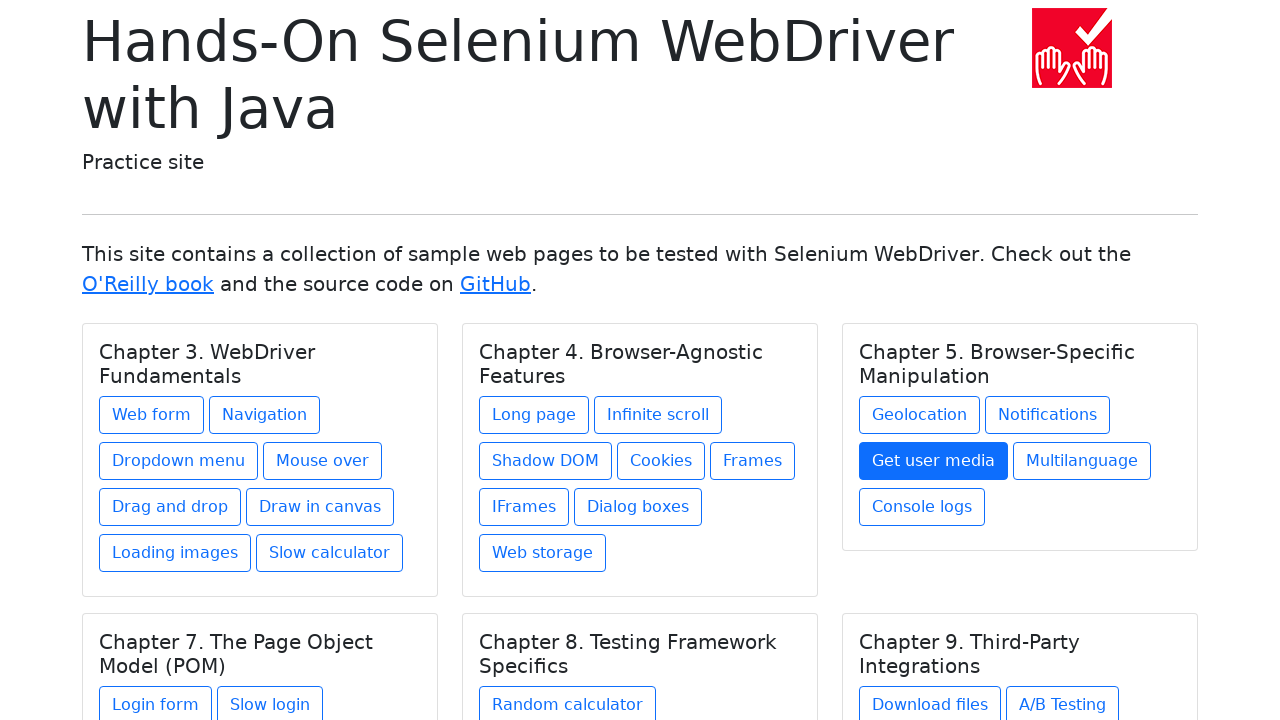

Re-located chapter elements before clicking link 4 in chapter 3
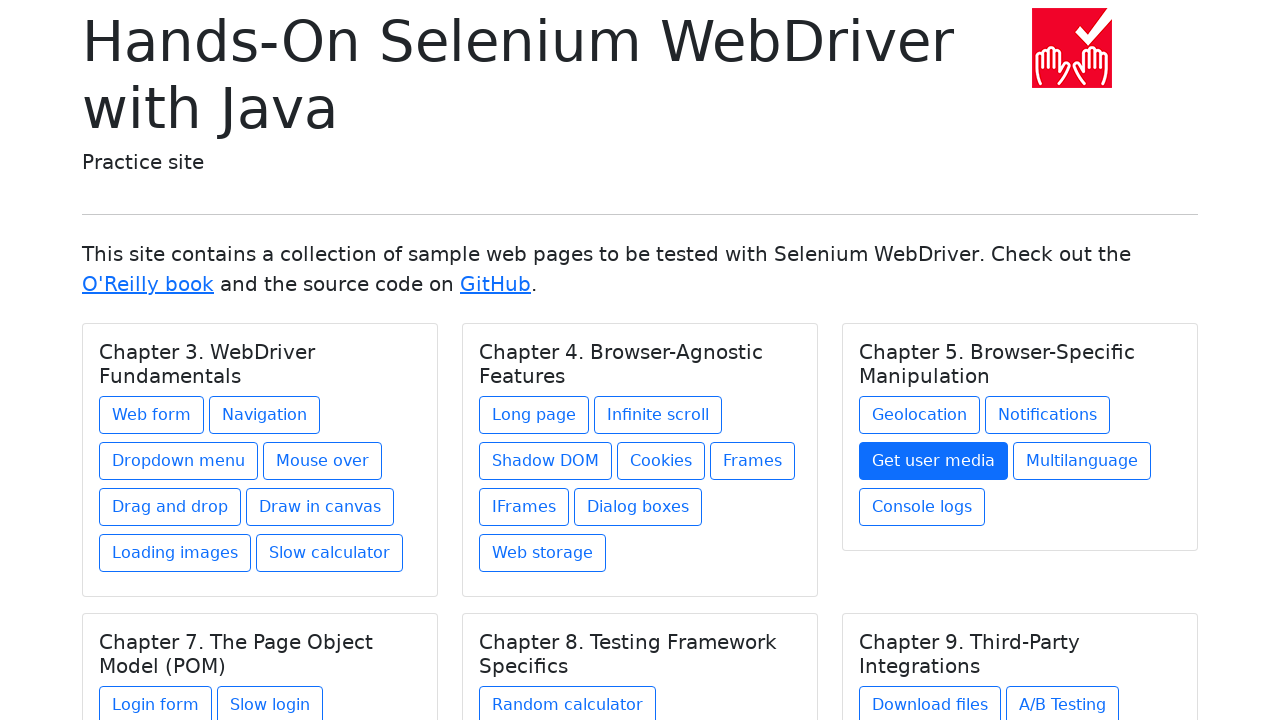

Re-selected chapter 3
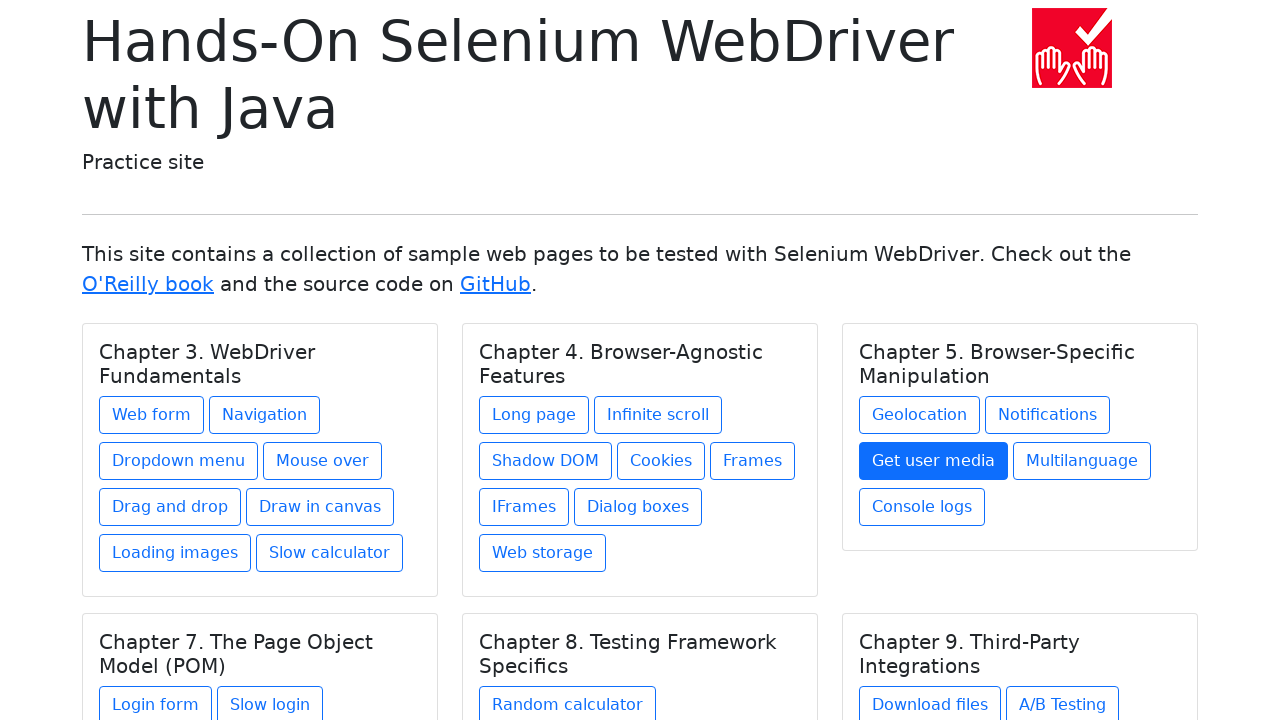

Re-located links in chapter 3
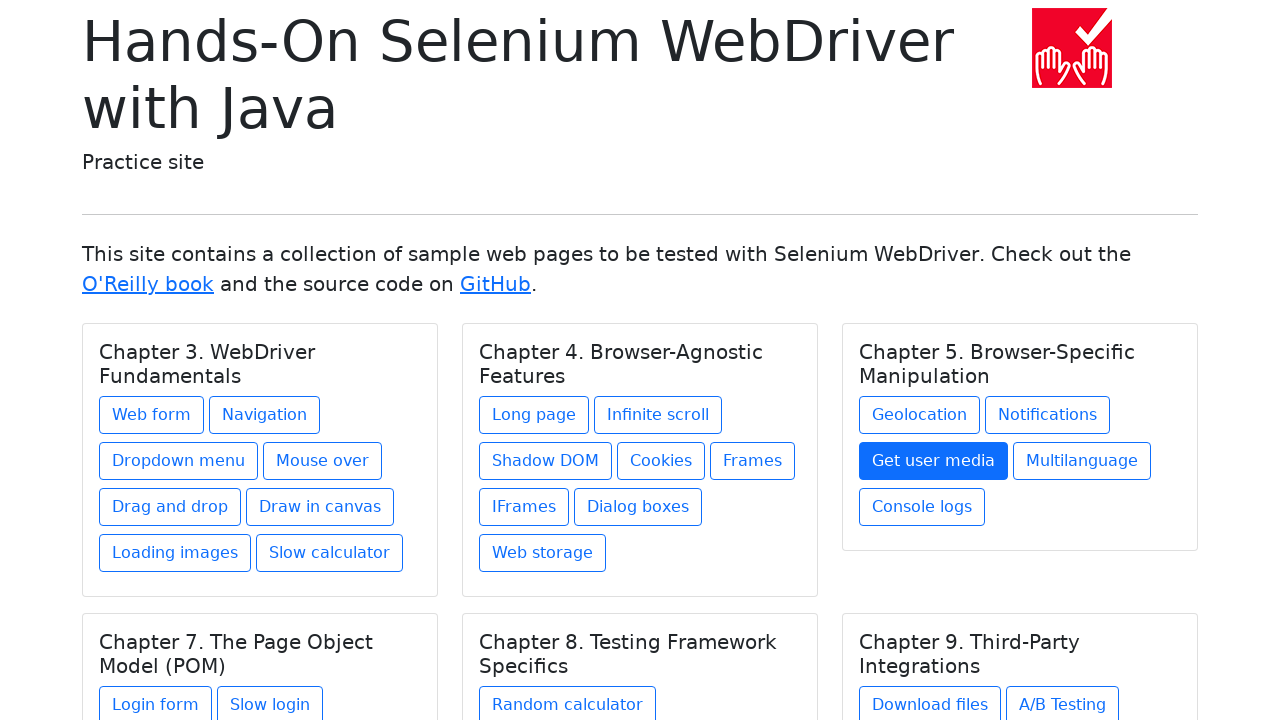

Selected link 4 in chapter 3
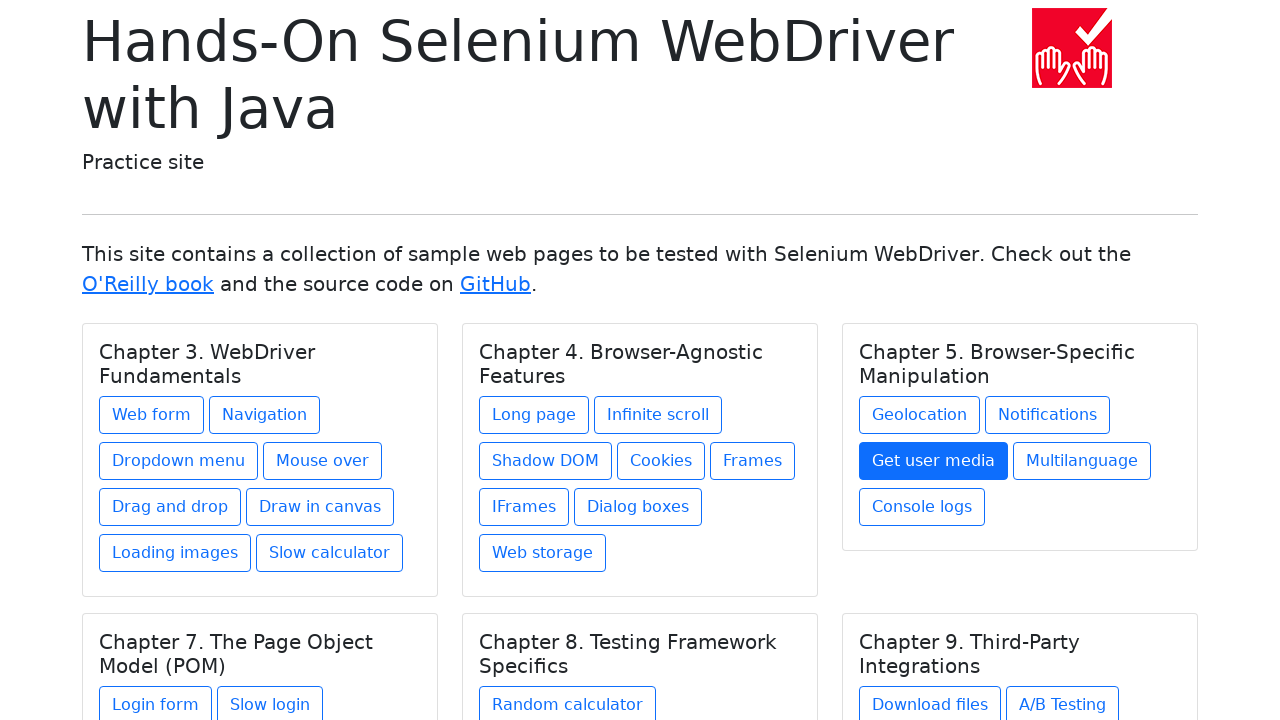

Clicked link 4 in chapter 3 at (1082, 461) on h5.card-title >> nth=2 >> xpath=./../a >> nth=3
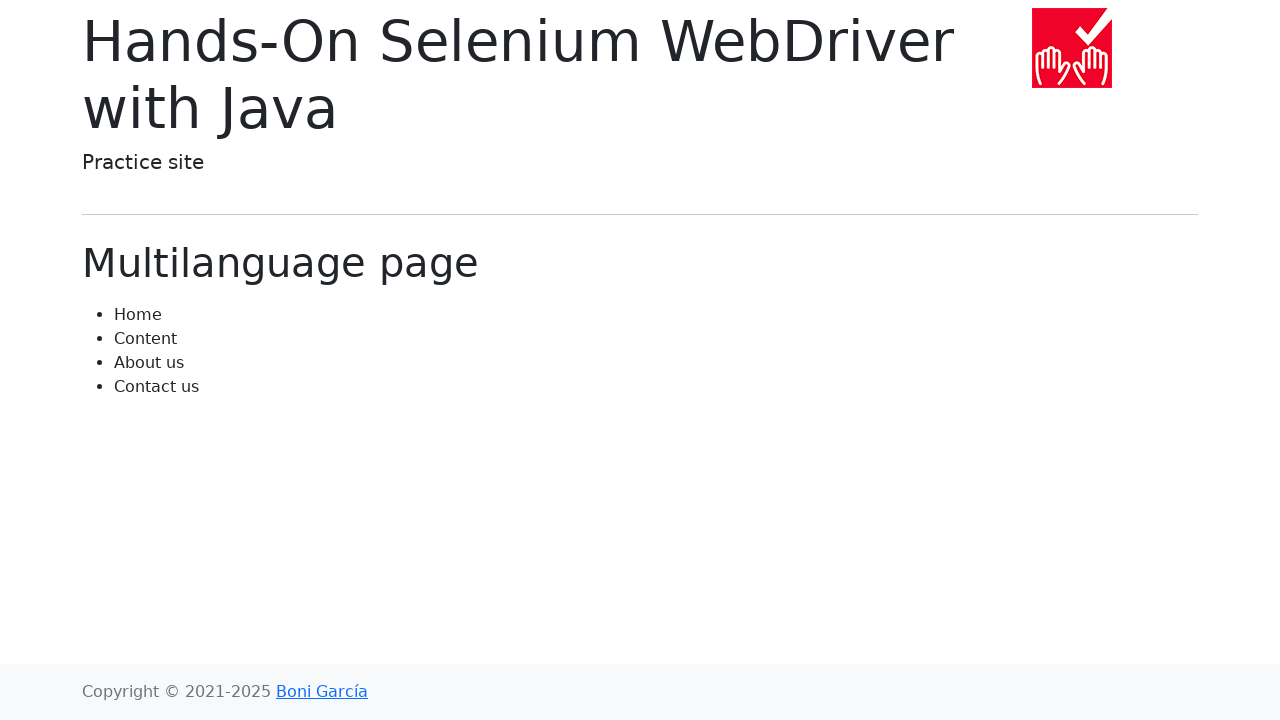

Navigated back from link 4 in chapter 3
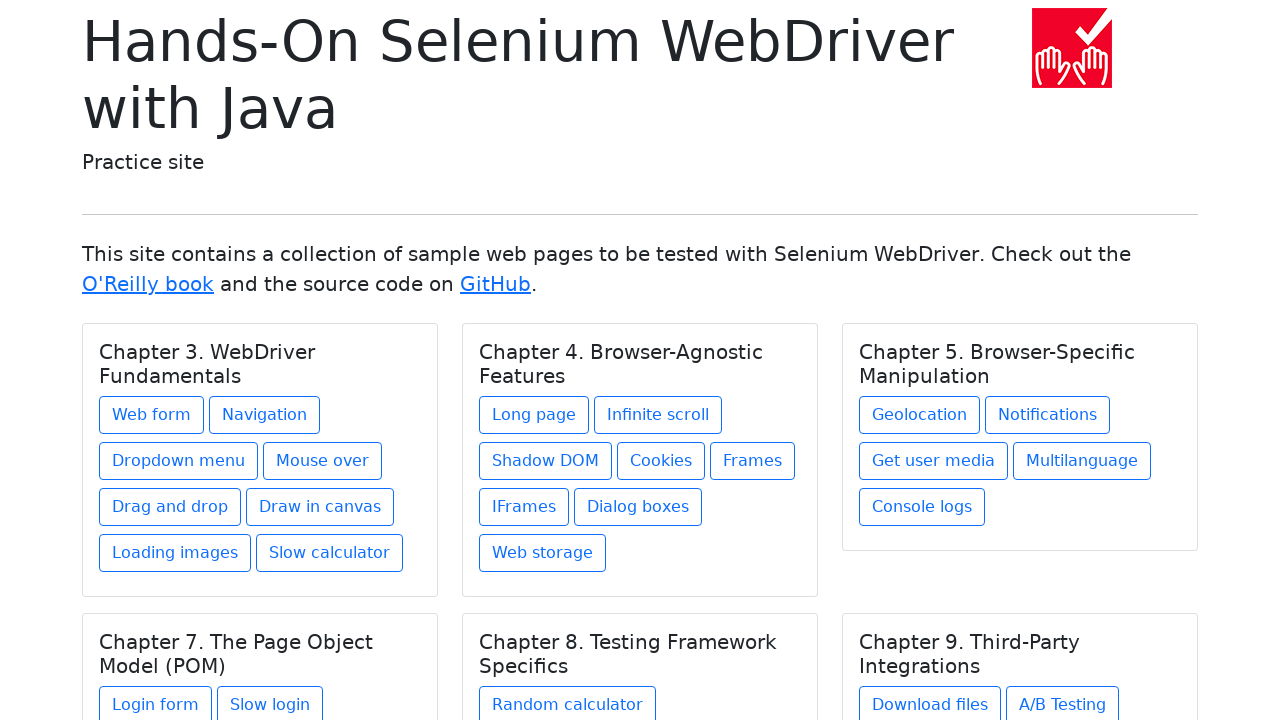

Page loaded after navigating back from link 4 in chapter 3
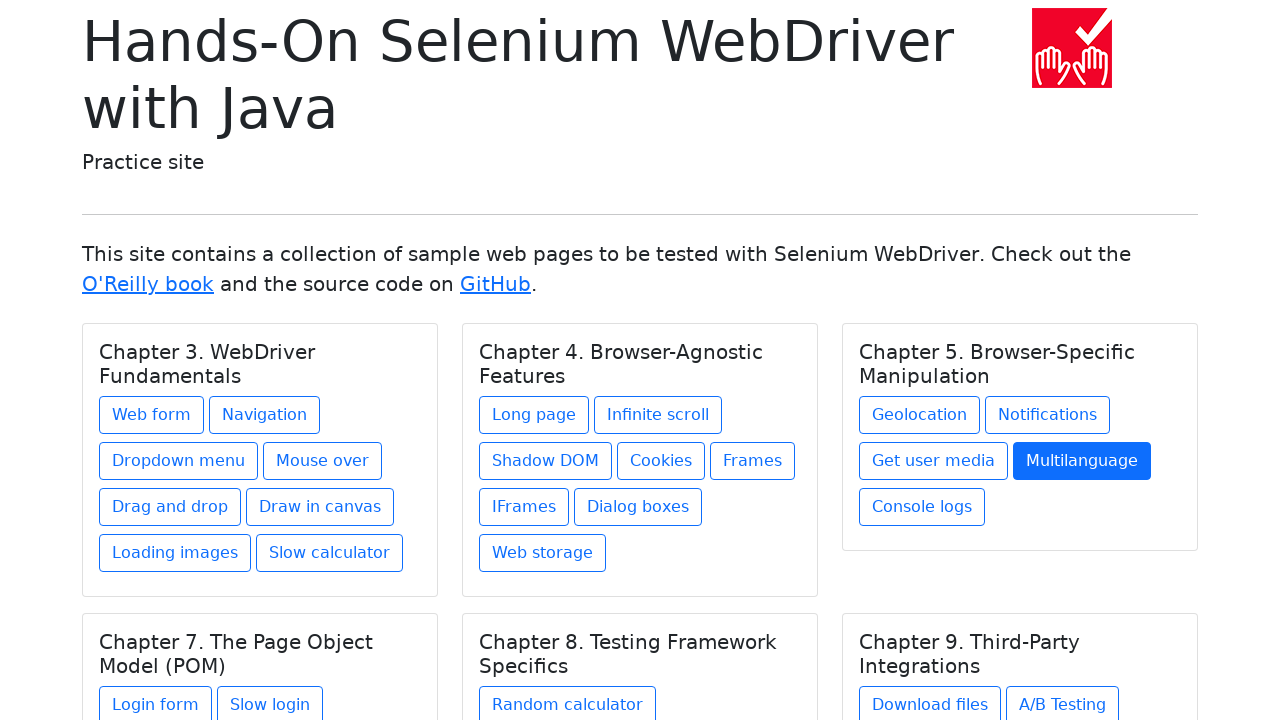

Re-located chapter elements before clicking link 5 in chapter 3
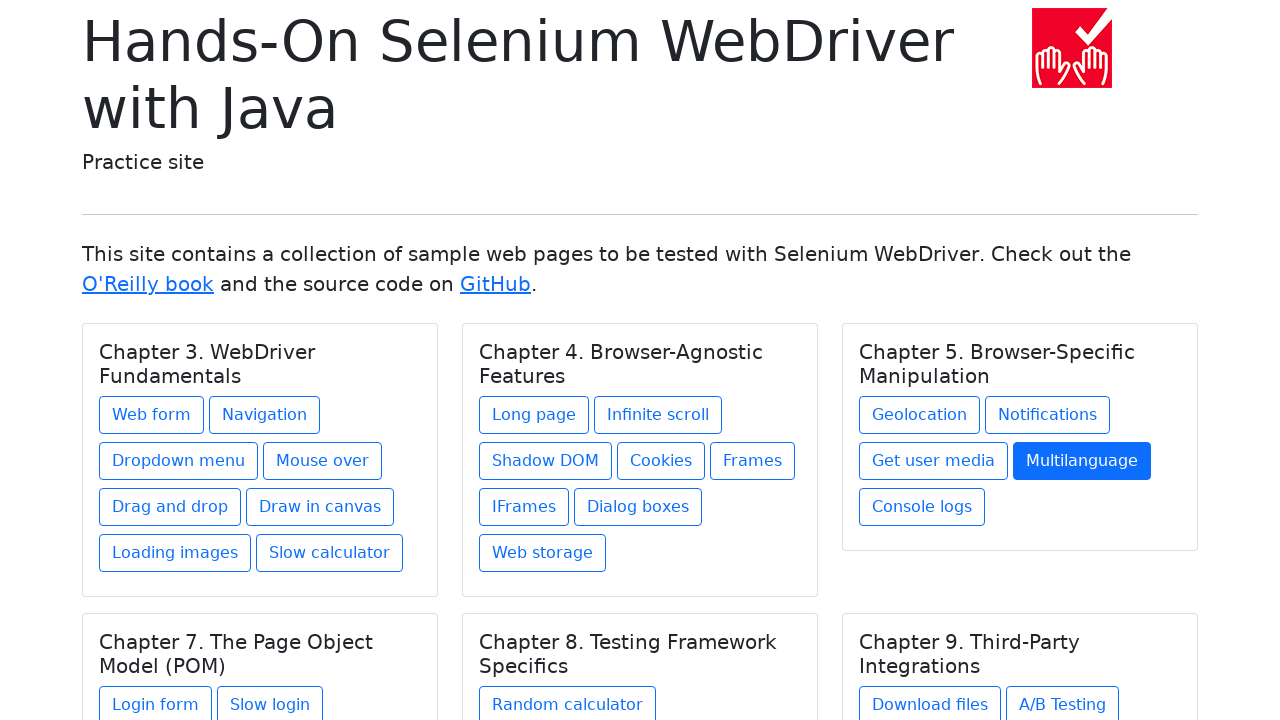

Re-selected chapter 3
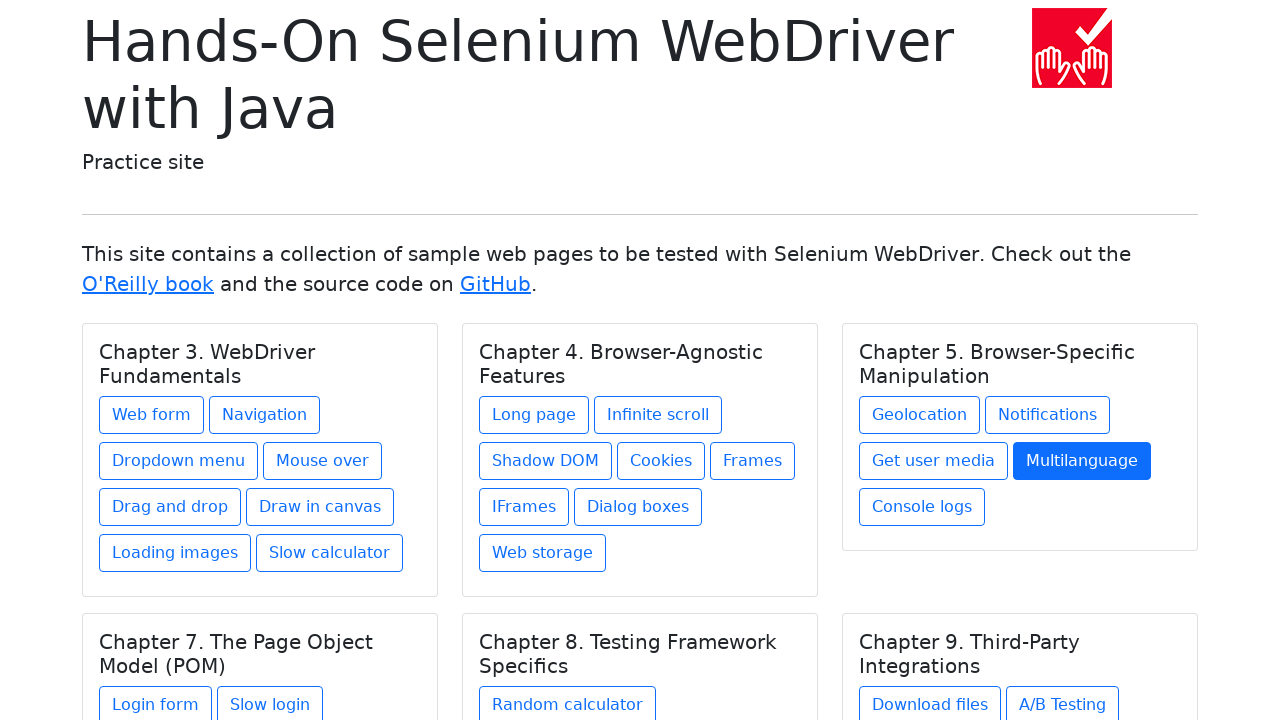

Re-located links in chapter 3
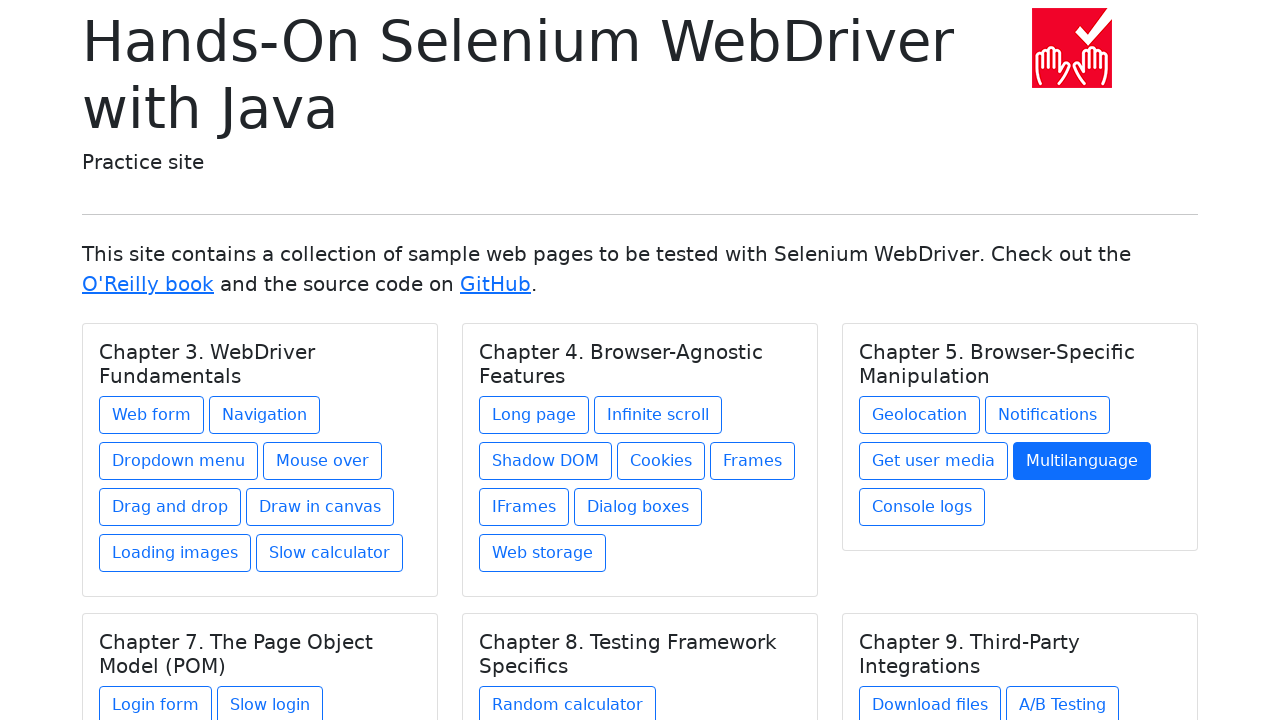

Selected link 5 in chapter 3
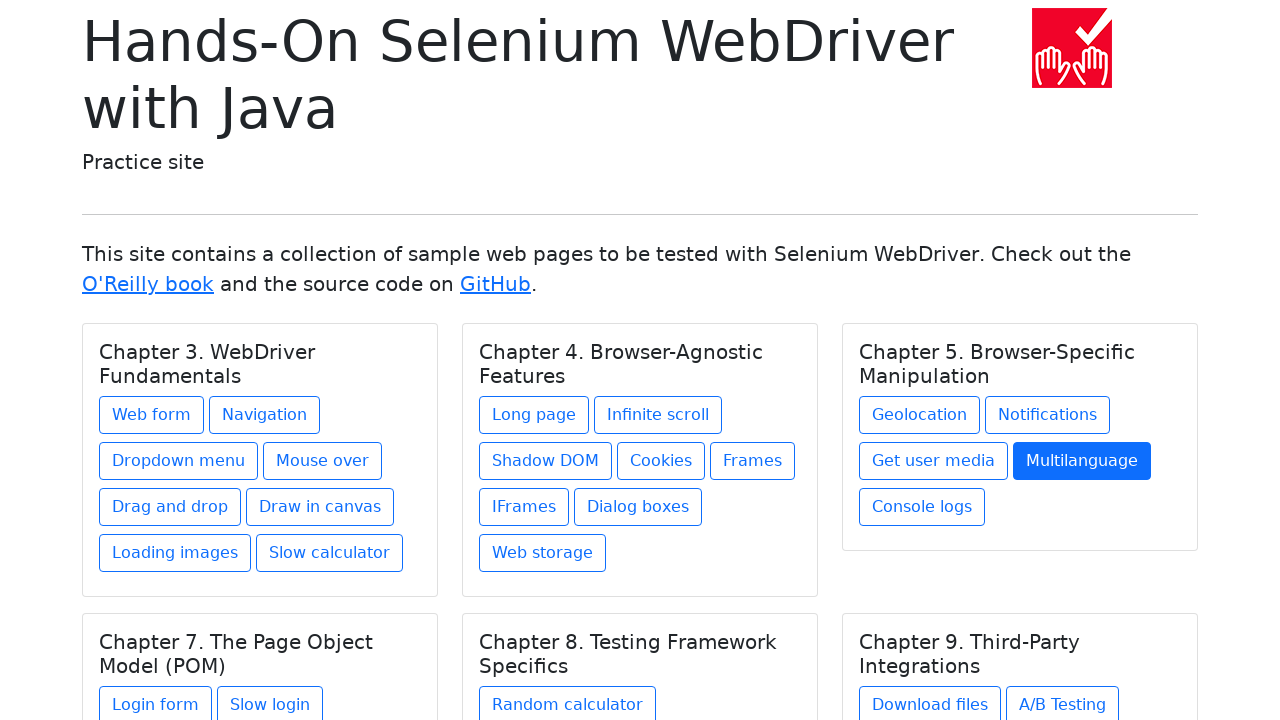

Clicked link 5 in chapter 3 at (922, 507) on h5.card-title >> nth=2 >> xpath=./../a >> nth=4
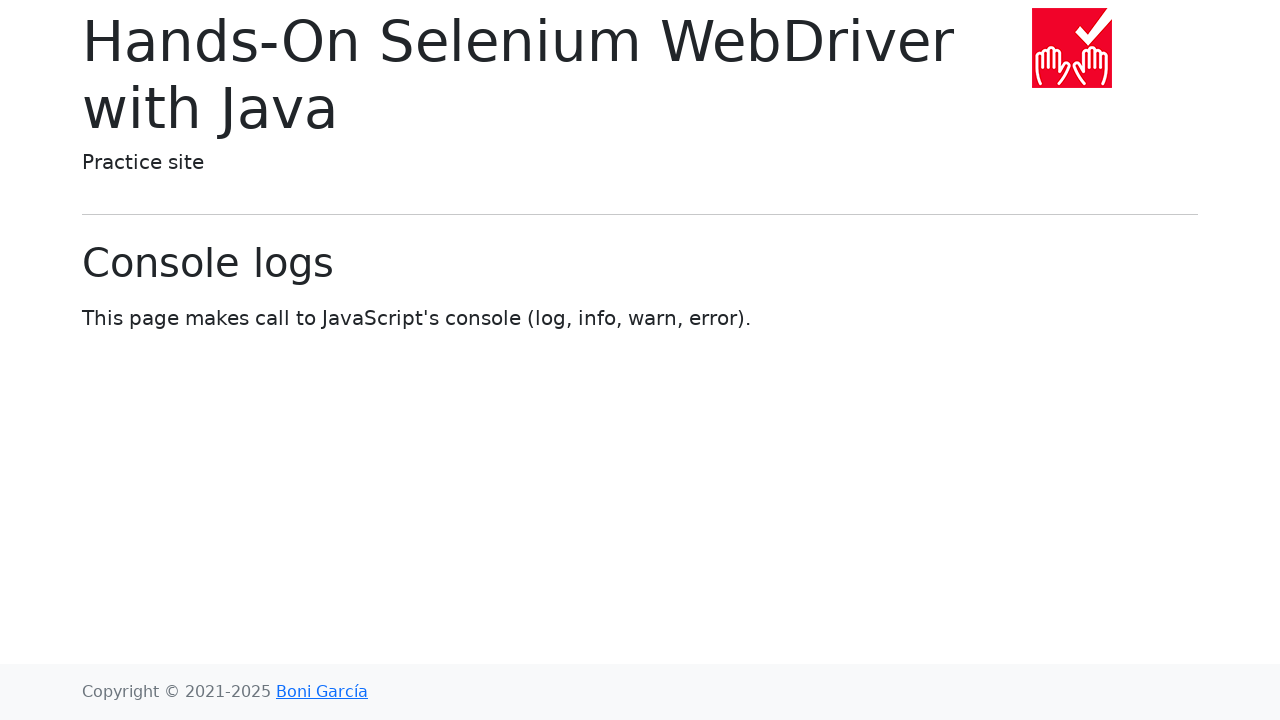

Navigated back from link 5 in chapter 3
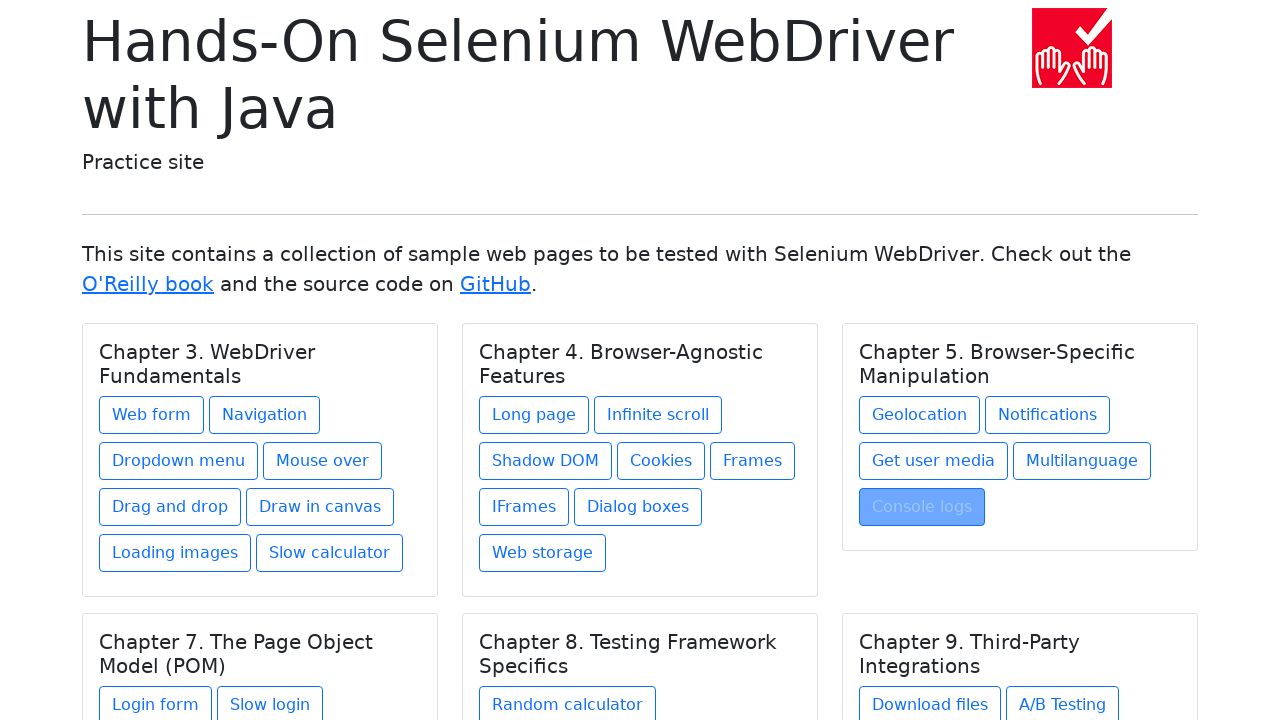

Page loaded after navigating back from link 5 in chapter 3
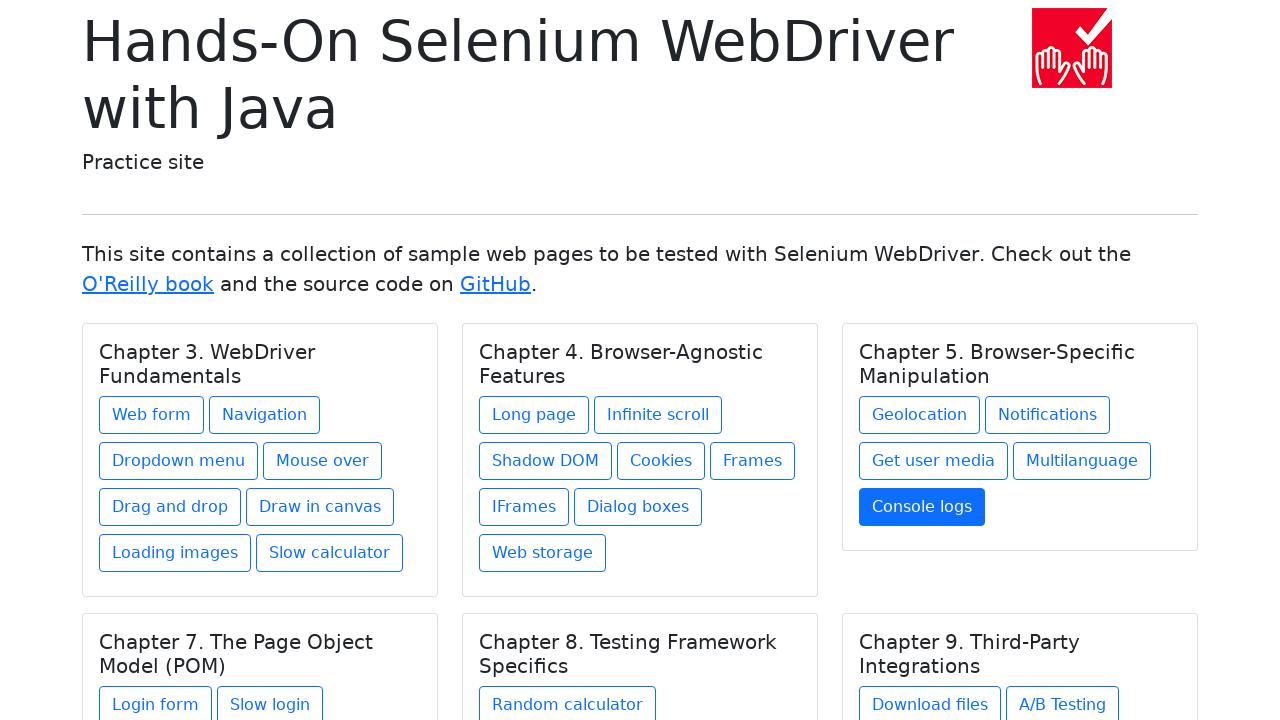

Re-located chapter elements for chapter 4
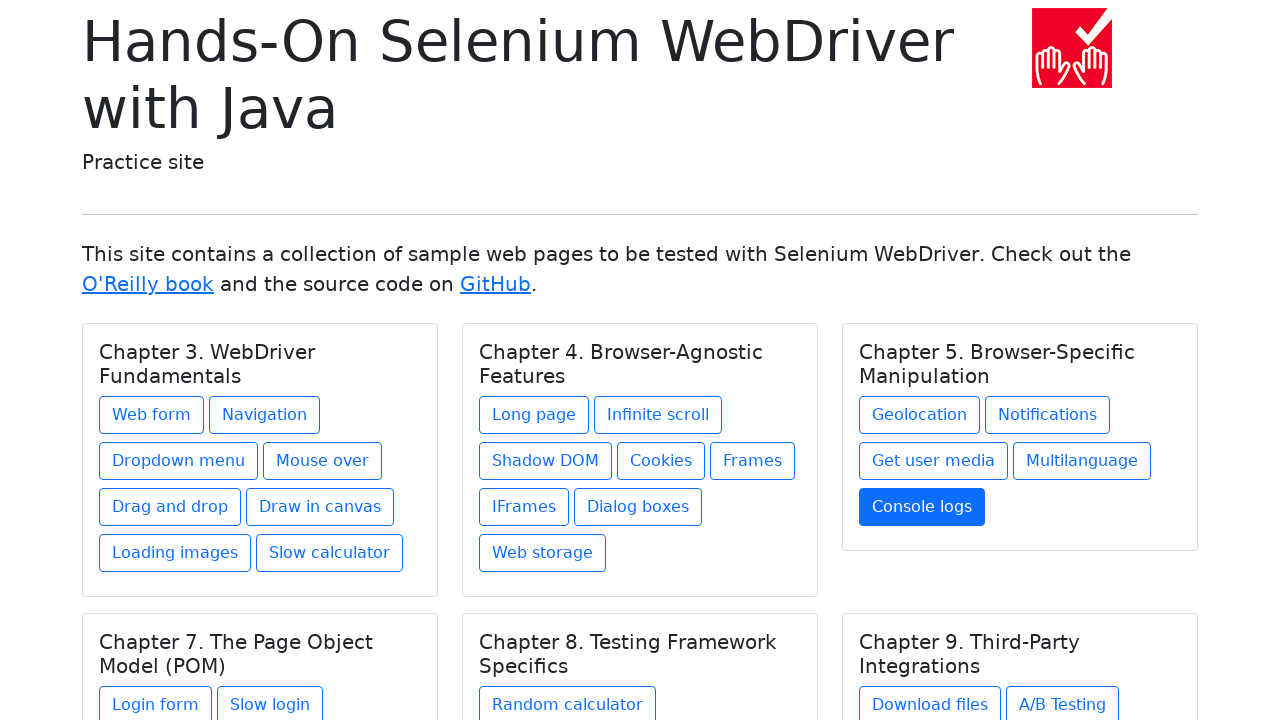

Selected chapter 4
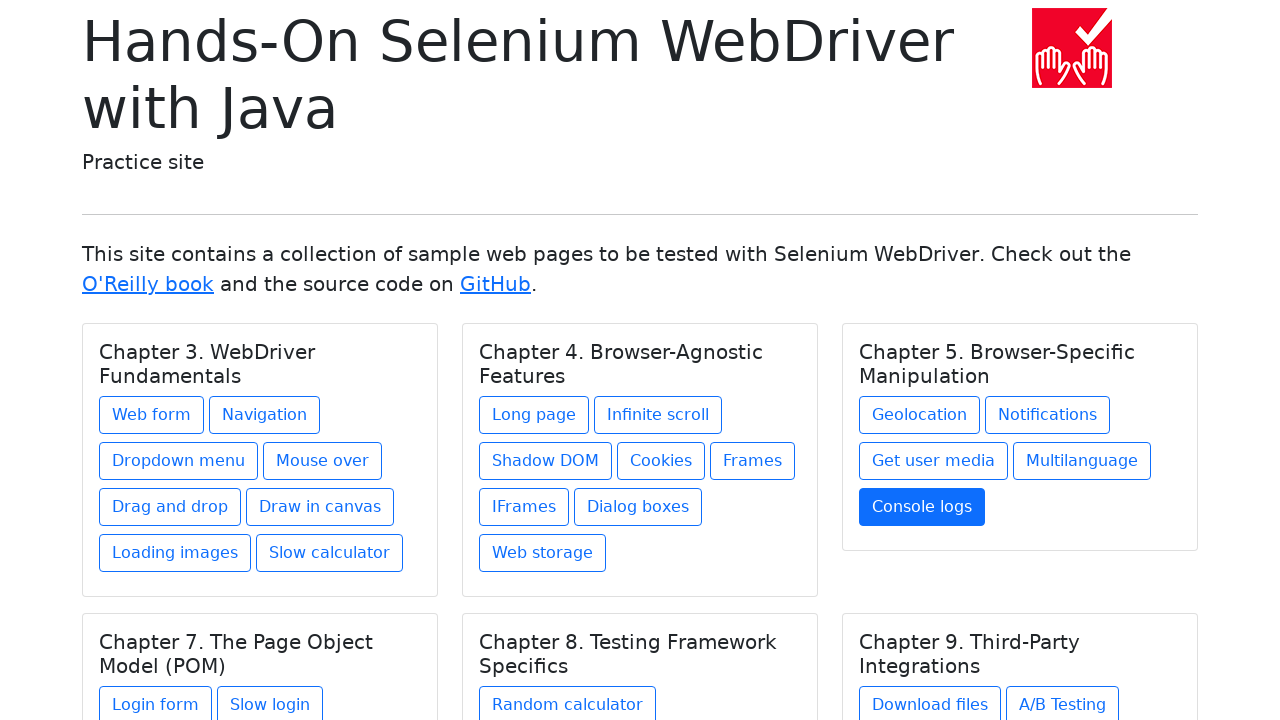

Located all links in chapter 4
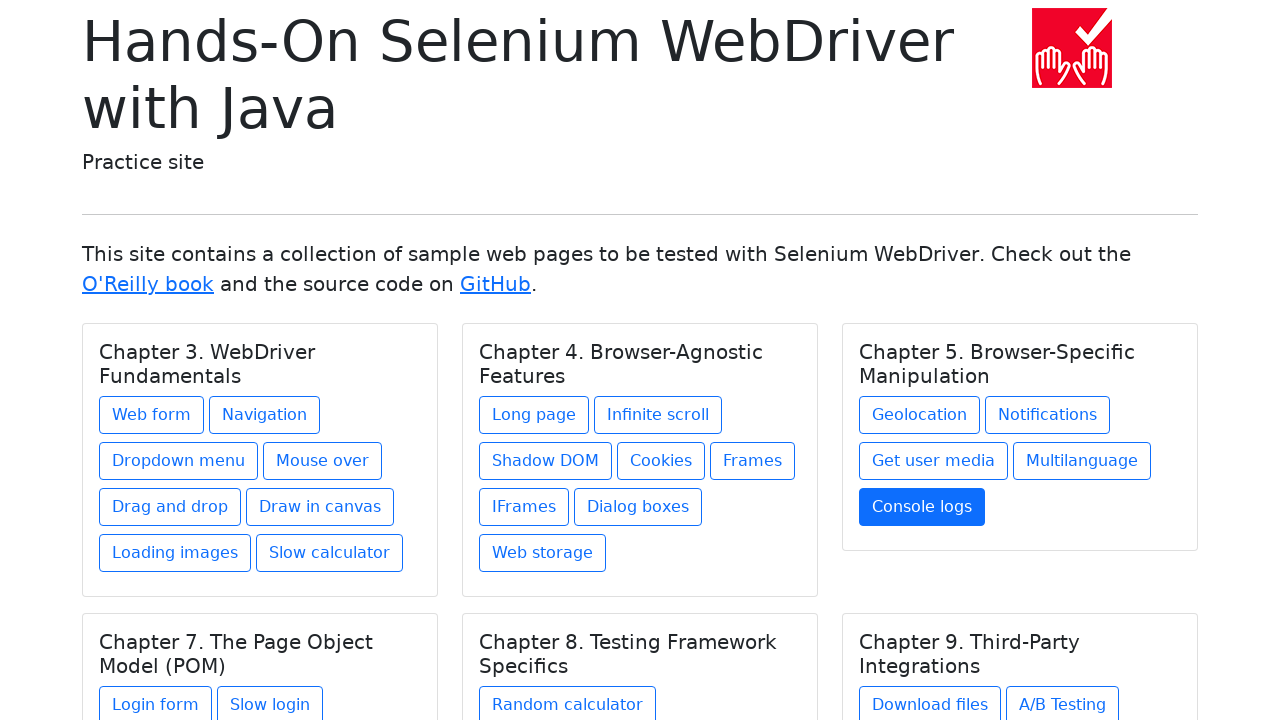

Found 2 links in chapter 4
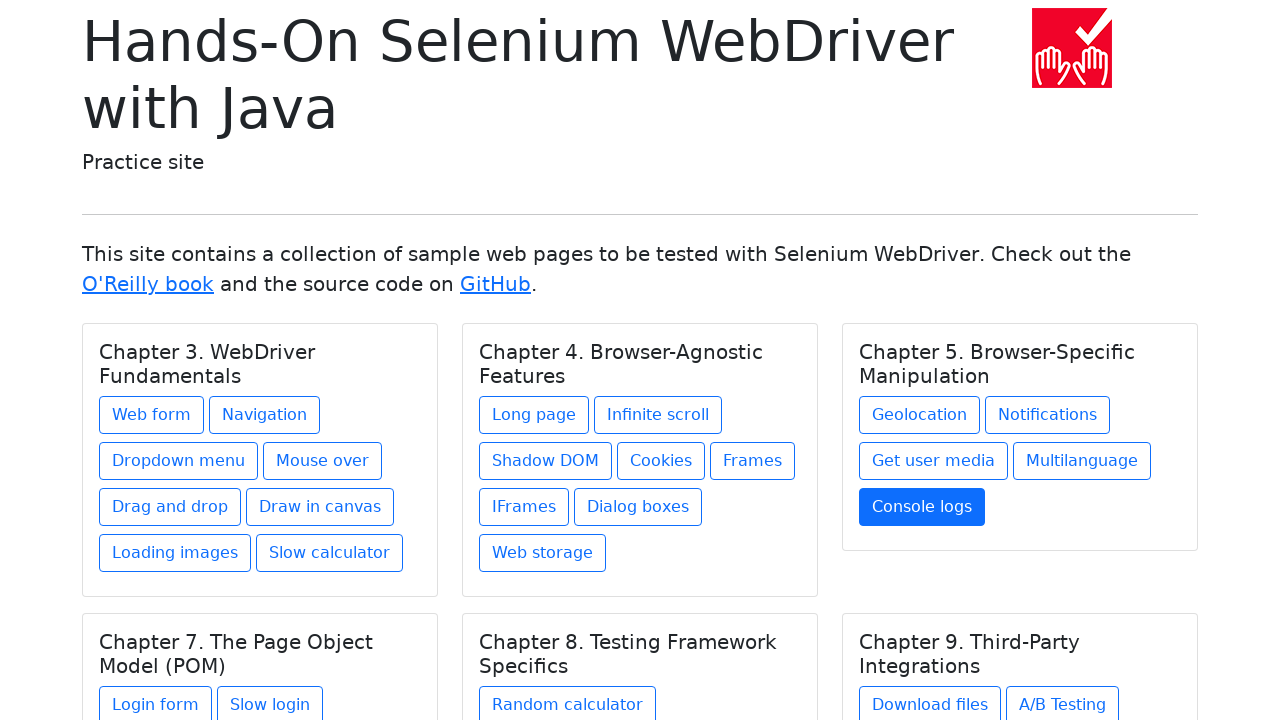

Re-located chapter elements before clicking link 1 in chapter 4
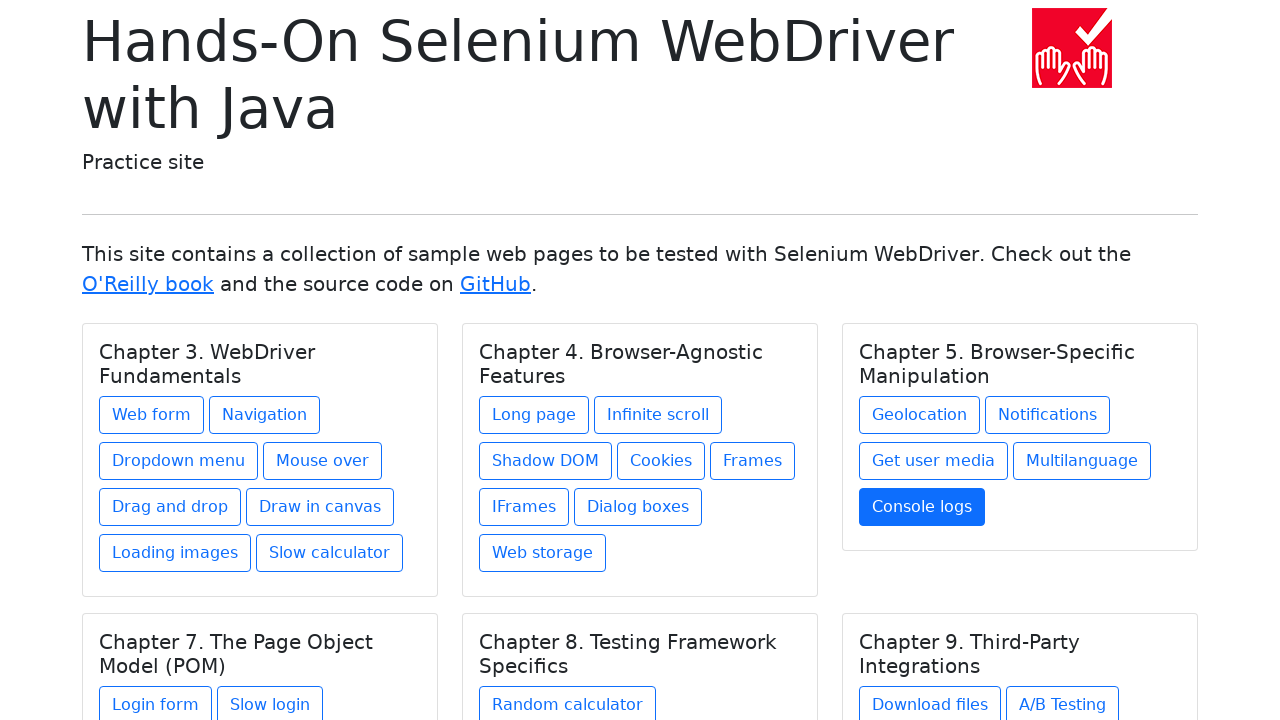

Re-selected chapter 4
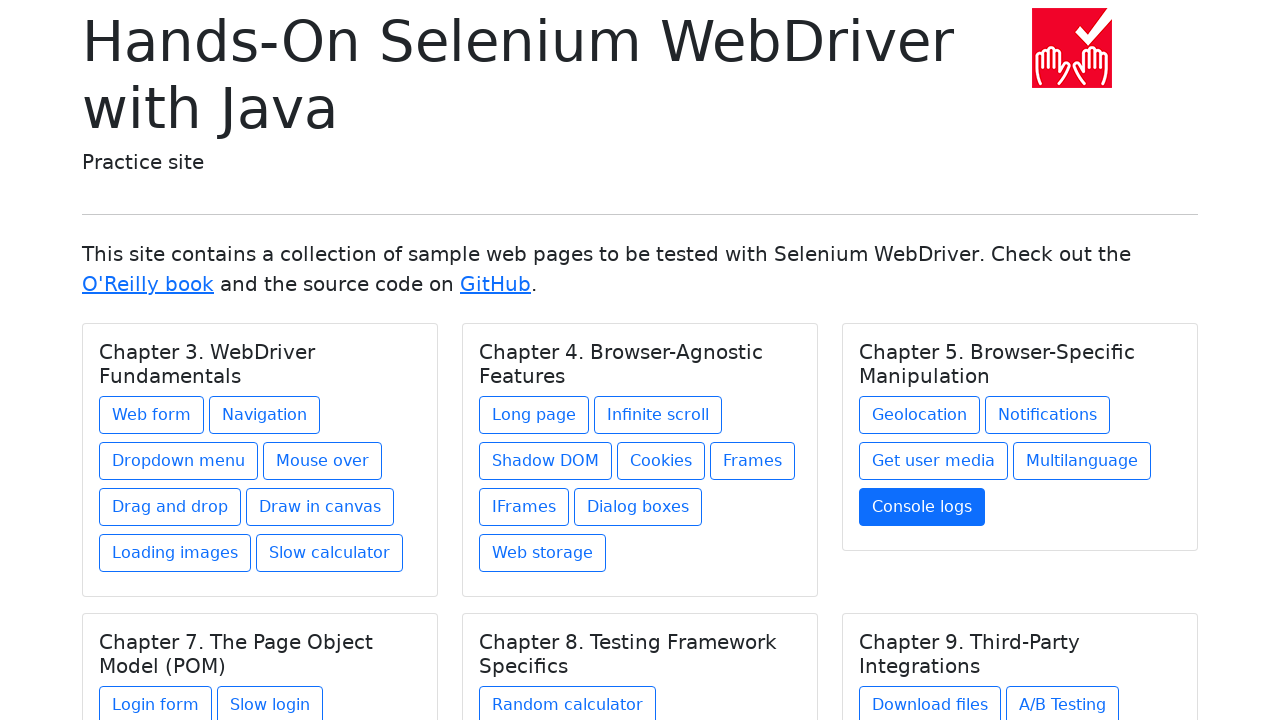

Re-located links in chapter 4
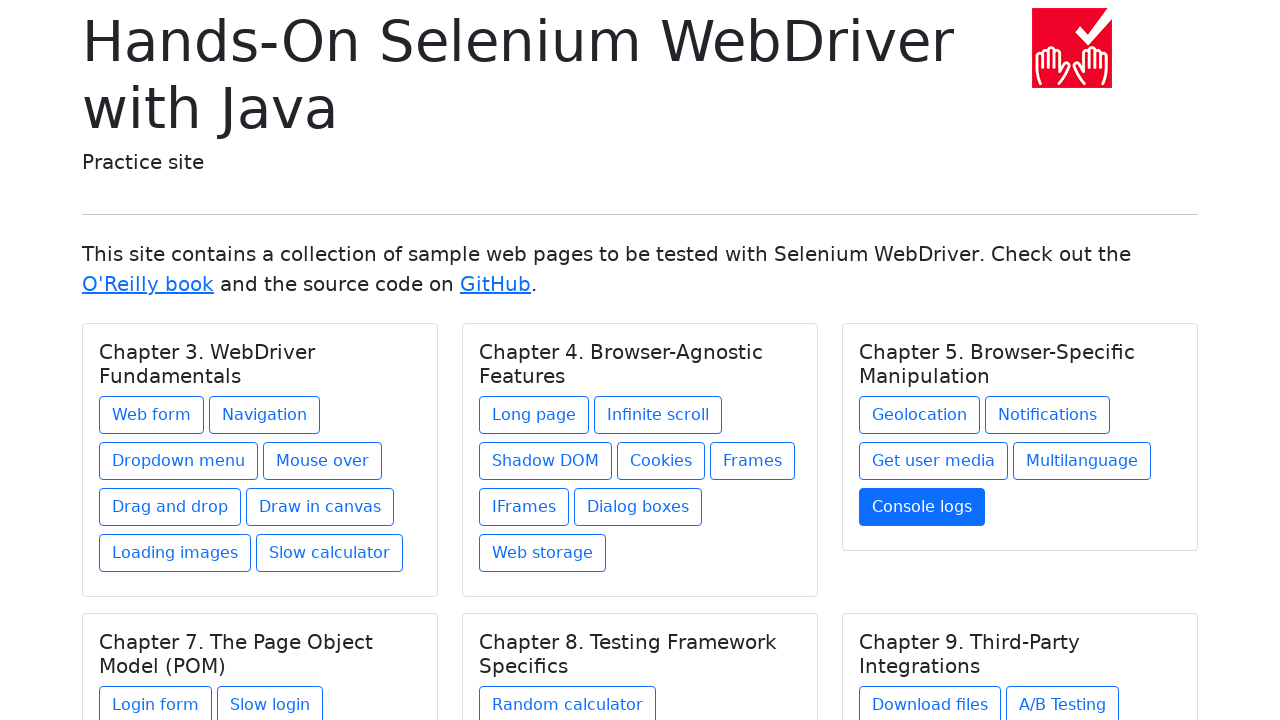

Selected link 1 in chapter 4
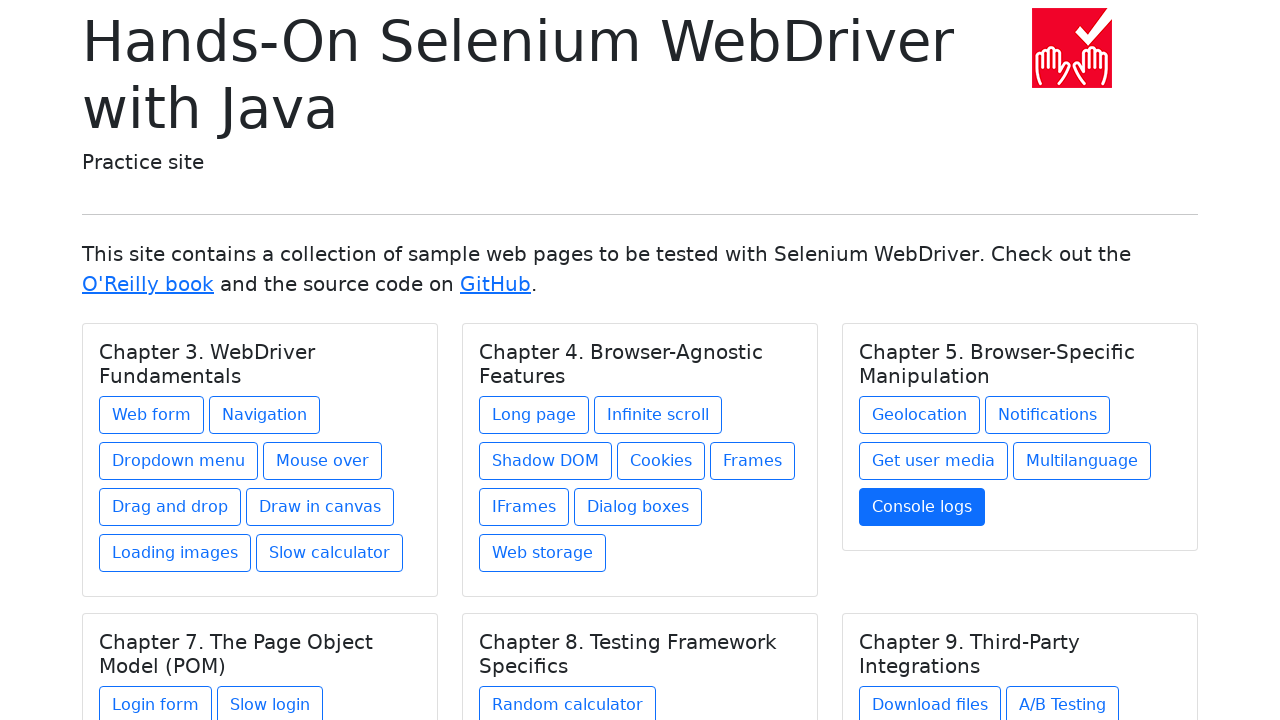

Clicked link 1 in chapter 4 at (156, 701) on h5.card-title >> nth=3 >> xpath=./../a >> nth=0
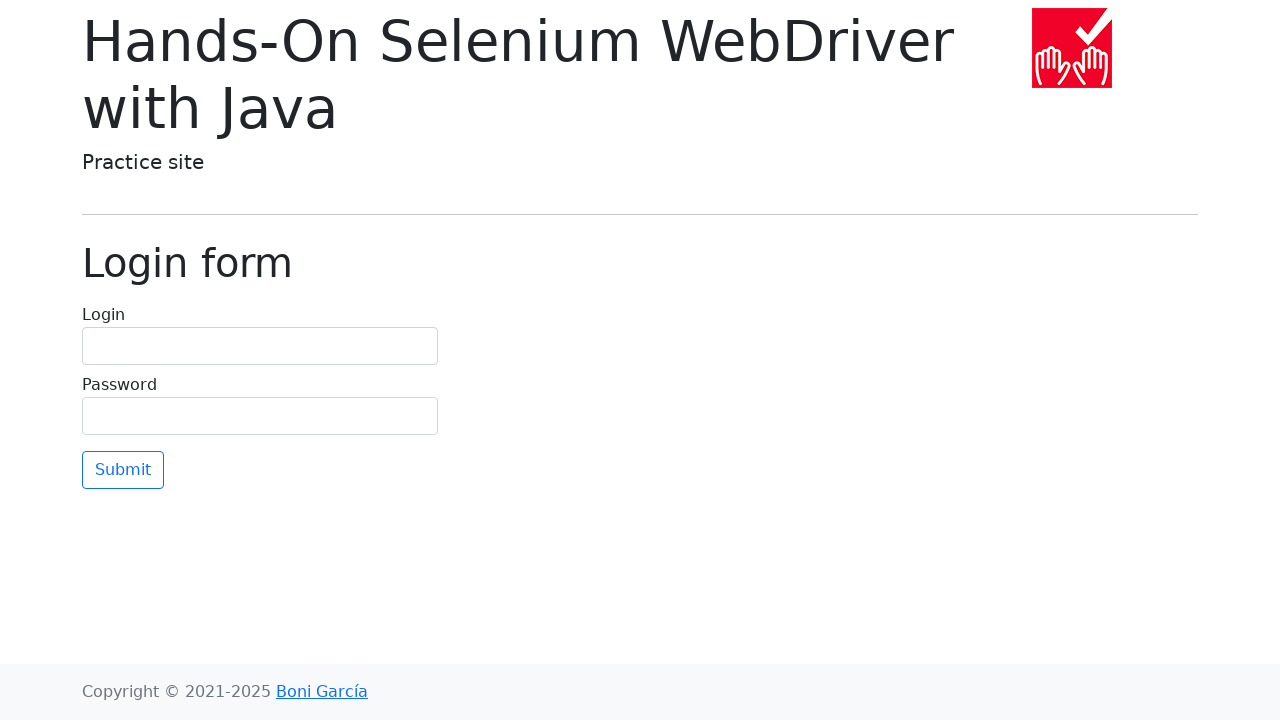

Navigated back from link 1 in chapter 4
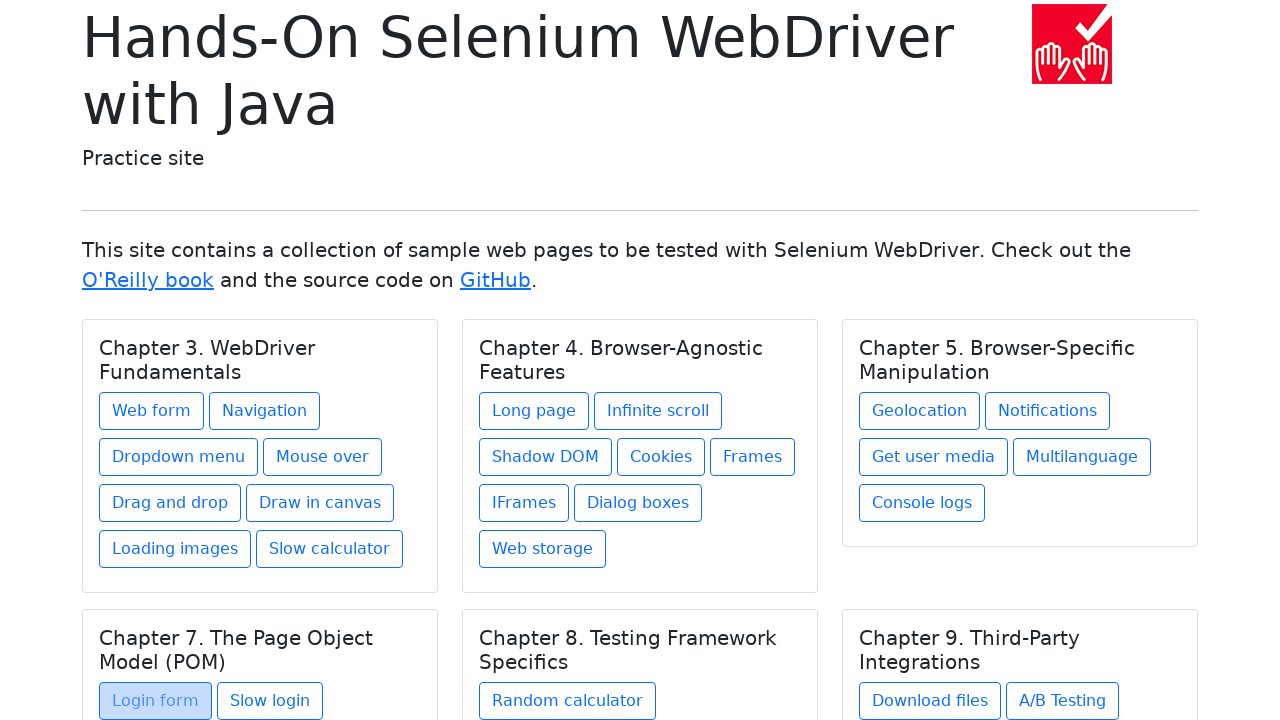

Page loaded after navigating back from link 1 in chapter 4
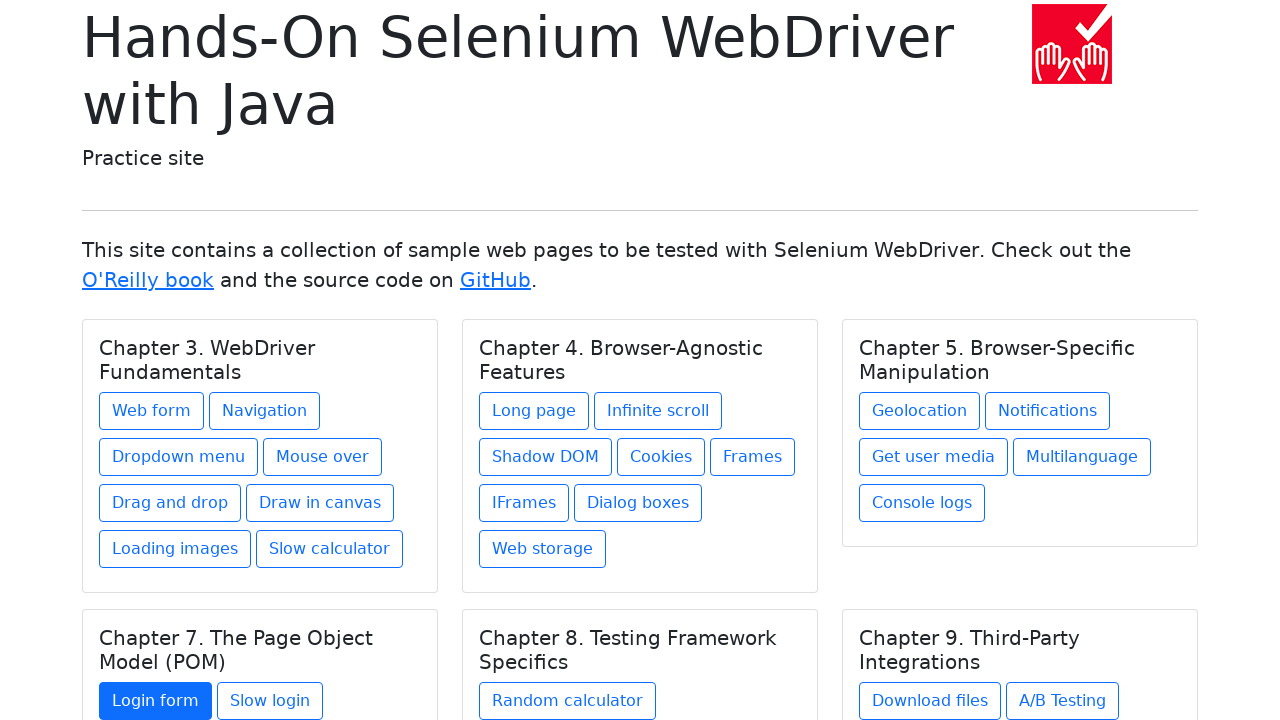

Re-located chapter elements before clicking link 2 in chapter 4
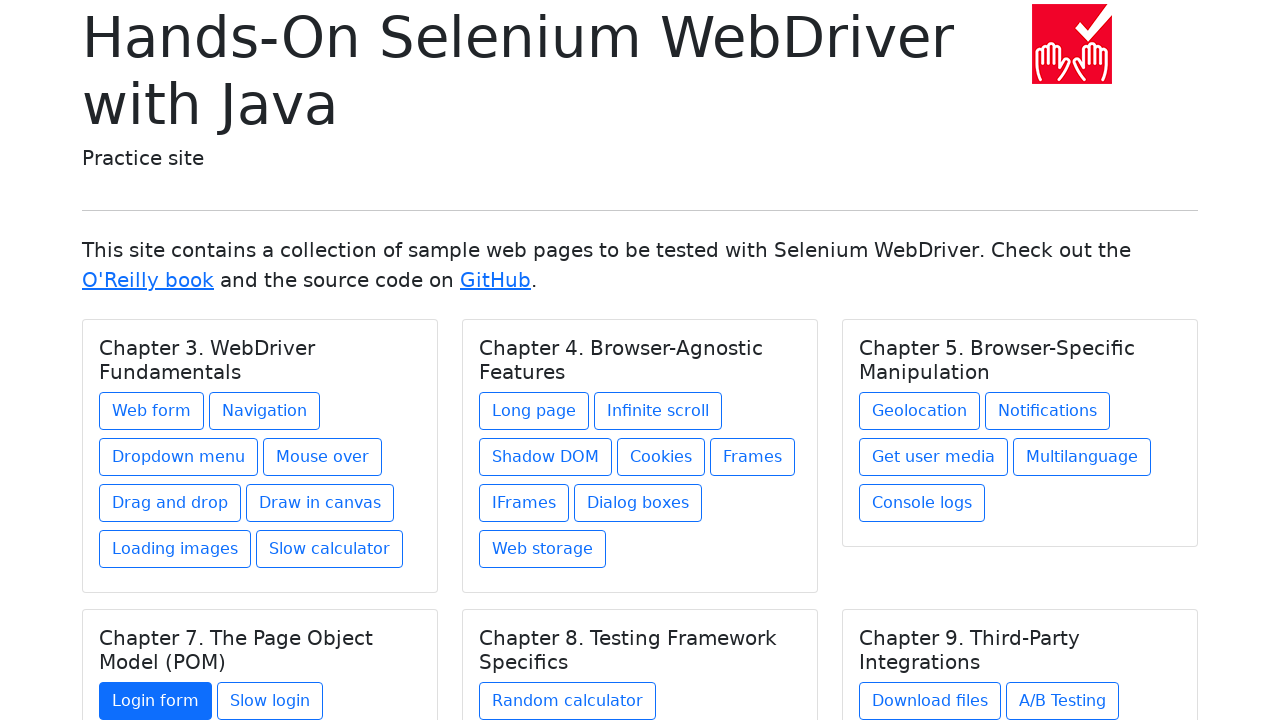

Re-selected chapter 4
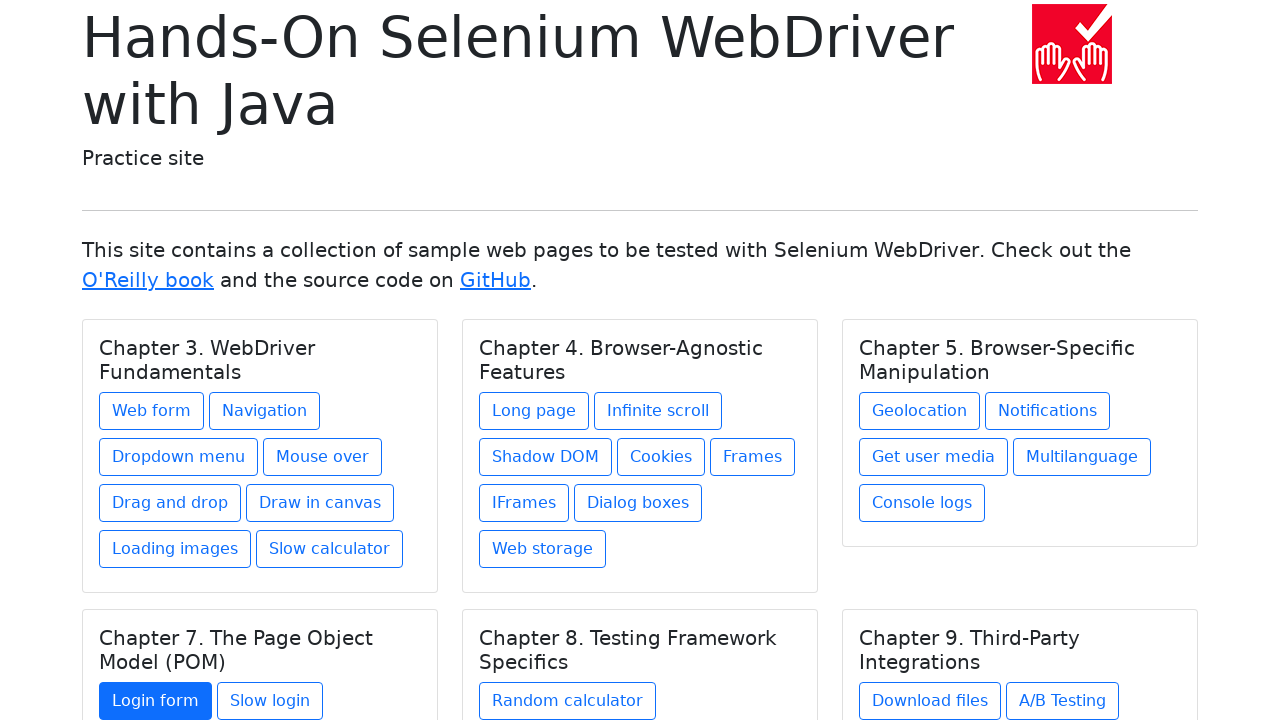

Re-located links in chapter 4
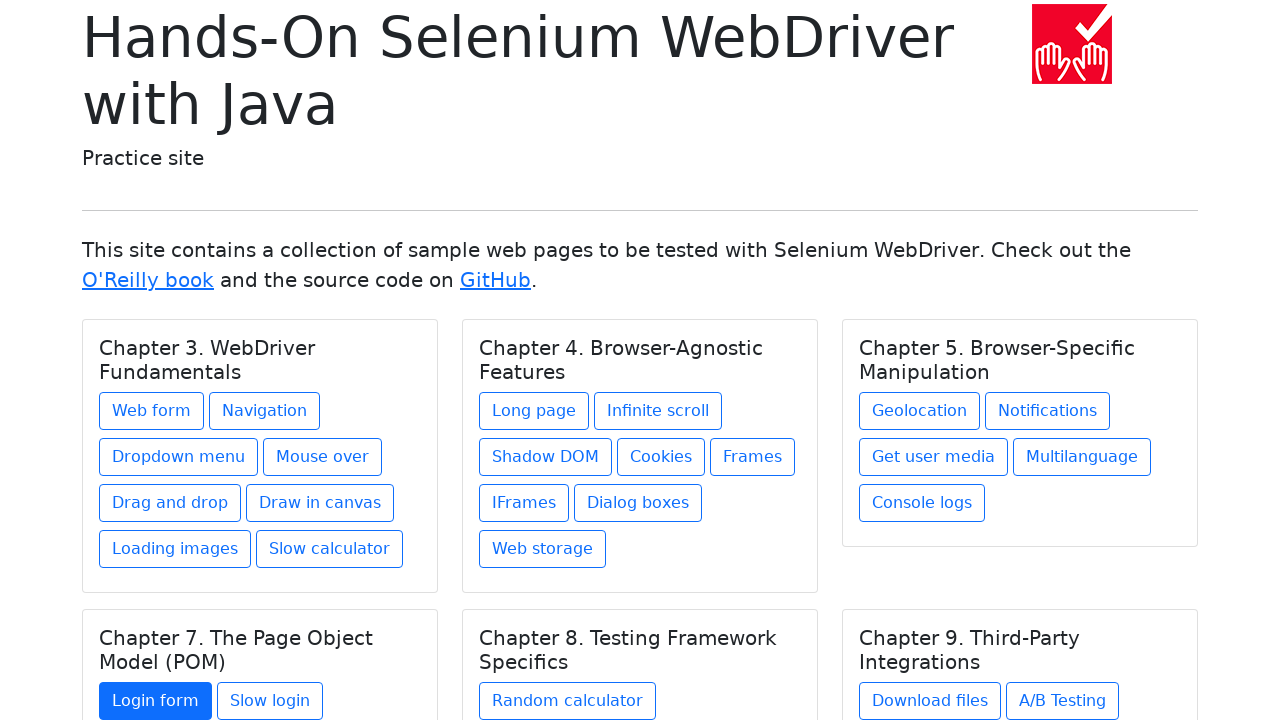

Selected link 2 in chapter 4
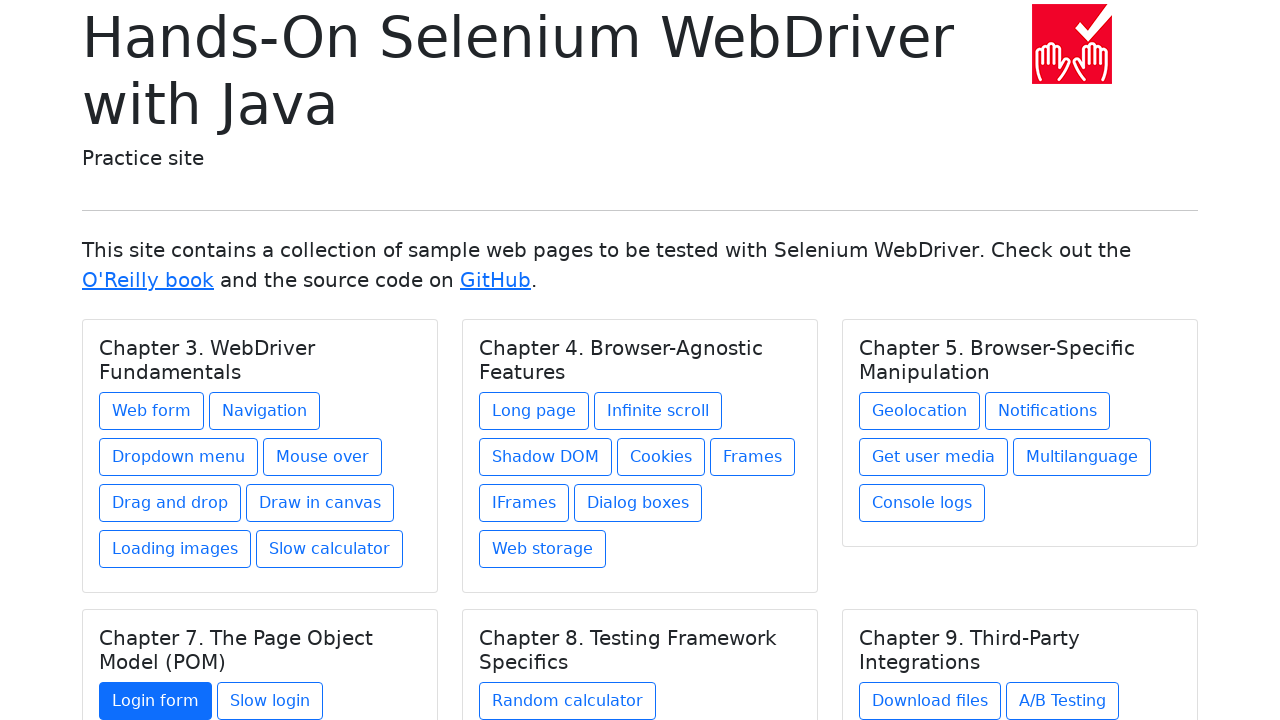

Clicked link 2 in chapter 4 at (270, 701) on h5.card-title >> nth=3 >> xpath=./../a >> nth=1
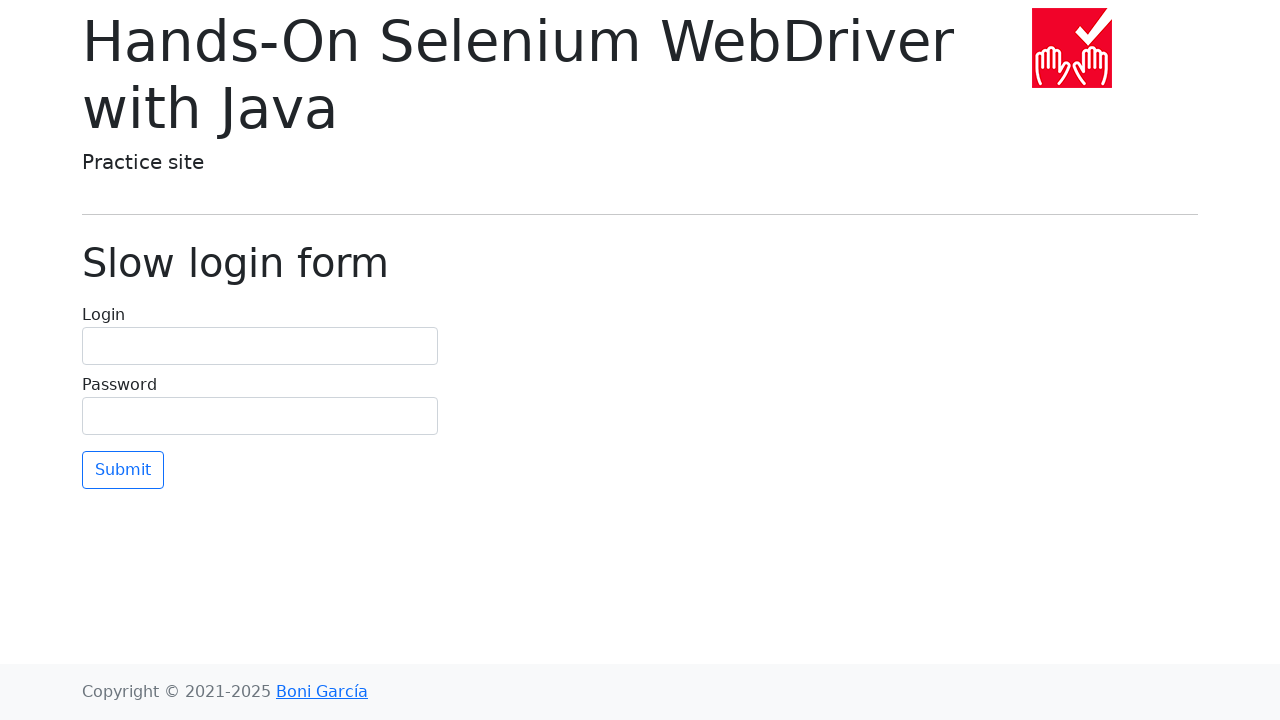

Navigated back from link 2 in chapter 4
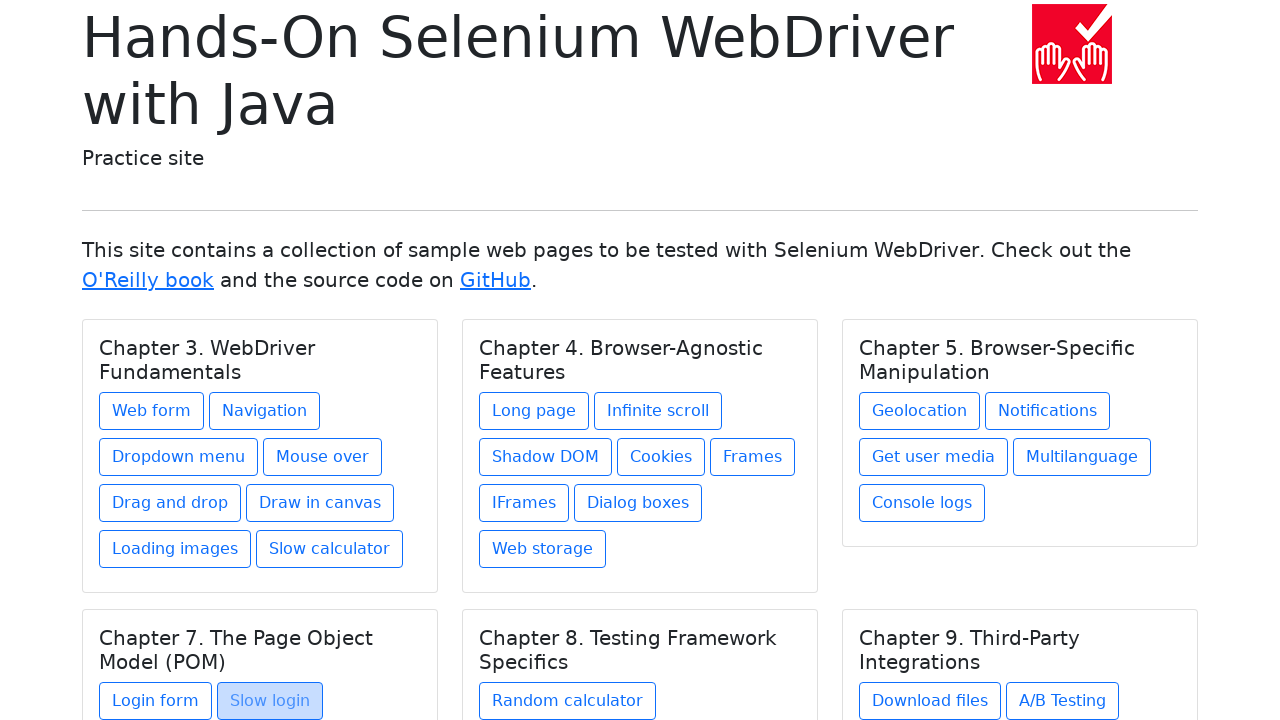

Page loaded after navigating back from link 2 in chapter 4
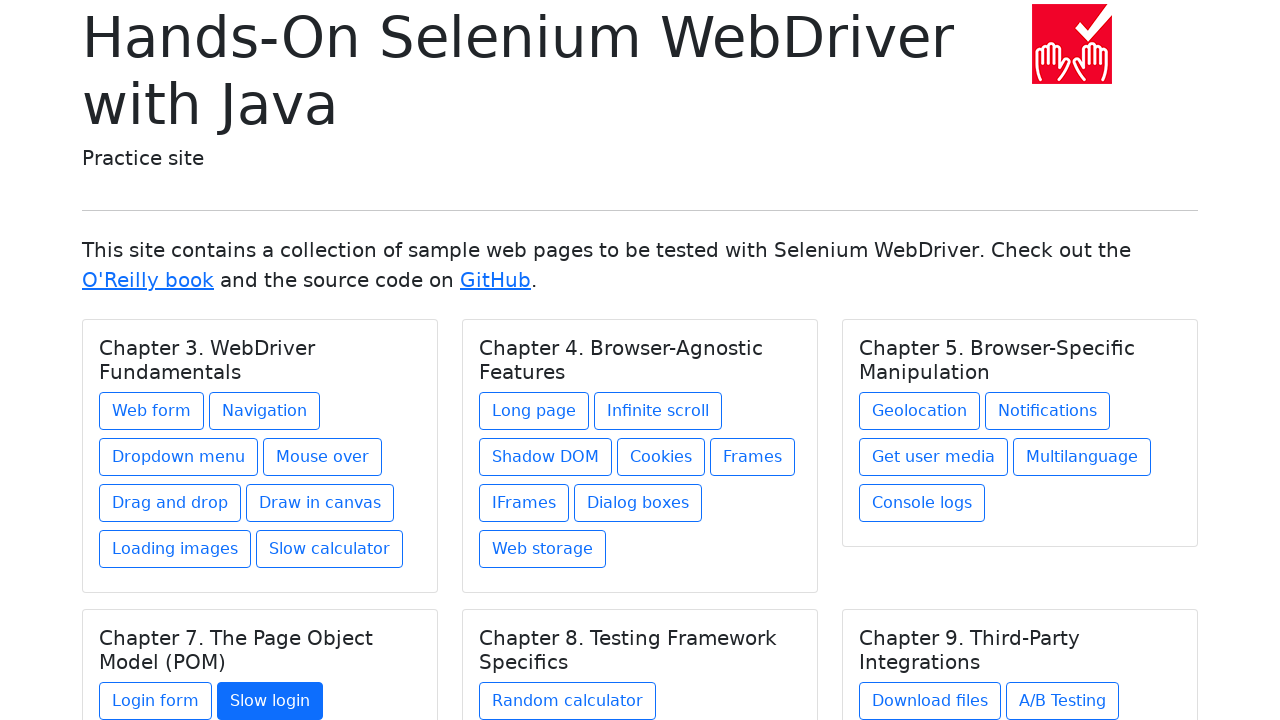

Re-located chapter elements for chapter 5
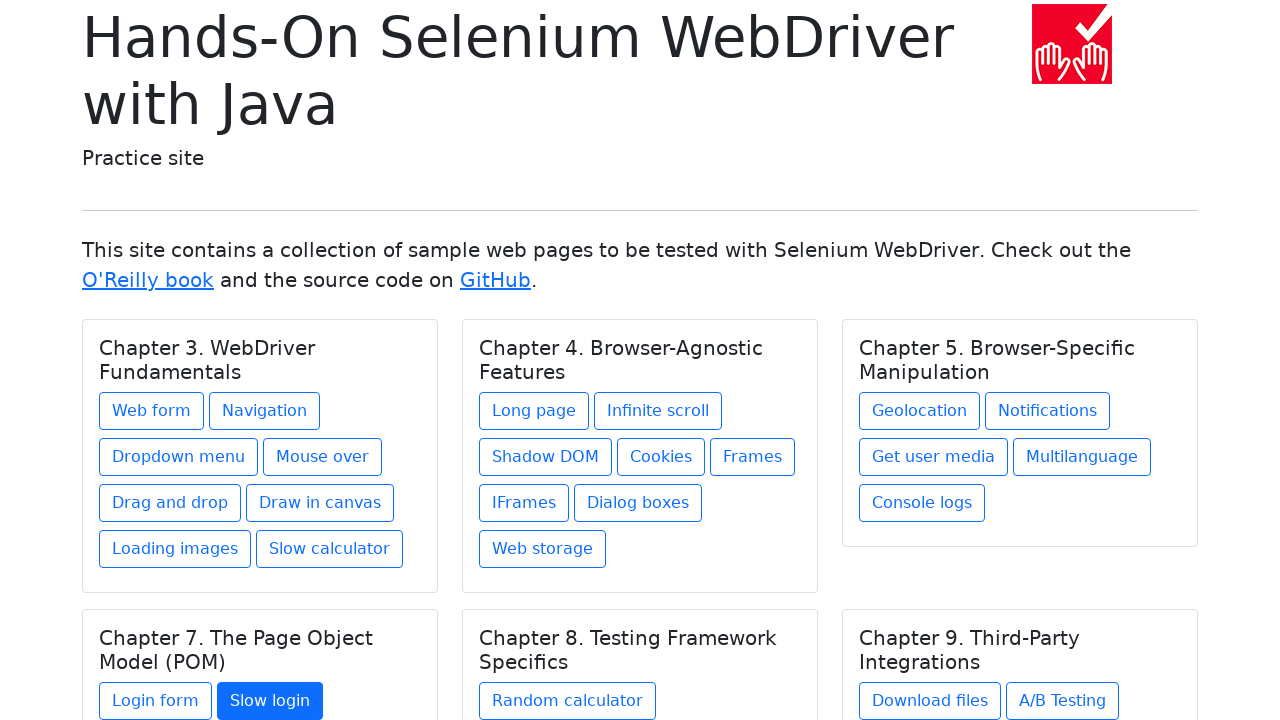

Selected chapter 5
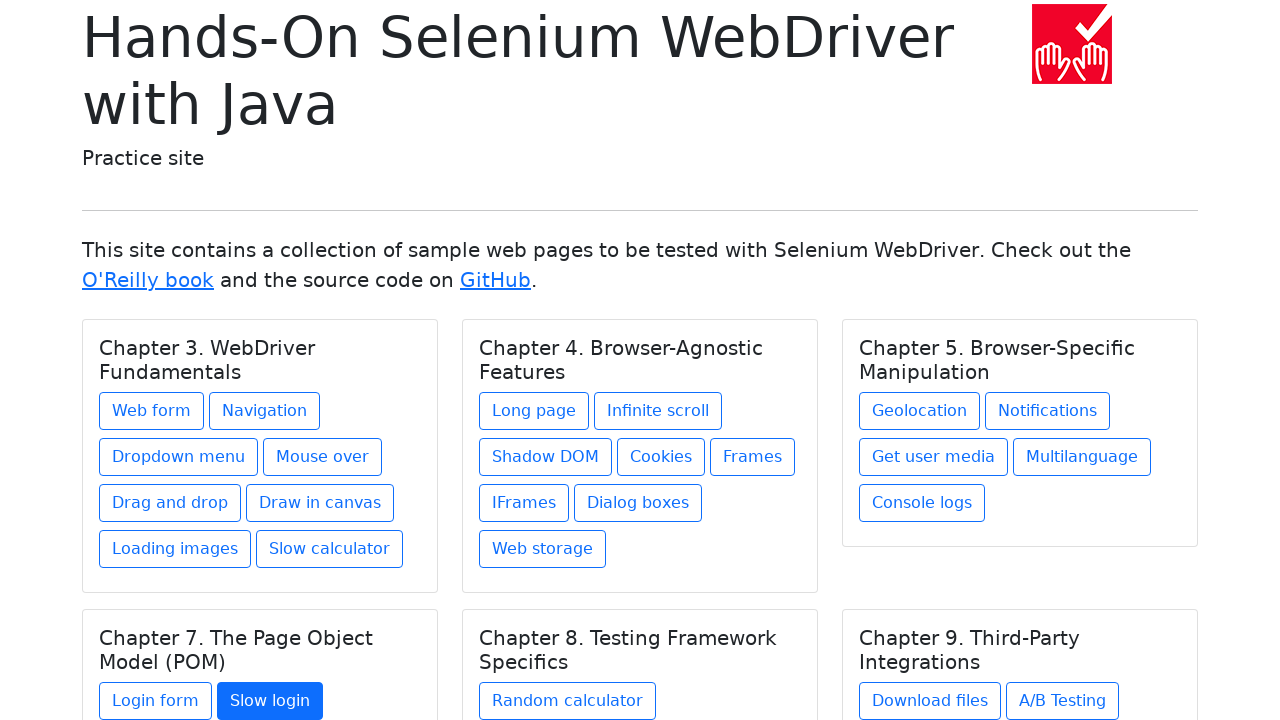

Located all links in chapter 5
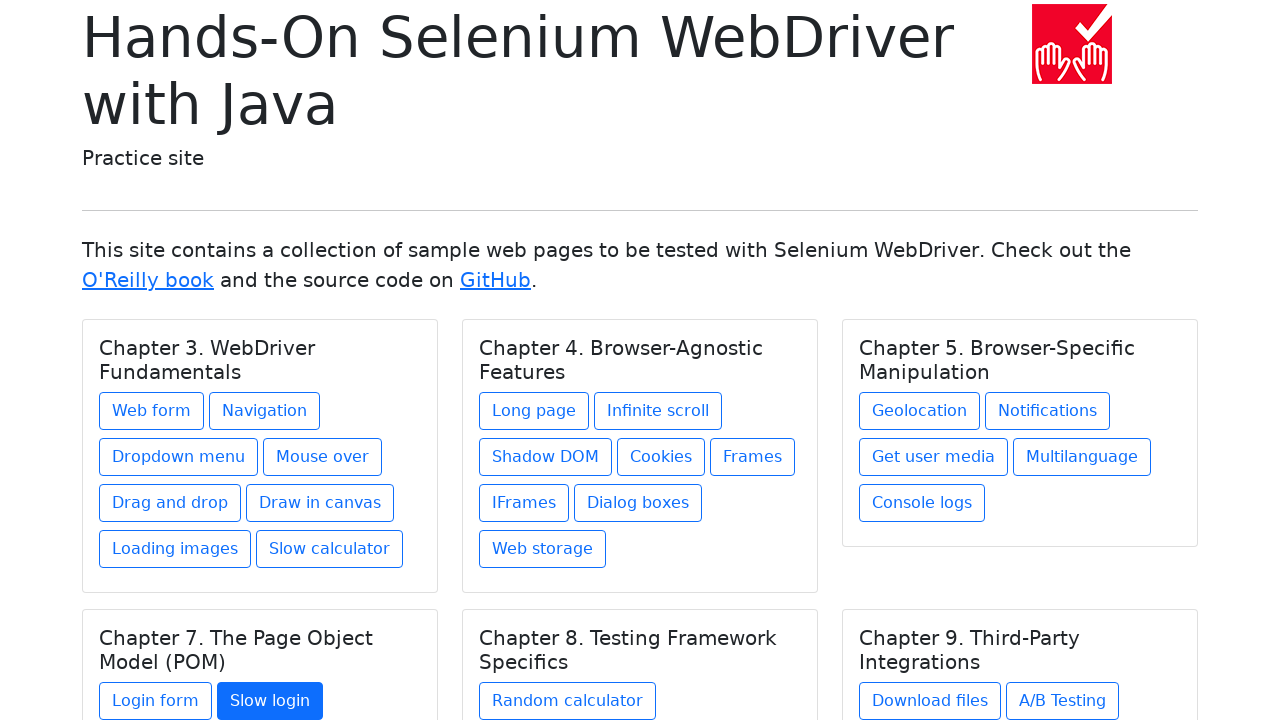

Found 1 links in chapter 5
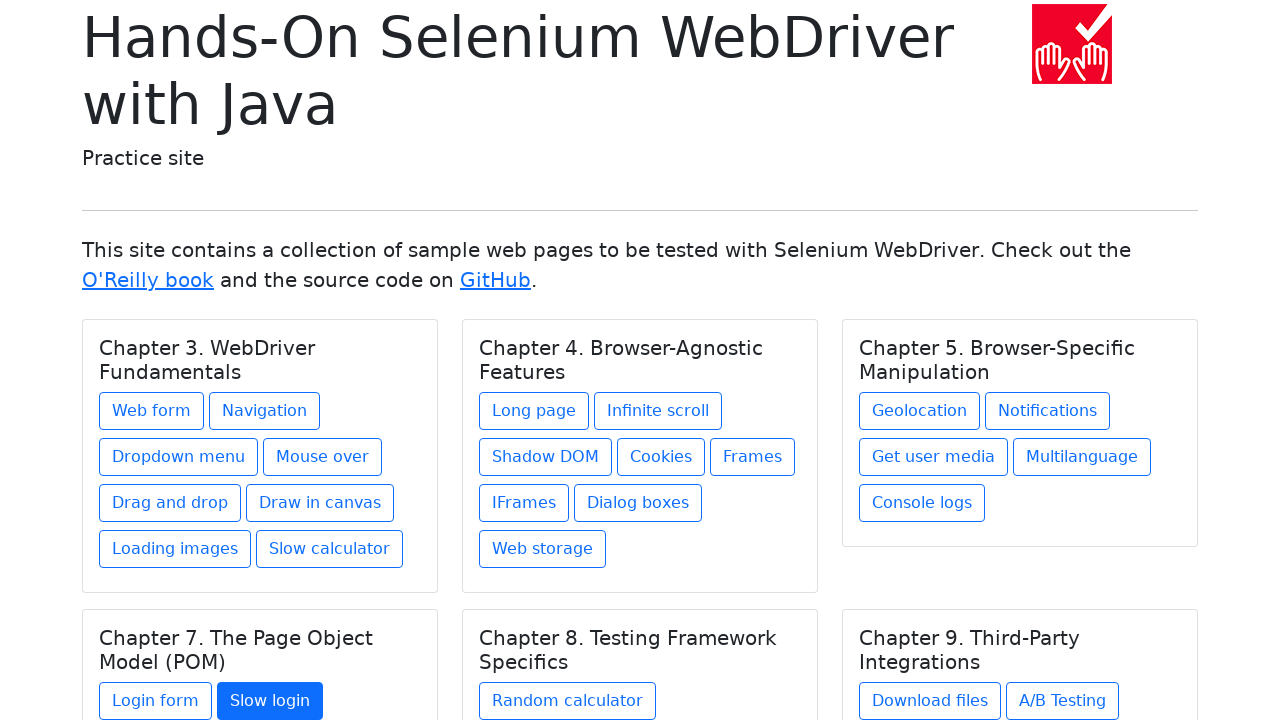

Re-located chapter elements before clicking link 1 in chapter 5
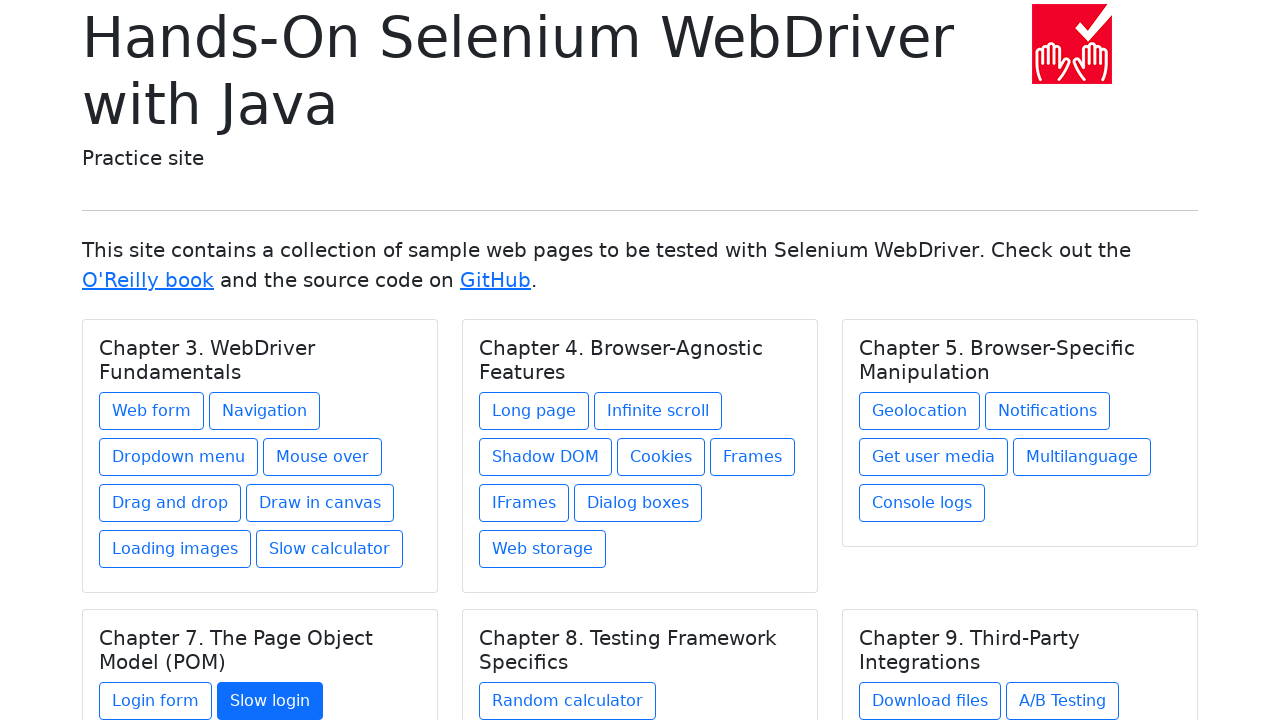

Re-selected chapter 5
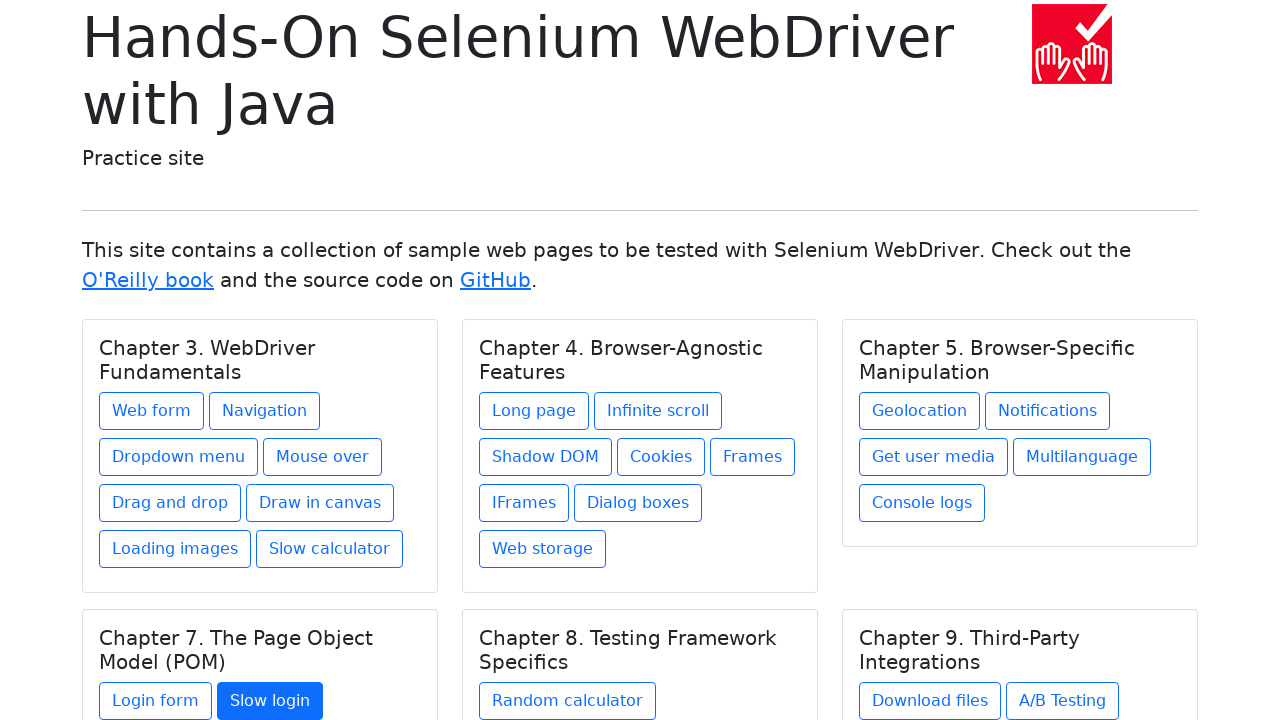

Re-located links in chapter 5
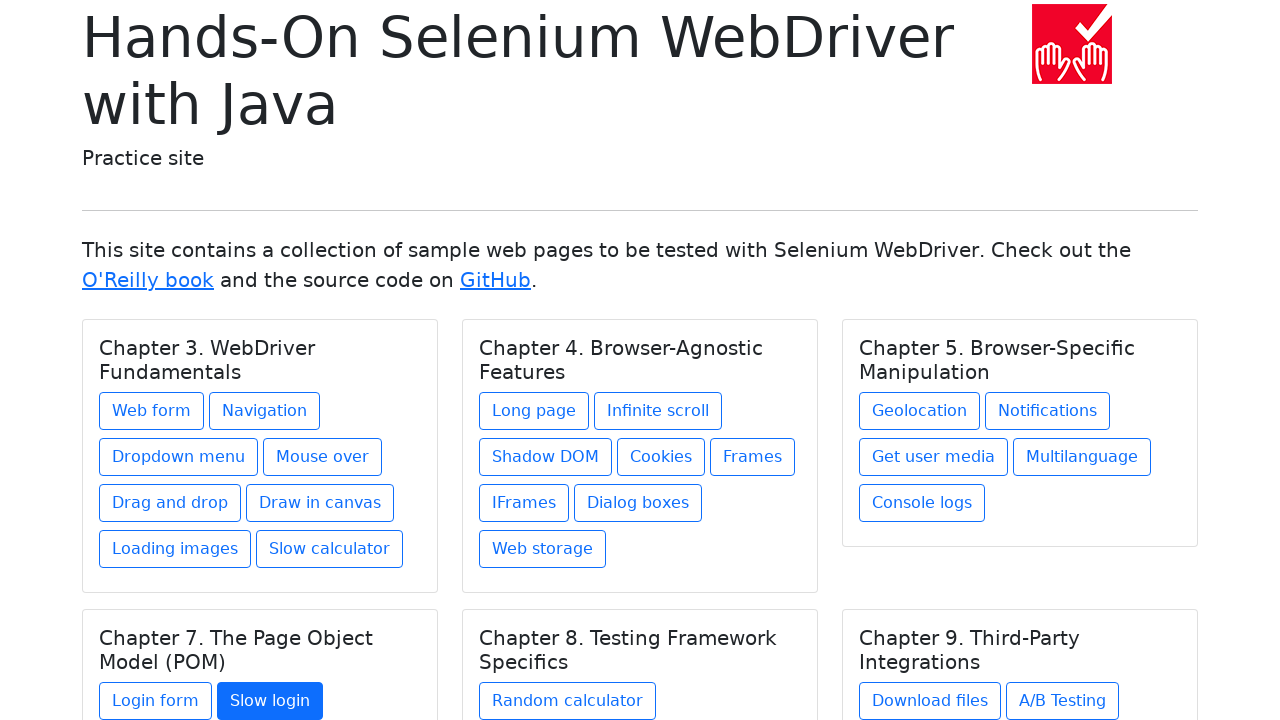

Selected link 1 in chapter 5
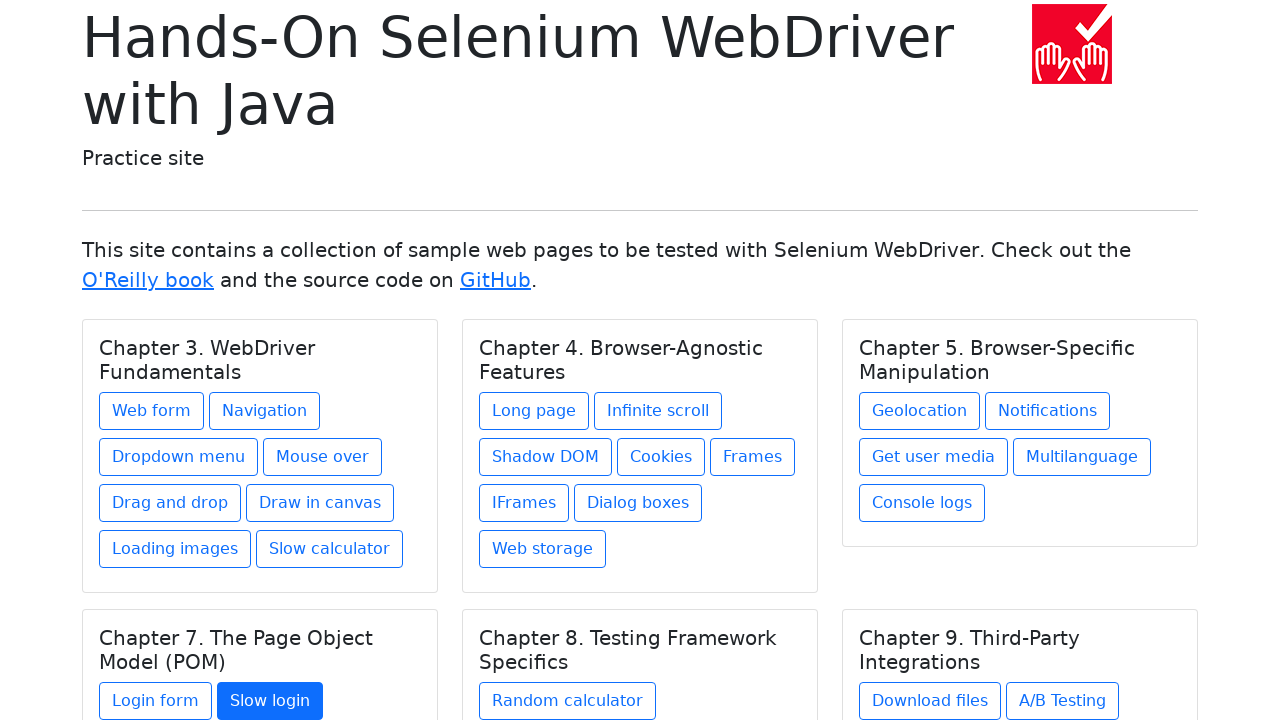

Clicked link 1 in chapter 5 at (568, 701) on h5.card-title >> nth=4 >> xpath=./../a >> nth=0
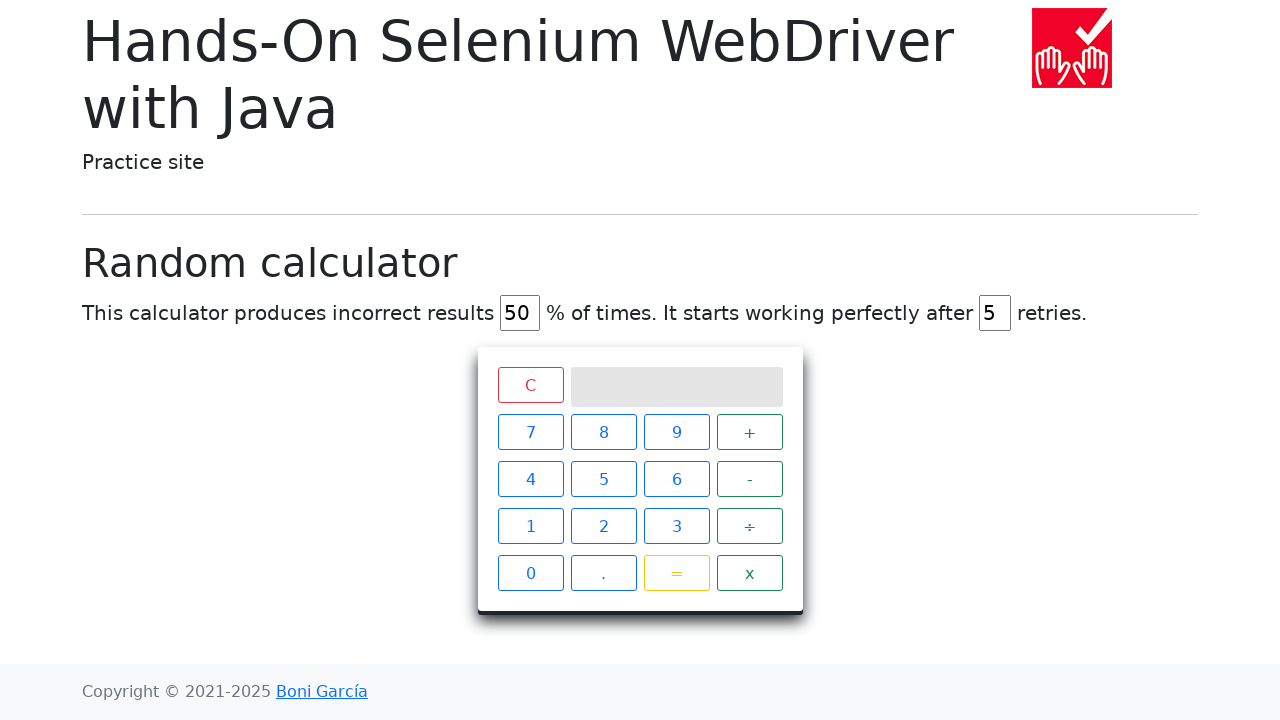

Navigated back from link 1 in chapter 5
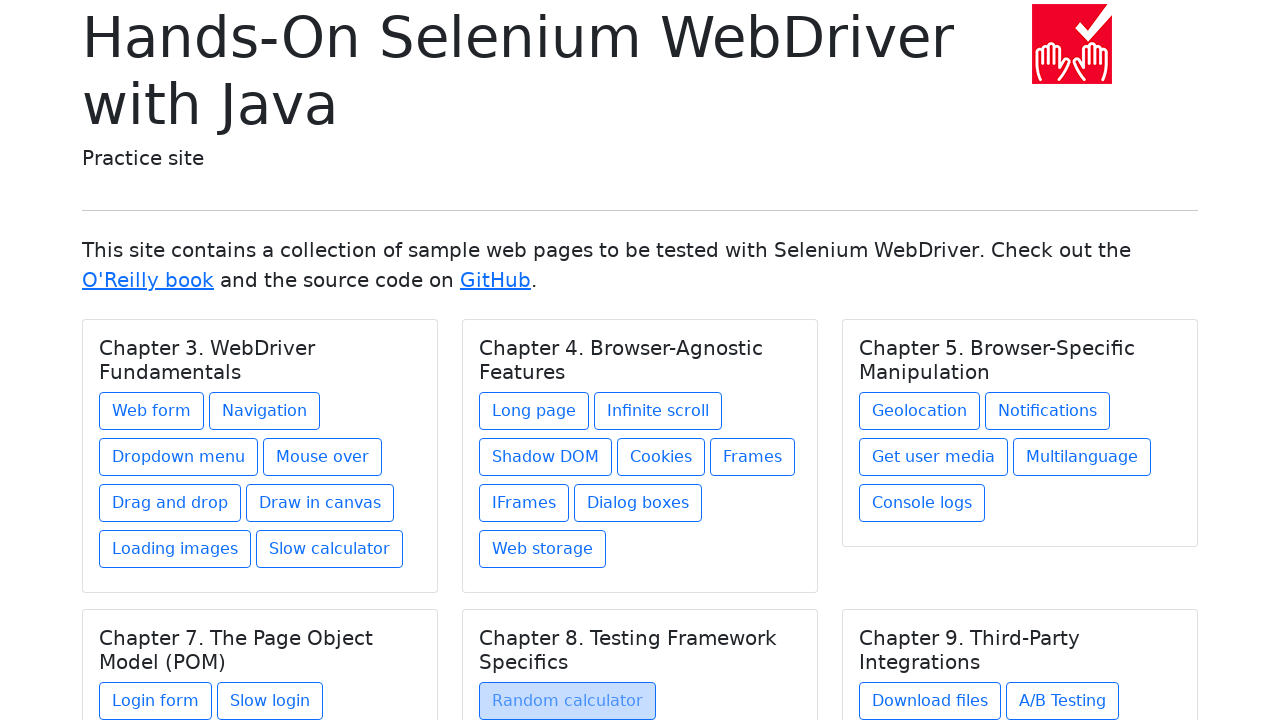

Page loaded after navigating back from link 1 in chapter 5
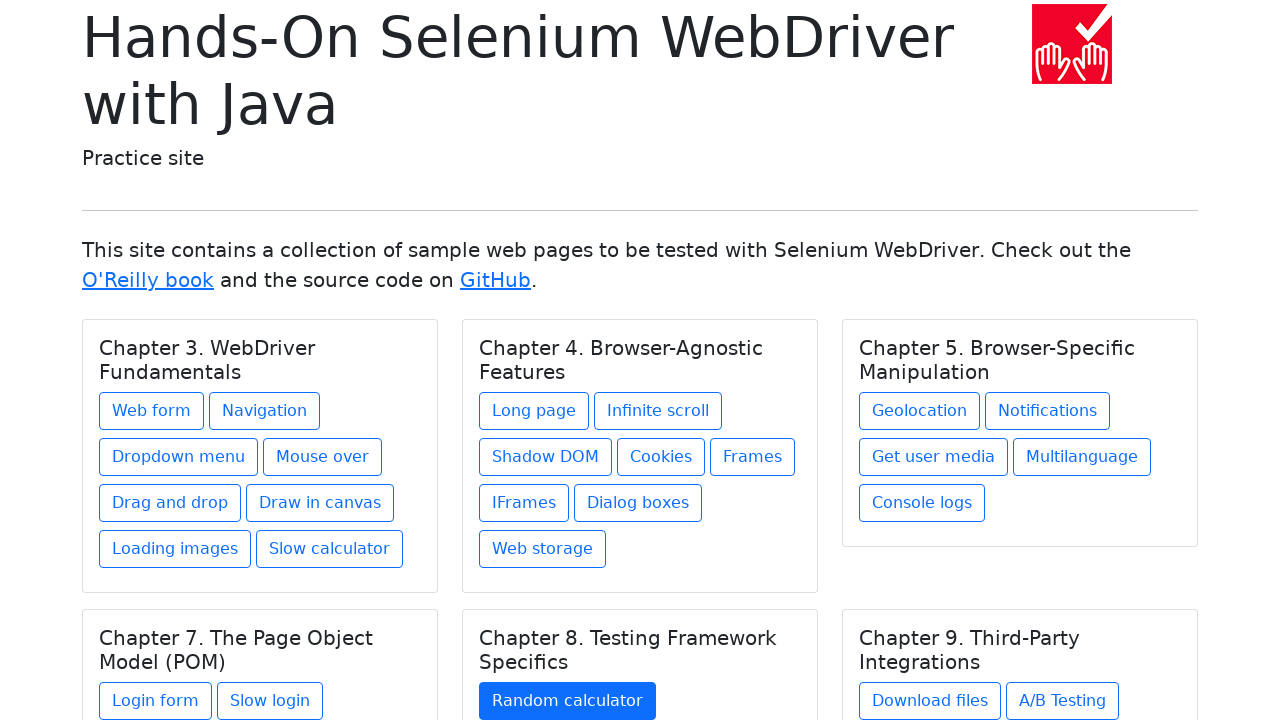

Re-located chapter elements for chapter 6
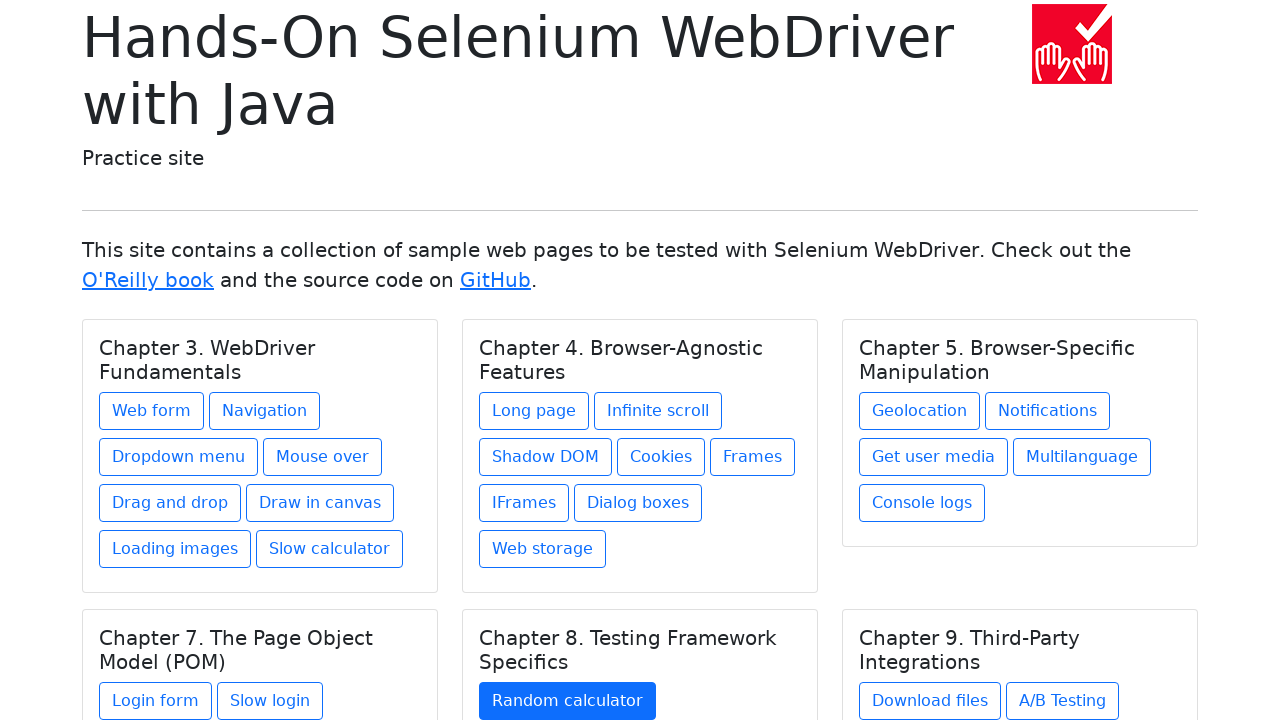

Selected chapter 6
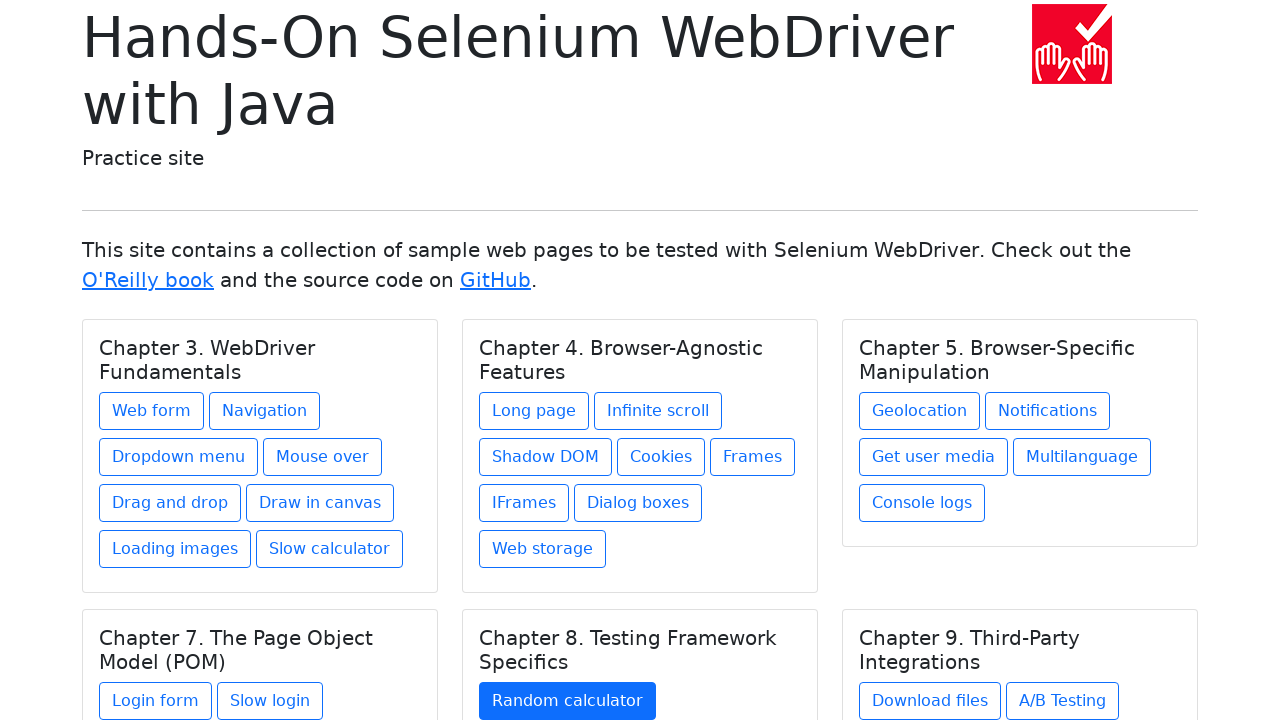

Located all links in chapter 6
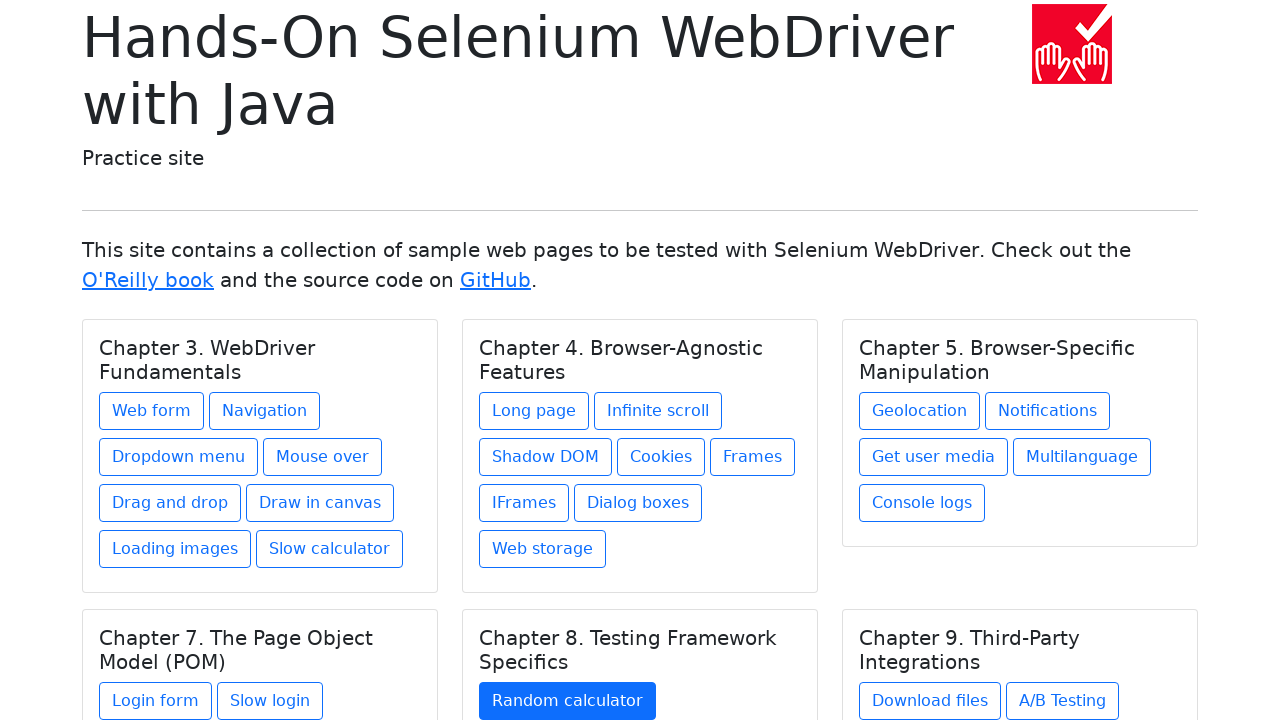

Found 3 links in chapter 6
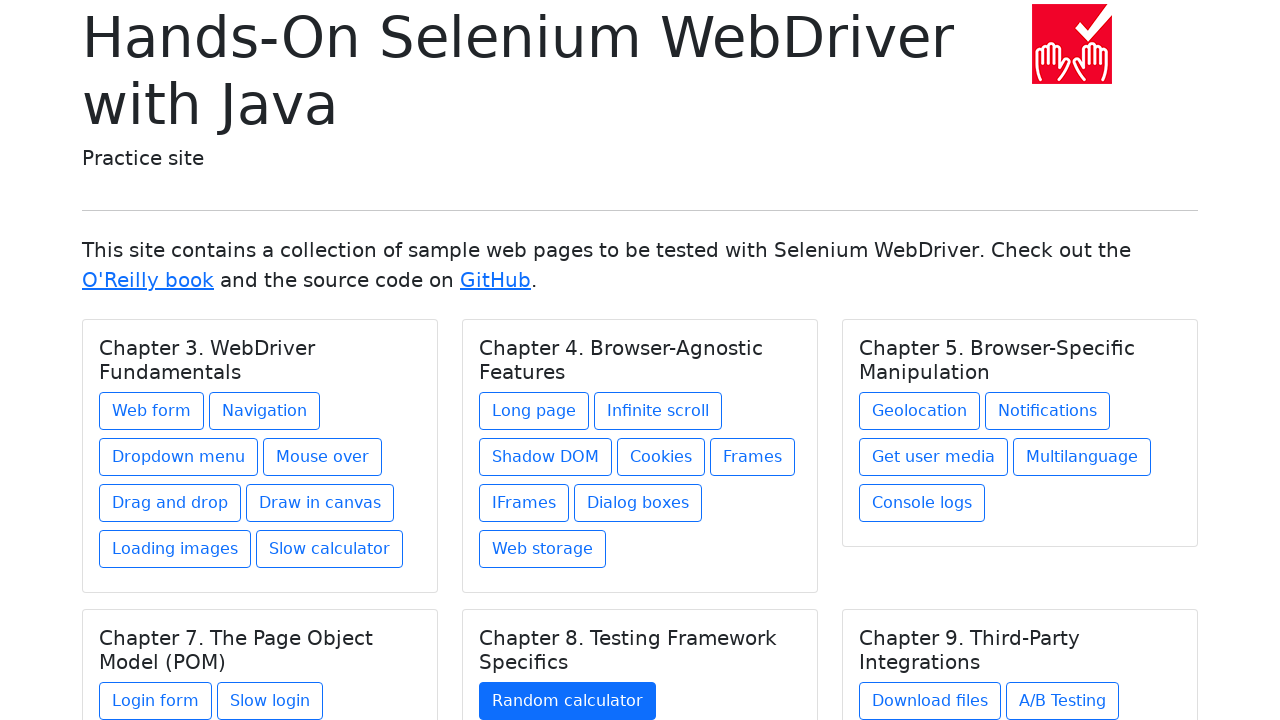

Re-located chapter elements before clicking link 1 in chapter 6
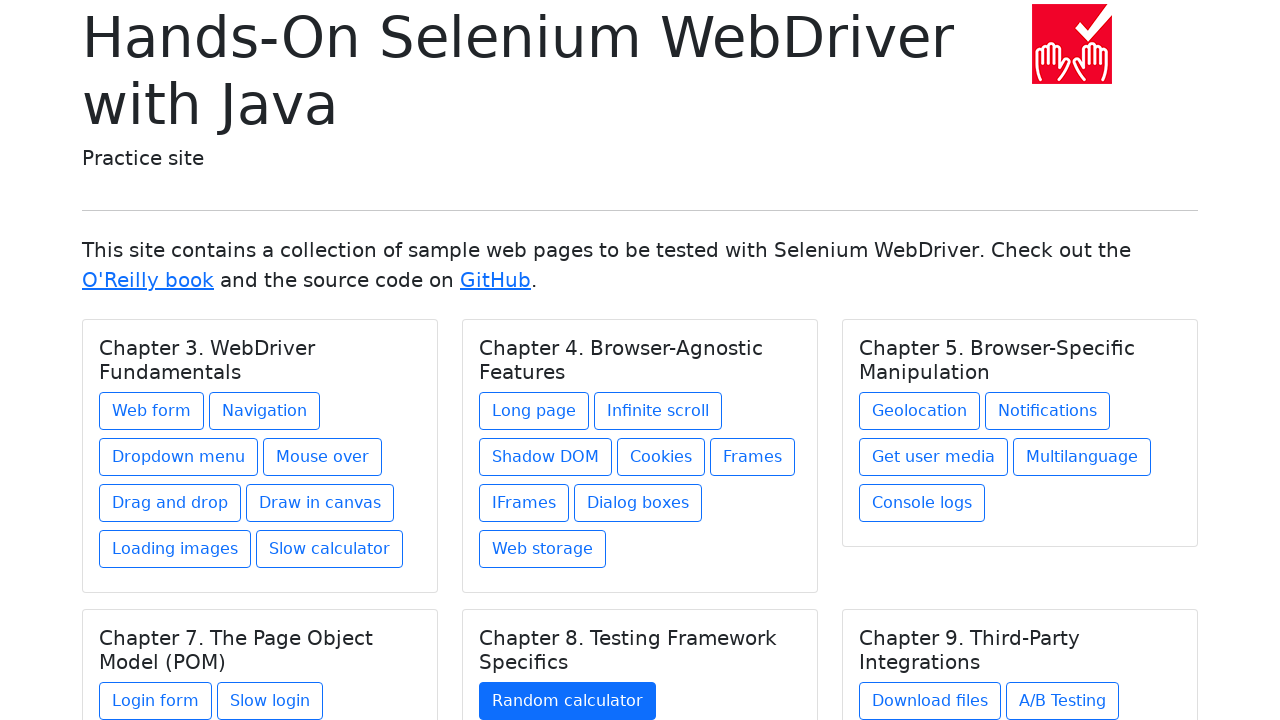

Re-selected chapter 6
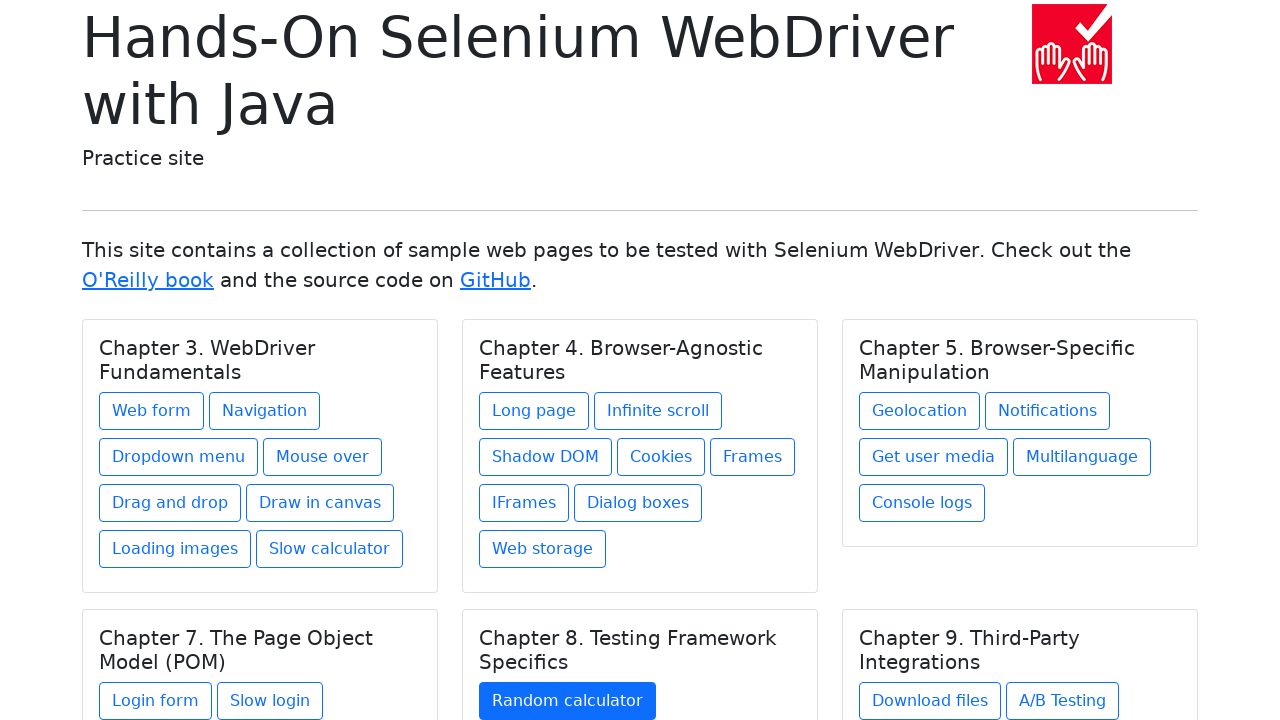

Re-located links in chapter 6
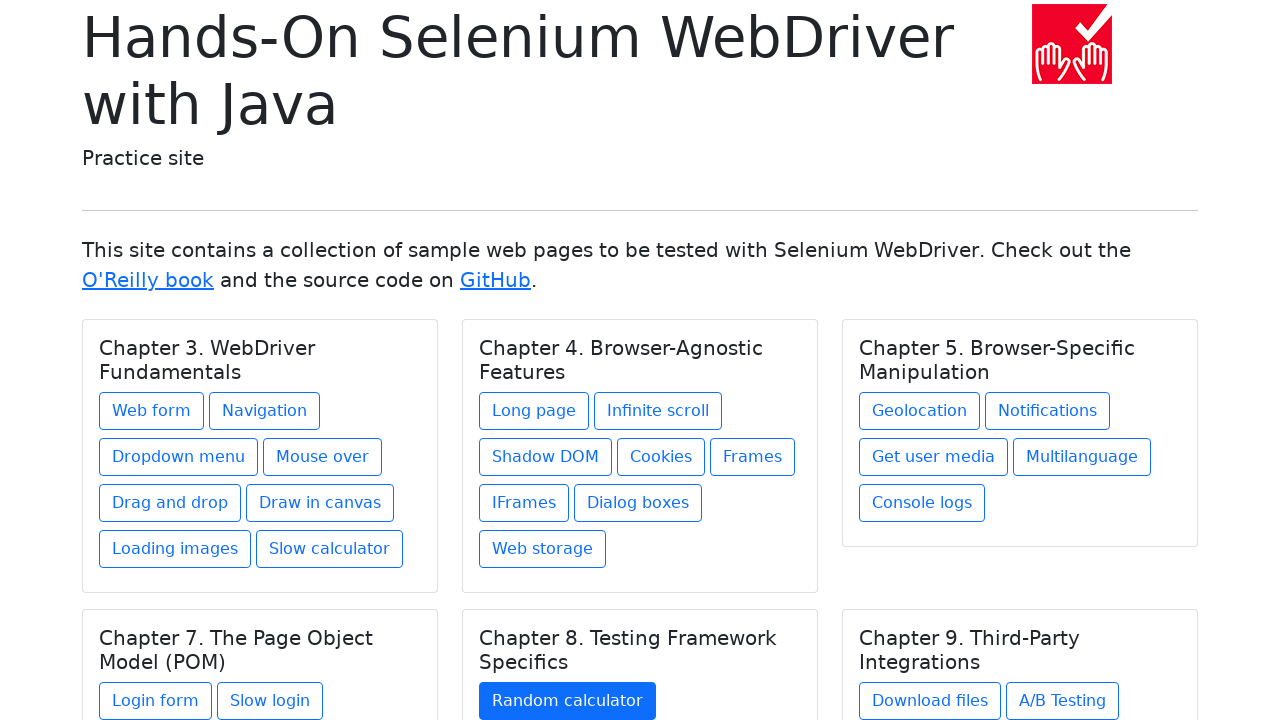

Selected link 1 in chapter 6
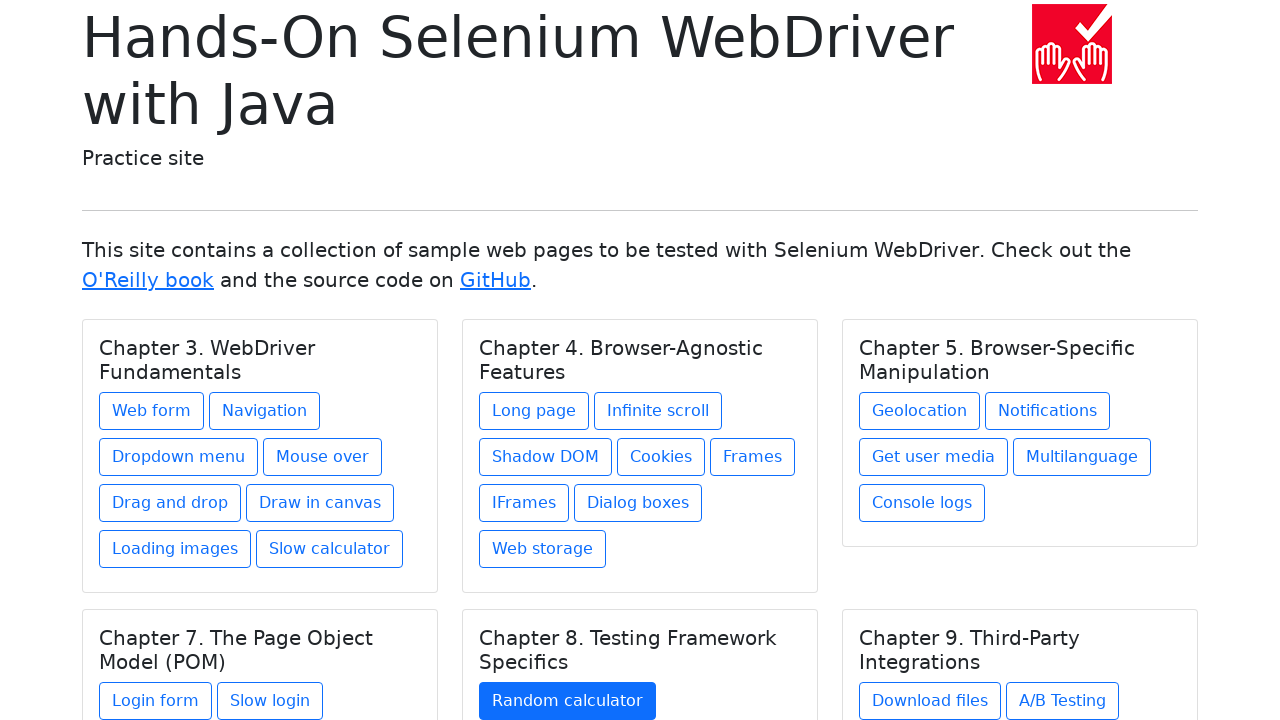

Clicked link 1 in chapter 6 at (930, 701) on h5.card-title >> nth=5 >> xpath=./../a >> nth=0
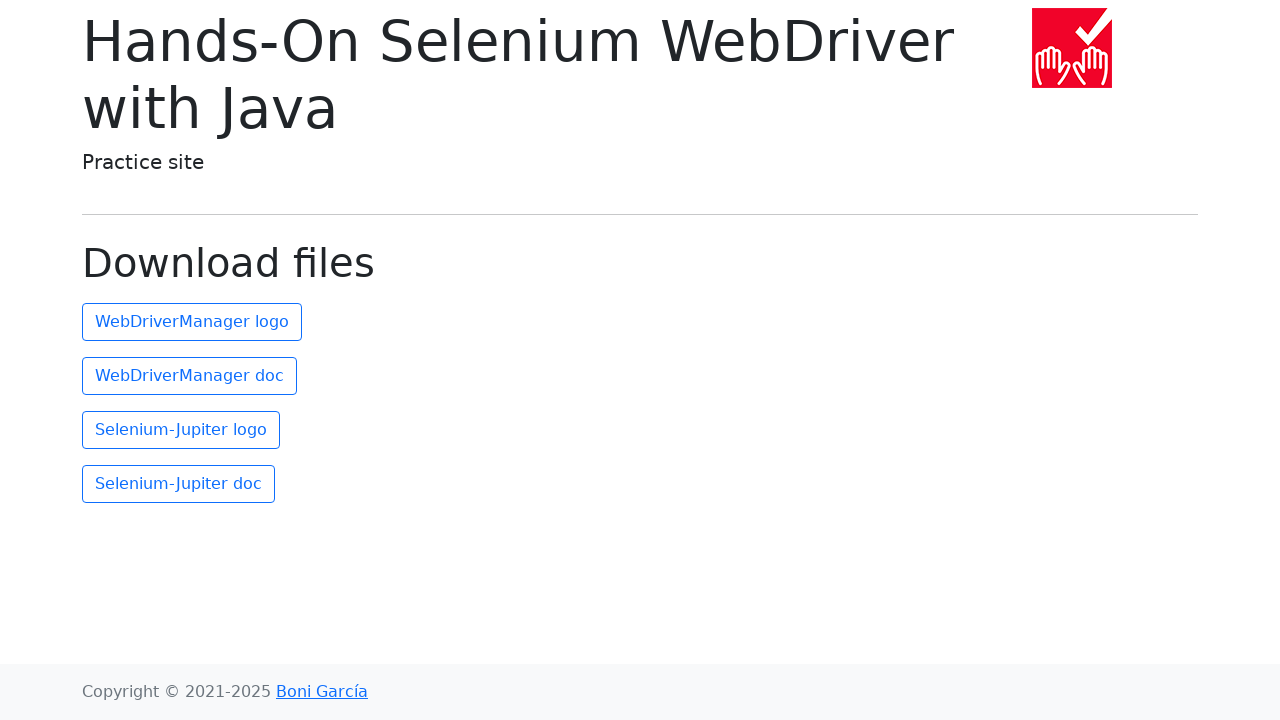

Navigated back from link 1 in chapter 6
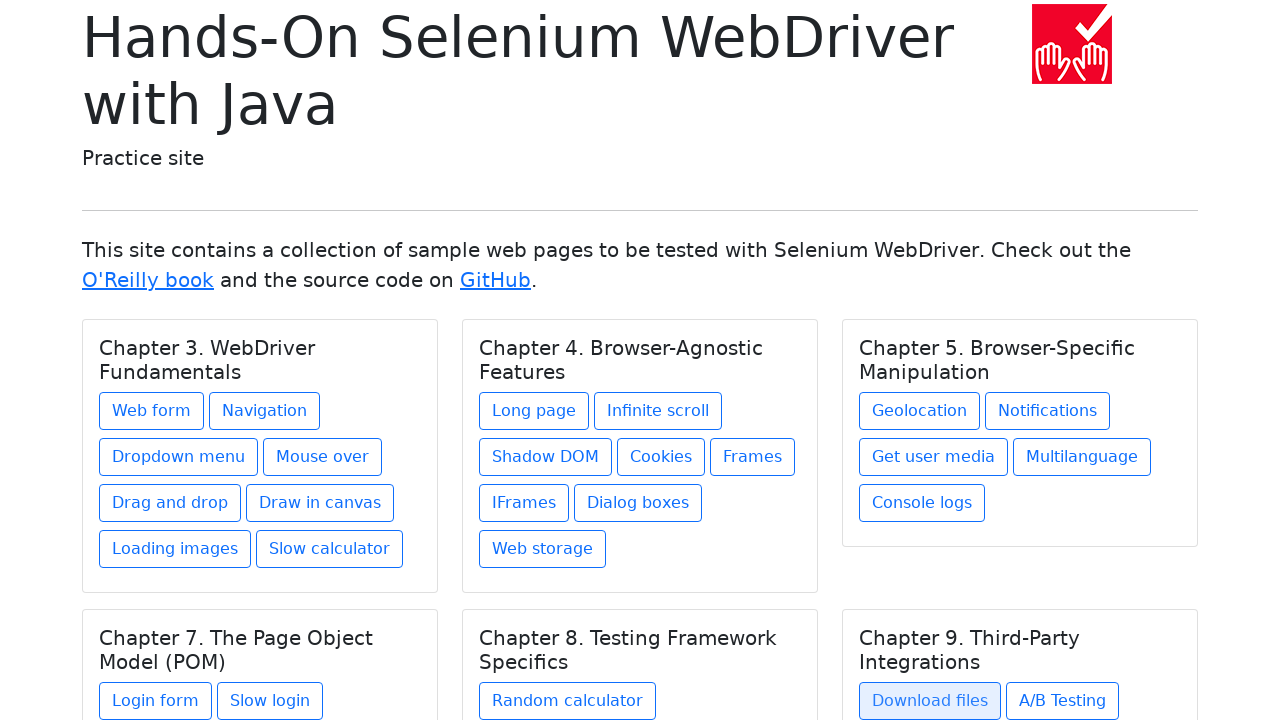

Page loaded after navigating back from link 1 in chapter 6
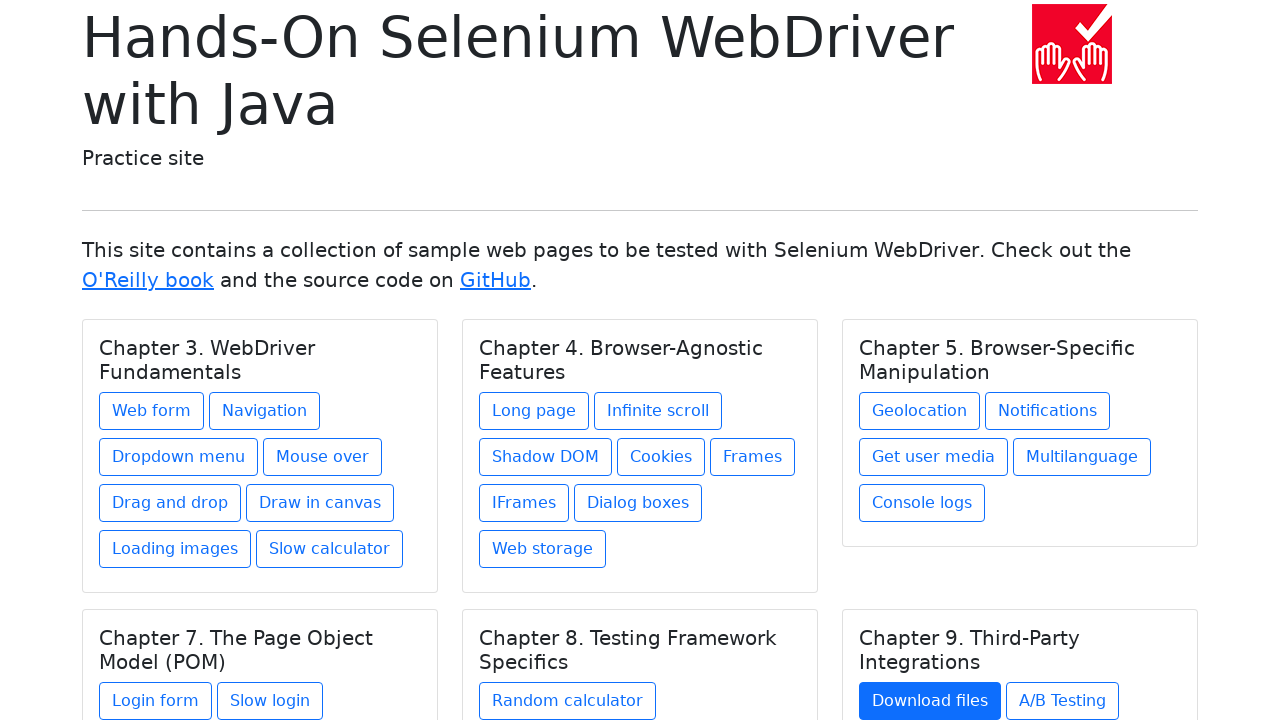

Re-located chapter elements before clicking link 2 in chapter 6
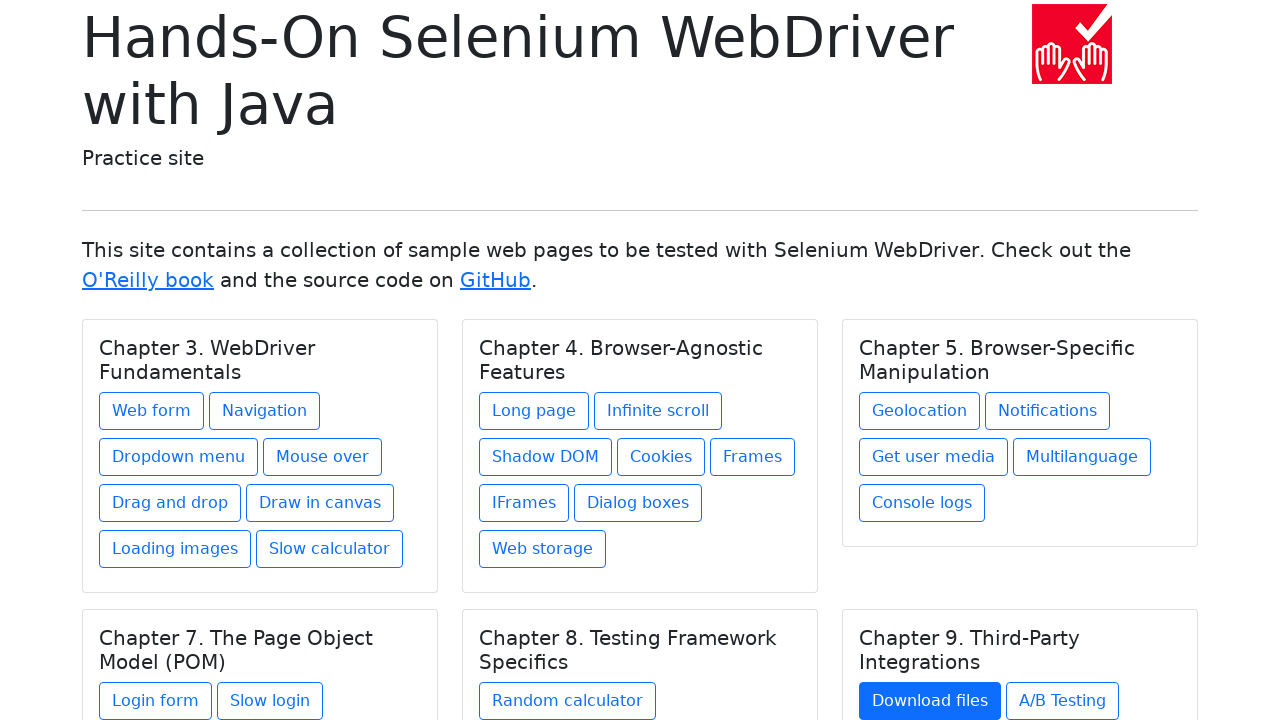

Re-selected chapter 6
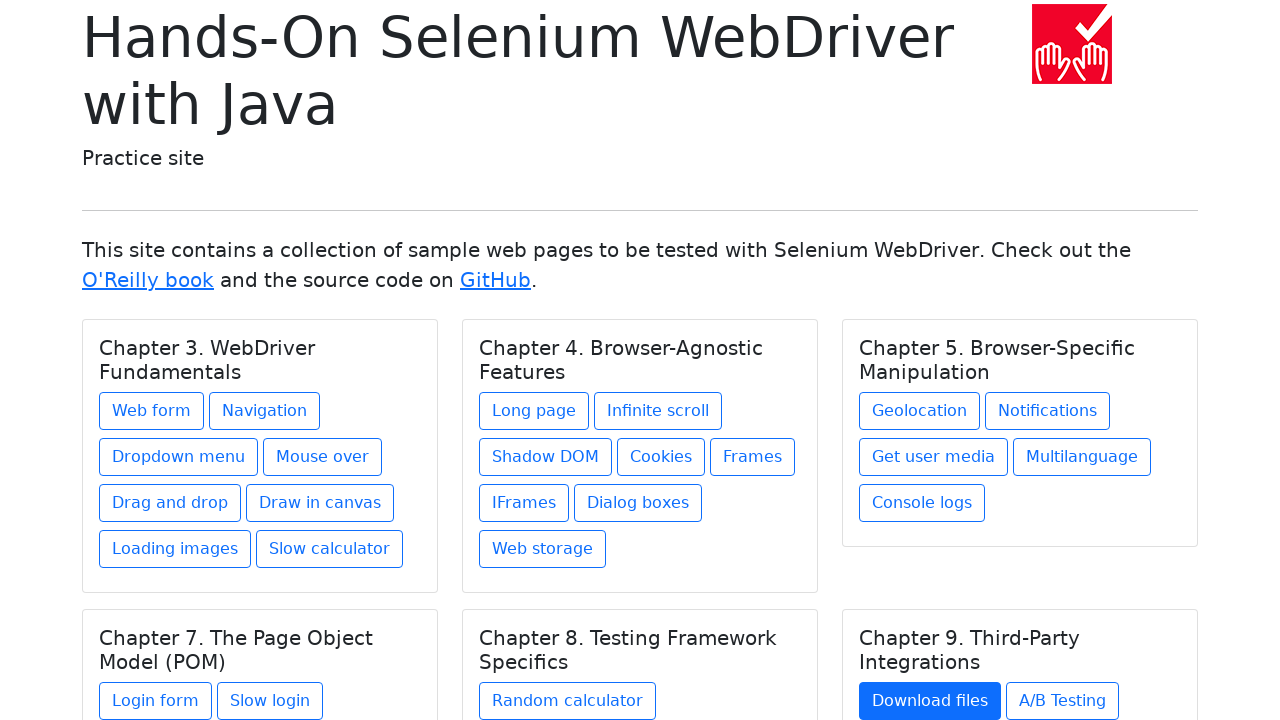

Re-located links in chapter 6
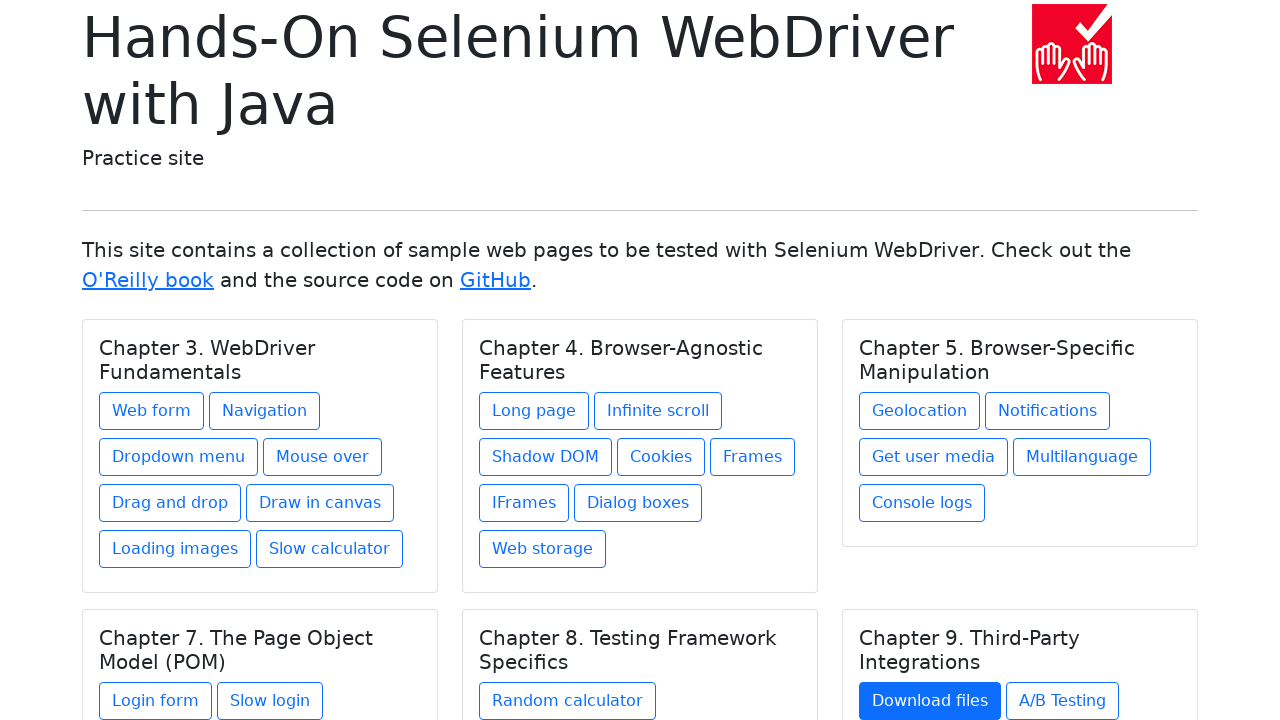

Selected link 2 in chapter 6
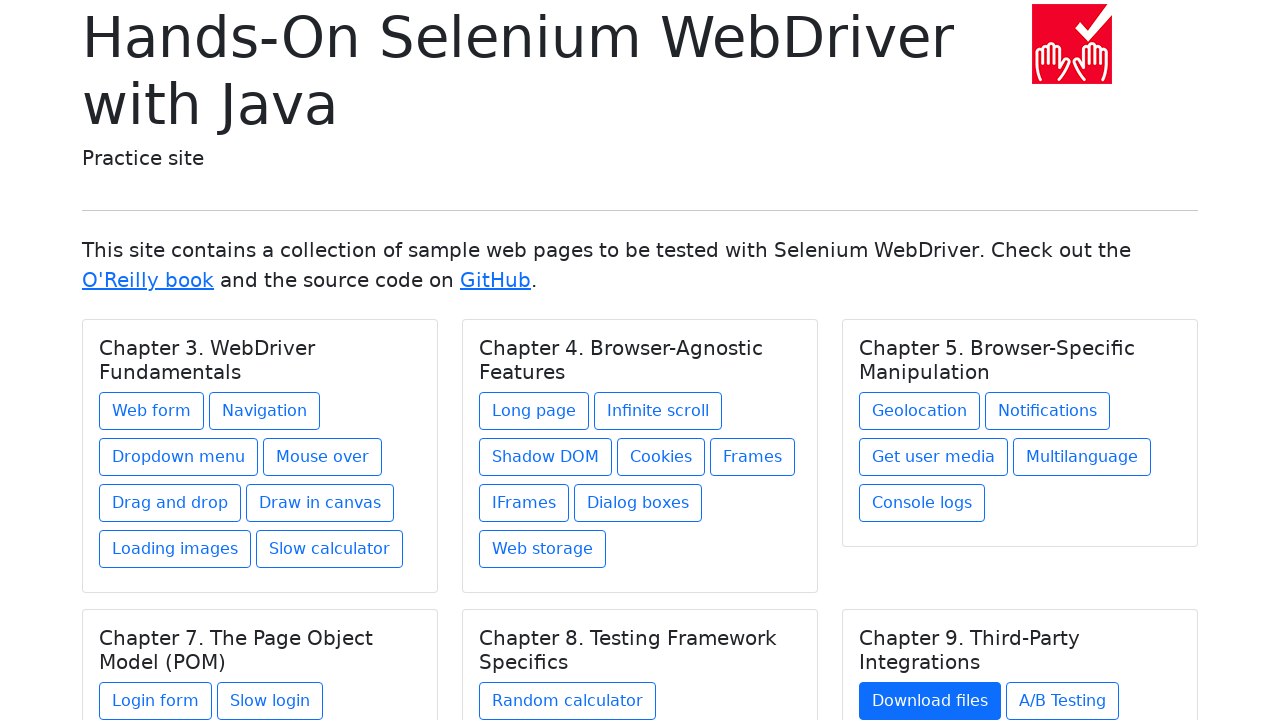

Clicked link 2 in chapter 6 at (1062, 701) on h5.card-title >> nth=5 >> xpath=./../a >> nth=1
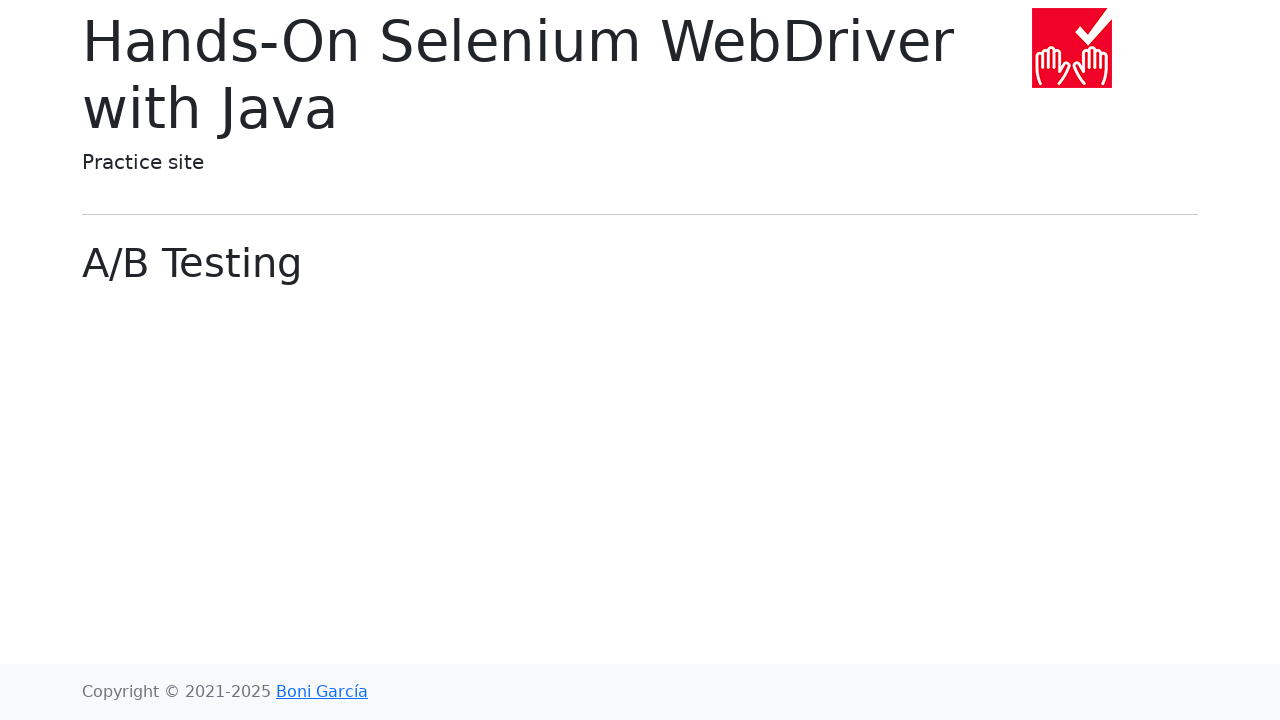

Navigated back from link 2 in chapter 6
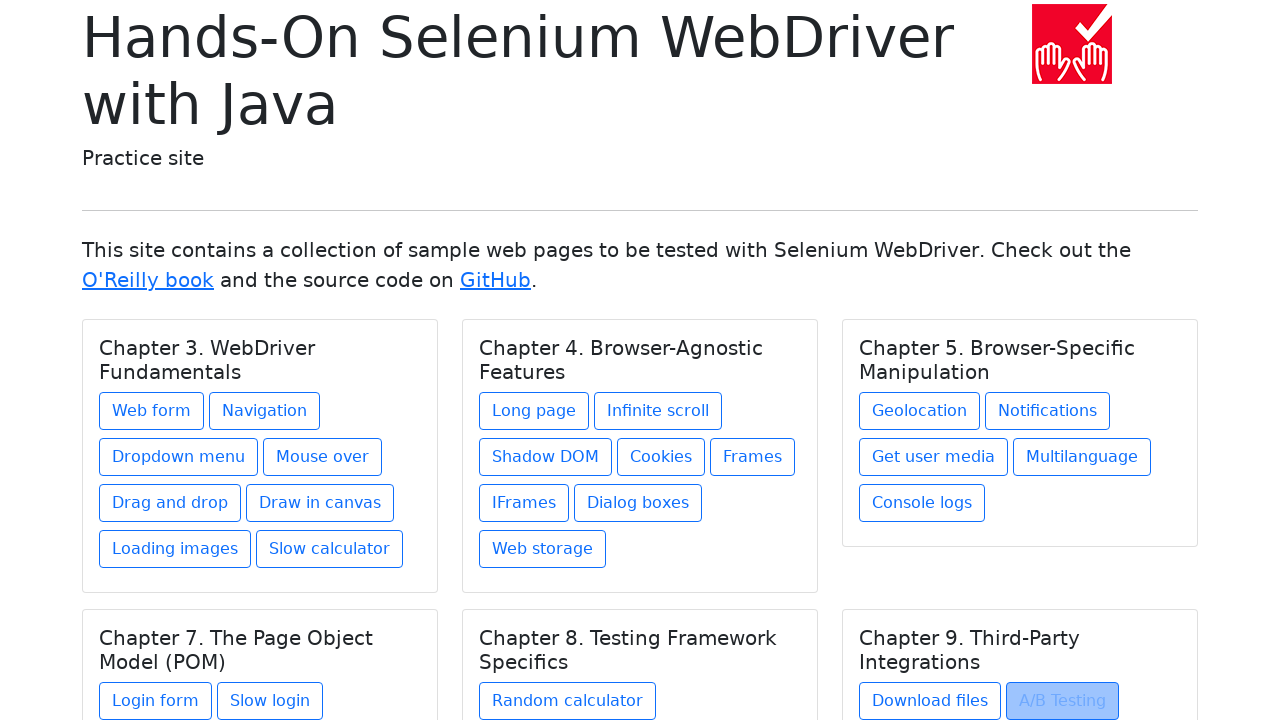

Page loaded after navigating back from link 2 in chapter 6
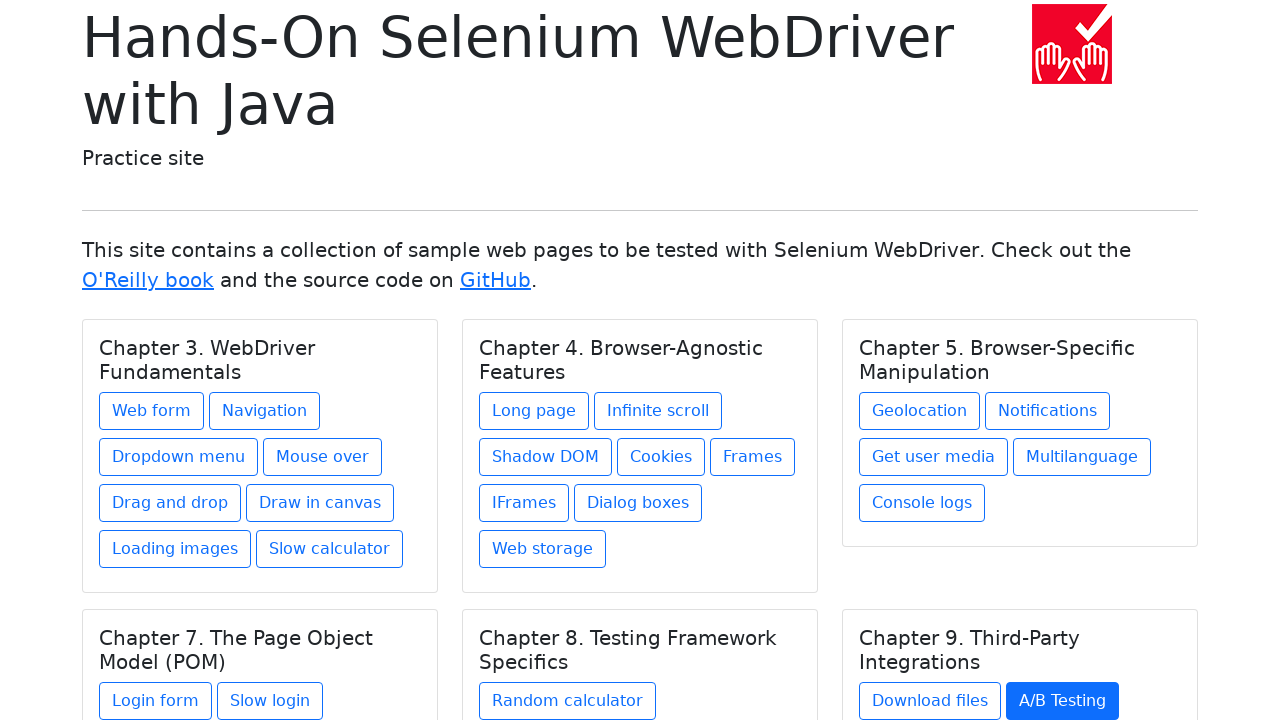

Re-located chapter elements before clicking link 3 in chapter 6
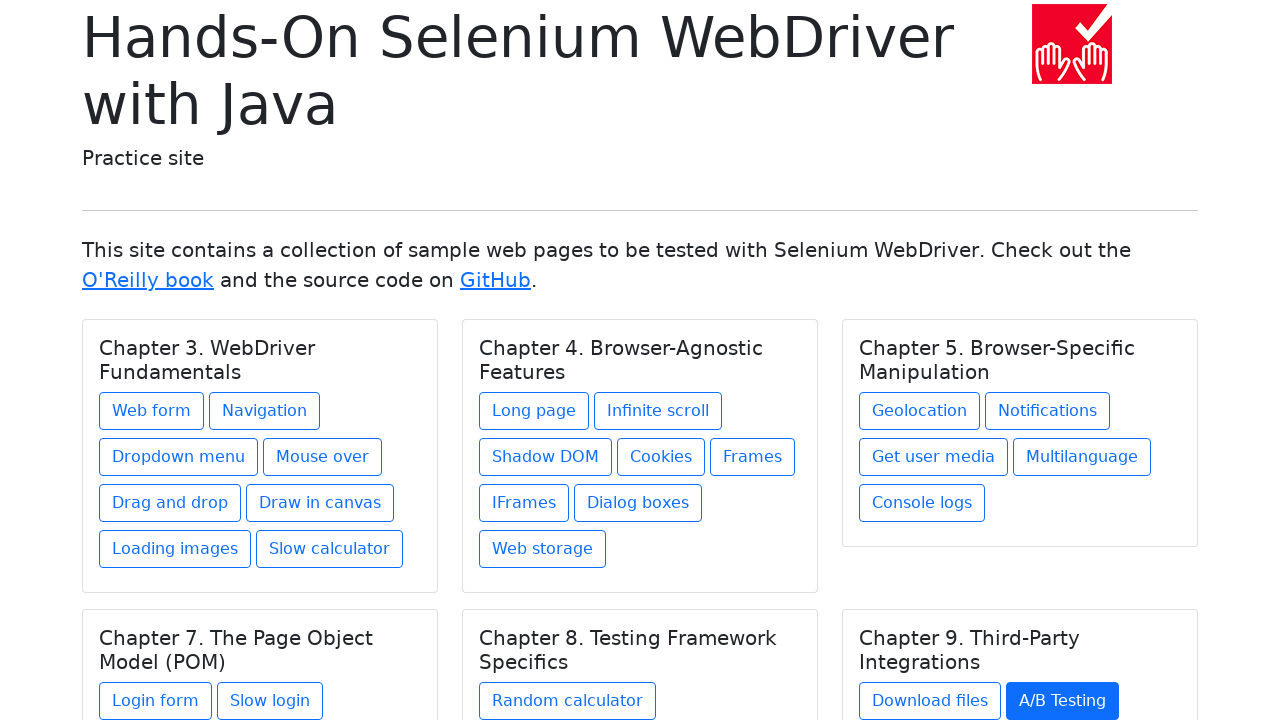

Re-selected chapter 6
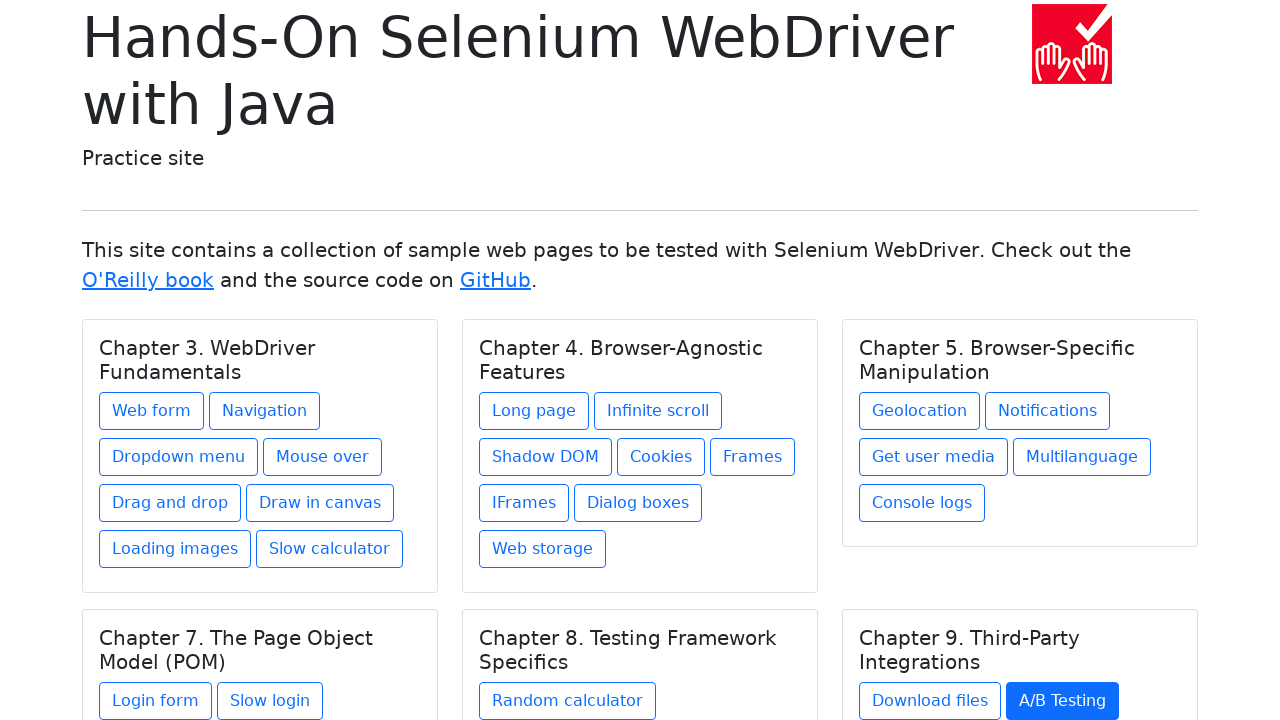

Re-located links in chapter 6
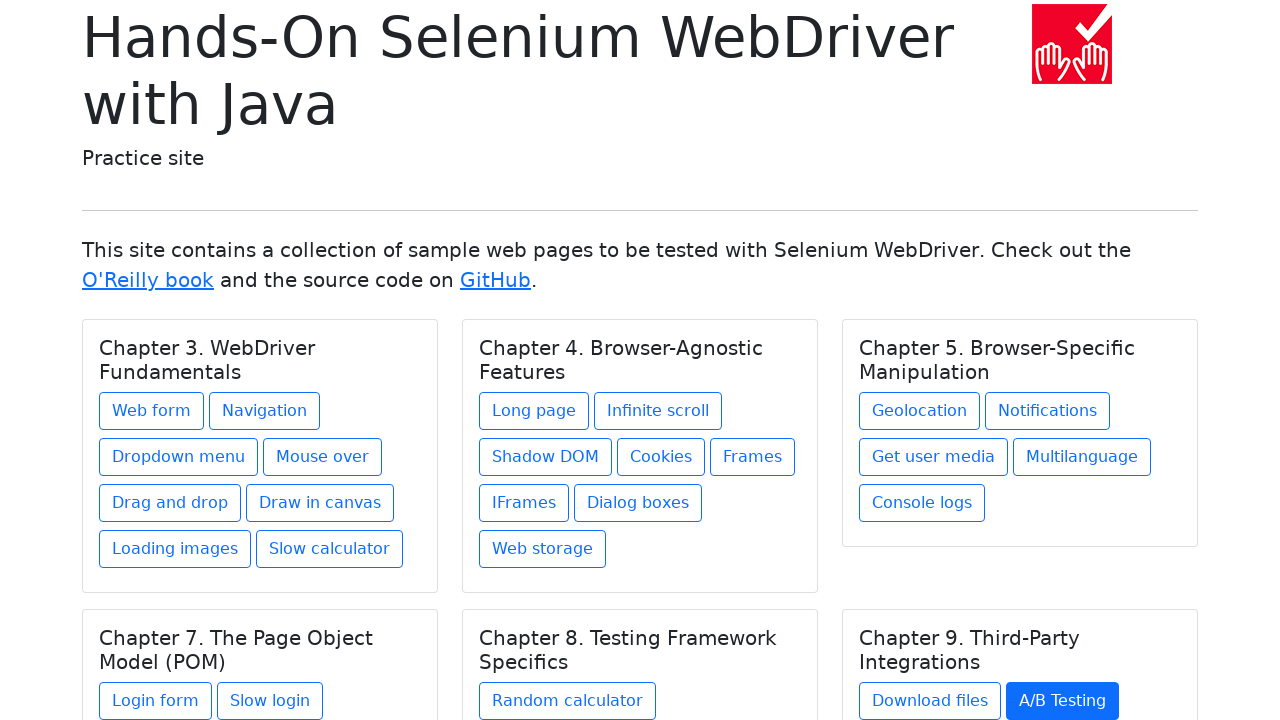

Selected link 3 in chapter 6
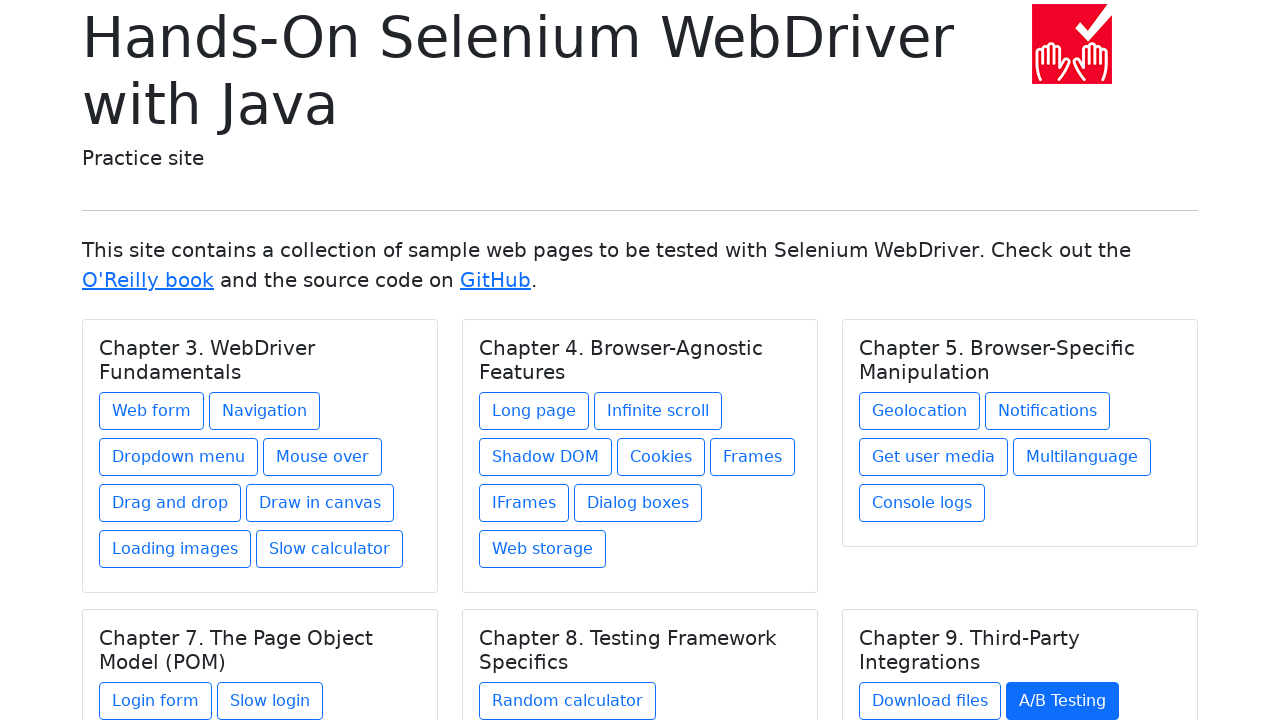

Clicked link 3 in chapter 6 at (915, 612) on h5.card-title >> nth=5 >> xpath=./../a >> nth=2
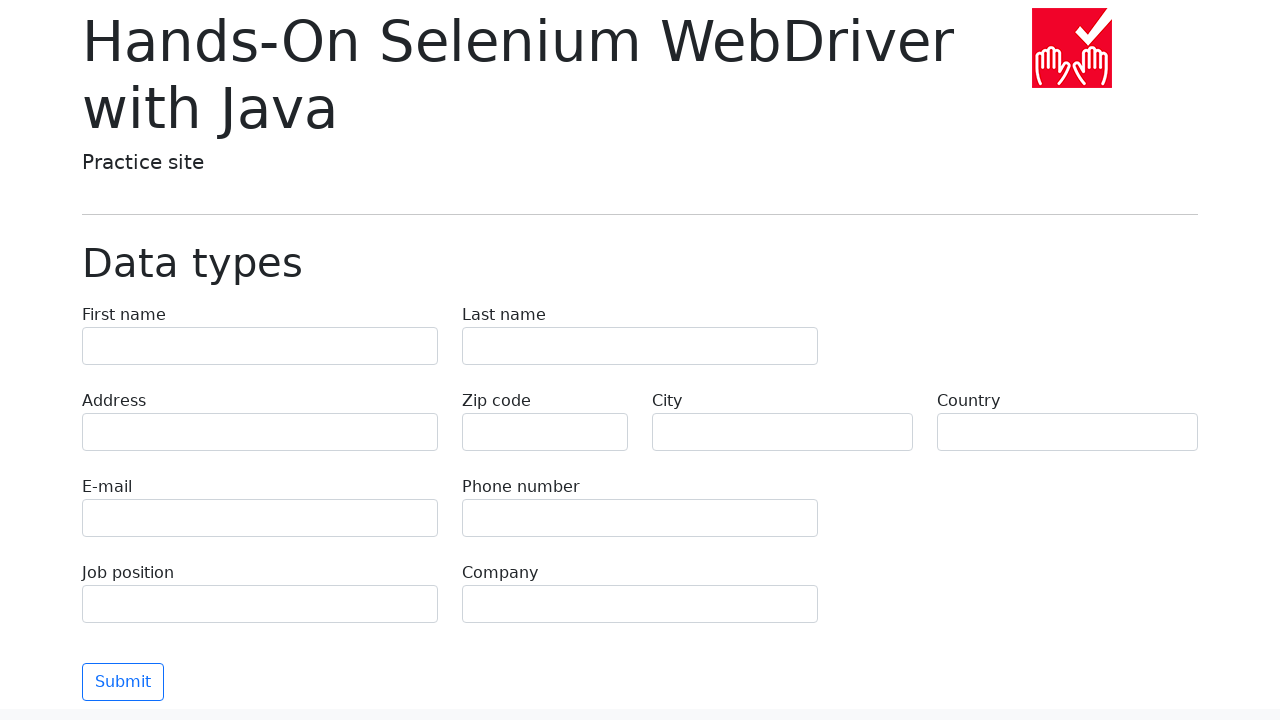

Navigated back from link 3 in chapter 6
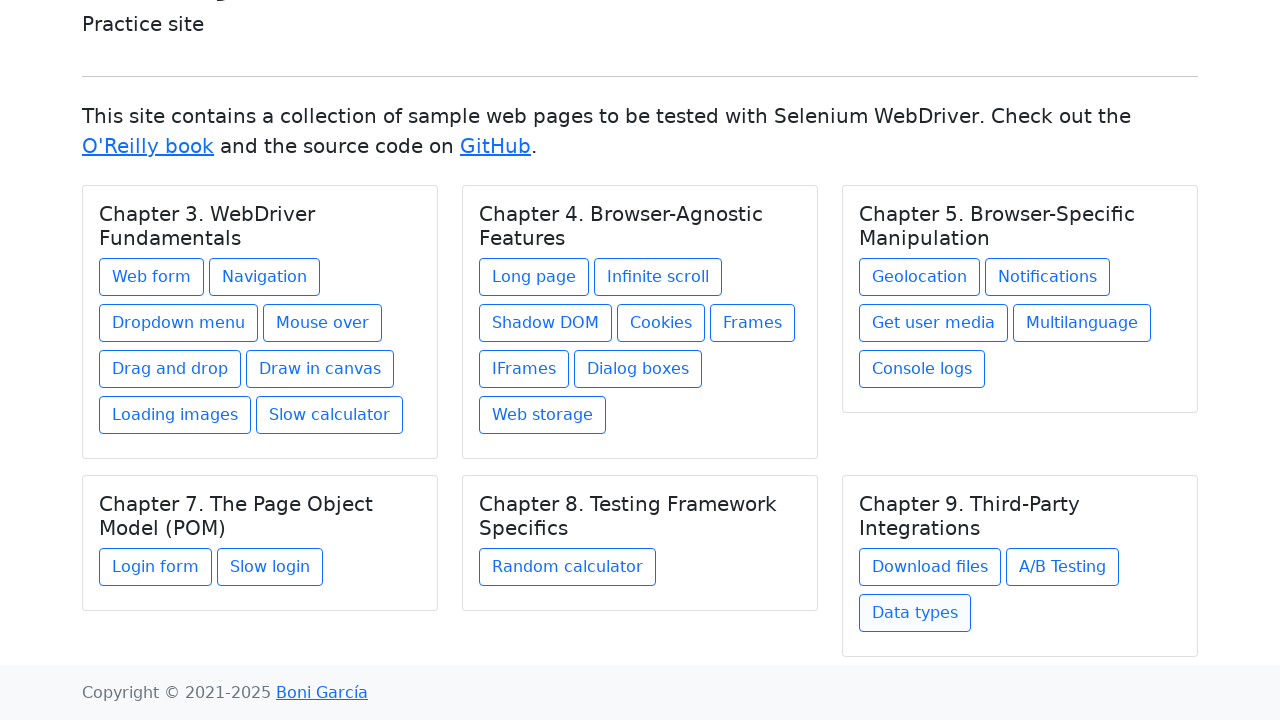

Page loaded after navigating back from link 3 in chapter 6
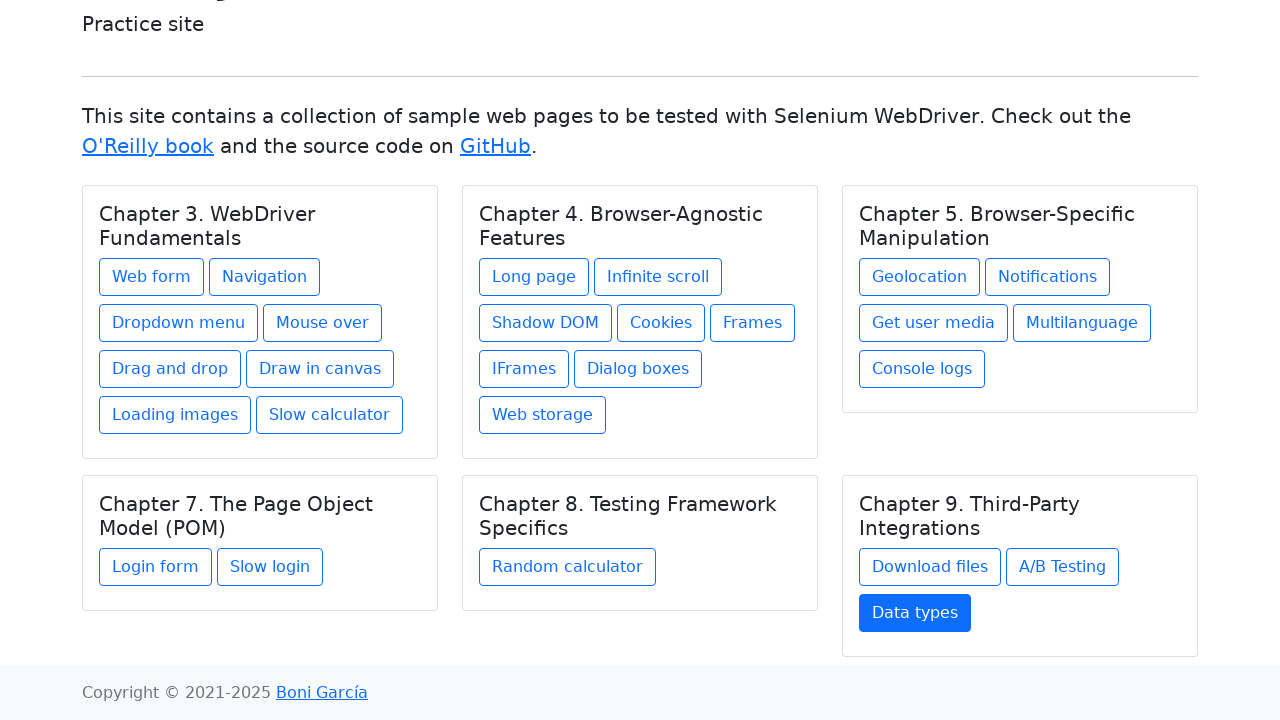

Verified that exactly 27 links were clicked across all chapters
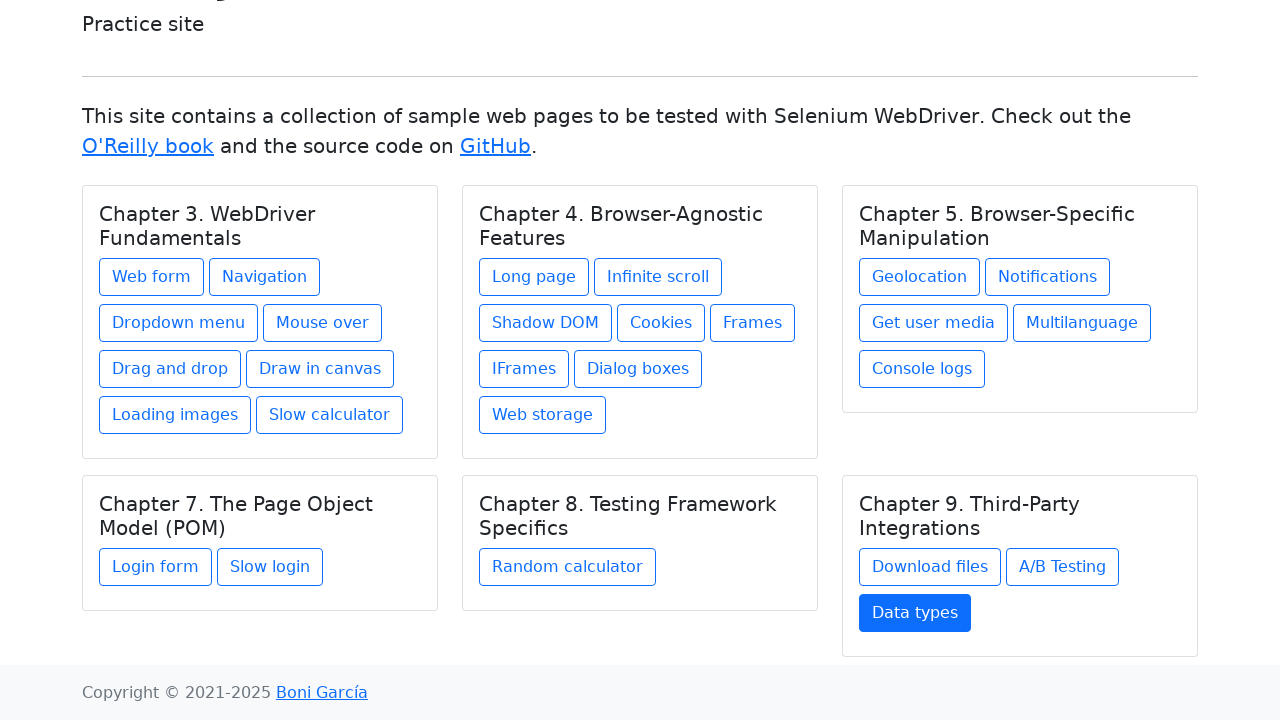

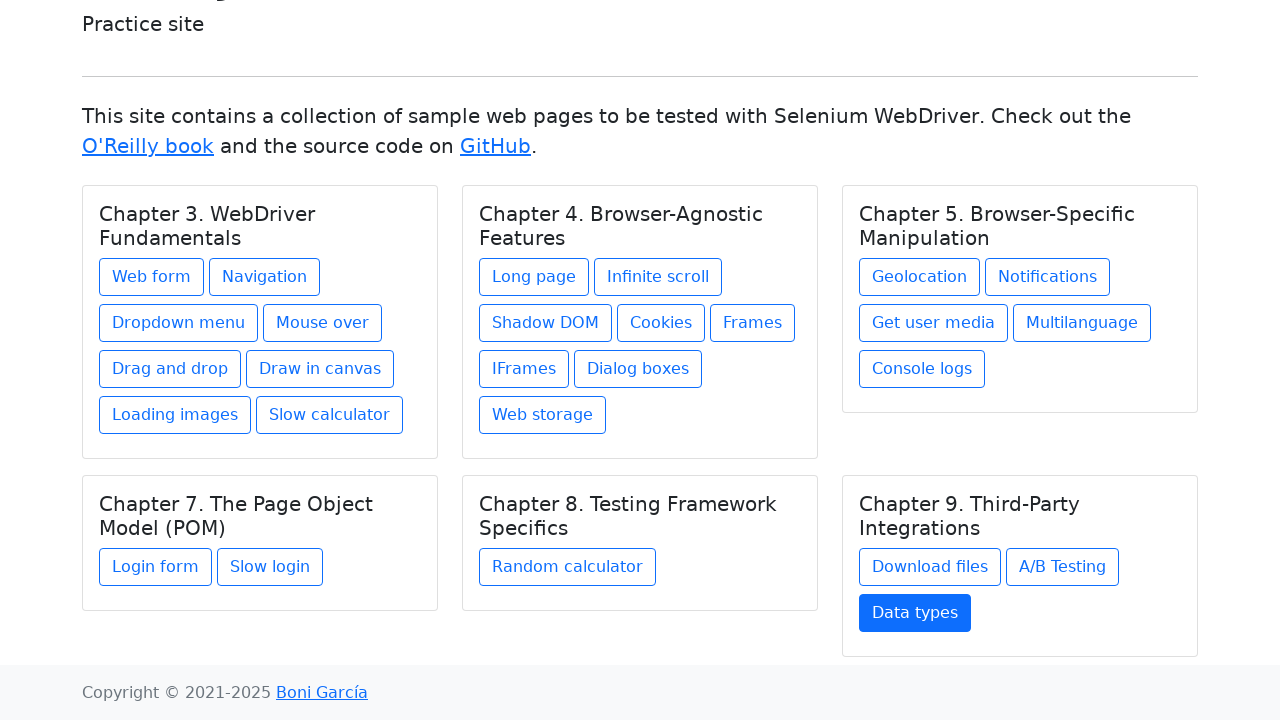